Tests the add/remove elements functionality by clicking the Add Element button 100 times, verifying 100 delete buttons appear, then clicking delete 90 times and verifying 10 buttons remain.

Starting URL: http://the-internet.herokuapp.com/add_remove_elements/

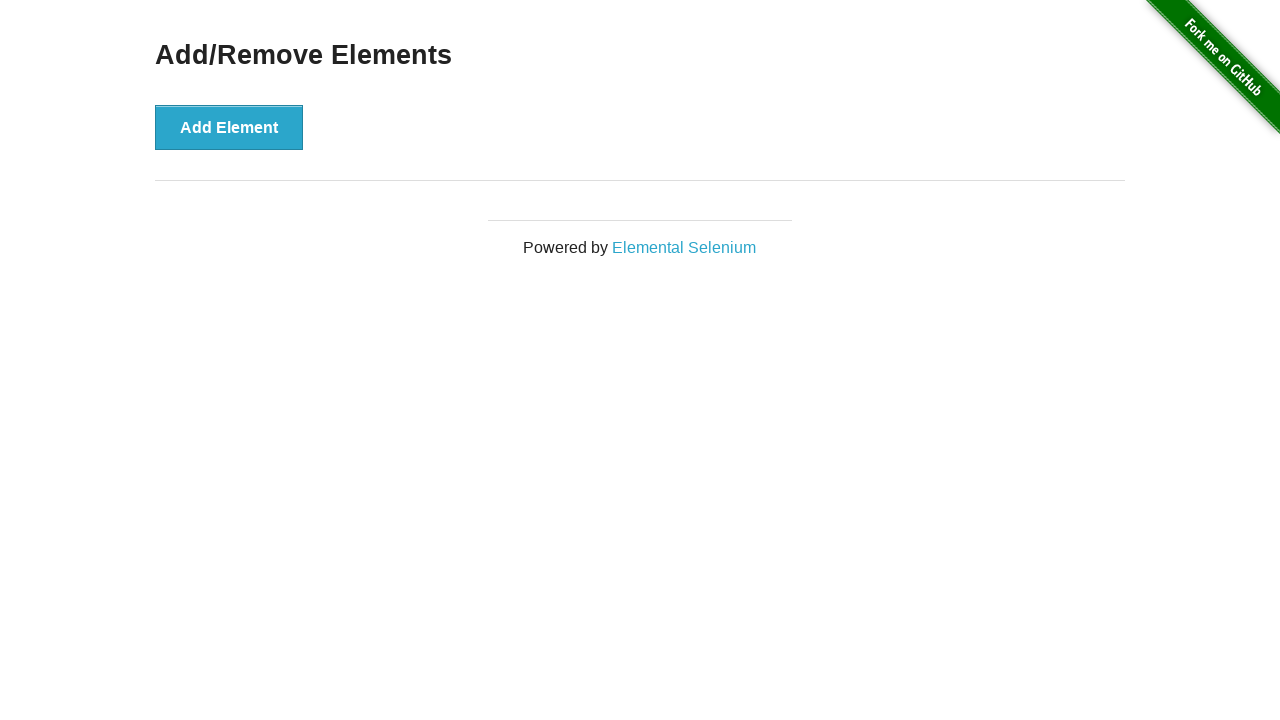

Clicked Add Element button (iteration 1/100) at (229, 127) on button[onclick='addElement()']
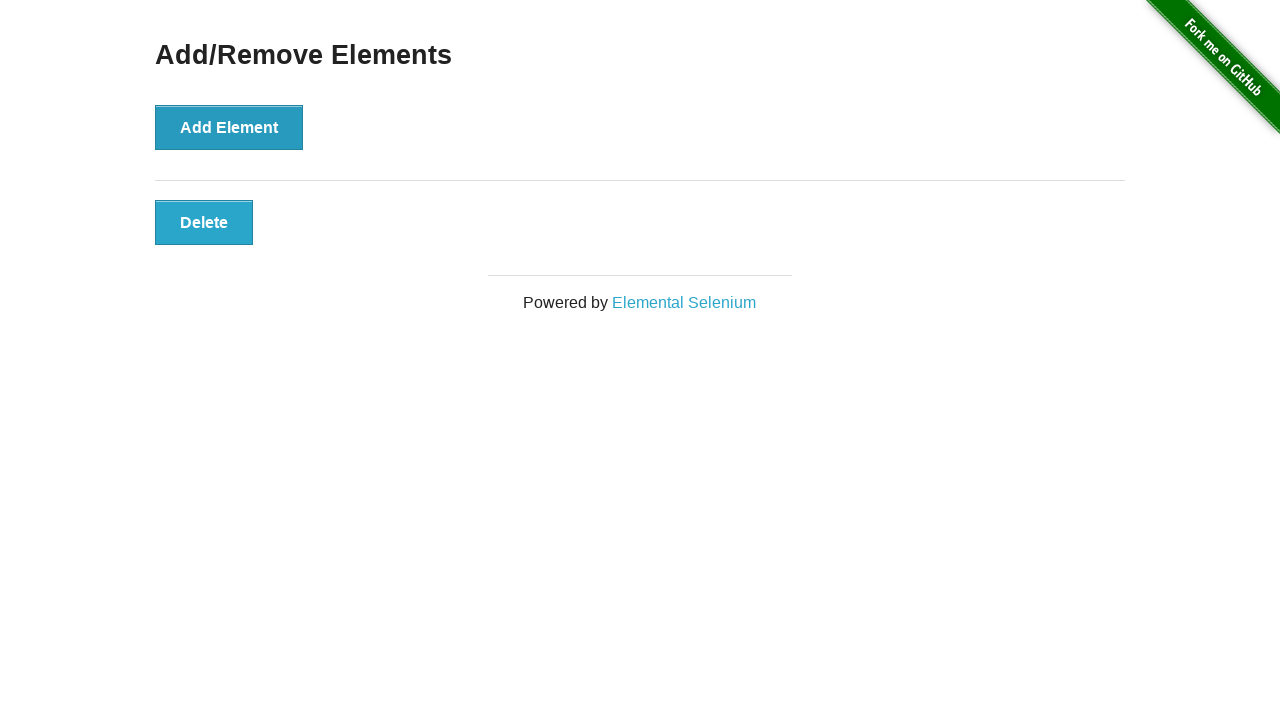

Clicked Add Element button (iteration 2/100) at (229, 127) on button[onclick='addElement()']
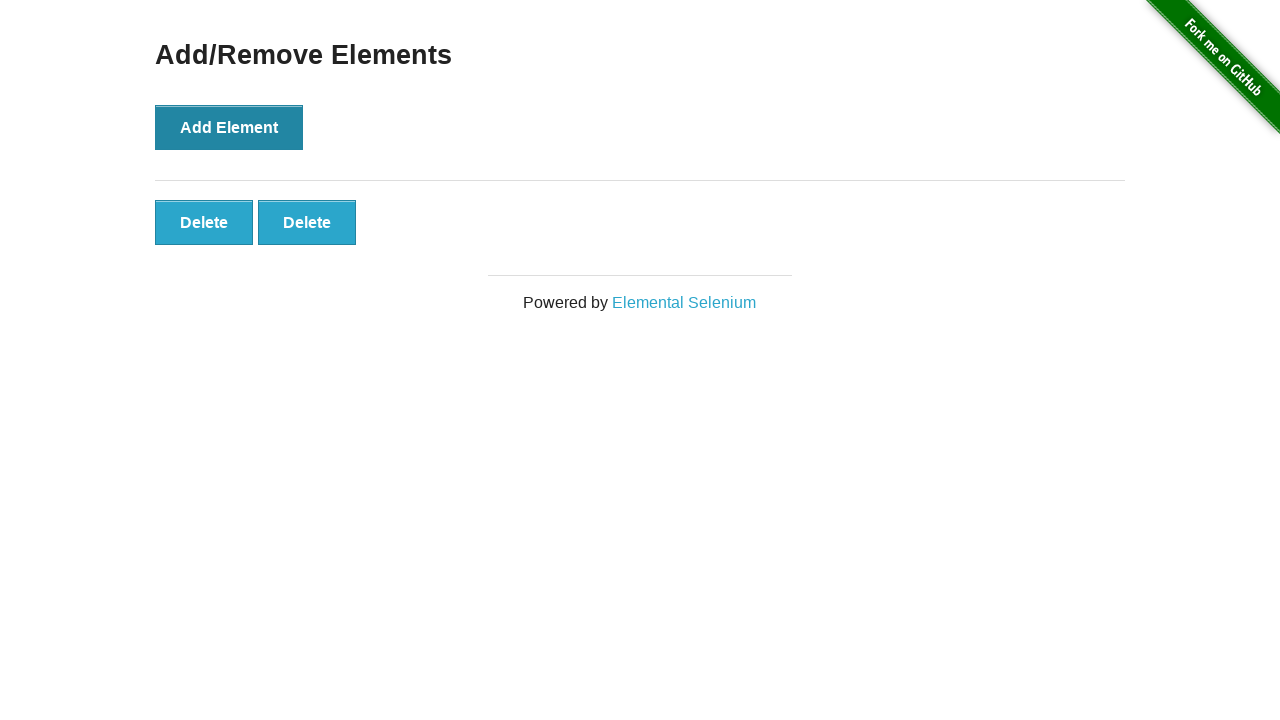

Clicked Add Element button (iteration 3/100) at (229, 127) on button[onclick='addElement()']
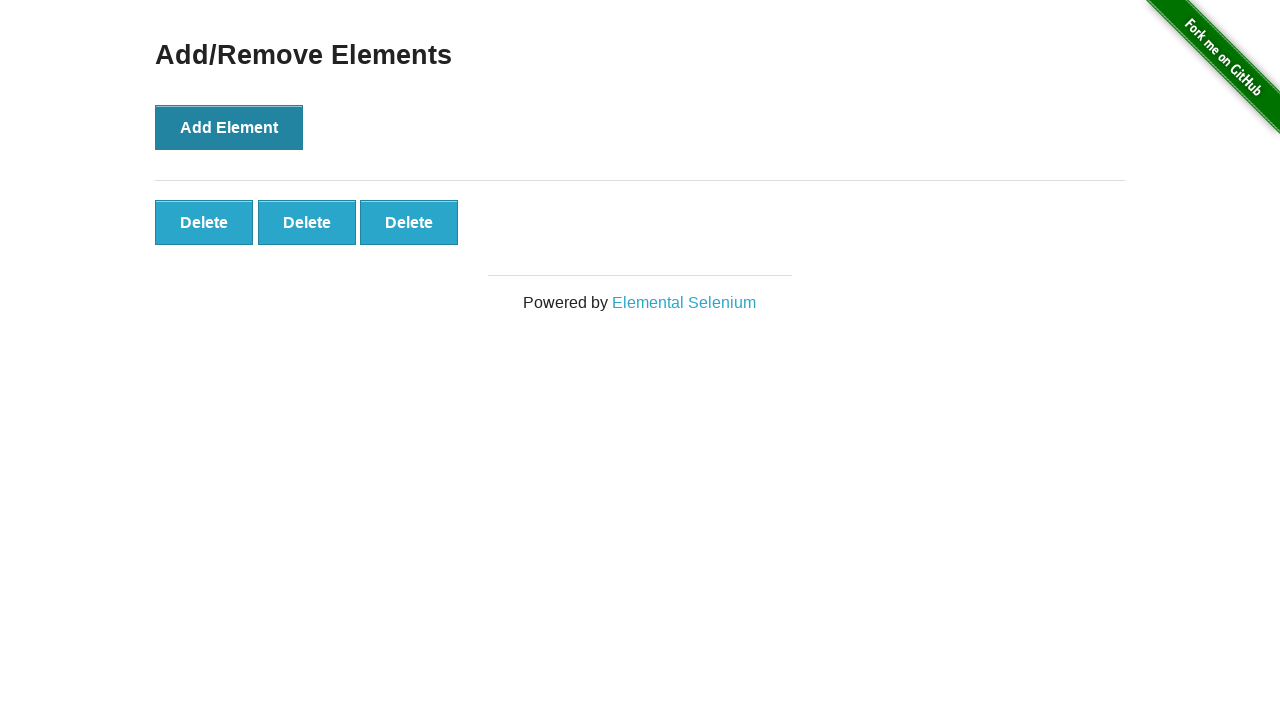

Clicked Add Element button (iteration 4/100) at (229, 127) on button[onclick='addElement()']
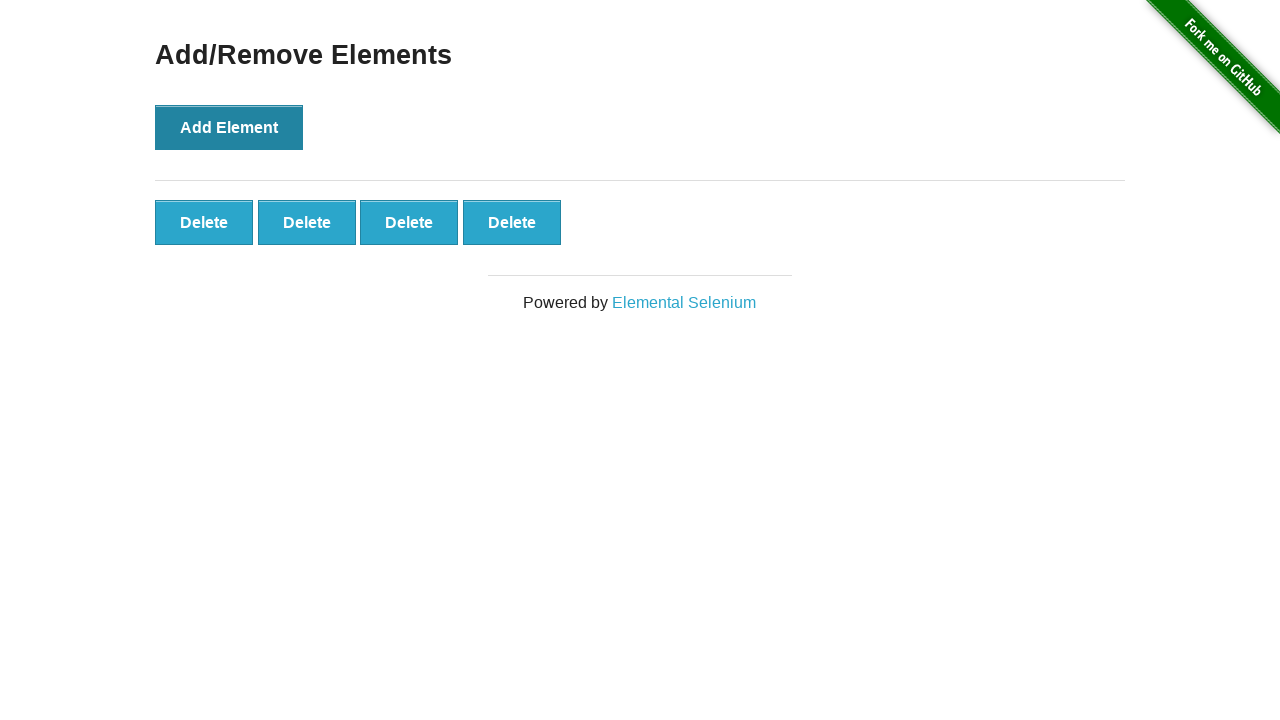

Clicked Add Element button (iteration 5/100) at (229, 127) on button[onclick='addElement()']
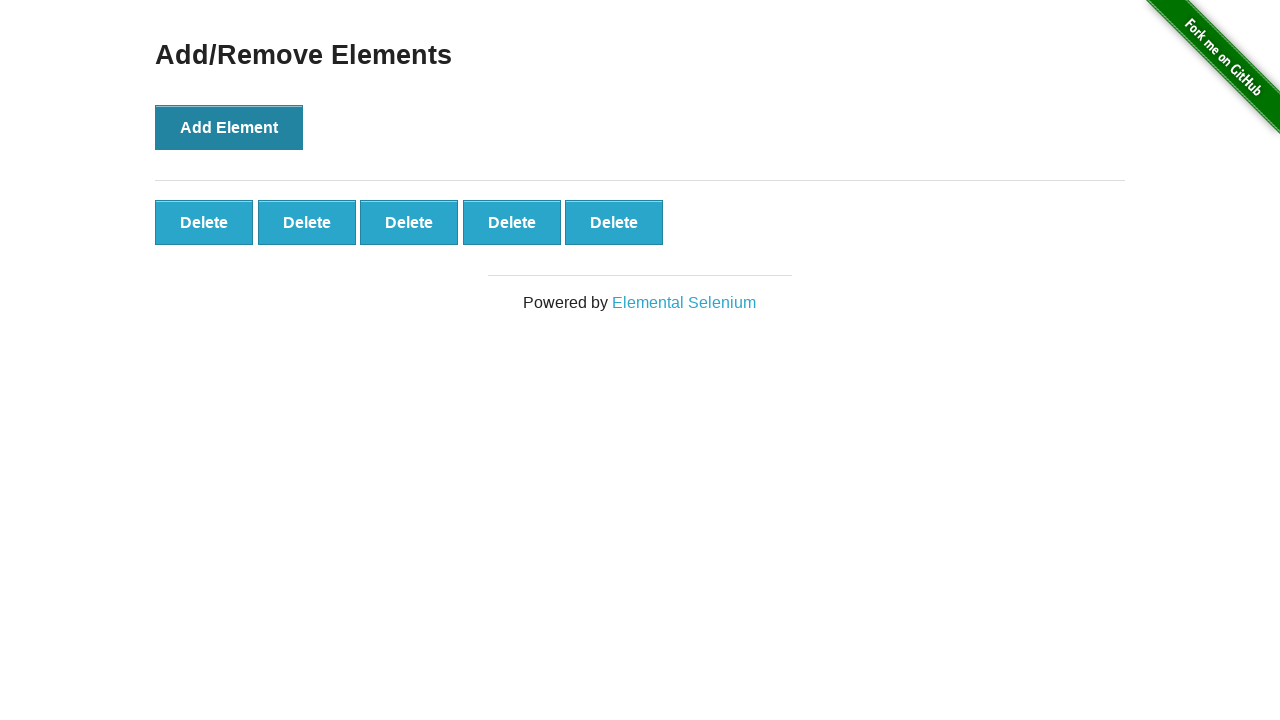

Clicked Add Element button (iteration 6/100) at (229, 127) on button[onclick='addElement()']
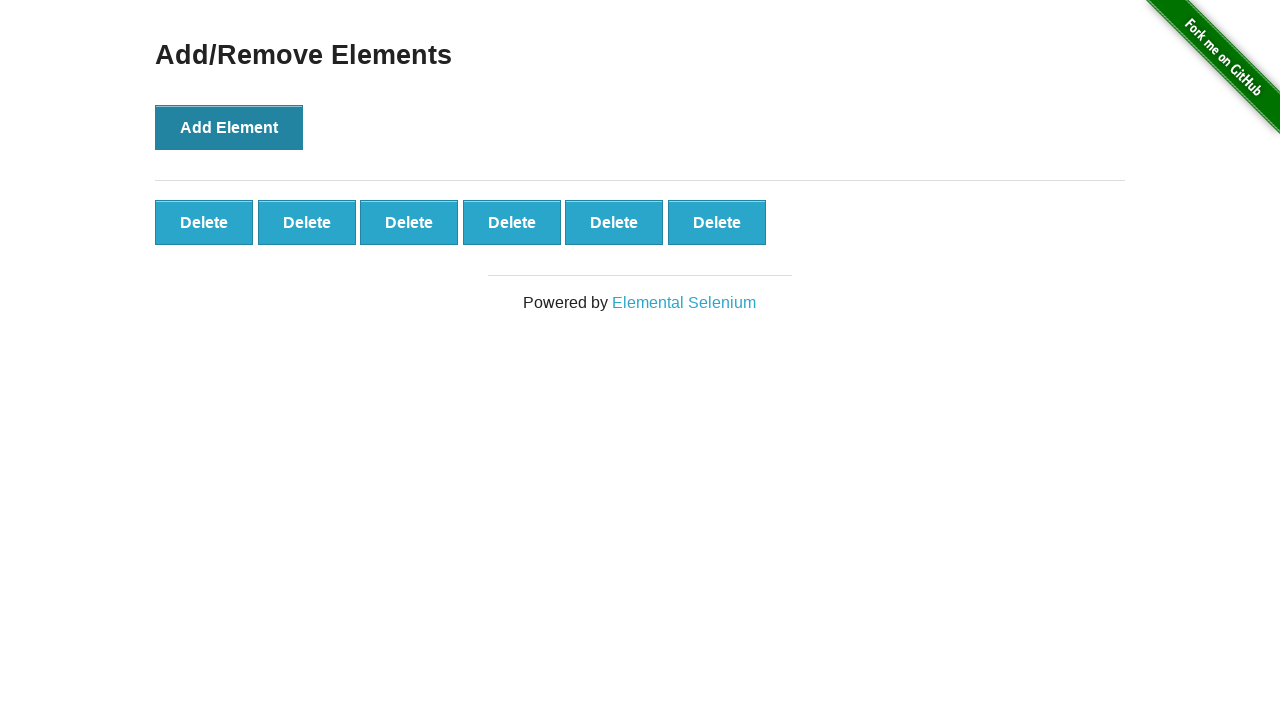

Clicked Add Element button (iteration 7/100) at (229, 127) on button[onclick='addElement()']
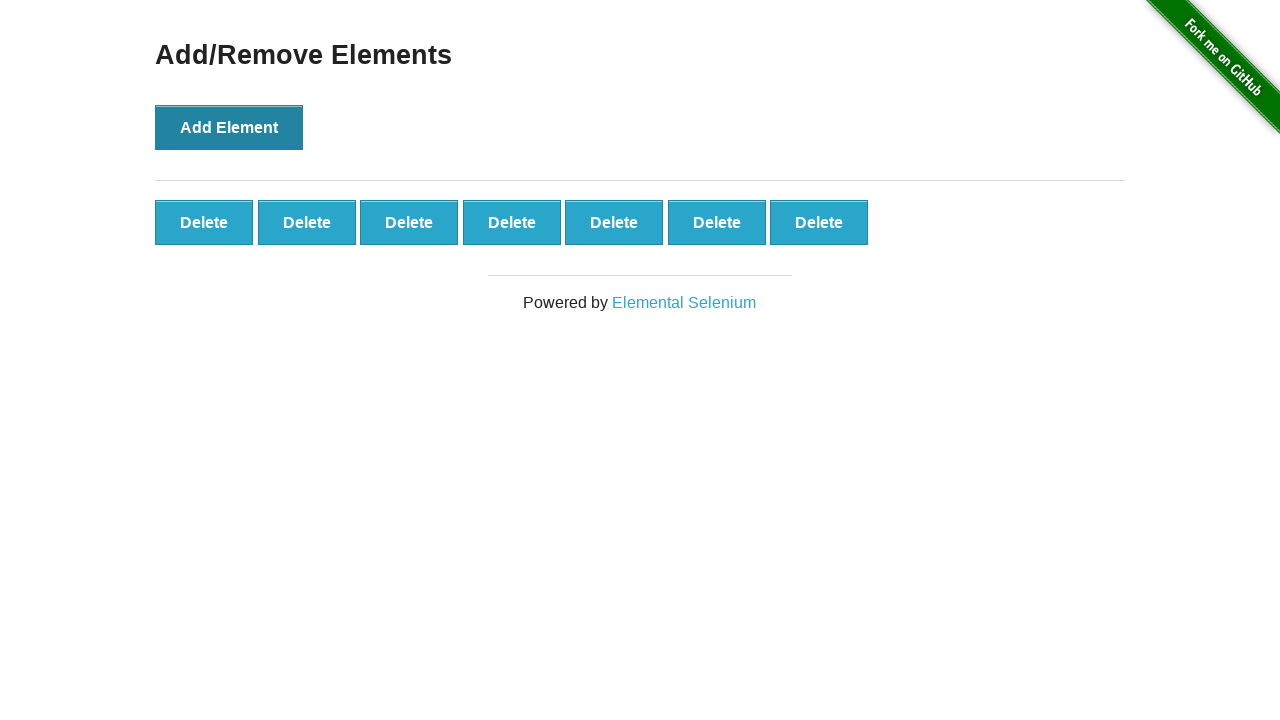

Clicked Add Element button (iteration 8/100) at (229, 127) on button[onclick='addElement()']
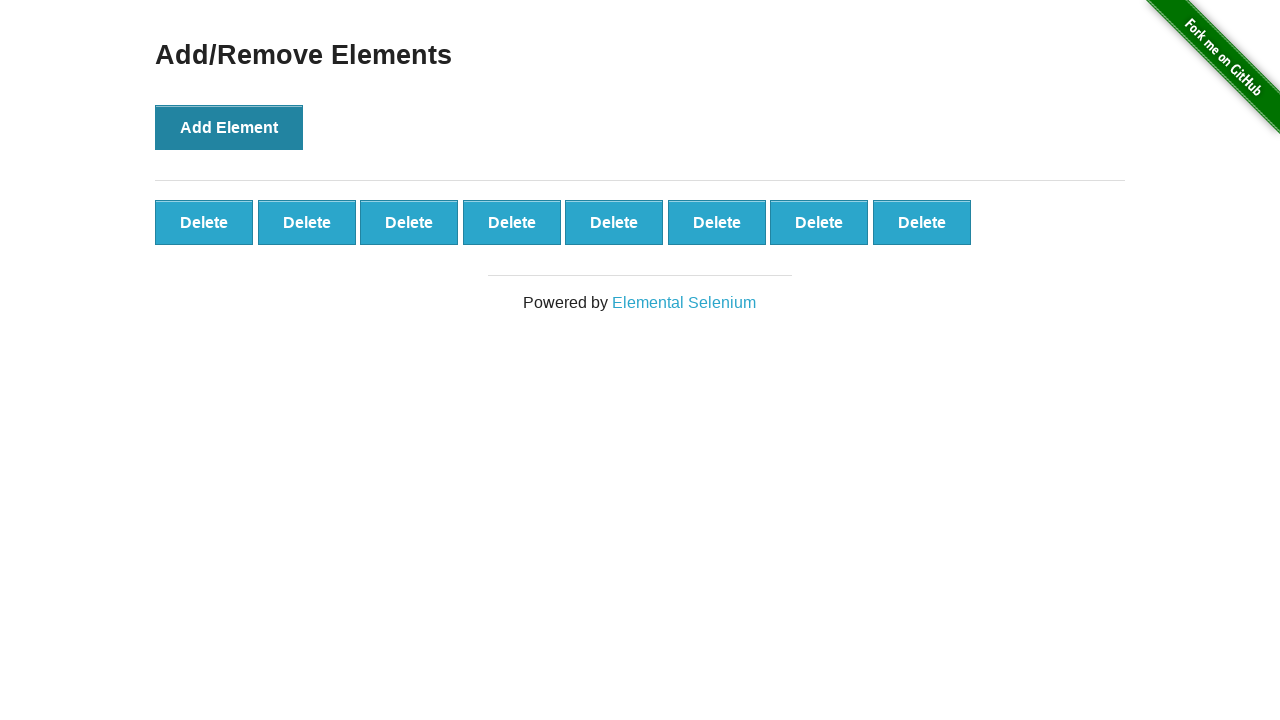

Clicked Add Element button (iteration 9/100) at (229, 127) on button[onclick='addElement()']
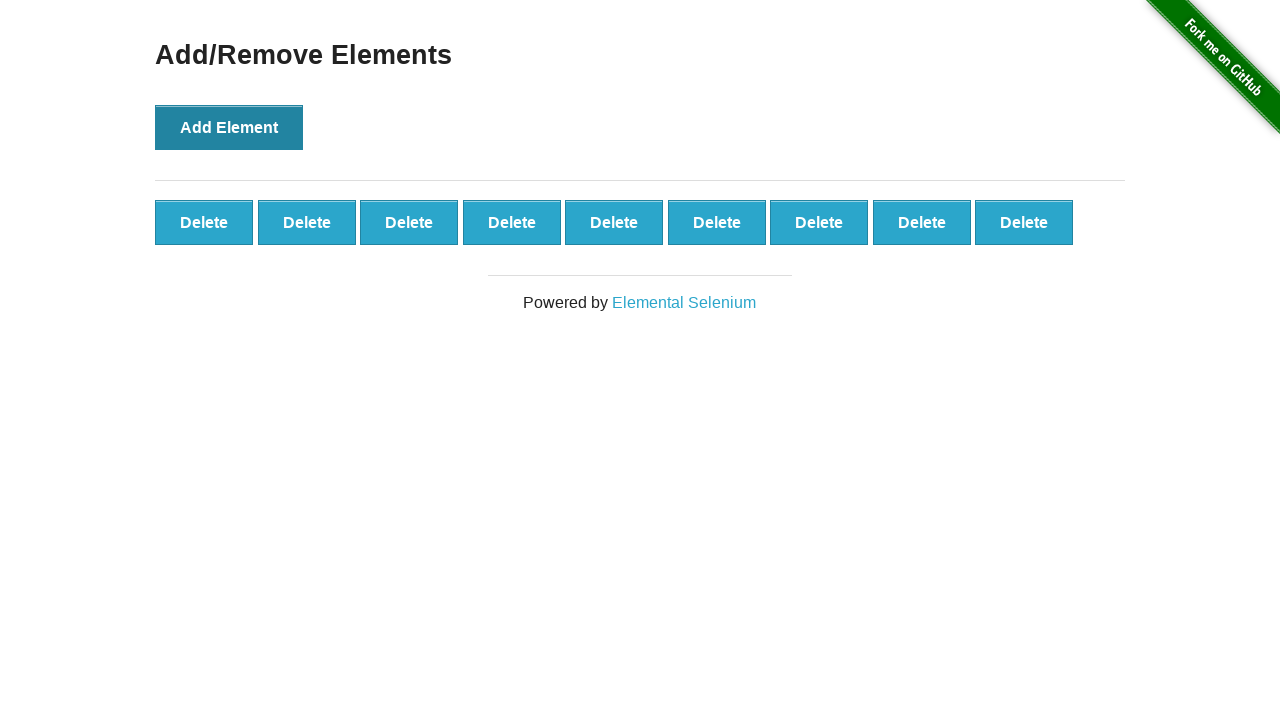

Clicked Add Element button (iteration 10/100) at (229, 127) on button[onclick='addElement()']
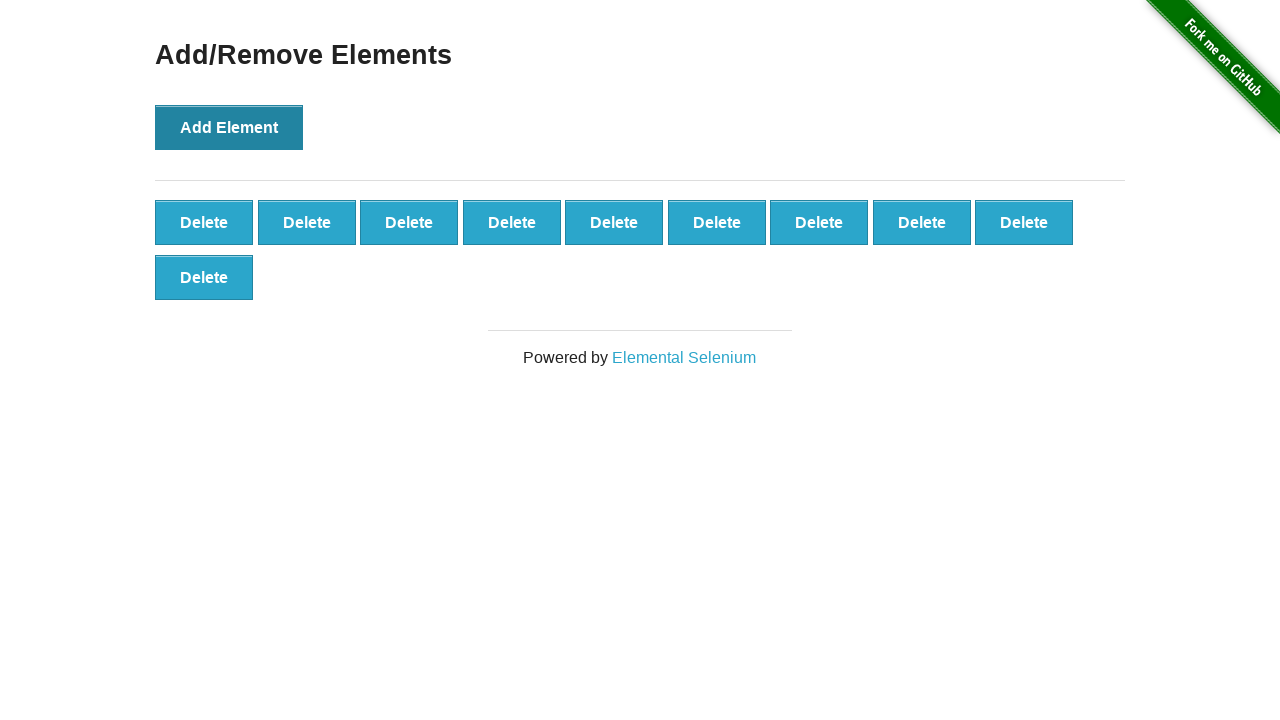

Clicked Add Element button (iteration 11/100) at (229, 127) on button[onclick='addElement()']
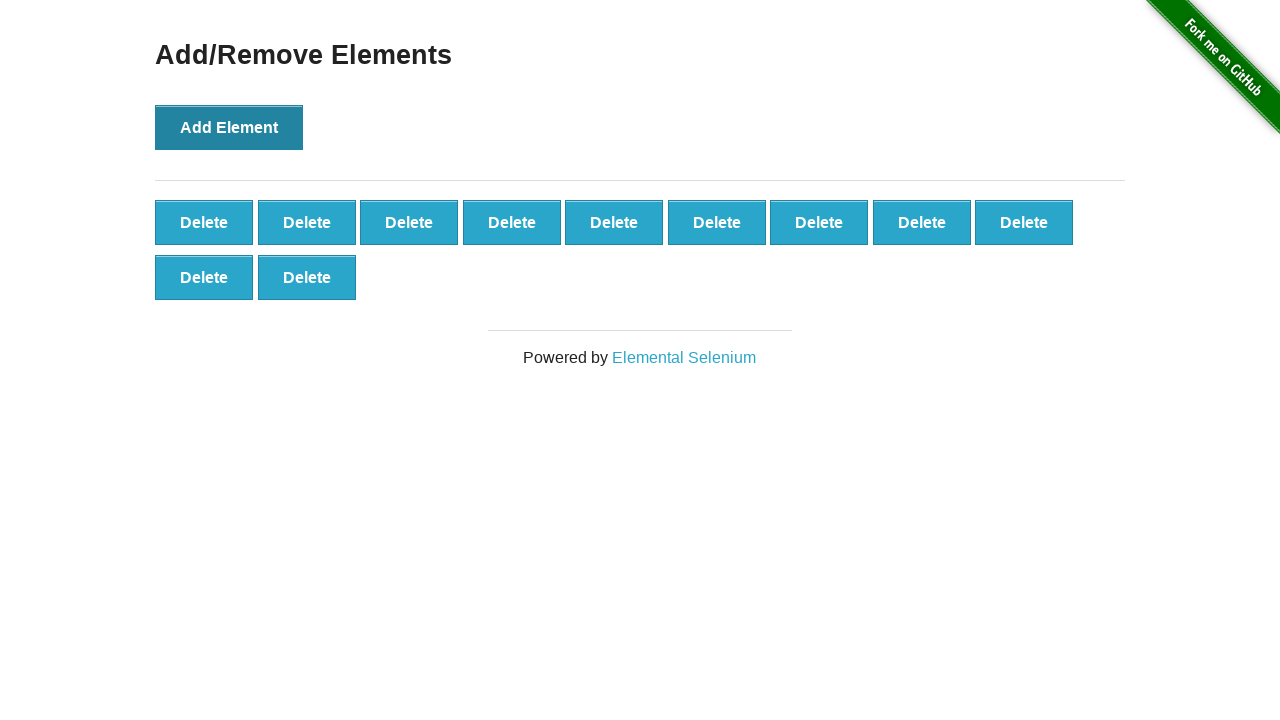

Clicked Add Element button (iteration 12/100) at (229, 127) on button[onclick='addElement()']
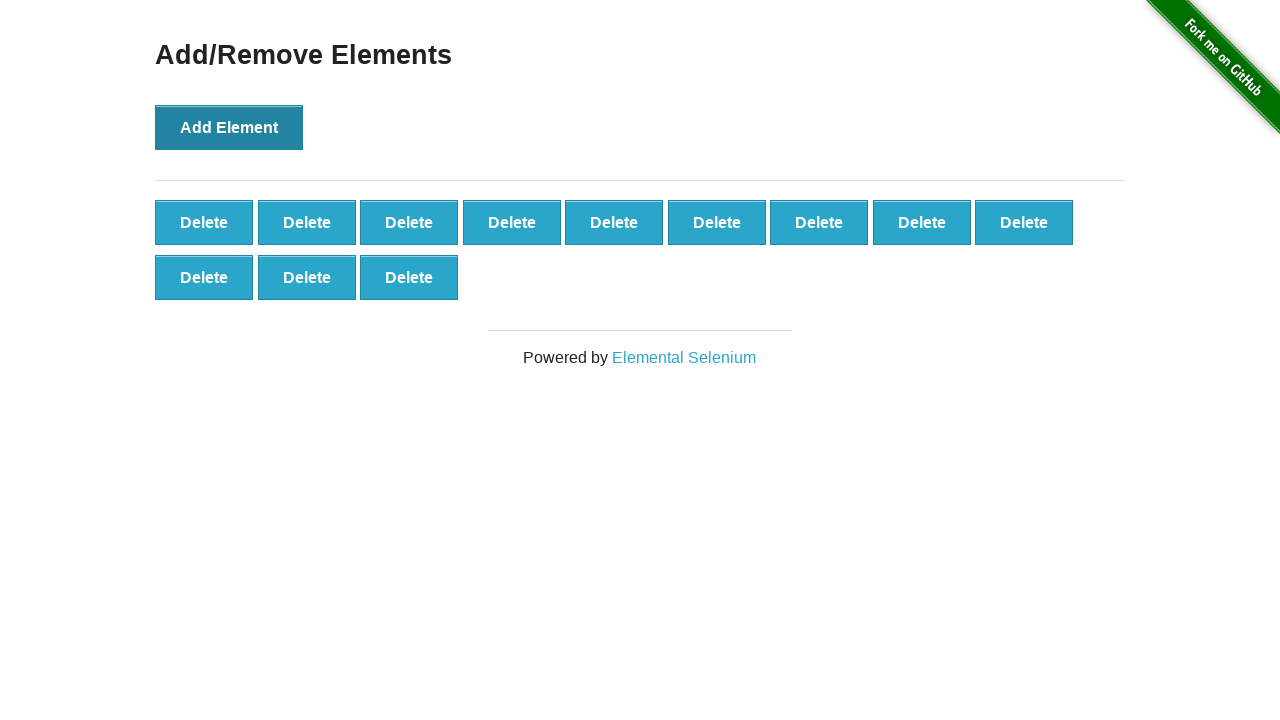

Clicked Add Element button (iteration 13/100) at (229, 127) on button[onclick='addElement()']
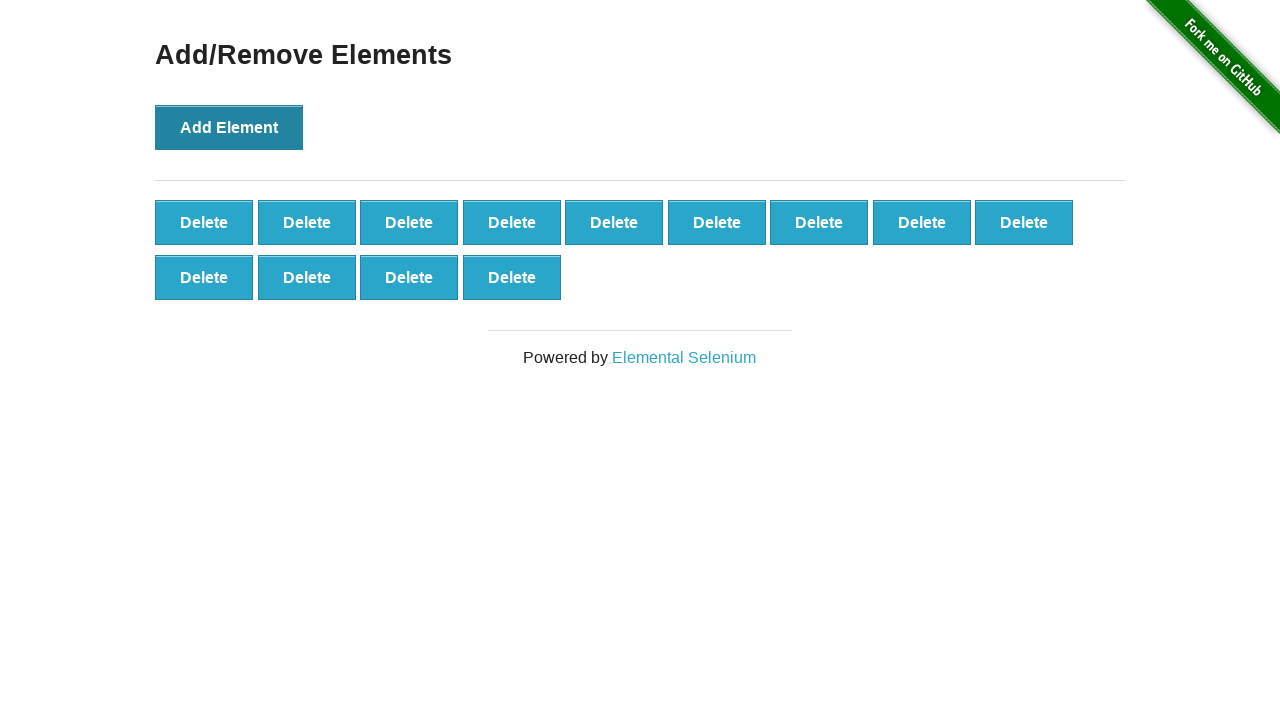

Clicked Add Element button (iteration 14/100) at (229, 127) on button[onclick='addElement()']
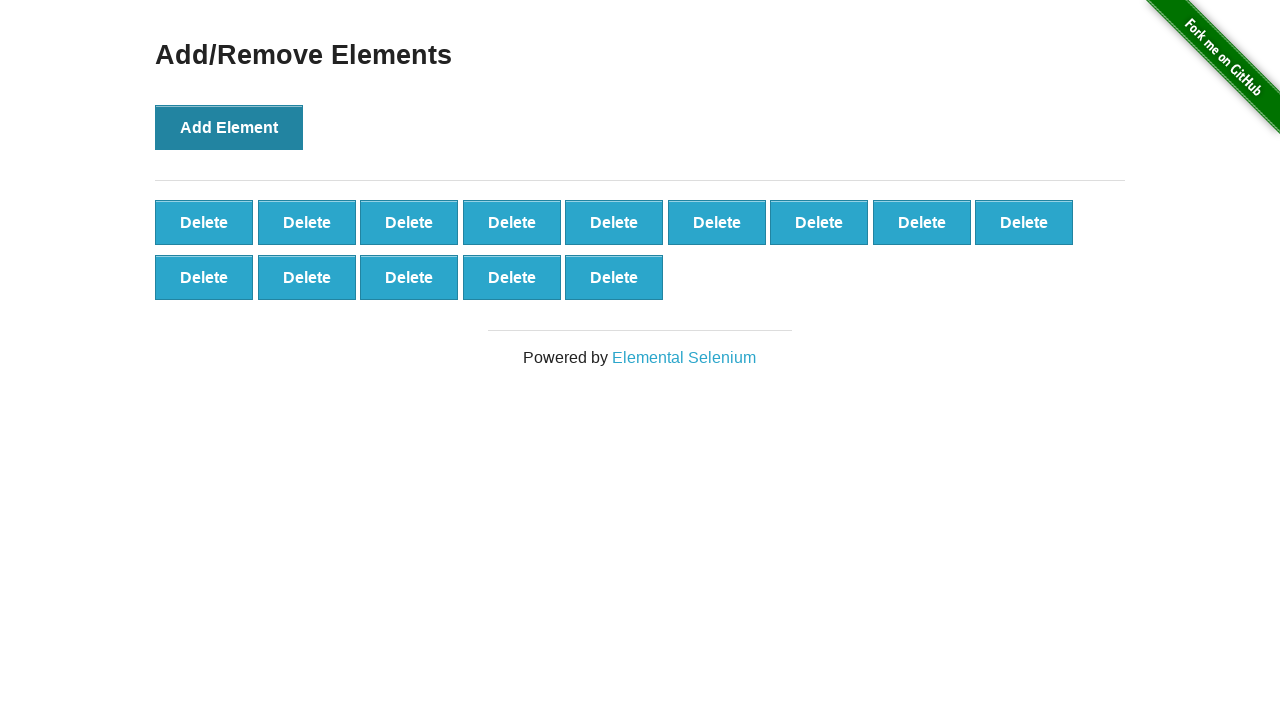

Clicked Add Element button (iteration 15/100) at (229, 127) on button[onclick='addElement()']
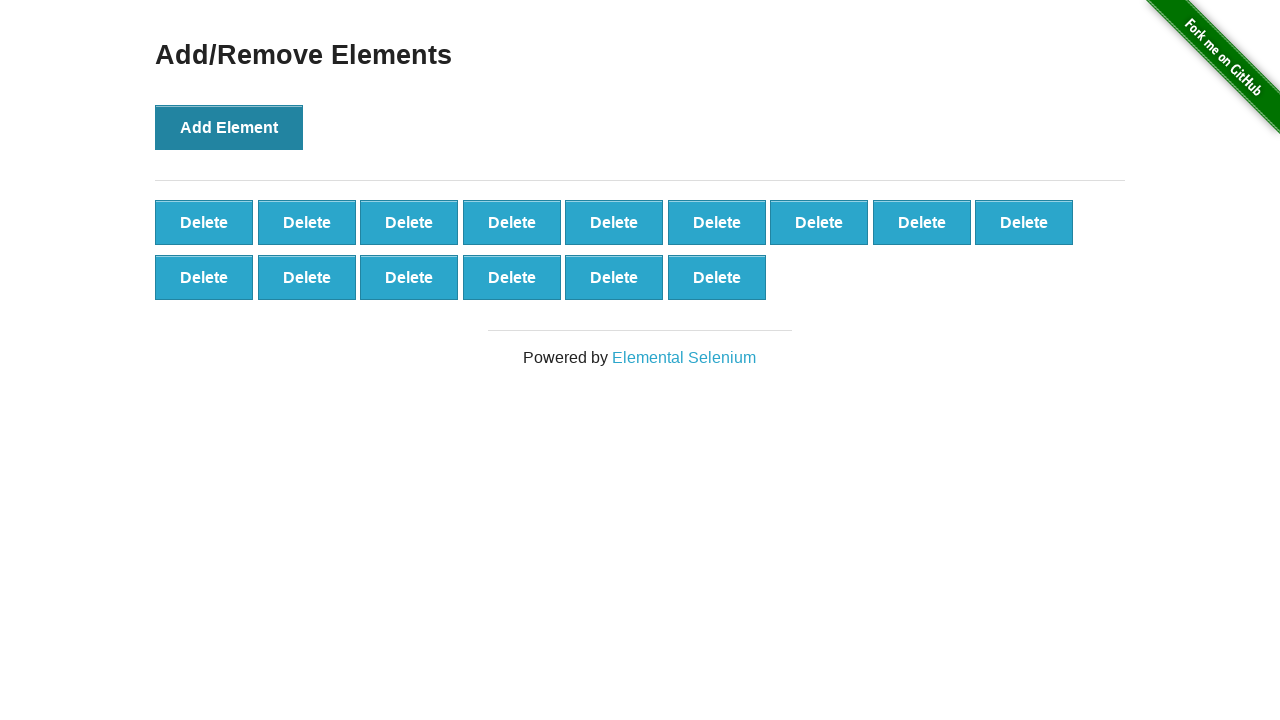

Clicked Add Element button (iteration 16/100) at (229, 127) on button[onclick='addElement()']
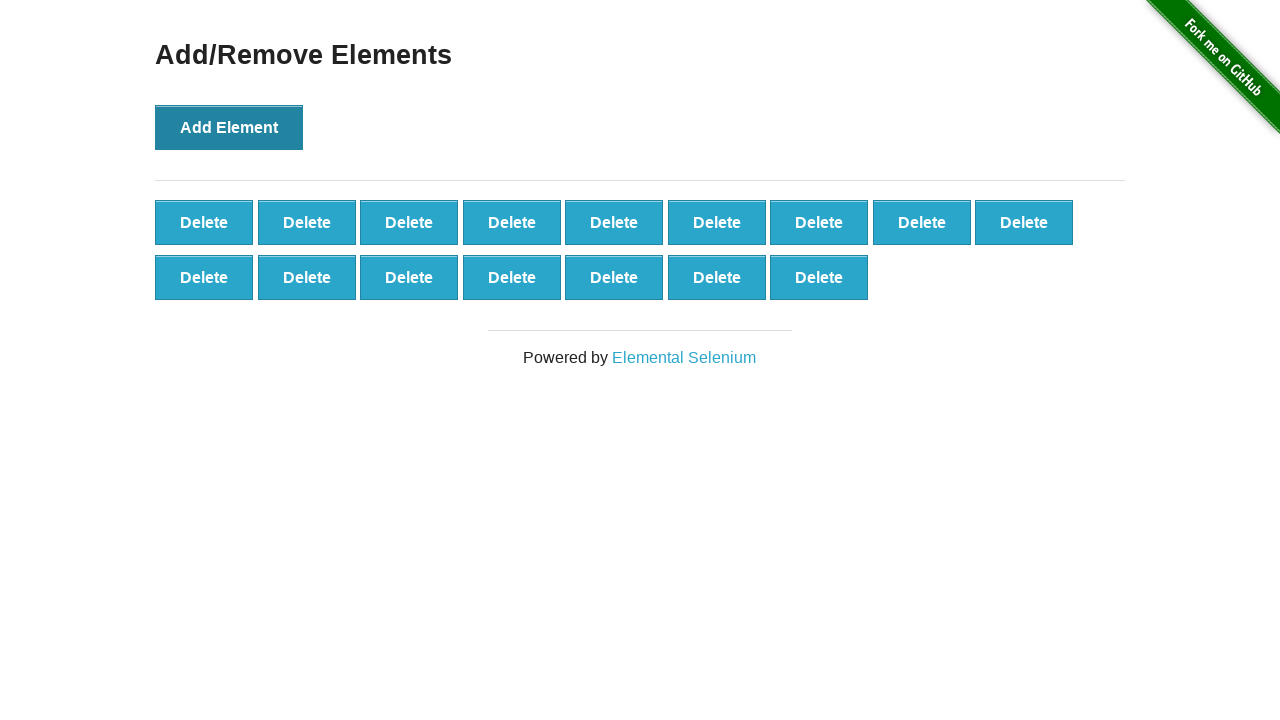

Clicked Add Element button (iteration 17/100) at (229, 127) on button[onclick='addElement()']
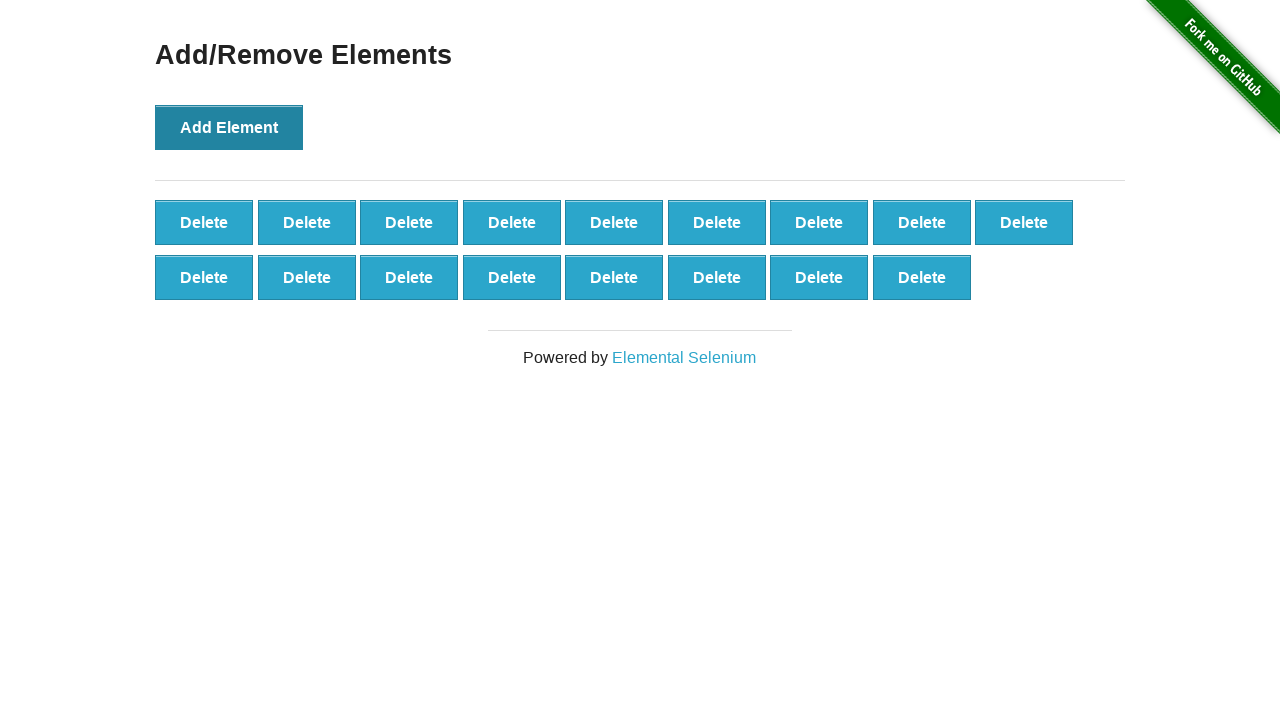

Clicked Add Element button (iteration 18/100) at (229, 127) on button[onclick='addElement()']
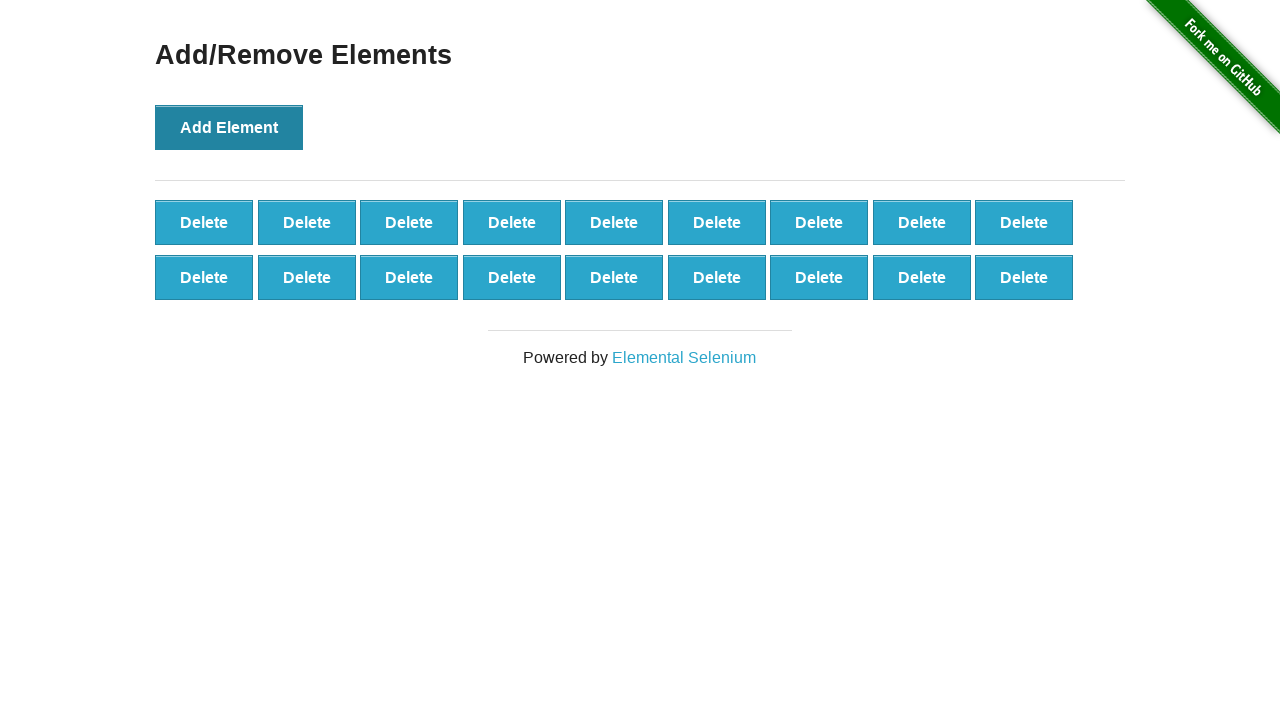

Clicked Add Element button (iteration 19/100) at (229, 127) on button[onclick='addElement()']
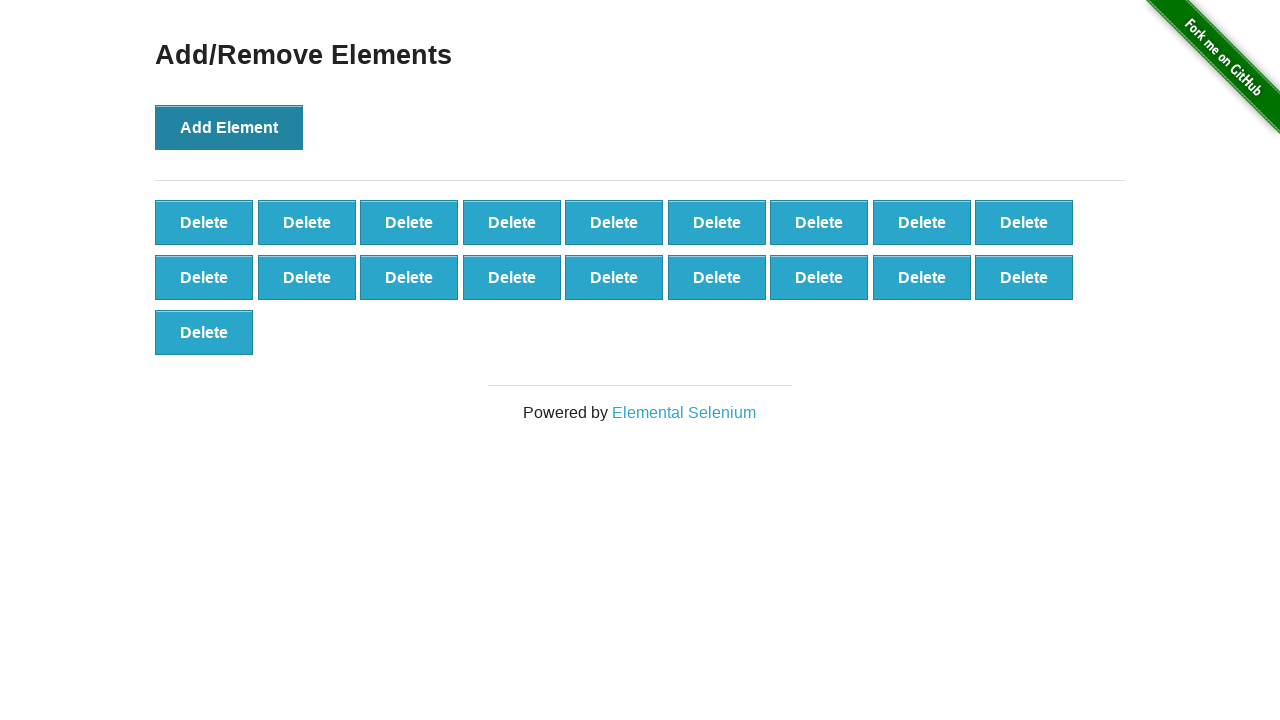

Clicked Add Element button (iteration 20/100) at (229, 127) on button[onclick='addElement()']
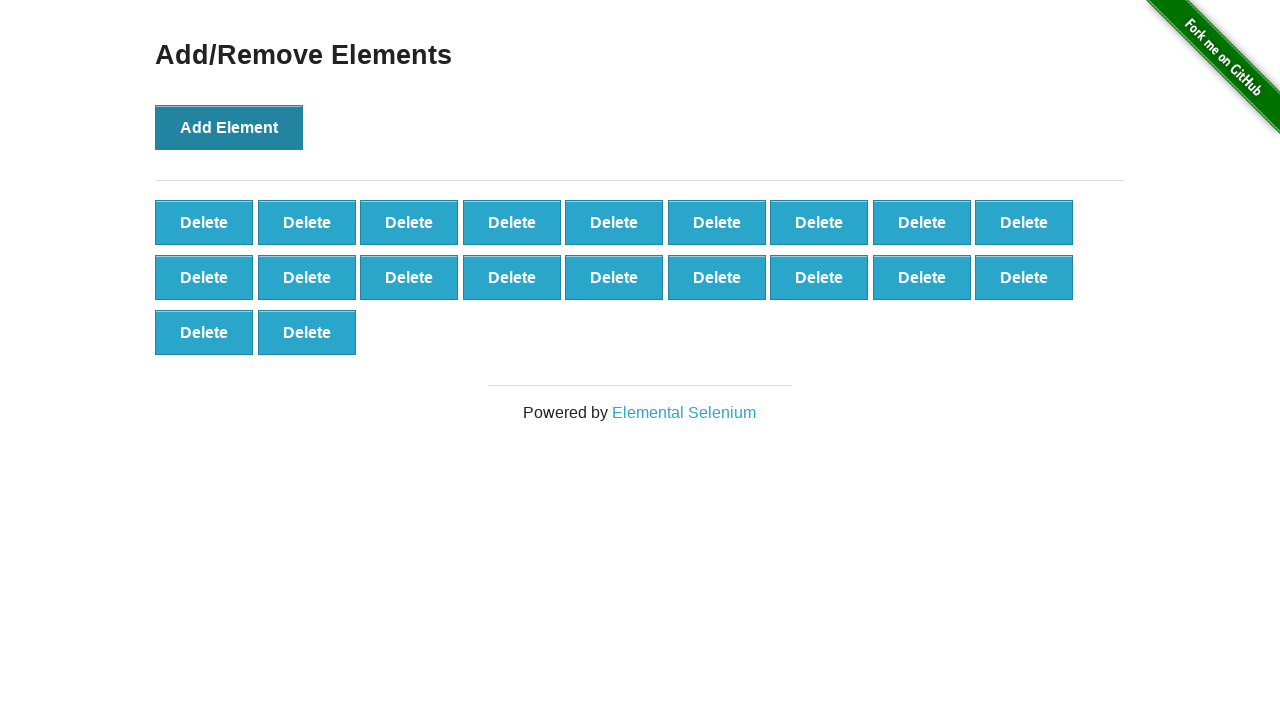

Clicked Add Element button (iteration 21/100) at (229, 127) on button[onclick='addElement()']
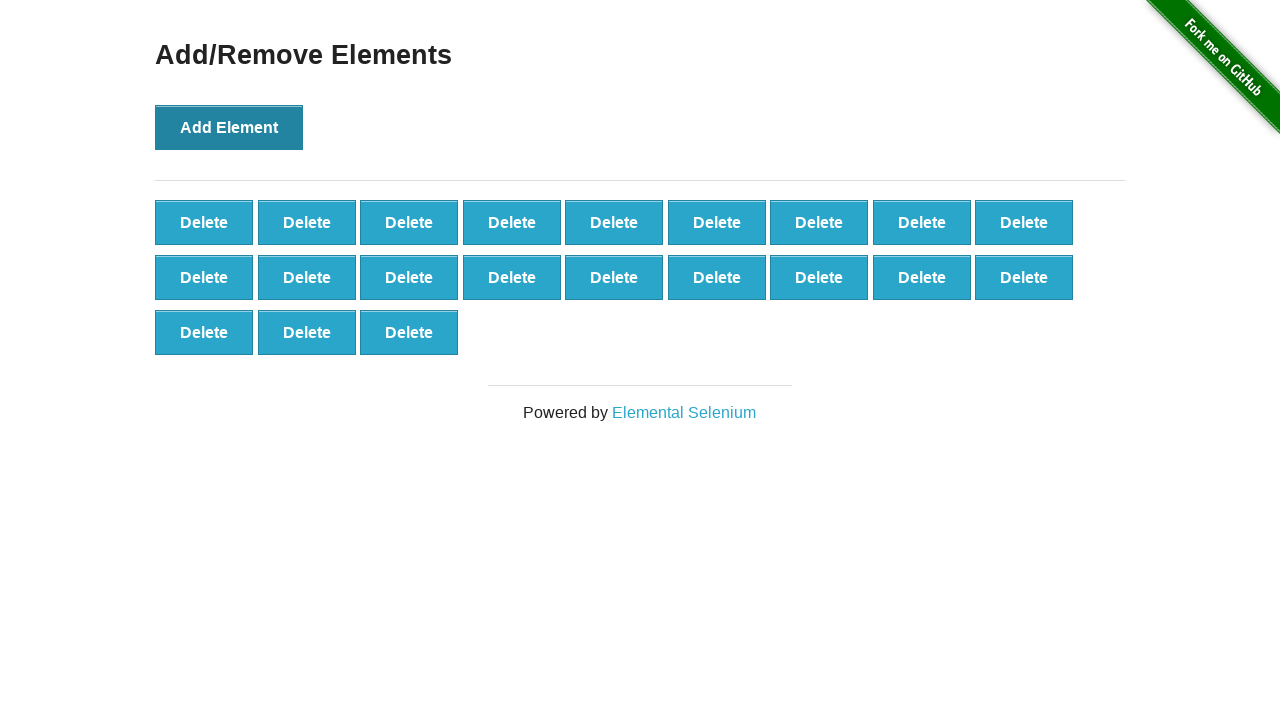

Clicked Add Element button (iteration 22/100) at (229, 127) on button[onclick='addElement()']
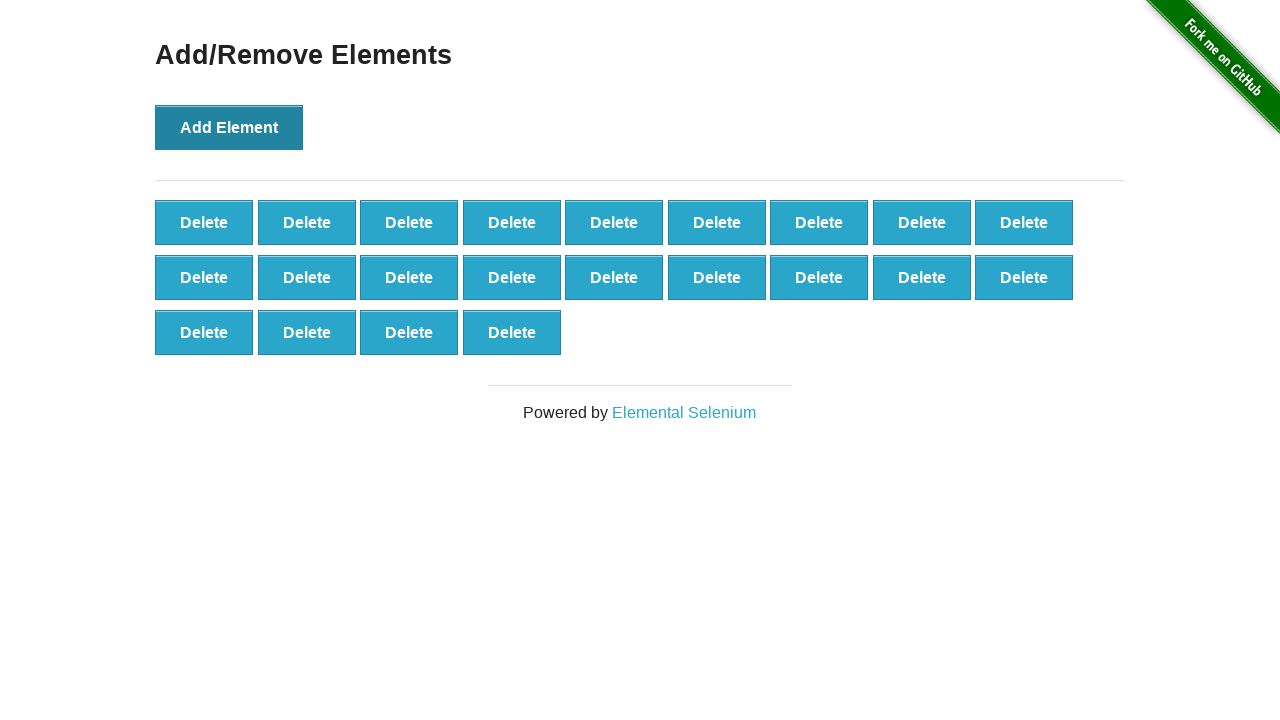

Clicked Add Element button (iteration 23/100) at (229, 127) on button[onclick='addElement()']
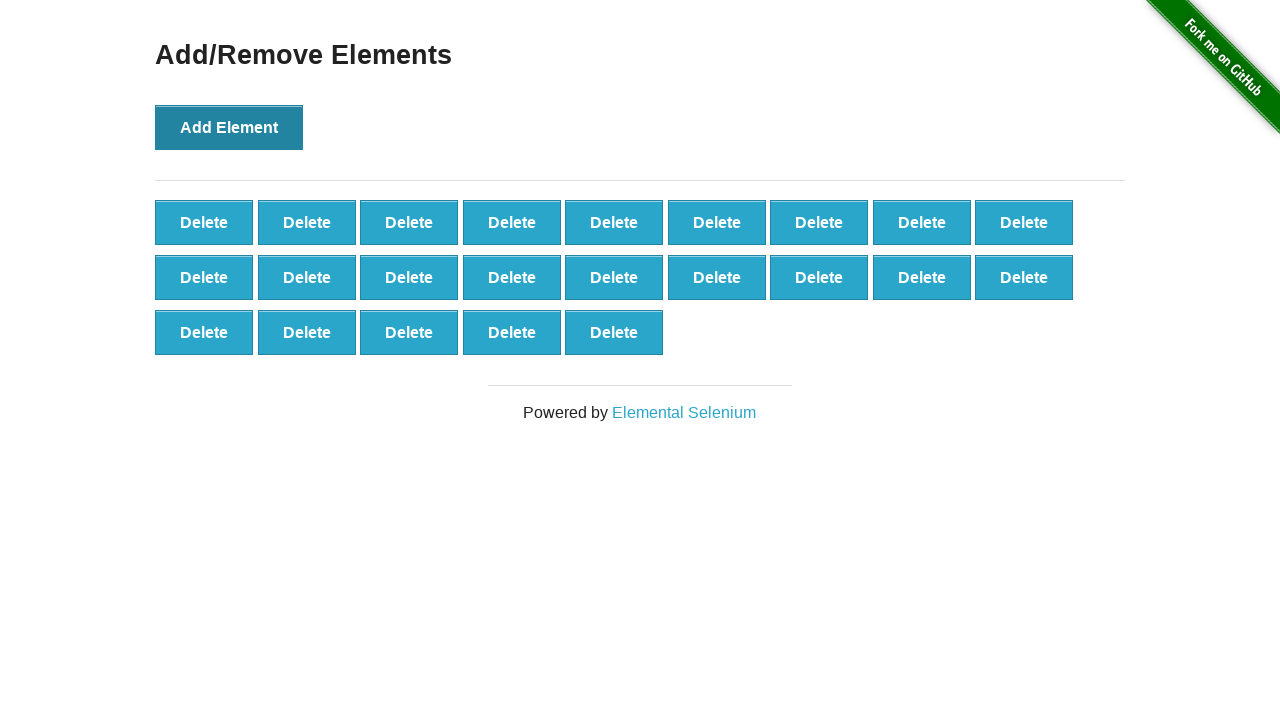

Clicked Add Element button (iteration 24/100) at (229, 127) on button[onclick='addElement()']
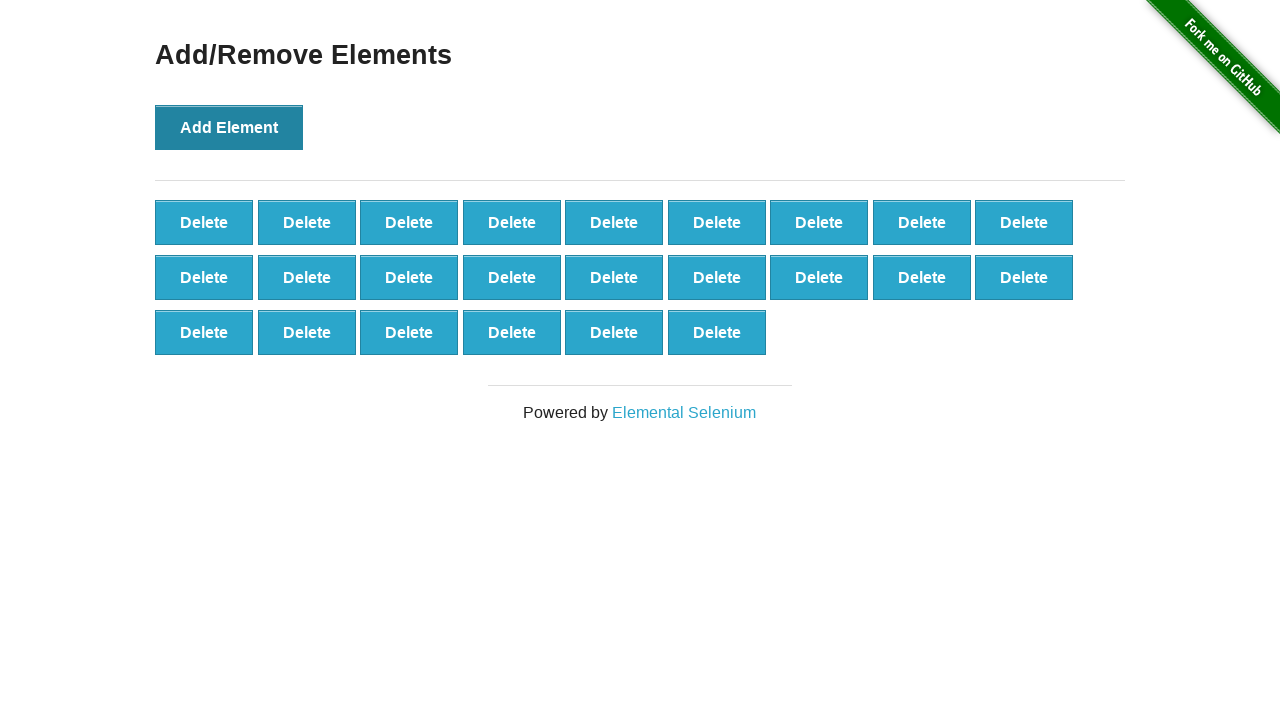

Clicked Add Element button (iteration 25/100) at (229, 127) on button[onclick='addElement()']
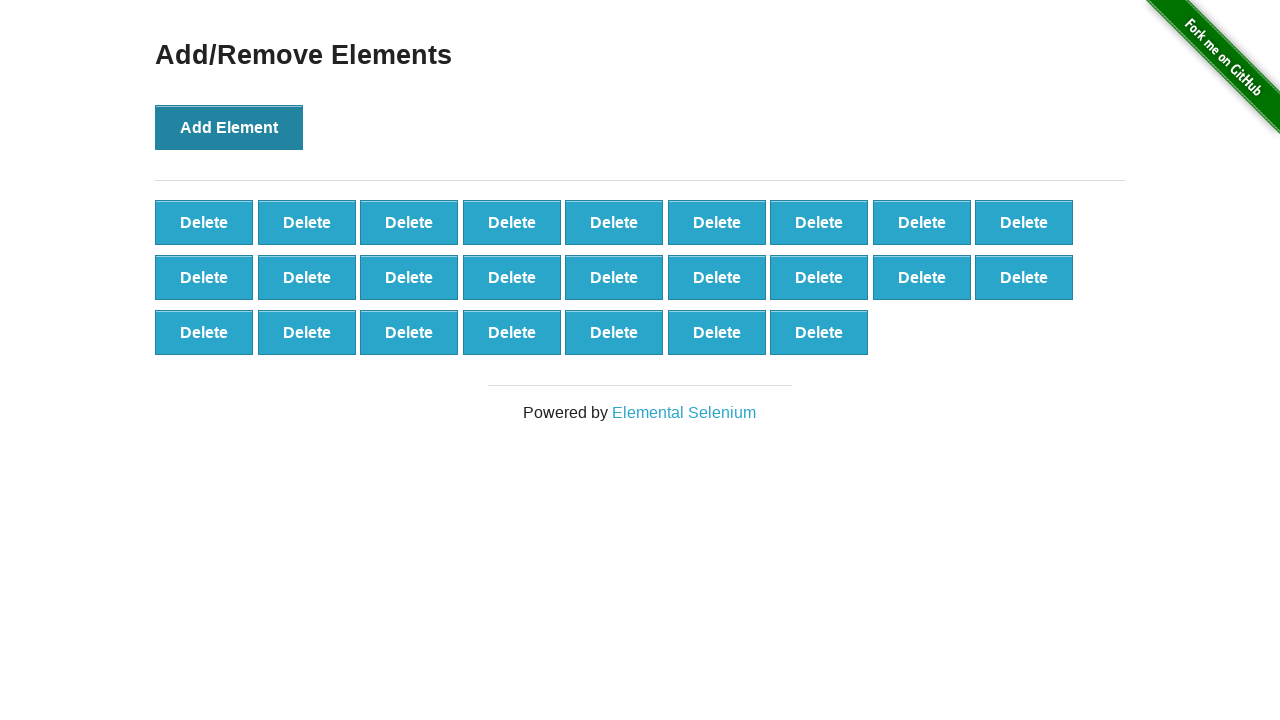

Clicked Add Element button (iteration 26/100) at (229, 127) on button[onclick='addElement()']
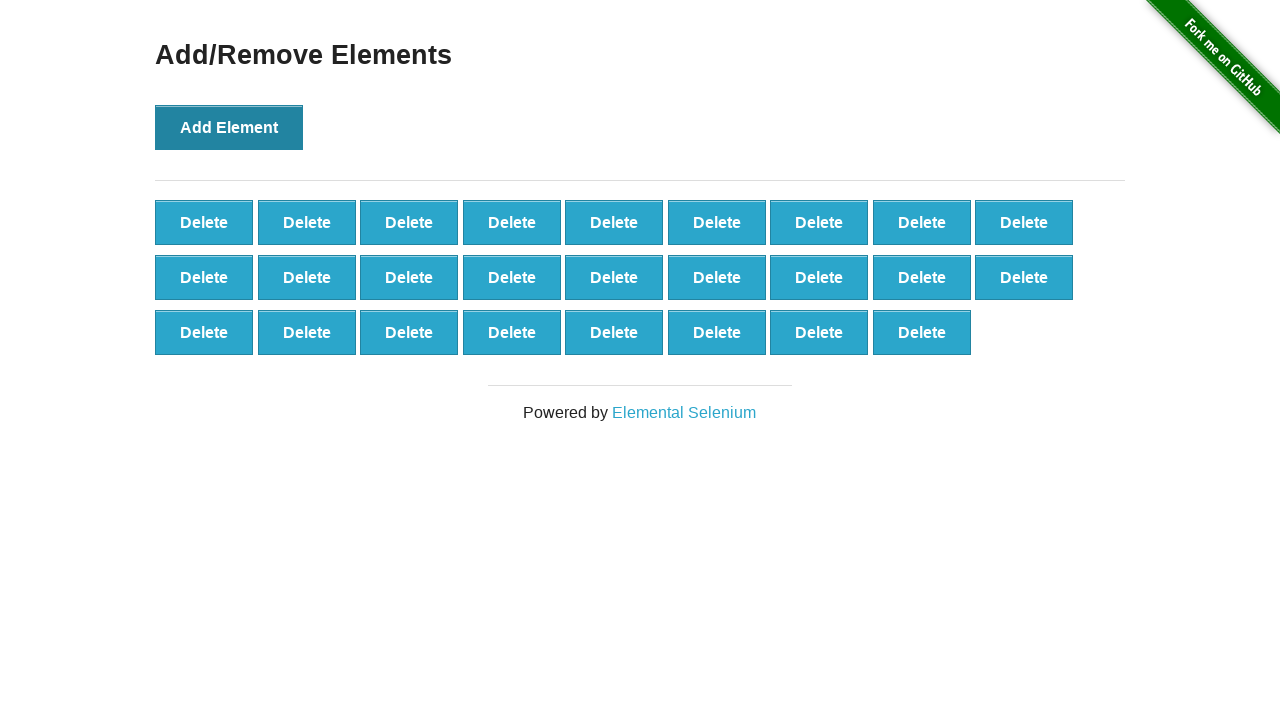

Clicked Add Element button (iteration 27/100) at (229, 127) on button[onclick='addElement()']
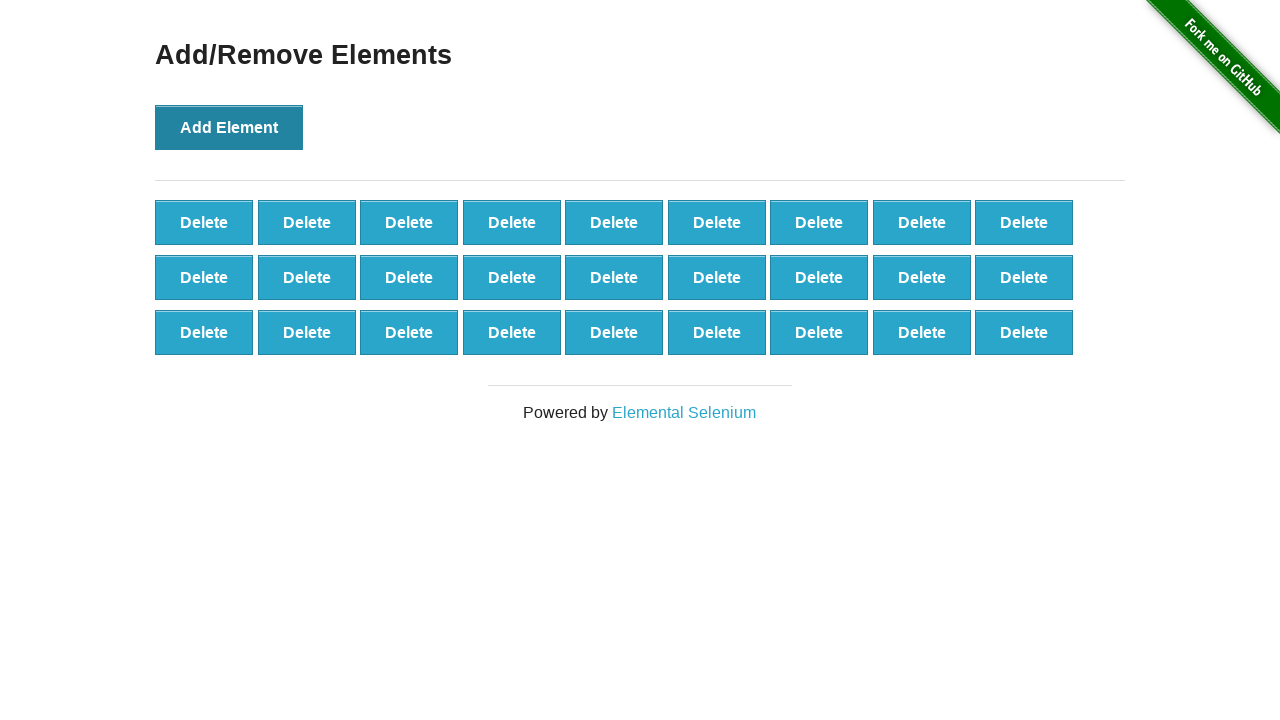

Clicked Add Element button (iteration 28/100) at (229, 127) on button[onclick='addElement()']
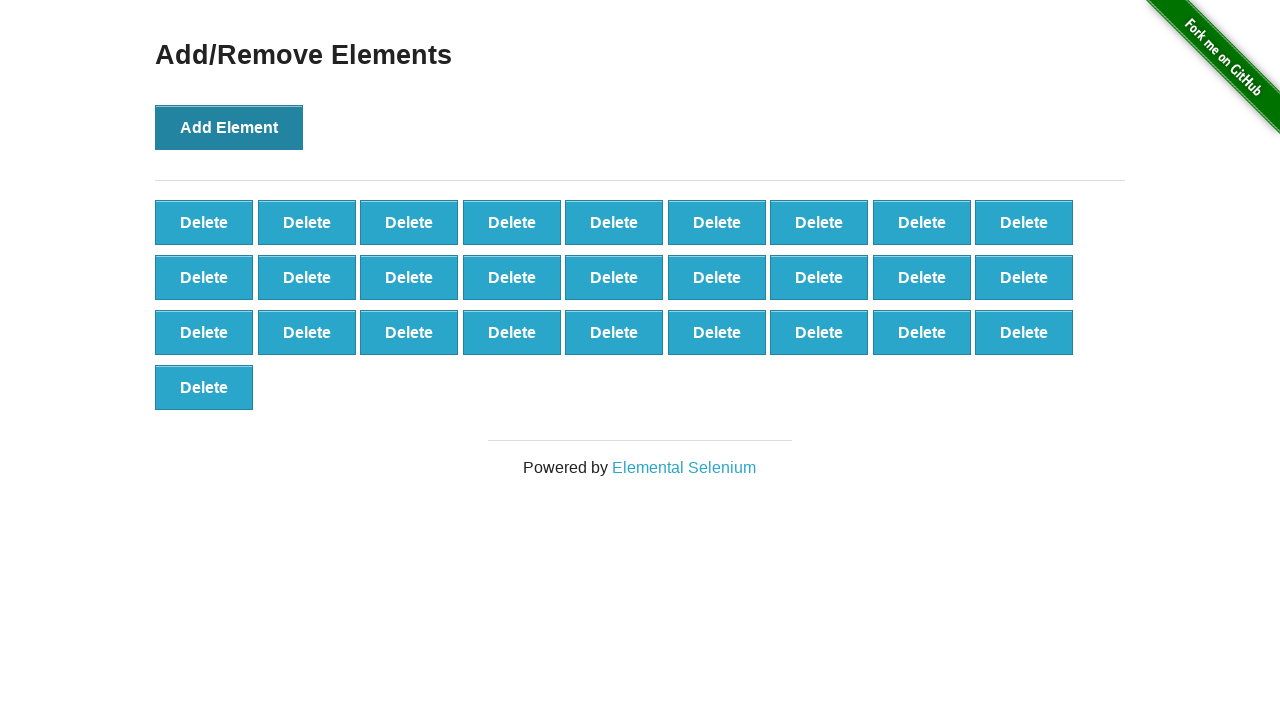

Clicked Add Element button (iteration 29/100) at (229, 127) on button[onclick='addElement()']
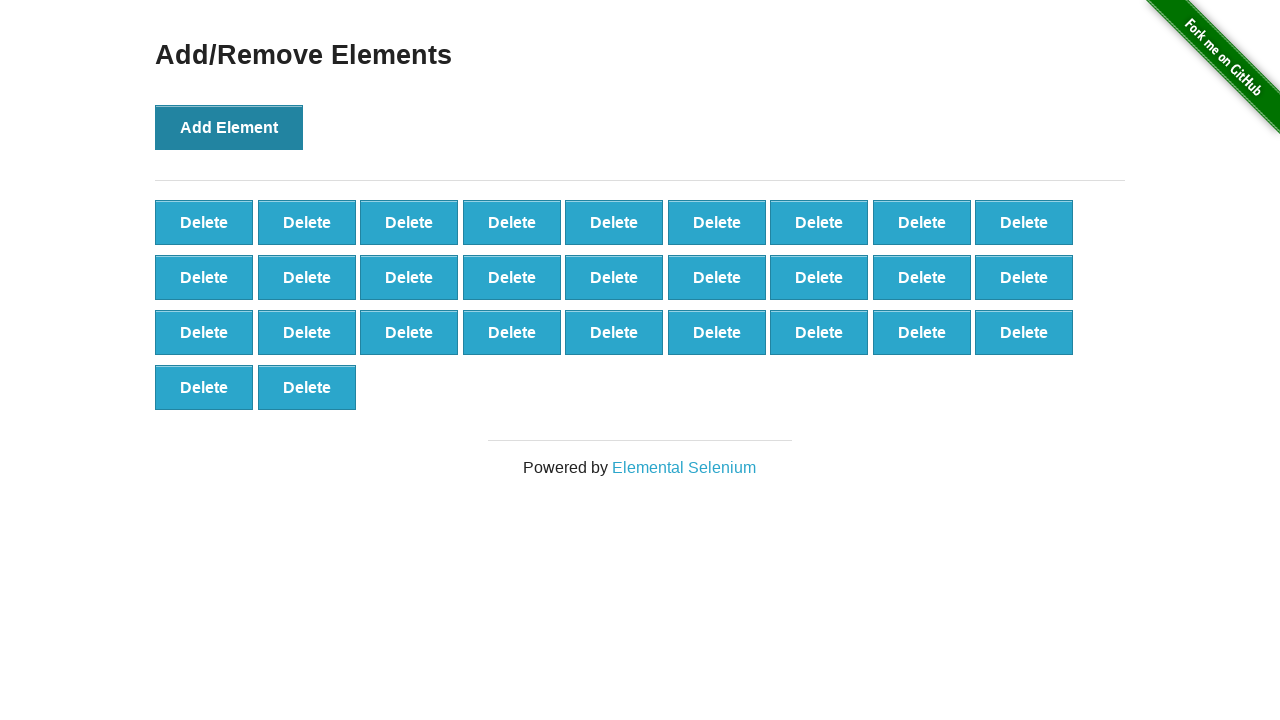

Clicked Add Element button (iteration 30/100) at (229, 127) on button[onclick='addElement()']
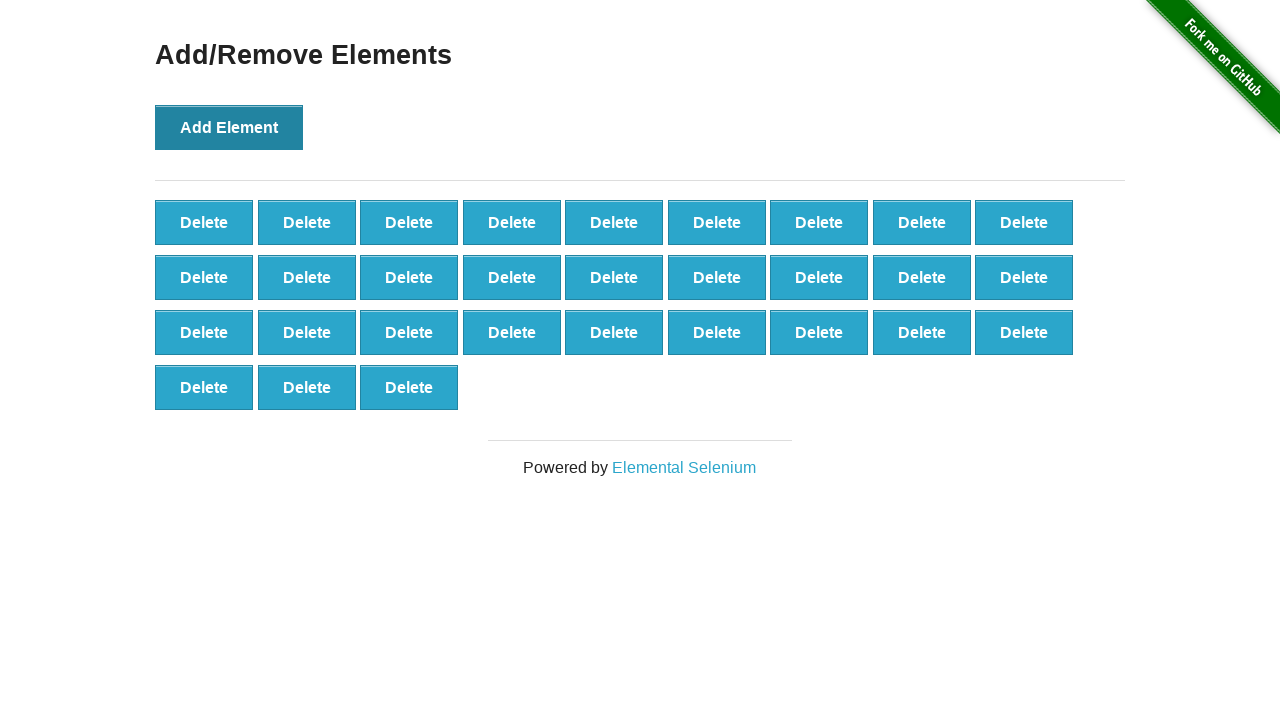

Clicked Add Element button (iteration 31/100) at (229, 127) on button[onclick='addElement()']
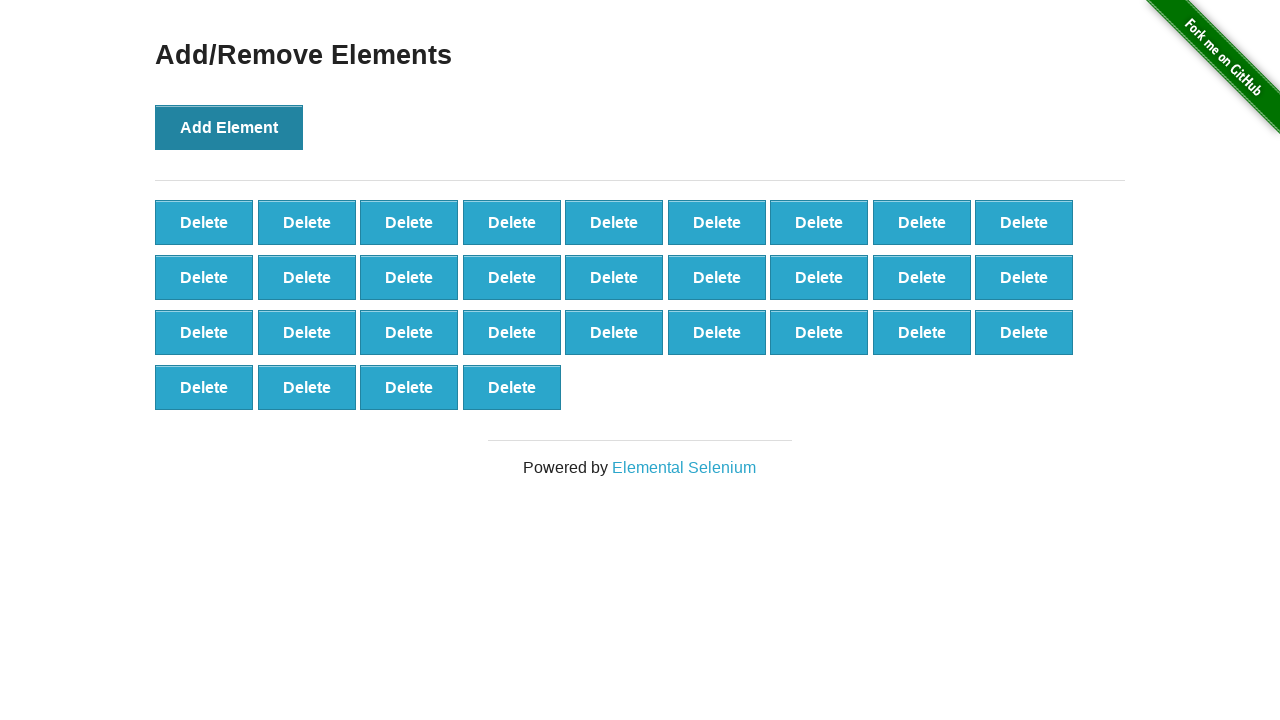

Clicked Add Element button (iteration 32/100) at (229, 127) on button[onclick='addElement()']
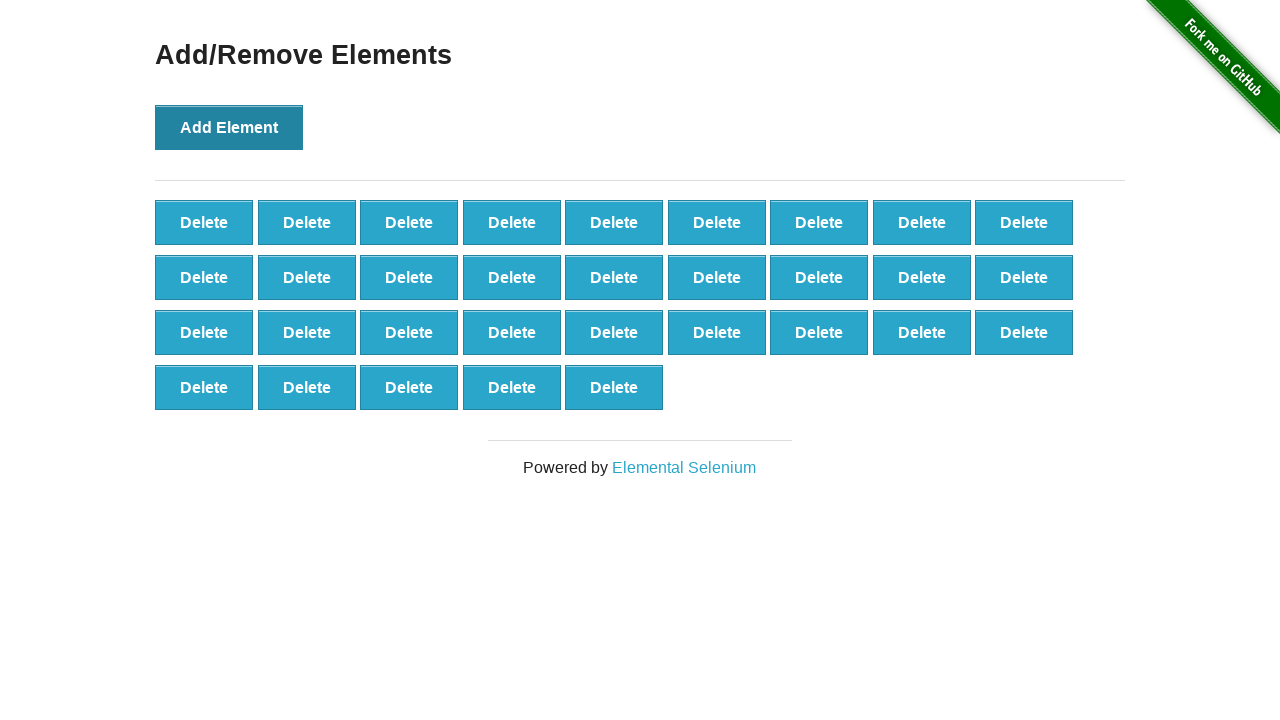

Clicked Add Element button (iteration 33/100) at (229, 127) on button[onclick='addElement()']
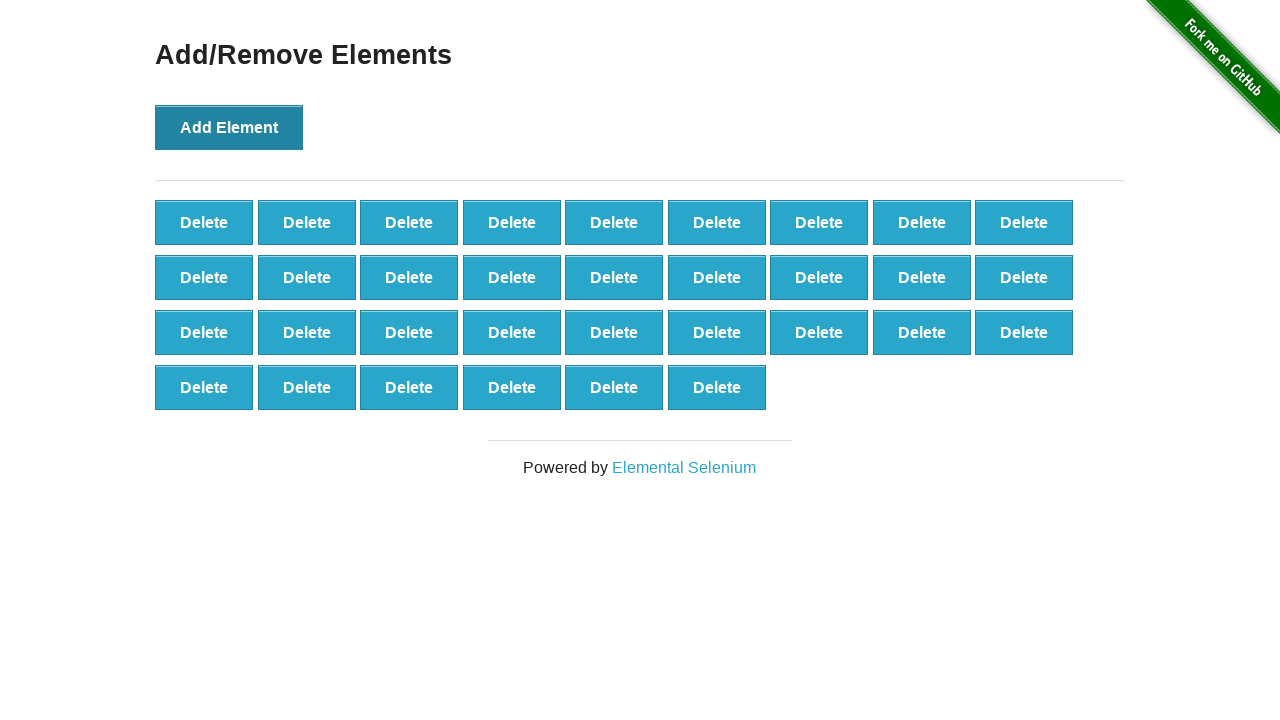

Clicked Add Element button (iteration 34/100) at (229, 127) on button[onclick='addElement()']
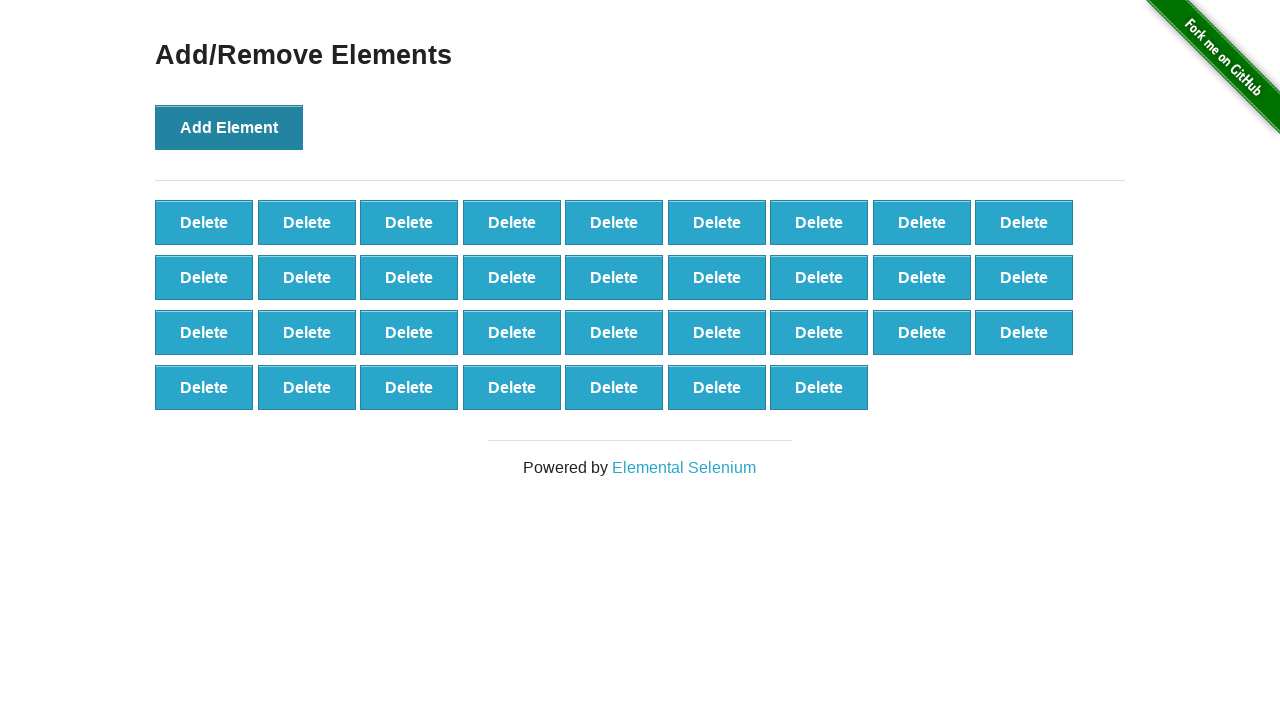

Clicked Add Element button (iteration 35/100) at (229, 127) on button[onclick='addElement()']
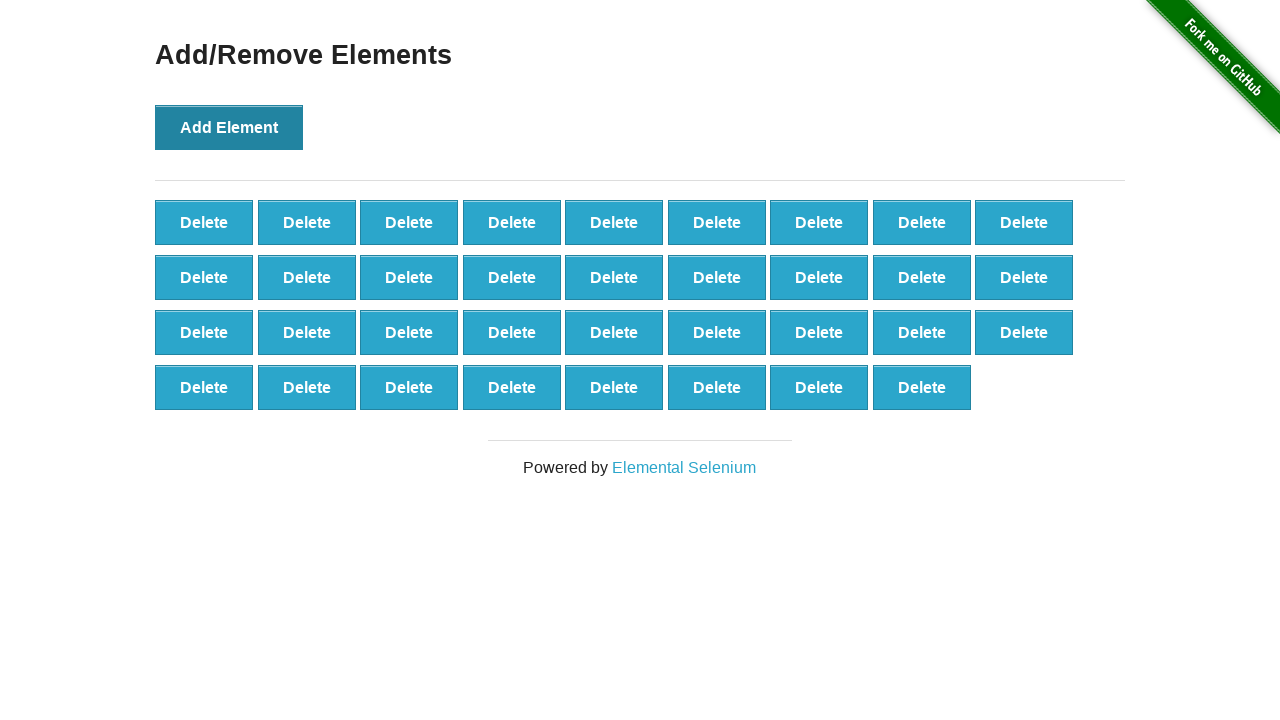

Clicked Add Element button (iteration 36/100) at (229, 127) on button[onclick='addElement()']
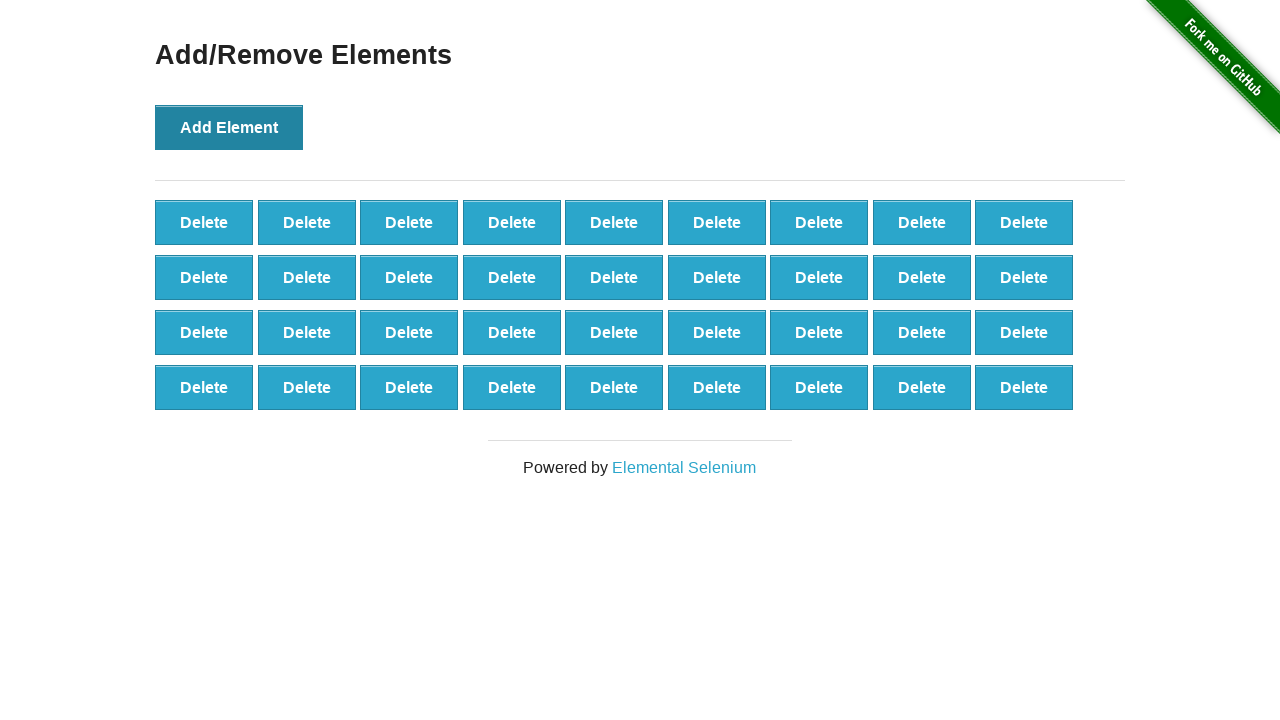

Clicked Add Element button (iteration 37/100) at (229, 127) on button[onclick='addElement()']
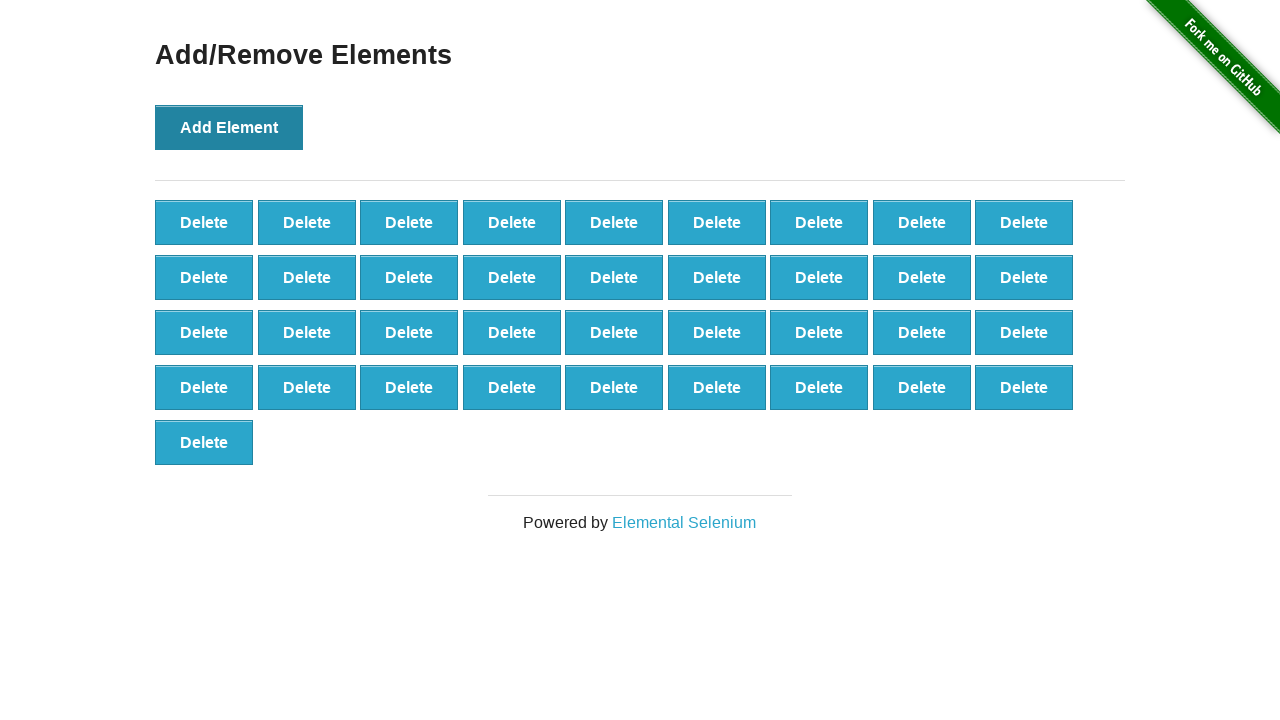

Clicked Add Element button (iteration 38/100) at (229, 127) on button[onclick='addElement()']
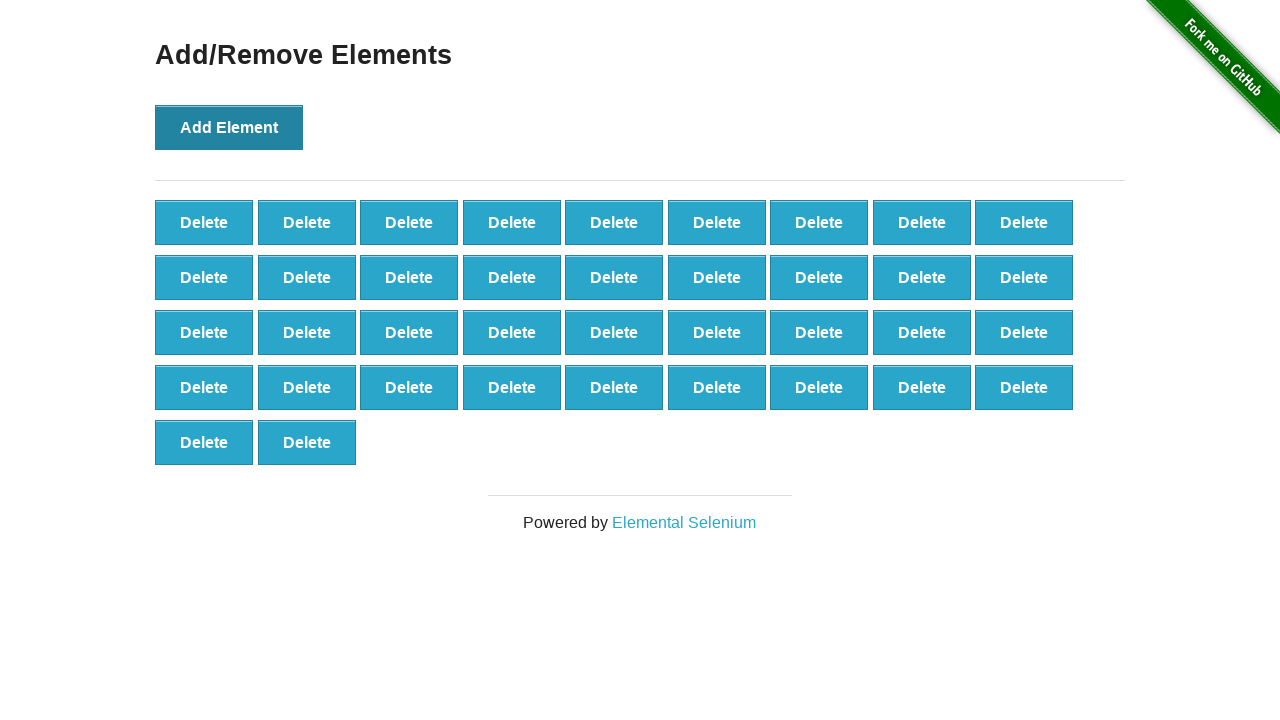

Clicked Add Element button (iteration 39/100) at (229, 127) on button[onclick='addElement()']
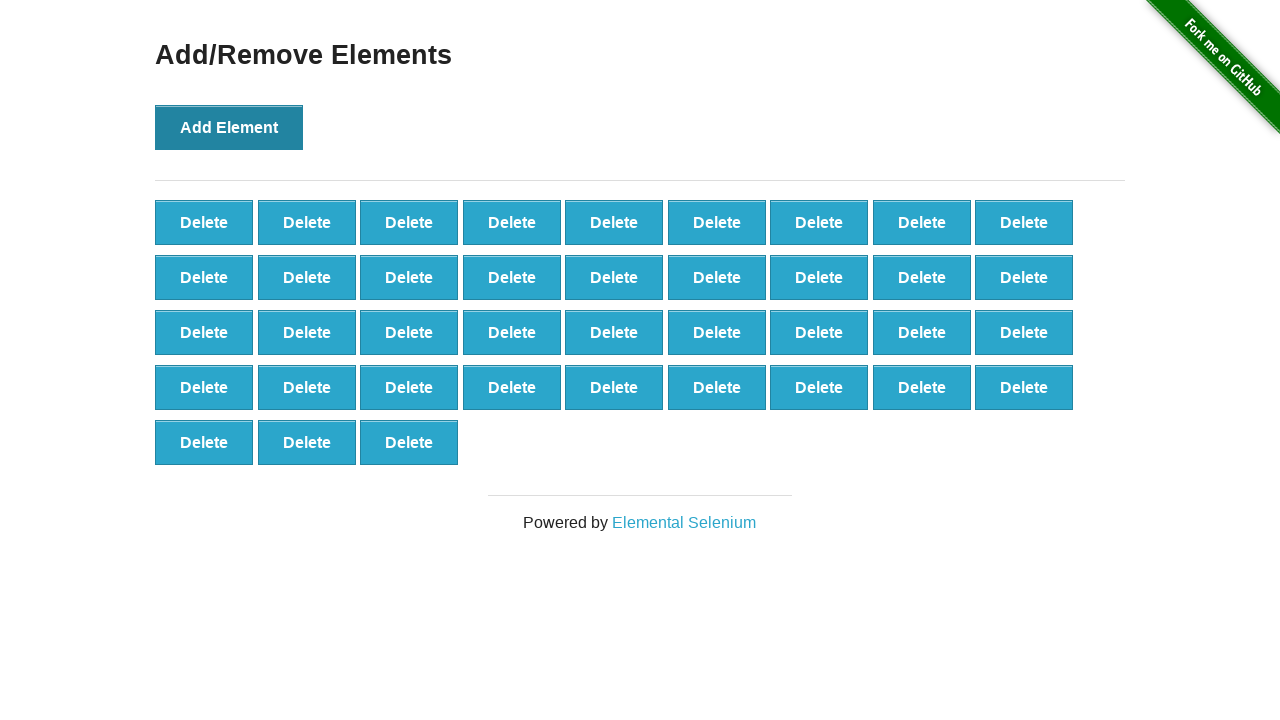

Clicked Add Element button (iteration 40/100) at (229, 127) on button[onclick='addElement()']
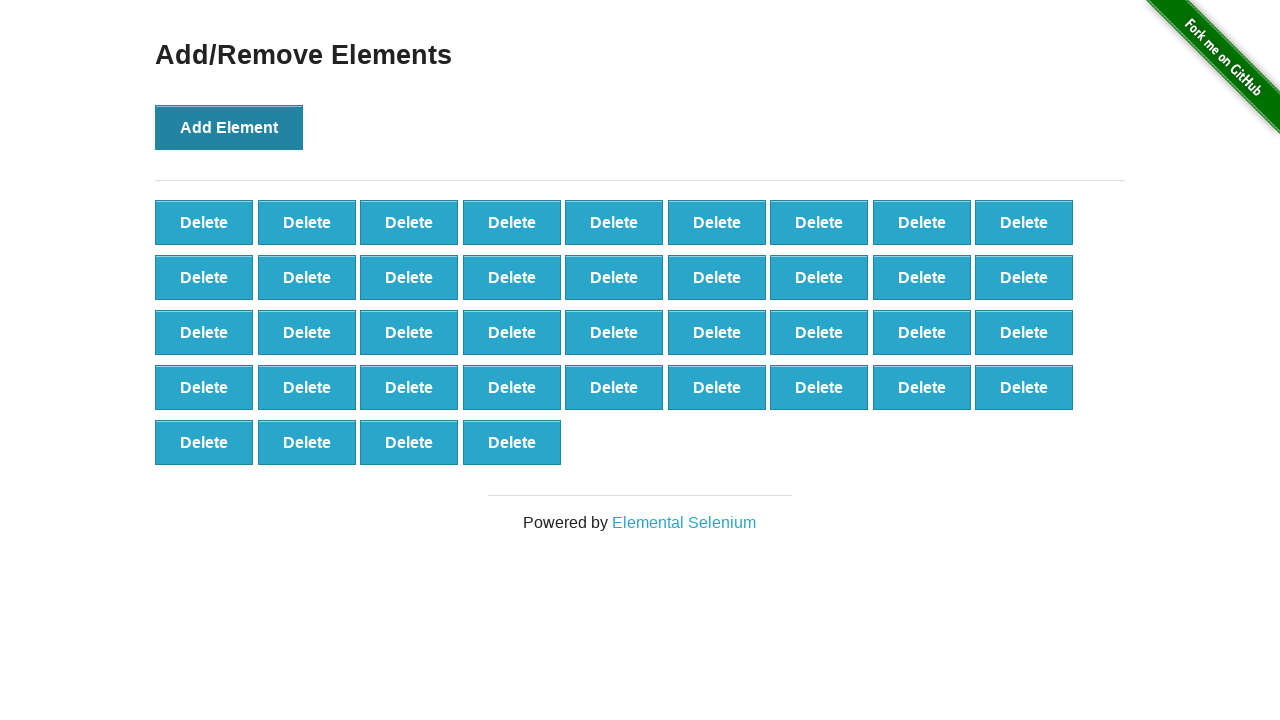

Clicked Add Element button (iteration 41/100) at (229, 127) on button[onclick='addElement()']
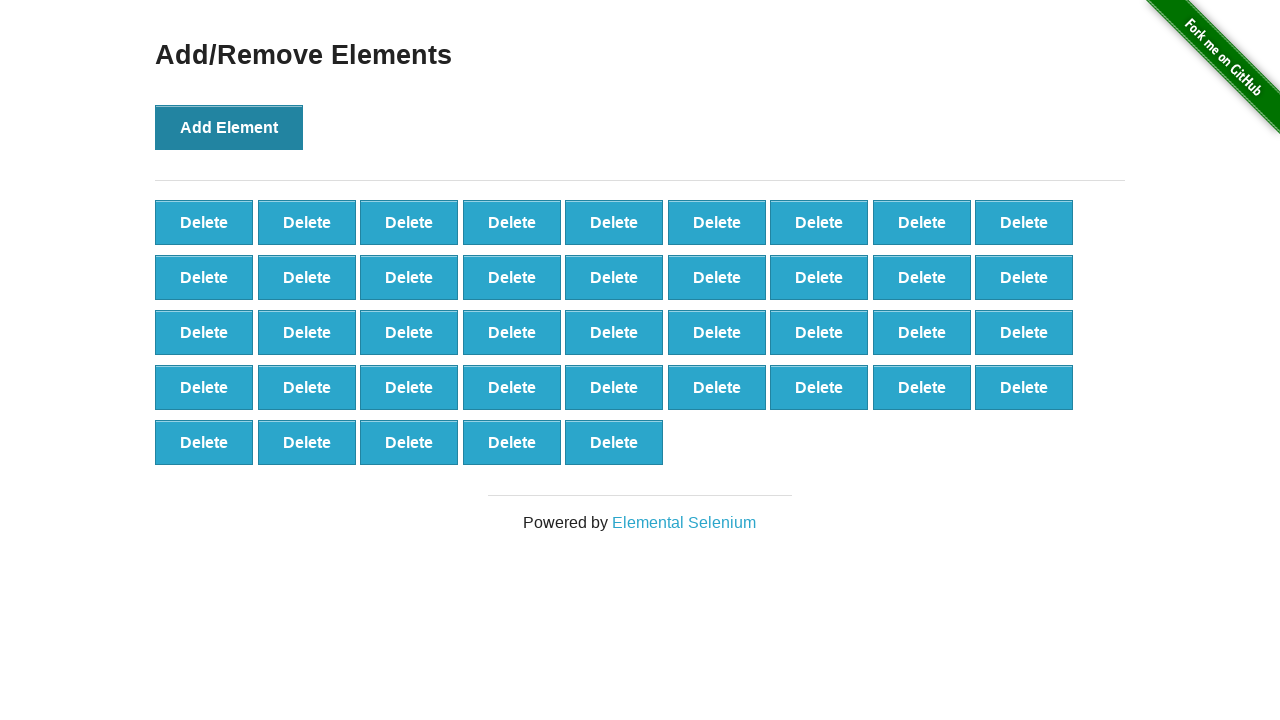

Clicked Add Element button (iteration 42/100) at (229, 127) on button[onclick='addElement()']
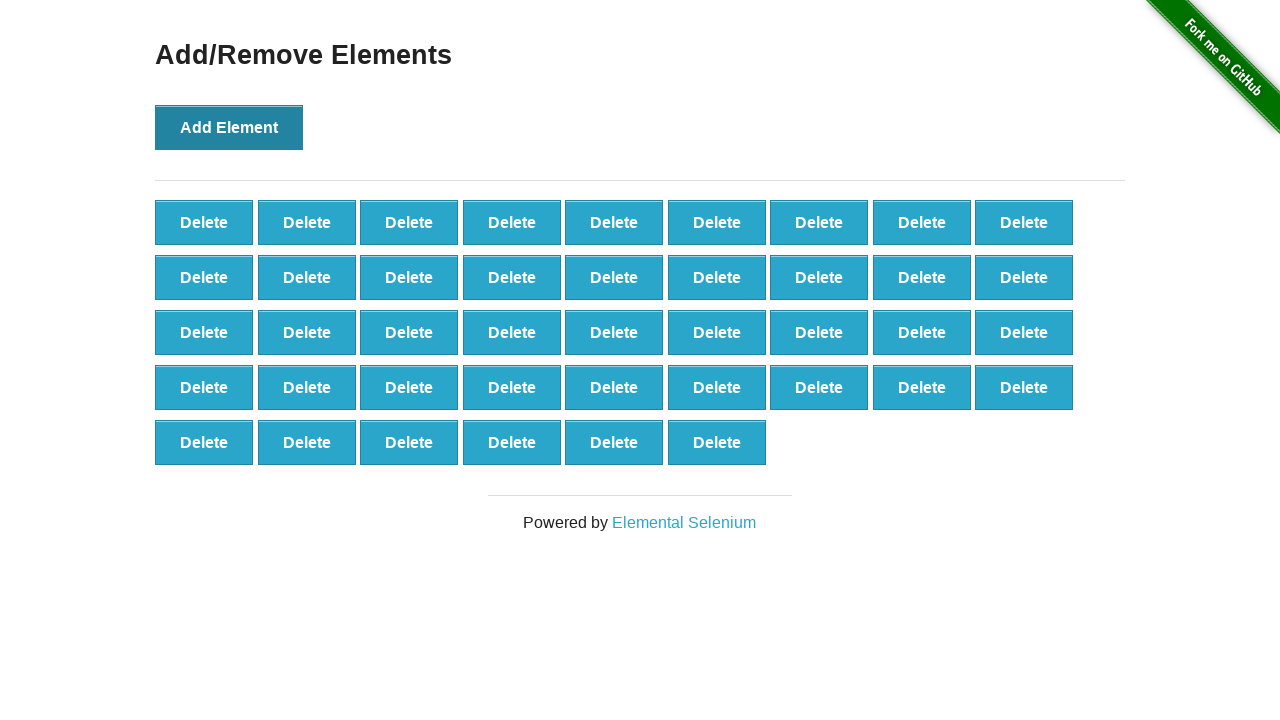

Clicked Add Element button (iteration 43/100) at (229, 127) on button[onclick='addElement()']
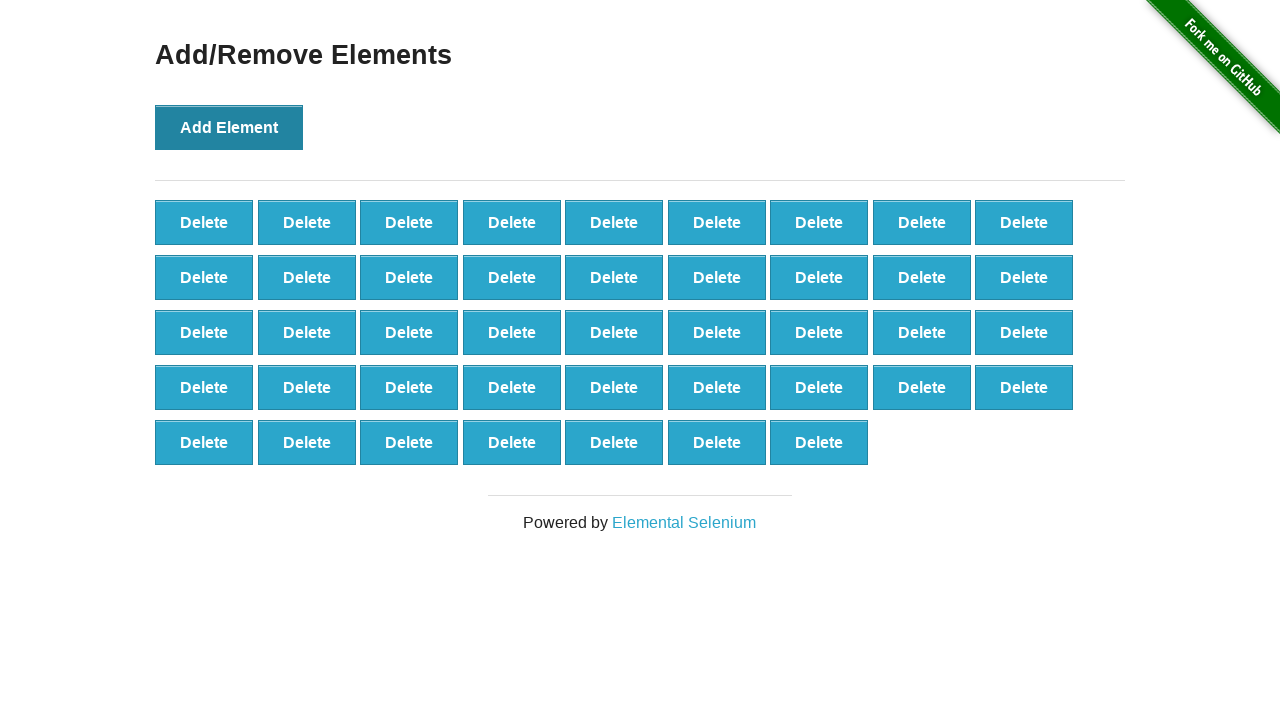

Clicked Add Element button (iteration 44/100) at (229, 127) on button[onclick='addElement()']
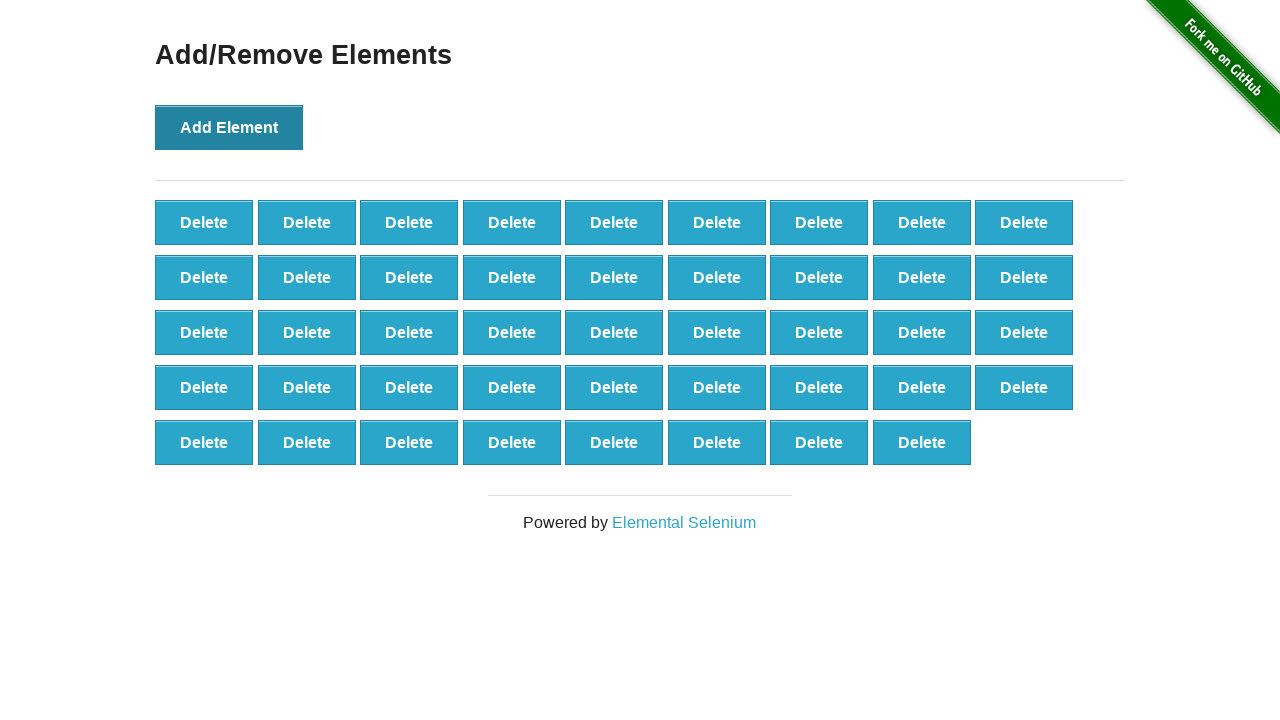

Clicked Add Element button (iteration 45/100) at (229, 127) on button[onclick='addElement()']
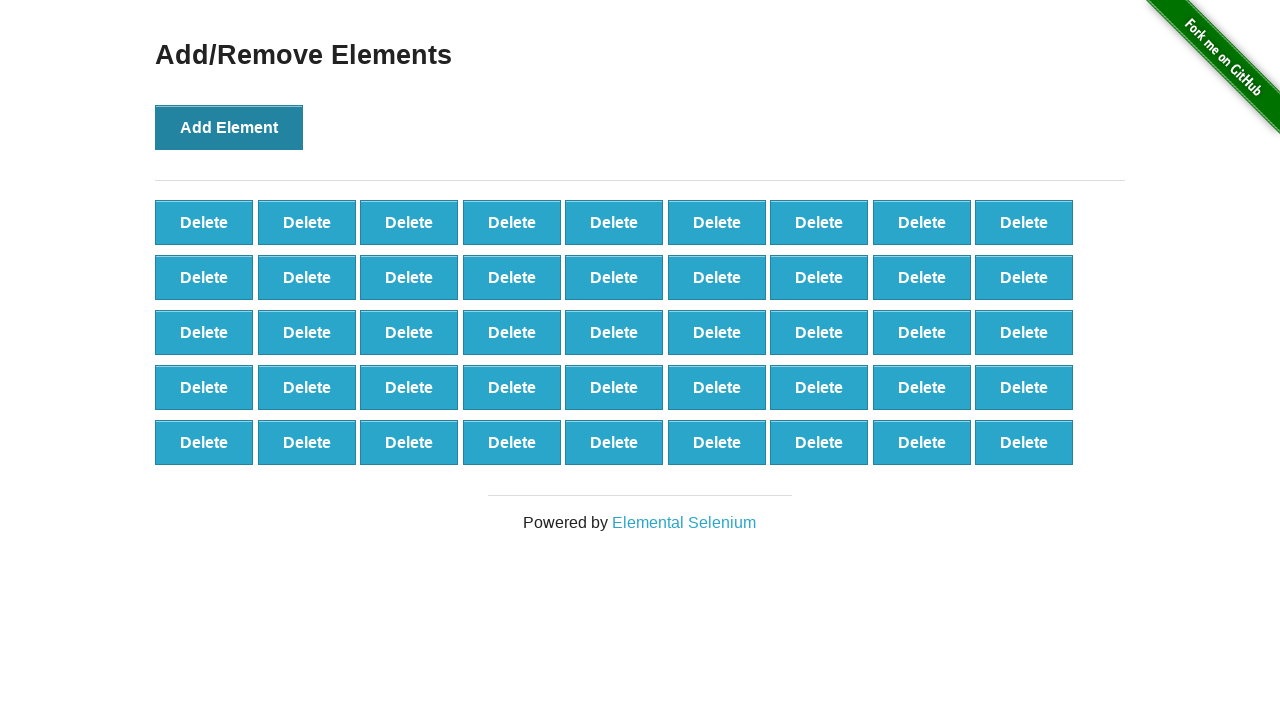

Clicked Add Element button (iteration 46/100) at (229, 127) on button[onclick='addElement()']
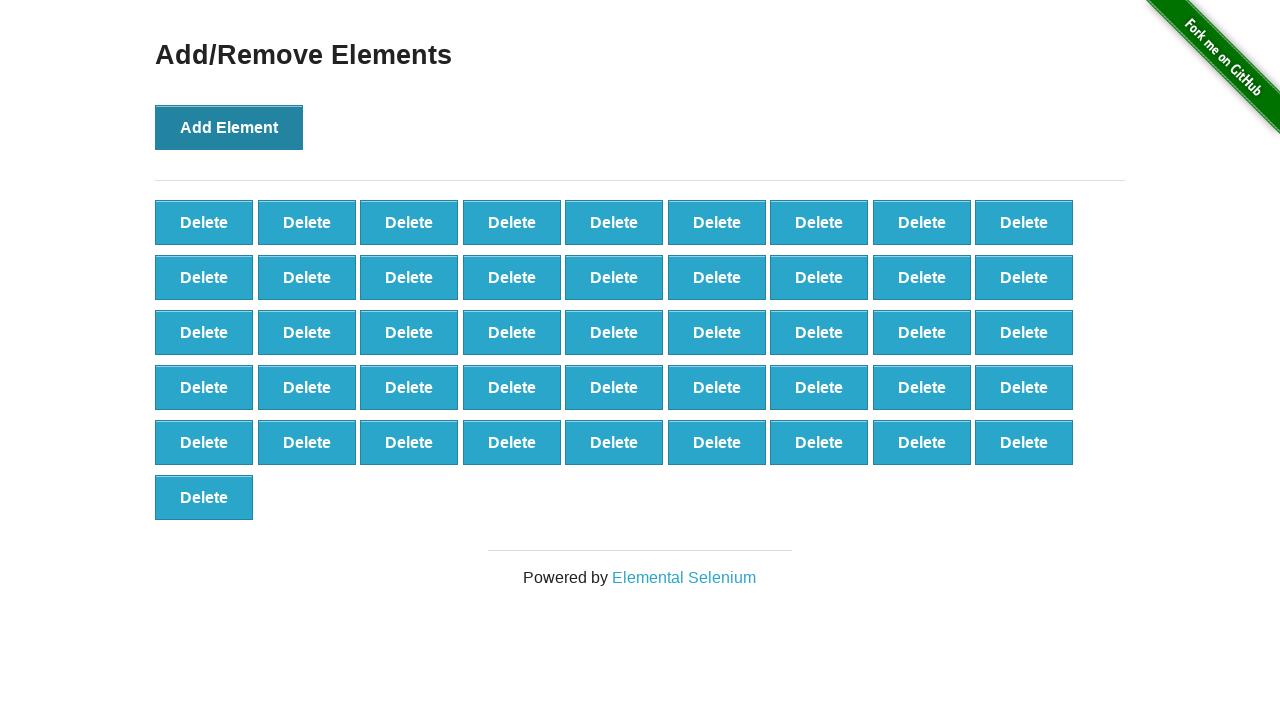

Clicked Add Element button (iteration 47/100) at (229, 127) on button[onclick='addElement()']
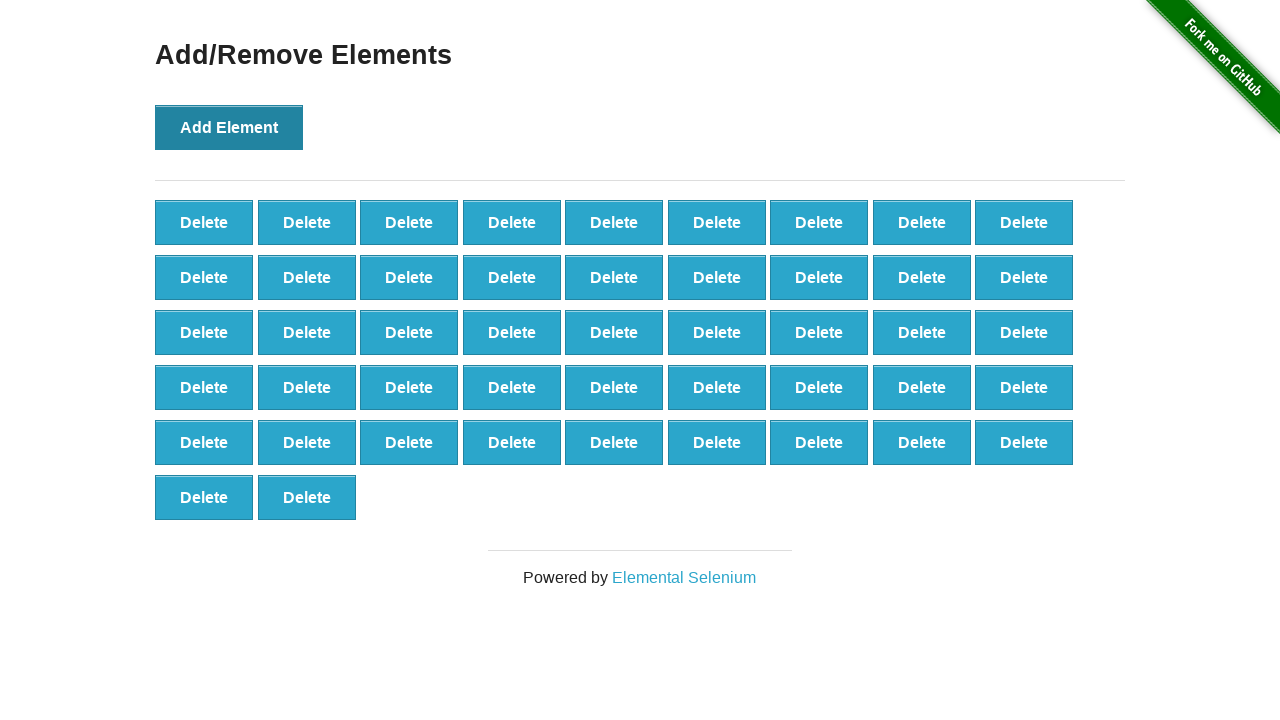

Clicked Add Element button (iteration 48/100) at (229, 127) on button[onclick='addElement()']
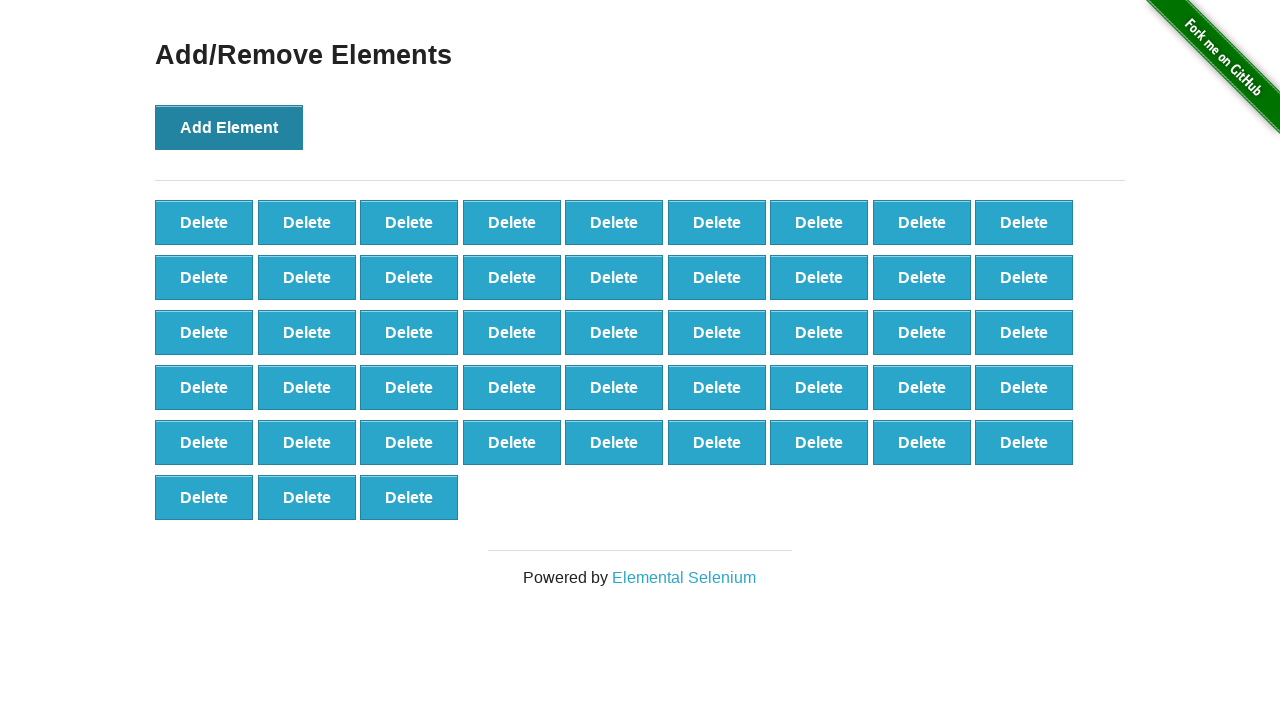

Clicked Add Element button (iteration 49/100) at (229, 127) on button[onclick='addElement()']
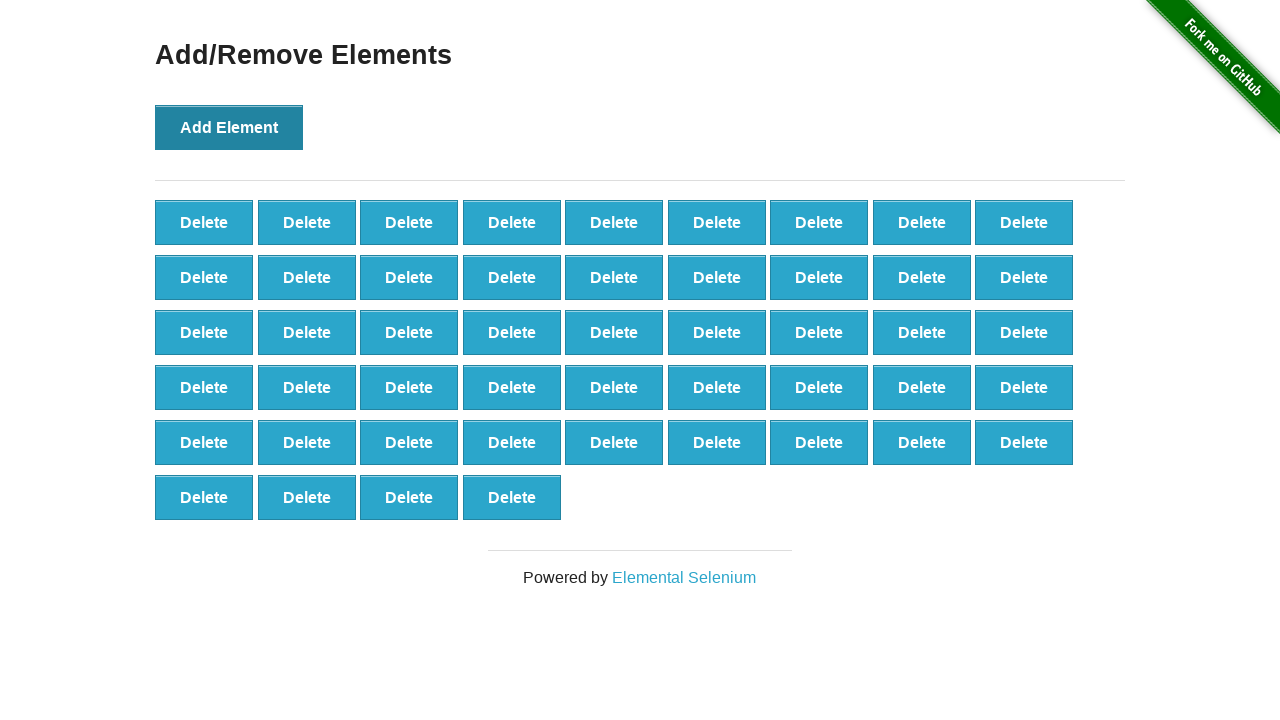

Clicked Add Element button (iteration 50/100) at (229, 127) on button[onclick='addElement()']
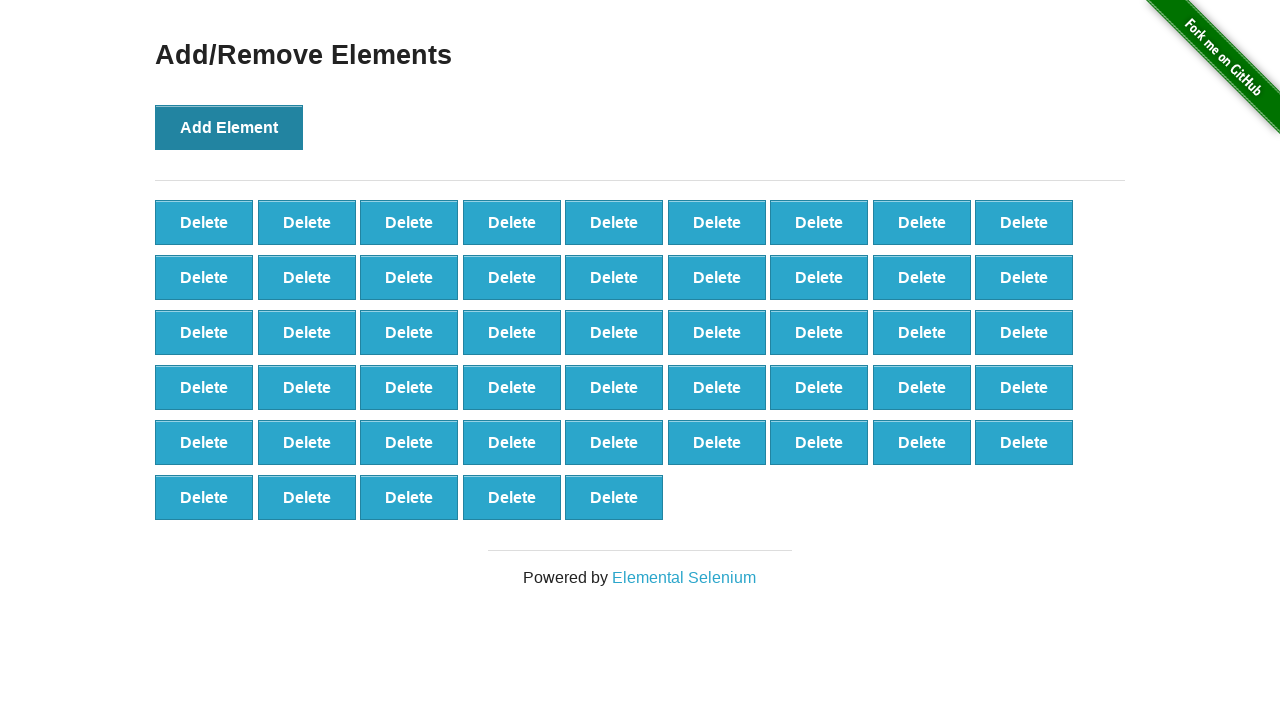

Clicked Add Element button (iteration 51/100) at (229, 127) on button[onclick='addElement()']
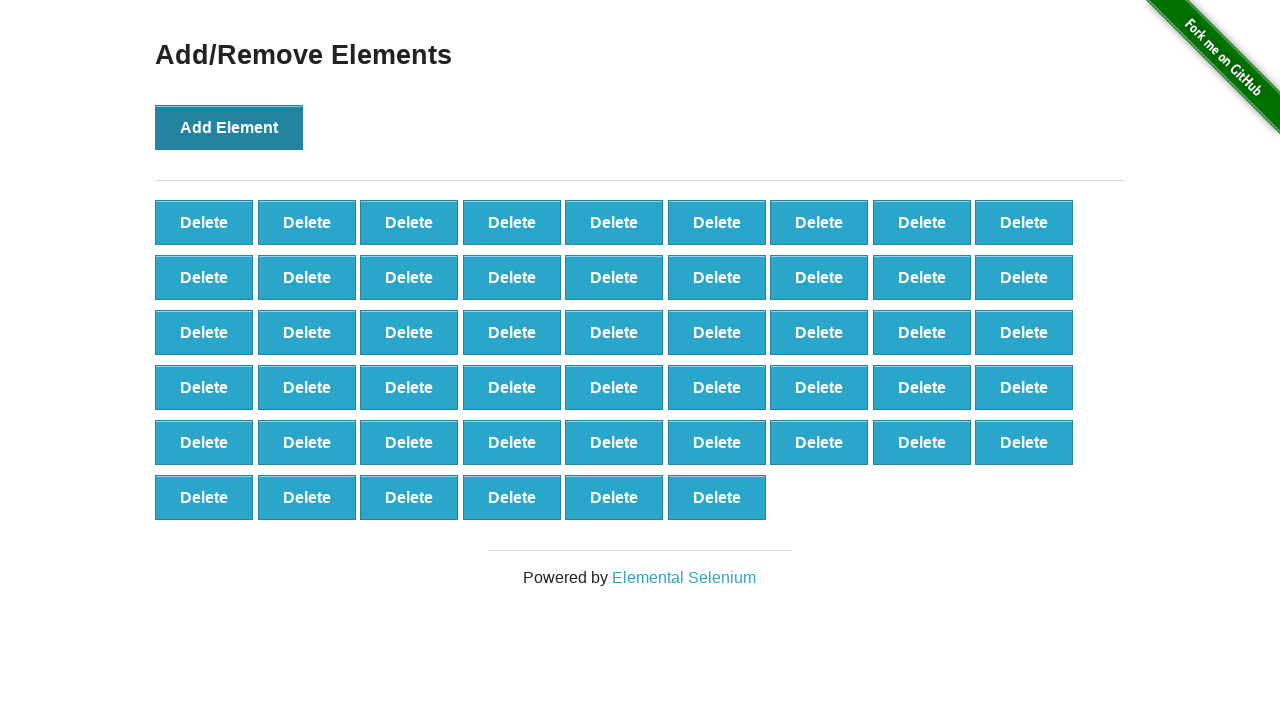

Clicked Add Element button (iteration 52/100) at (229, 127) on button[onclick='addElement()']
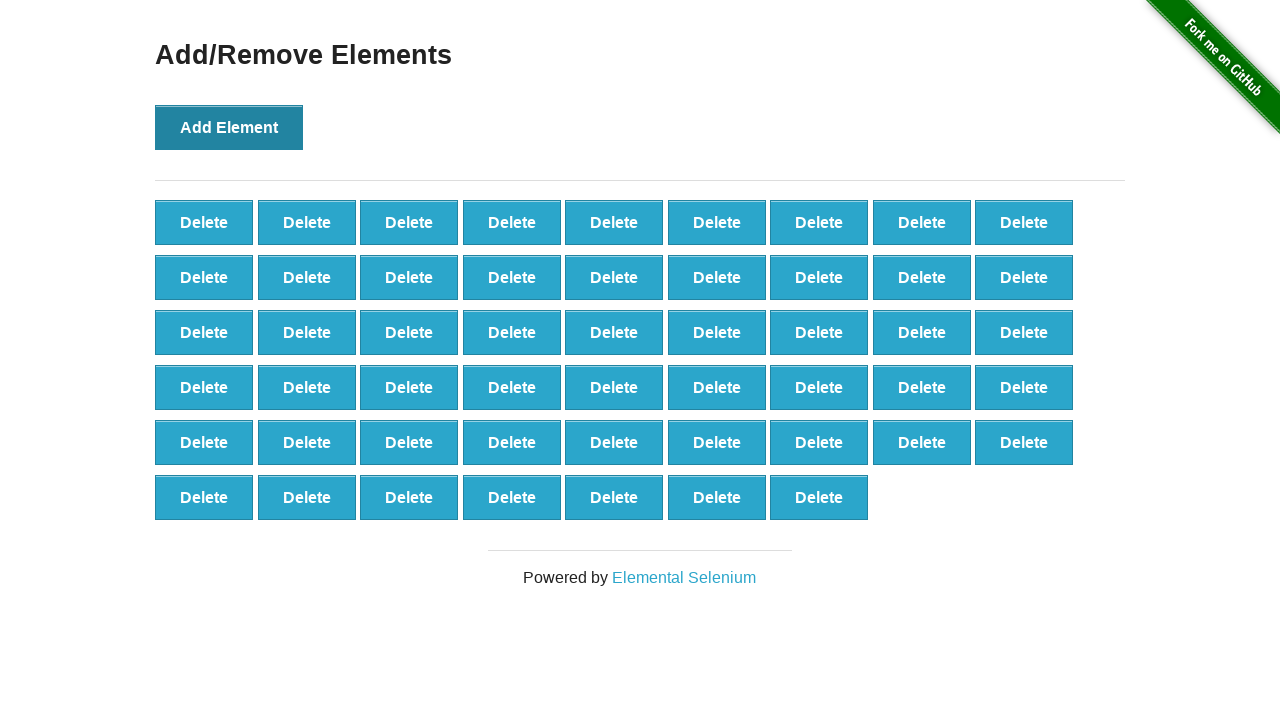

Clicked Add Element button (iteration 53/100) at (229, 127) on button[onclick='addElement()']
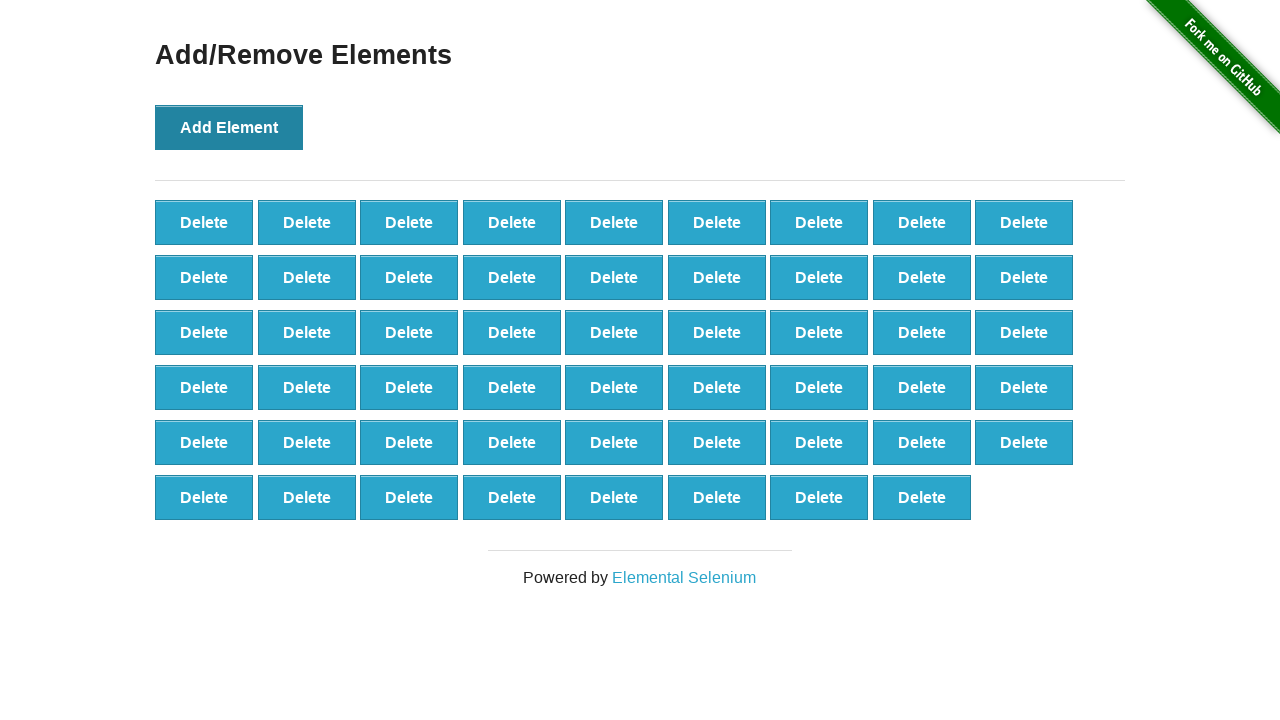

Clicked Add Element button (iteration 54/100) at (229, 127) on button[onclick='addElement()']
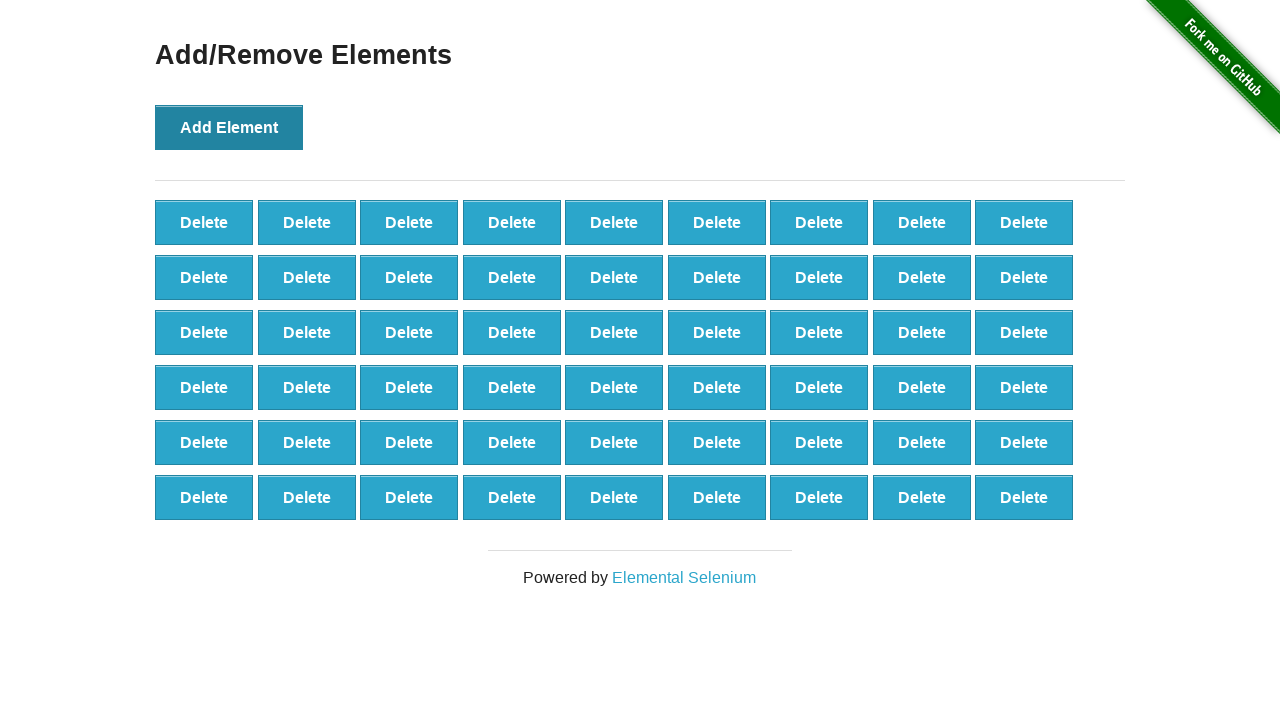

Clicked Add Element button (iteration 55/100) at (229, 127) on button[onclick='addElement()']
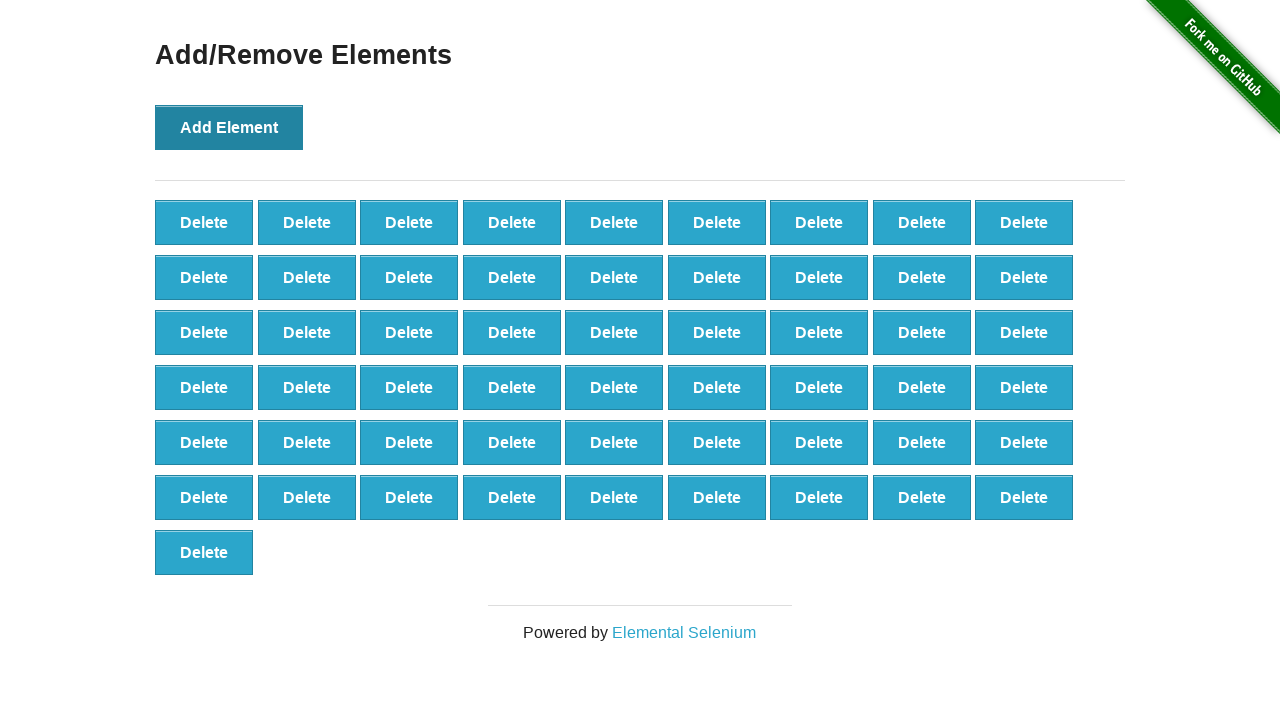

Clicked Add Element button (iteration 56/100) at (229, 127) on button[onclick='addElement()']
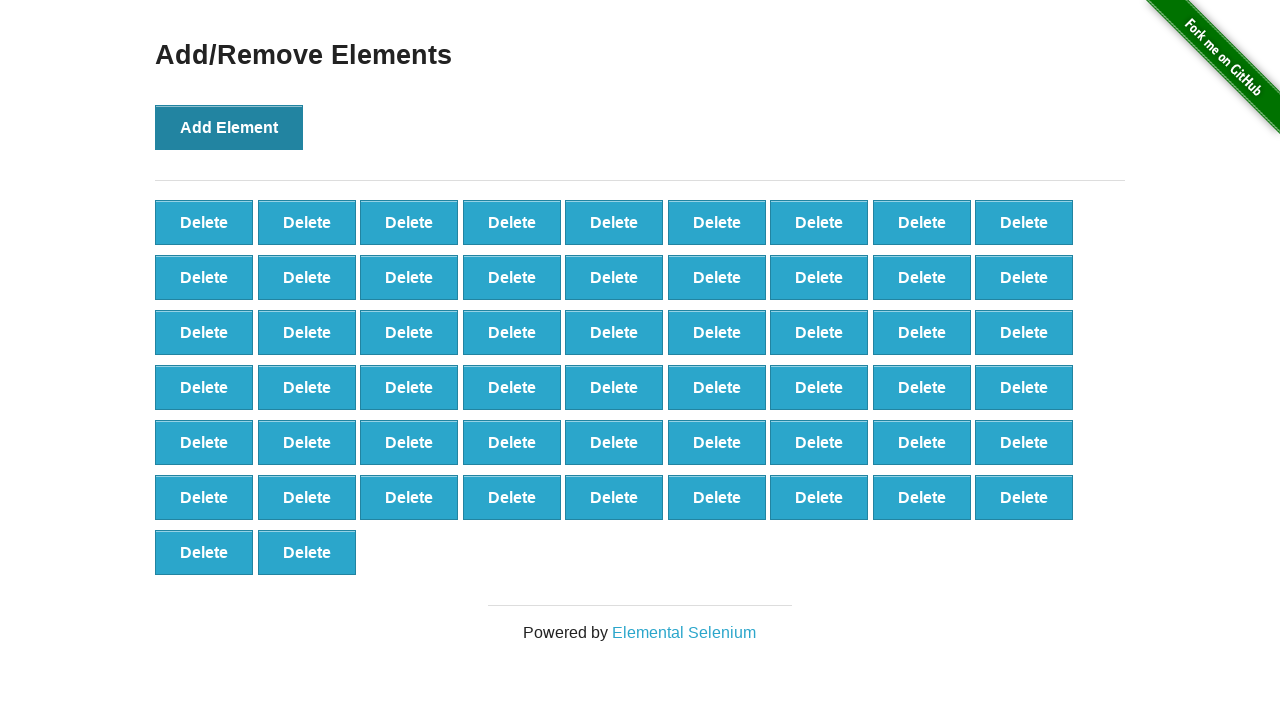

Clicked Add Element button (iteration 57/100) at (229, 127) on button[onclick='addElement()']
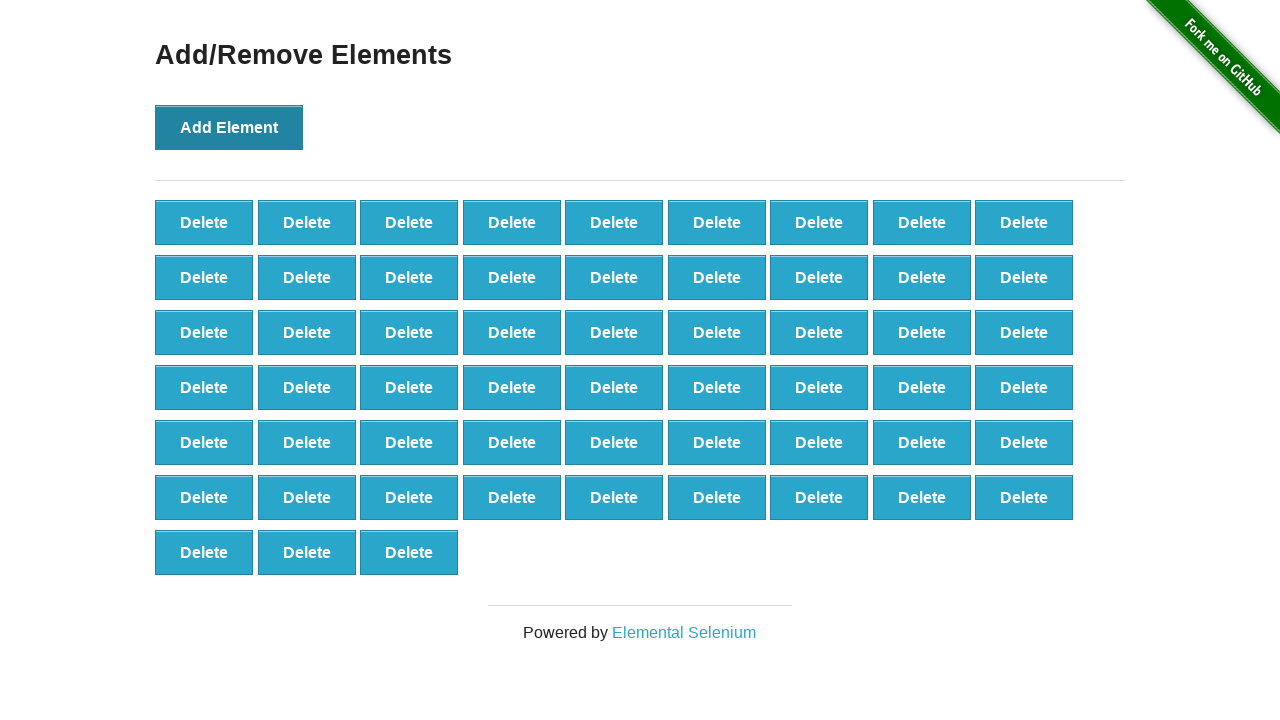

Clicked Add Element button (iteration 58/100) at (229, 127) on button[onclick='addElement()']
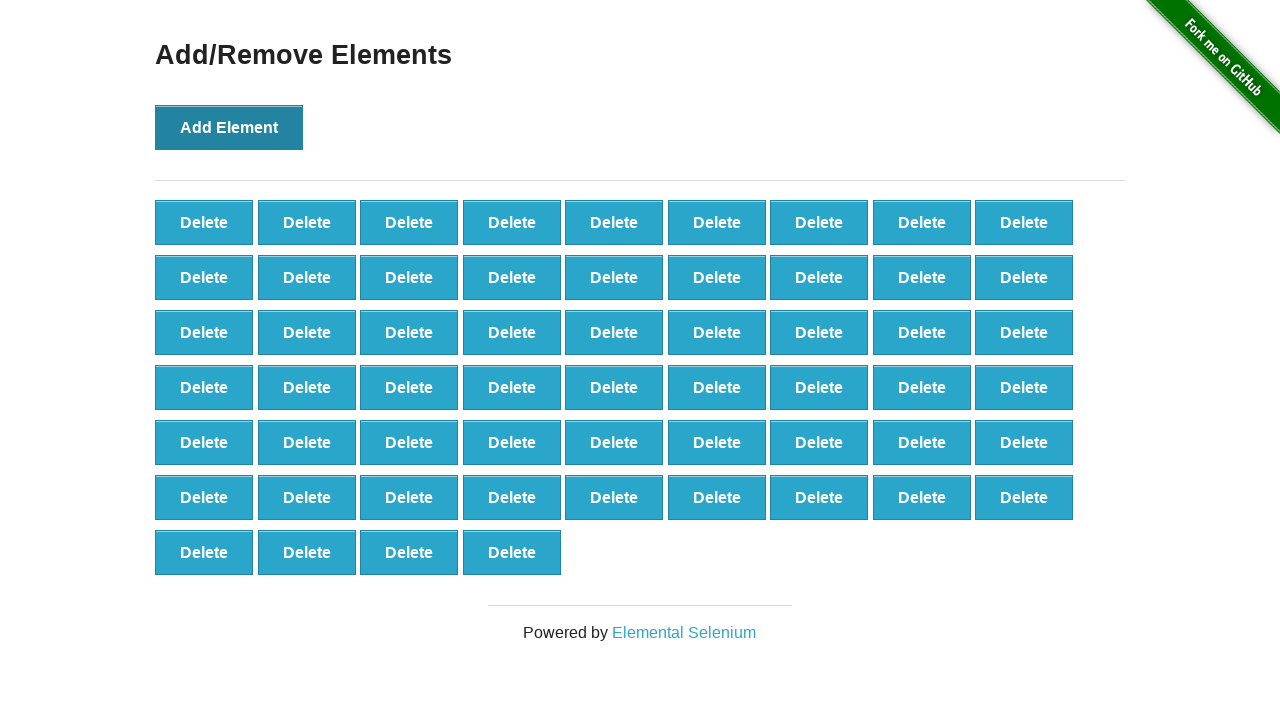

Clicked Add Element button (iteration 59/100) at (229, 127) on button[onclick='addElement()']
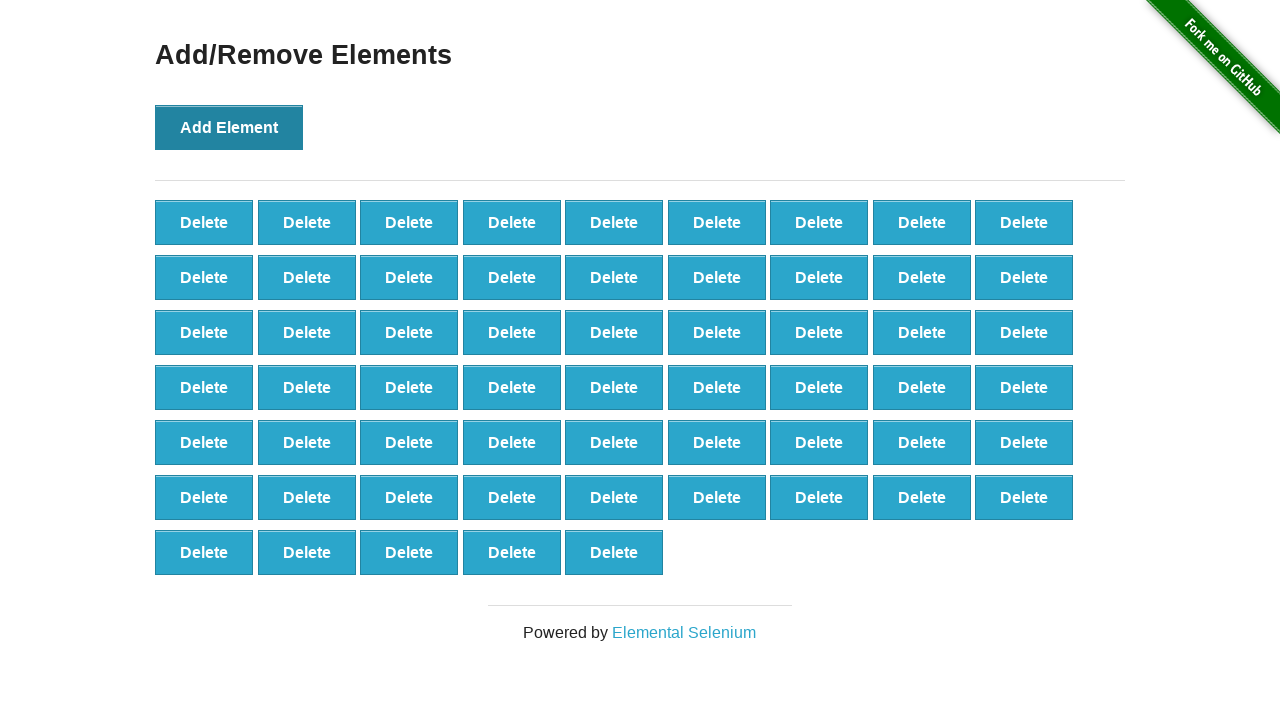

Clicked Add Element button (iteration 60/100) at (229, 127) on button[onclick='addElement()']
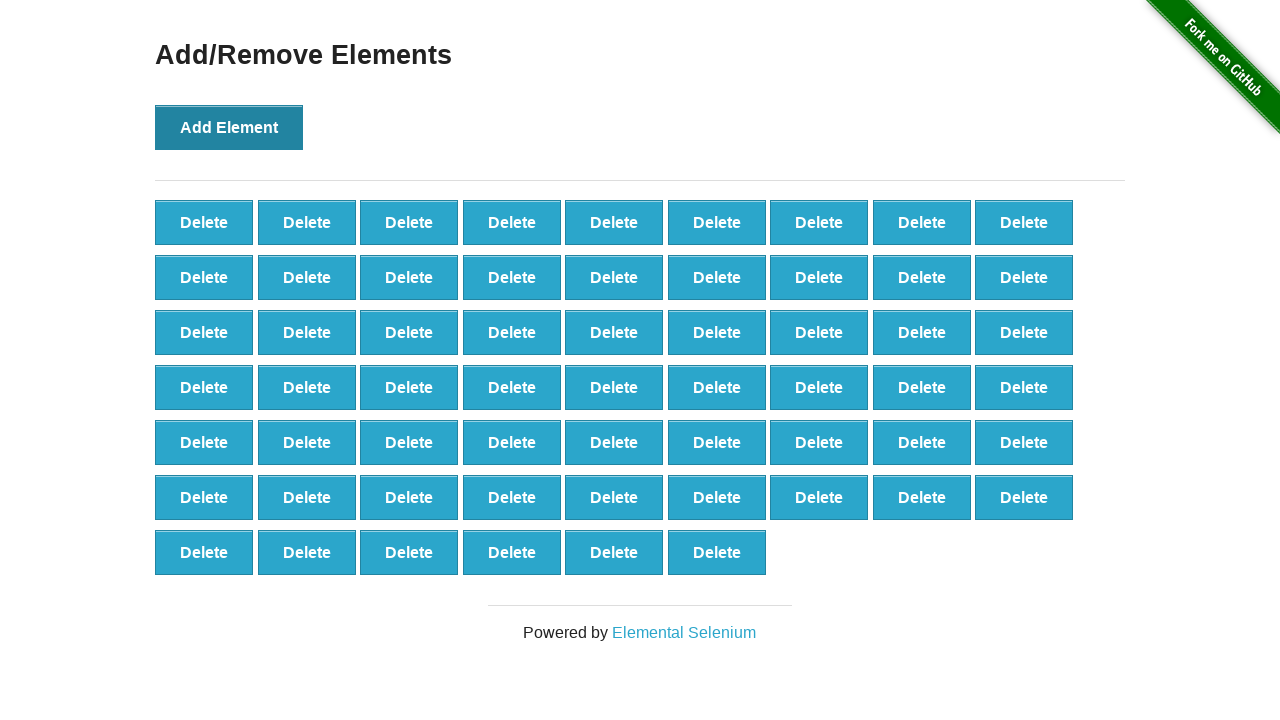

Clicked Add Element button (iteration 61/100) at (229, 127) on button[onclick='addElement()']
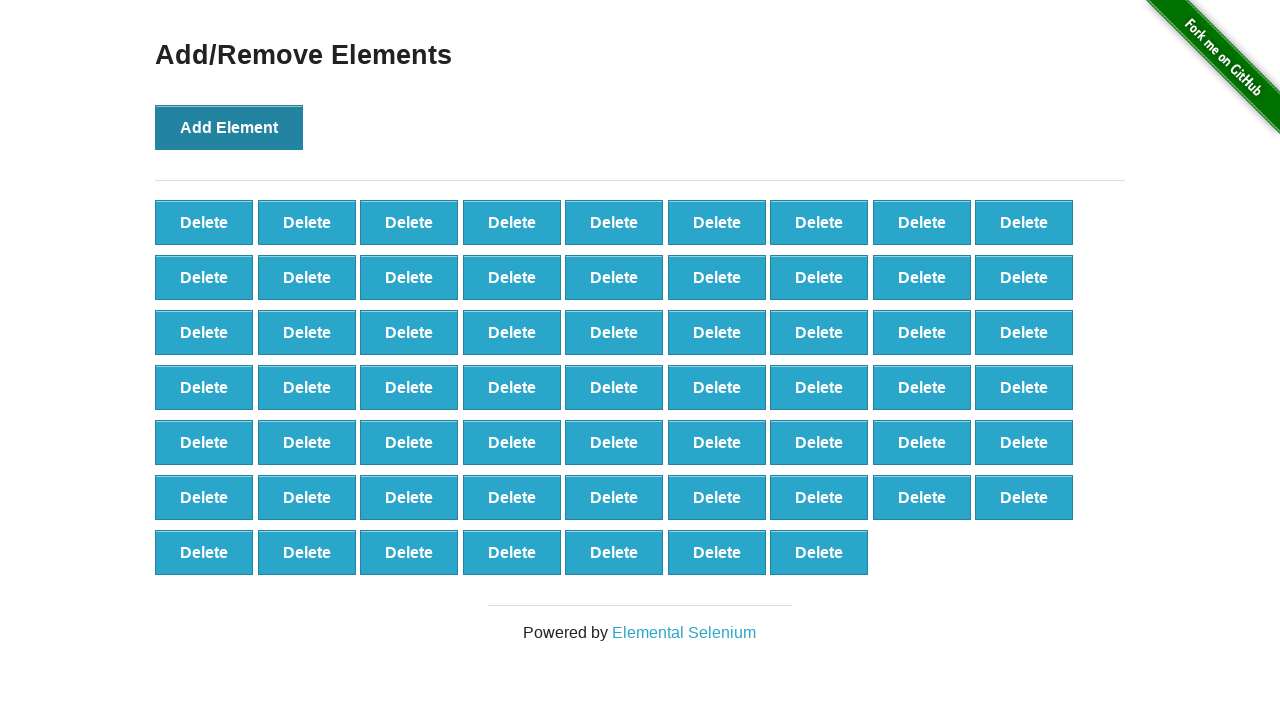

Clicked Add Element button (iteration 62/100) at (229, 127) on button[onclick='addElement()']
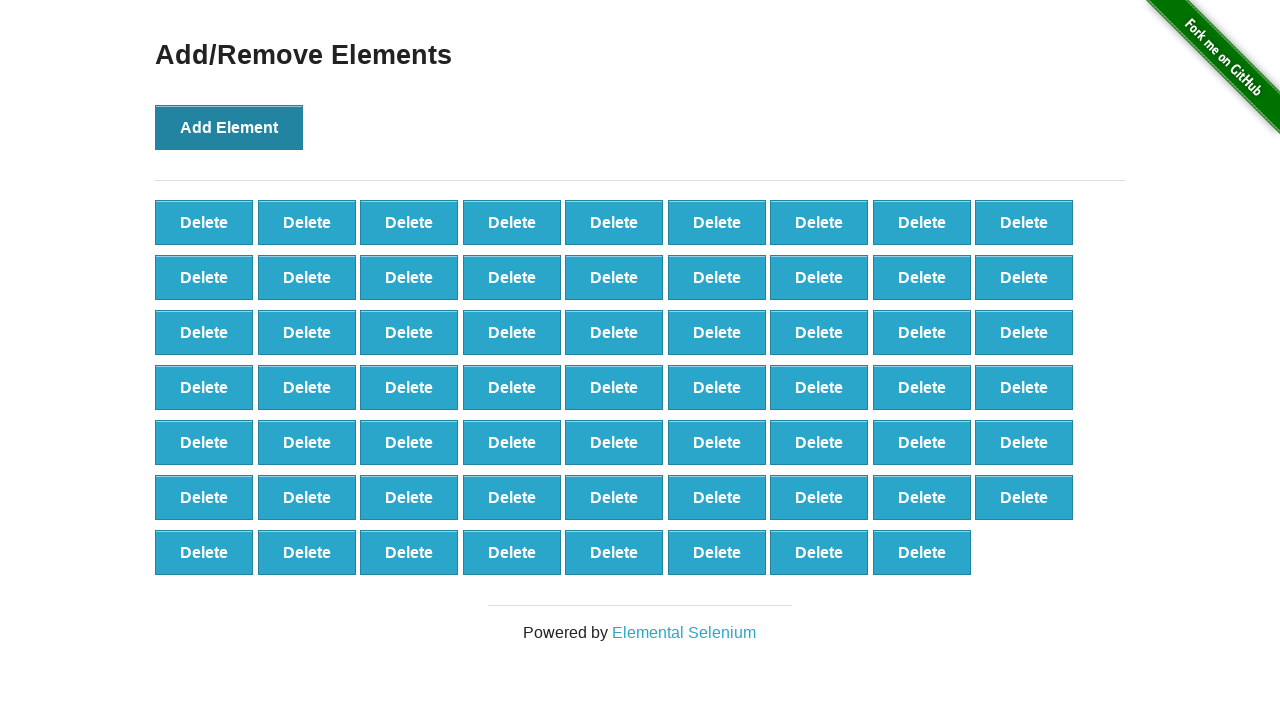

Clicked Add Element button (iteration 63/100) at (229, 127) on button[onclick='addElement()']
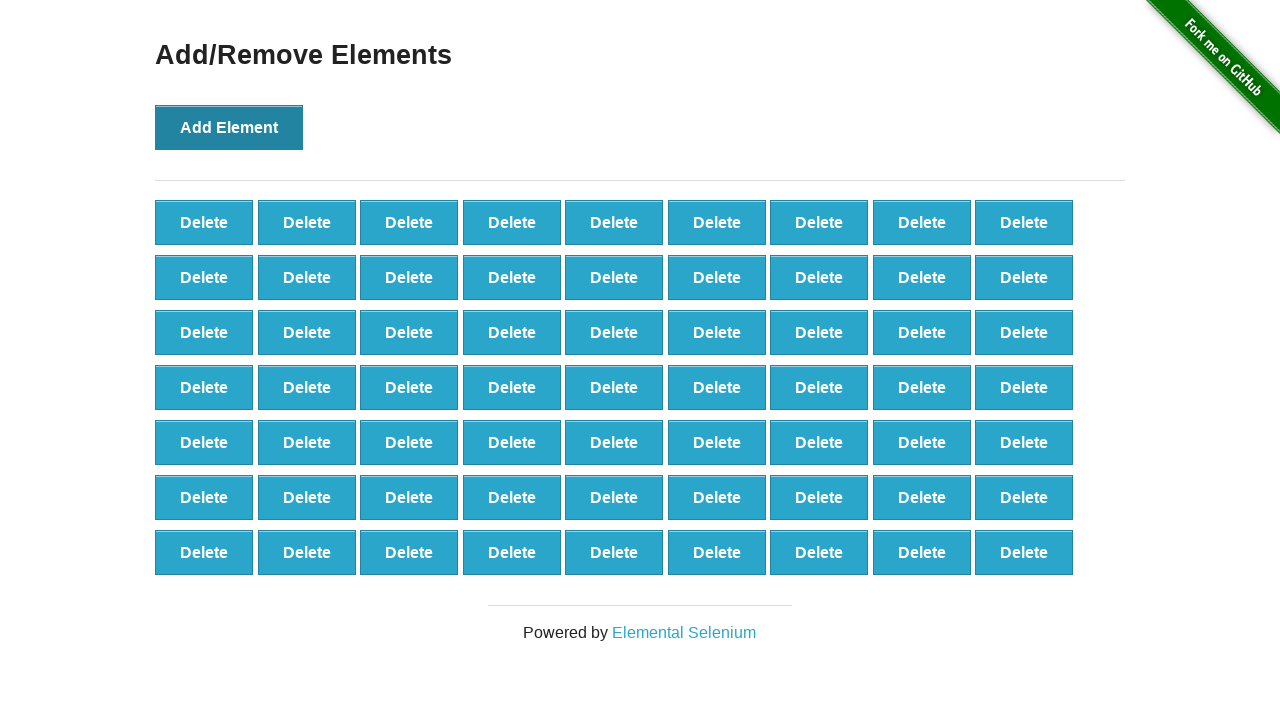

Clicked Add Element button (iteration 64/100) at (229, 127) on button[onclick='addElement()']
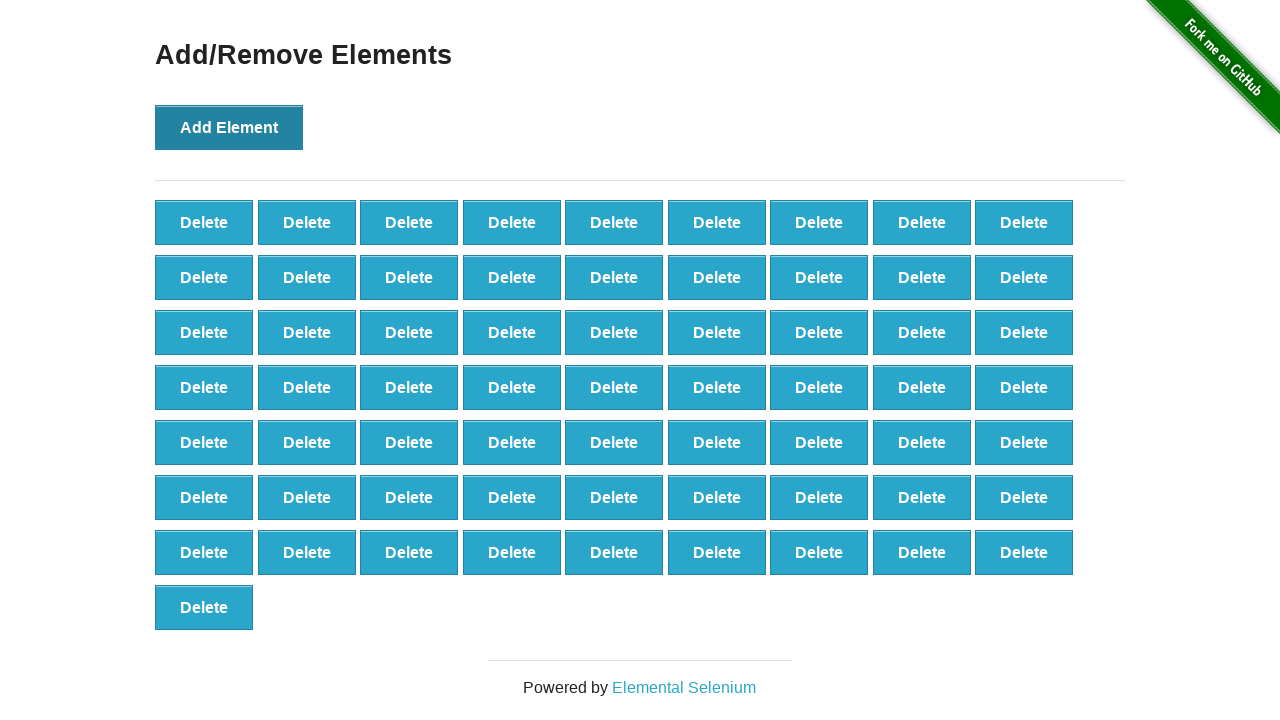

Clicked Add Element button (iteration 65/100) at (229, 127) on button[onclick='addElement()']
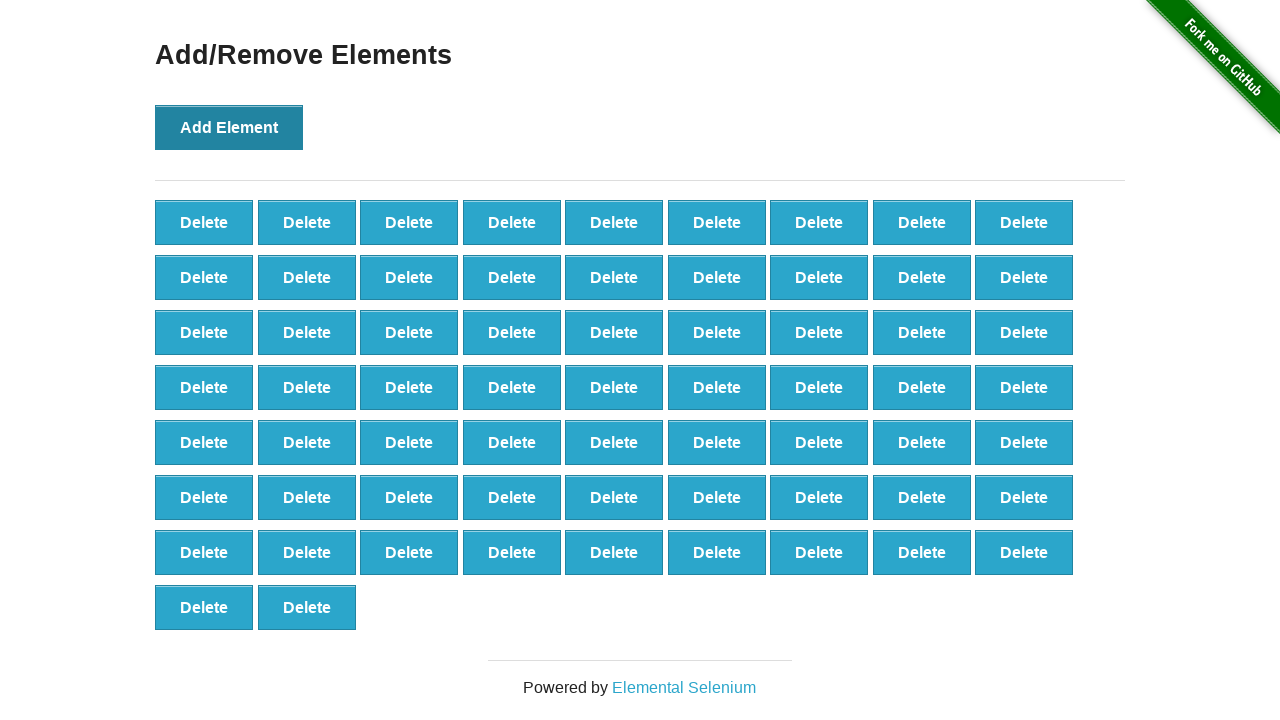

Clicked Add Element button (iteration 66/100) at (229, 127) on button[onclick='addElement()']
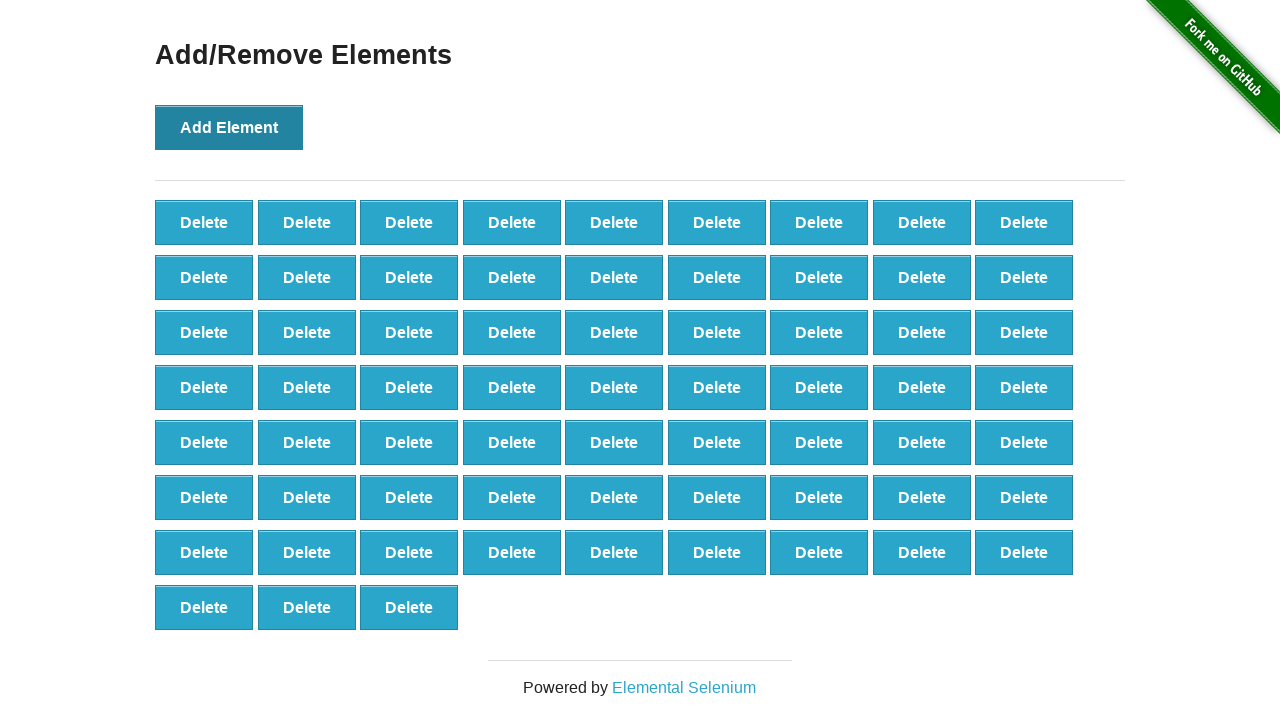

Clicked Add Element button (iteration 67/100) at (229, 127) on button[onclick='addElement()']
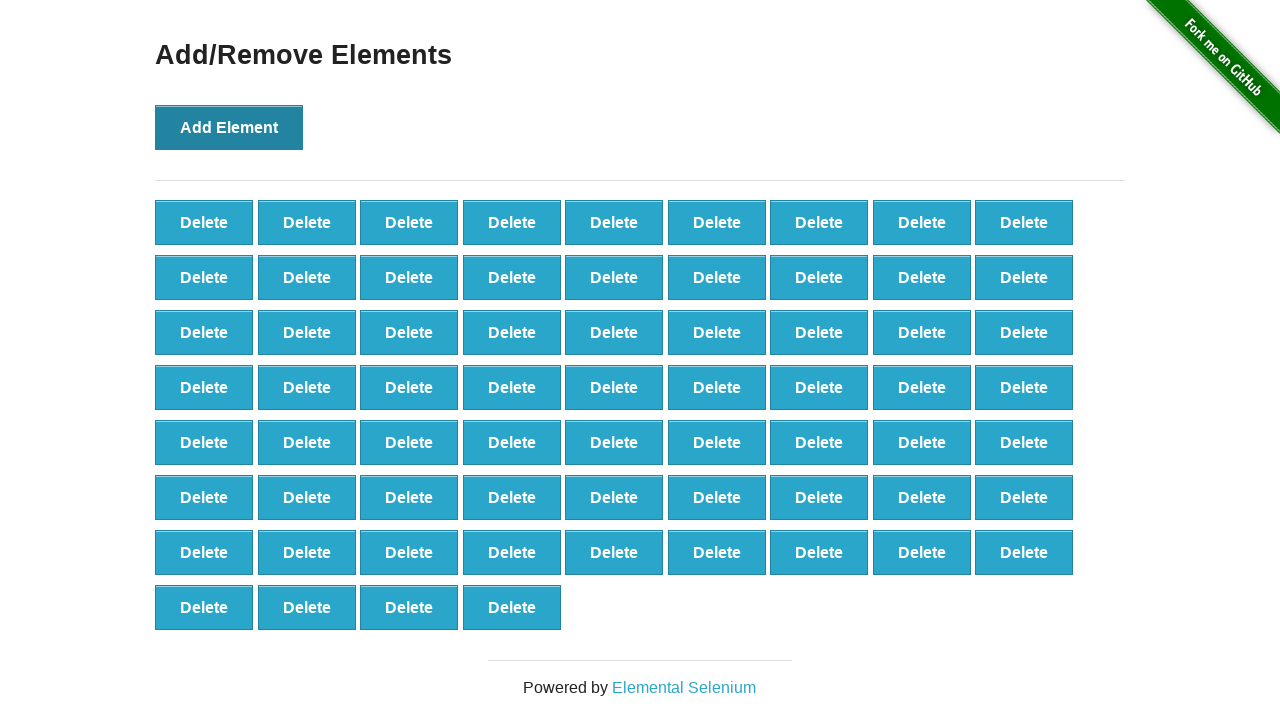

Clicked Add Element button (iteration 68/100) at (229, 127) on button[onclick='addElement()']
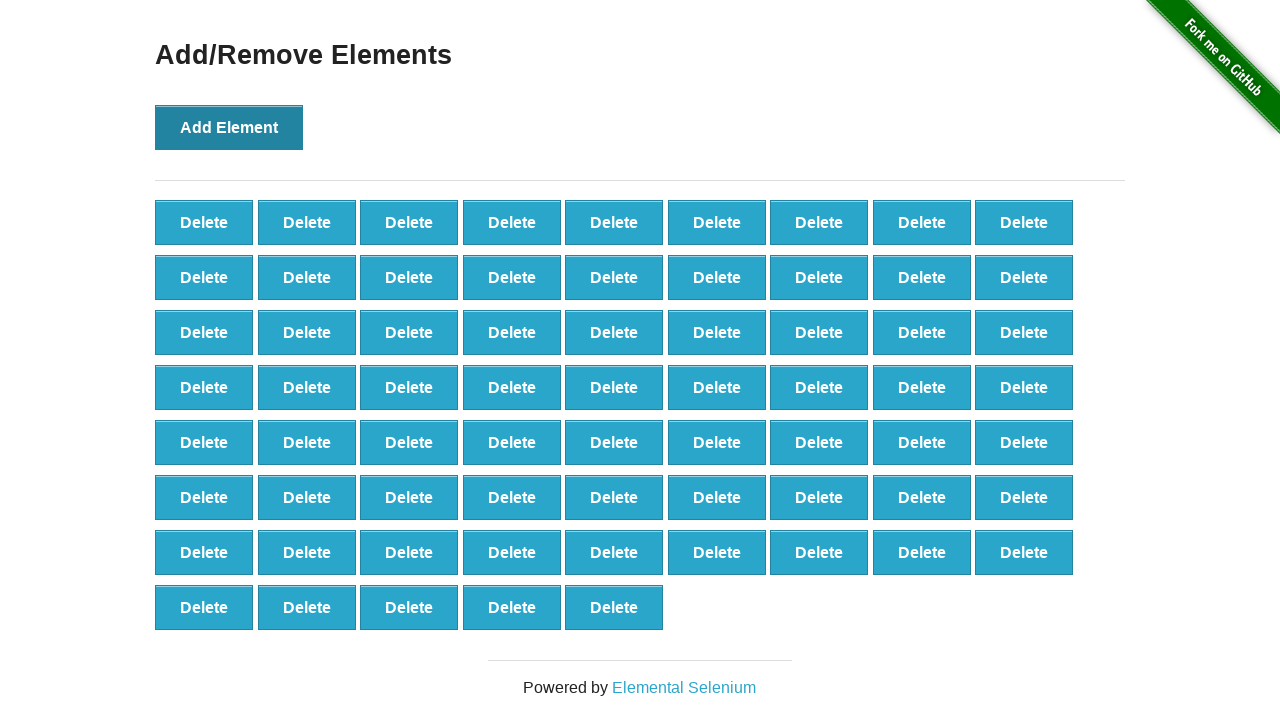

Clicked Add Element button (iteration 69/100) at (229, 127) on button[onclick='addElement()']
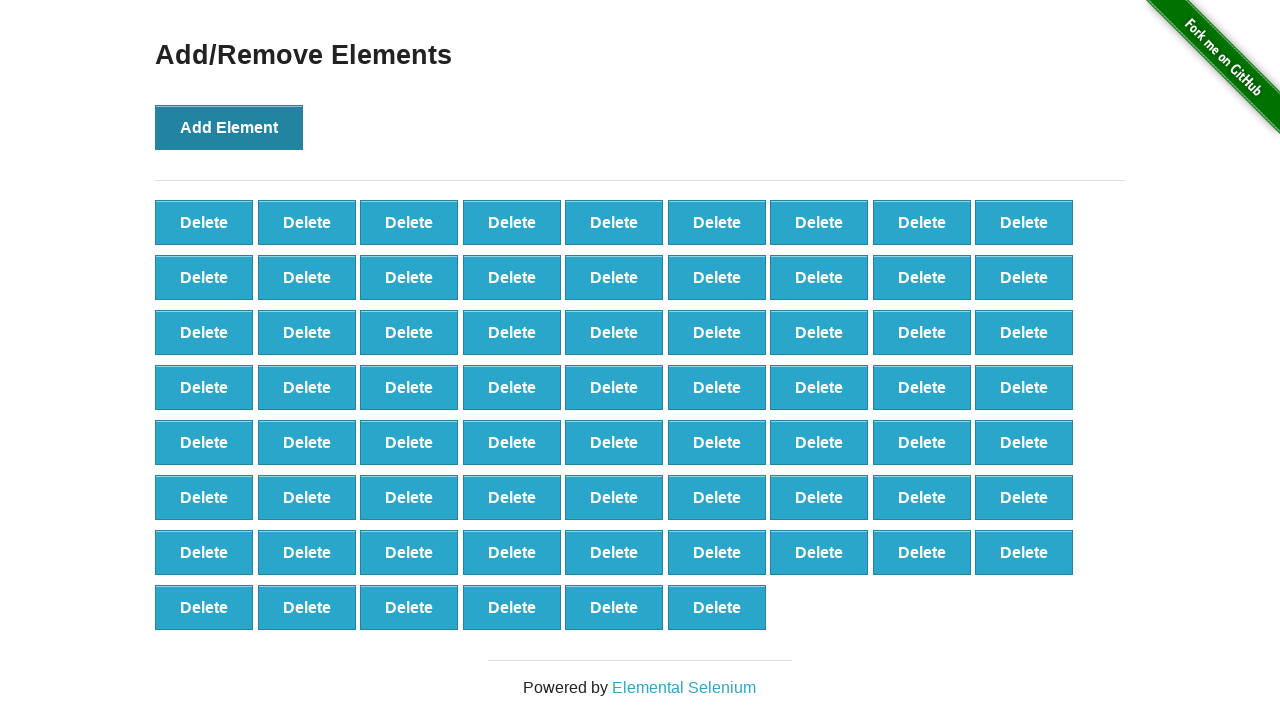

Clicked Add Element button (iteration 70/100) at (229, 127) on button[onclick='addElement()']
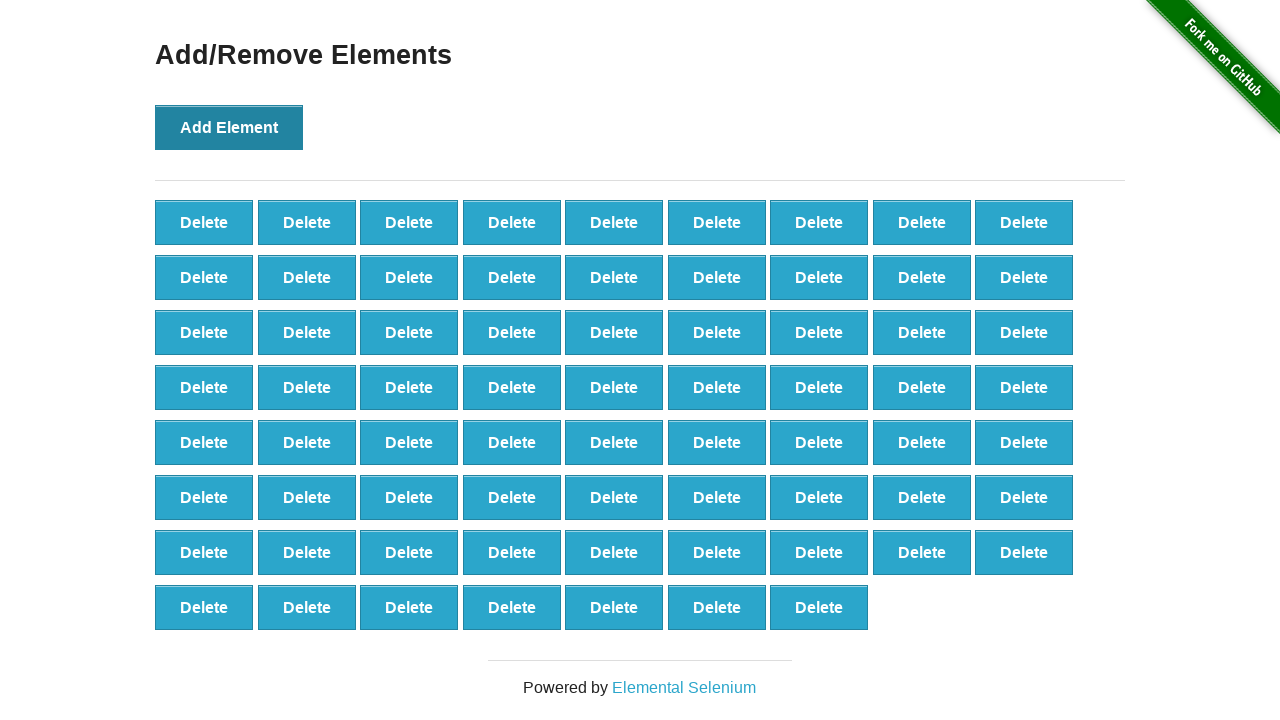

Clicked Add Element button (iteration 71/100) at (229, 127) on button[onclick='addElement()']
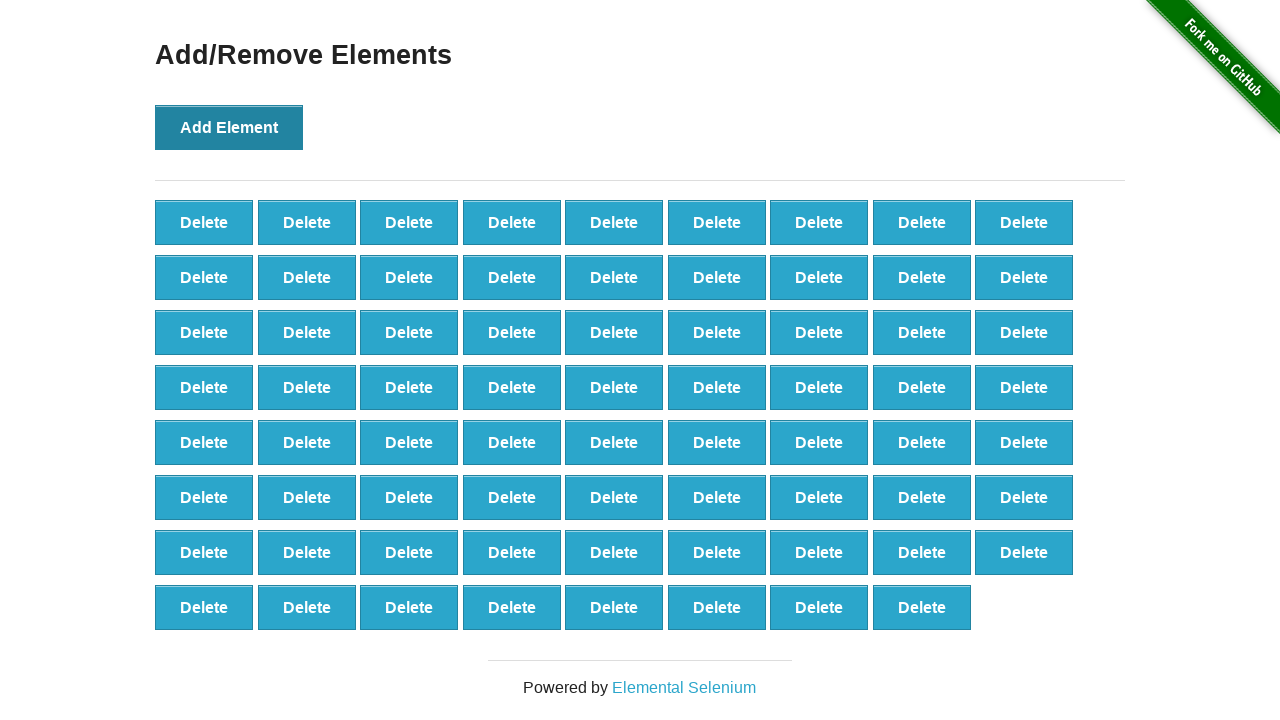

Clicked Add Element button (iteration 72/100) at (229, 127) on button[onclick='addElement()']
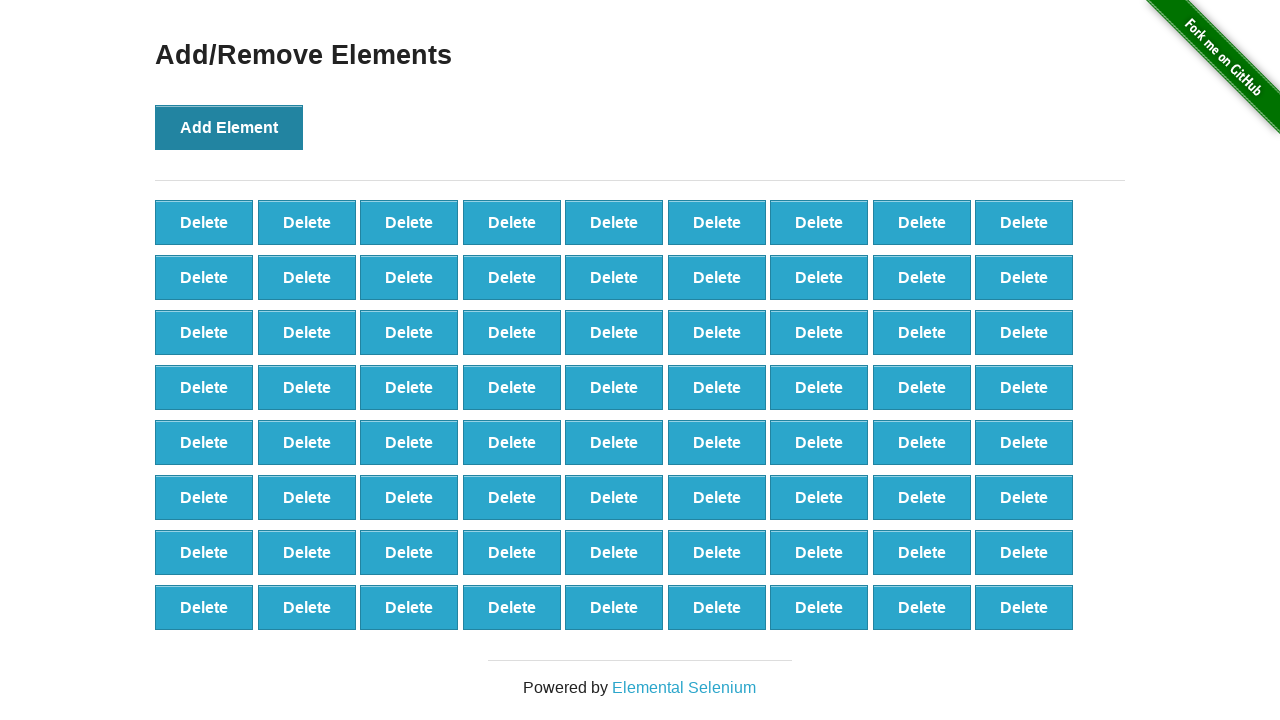

Clicked Add Element button (iteration 73/100) at (229, 127) on button[onclick='addElement()']
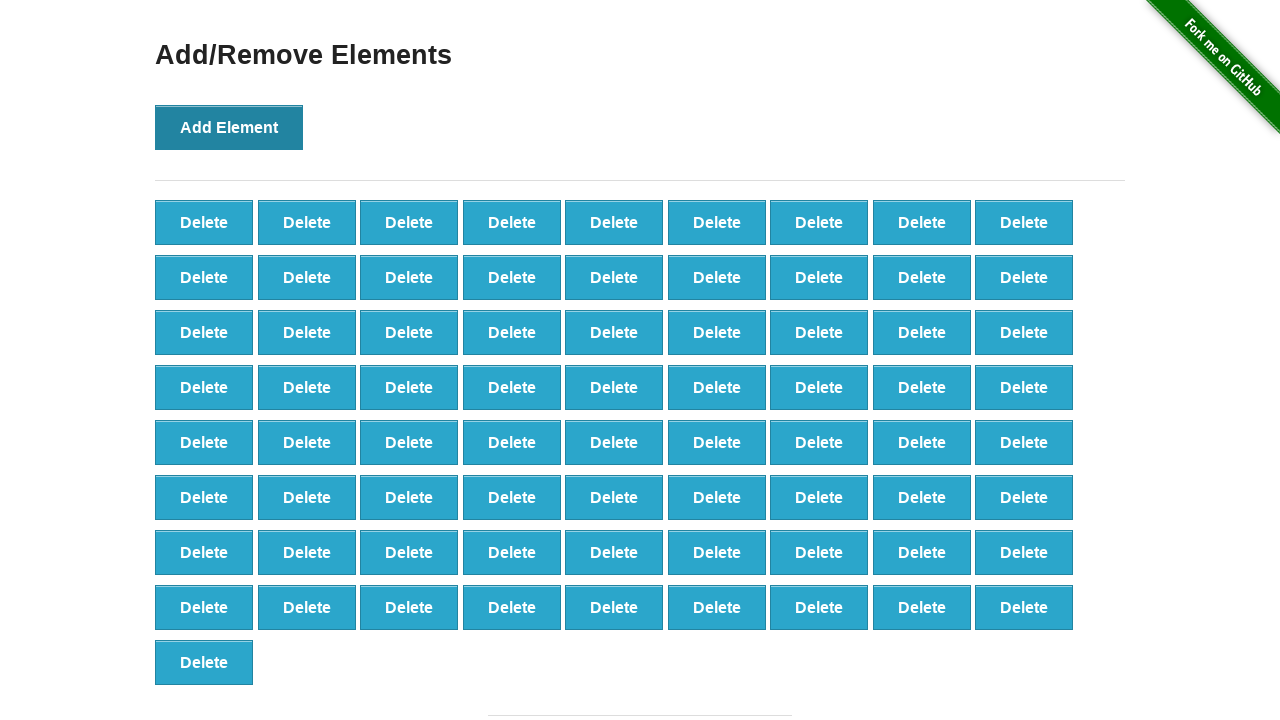

Clicked Add Element button (iteration 74/100) at (229, 127) on button[onclick='addElement()']
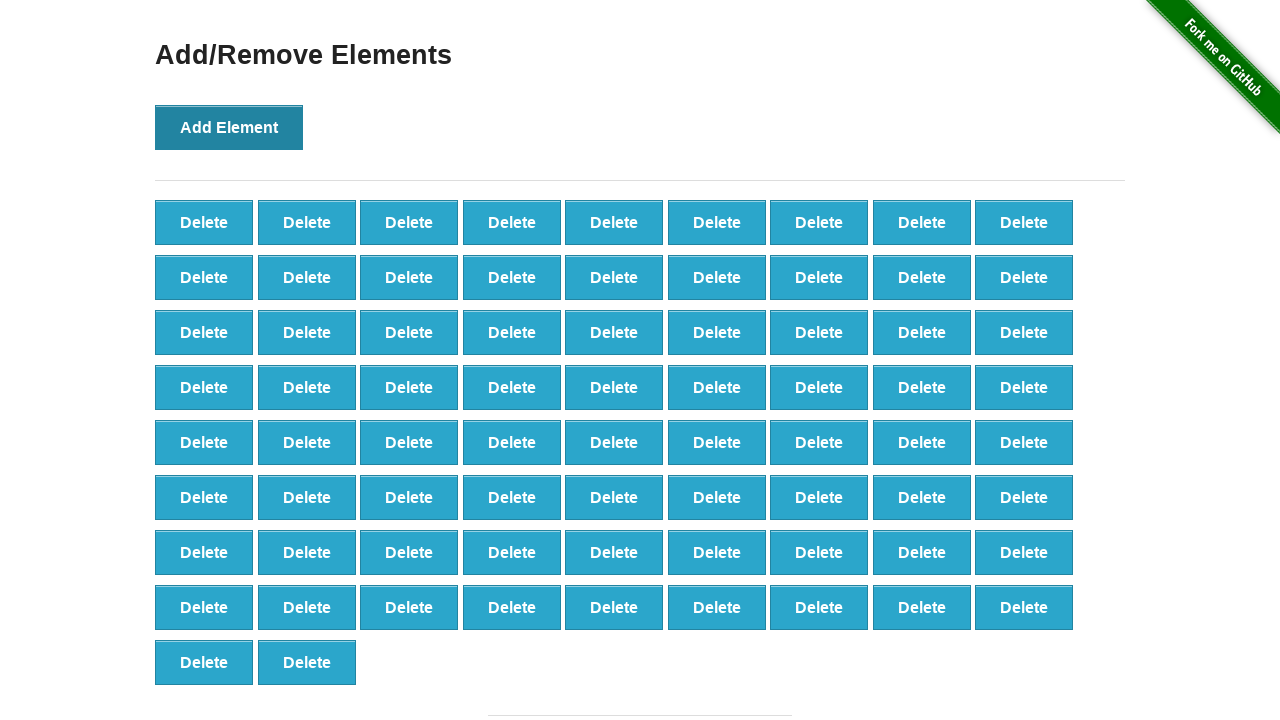

Clicked Add Element button (iteration 75/100) at (229, 127) on button[onclick='addElement()']
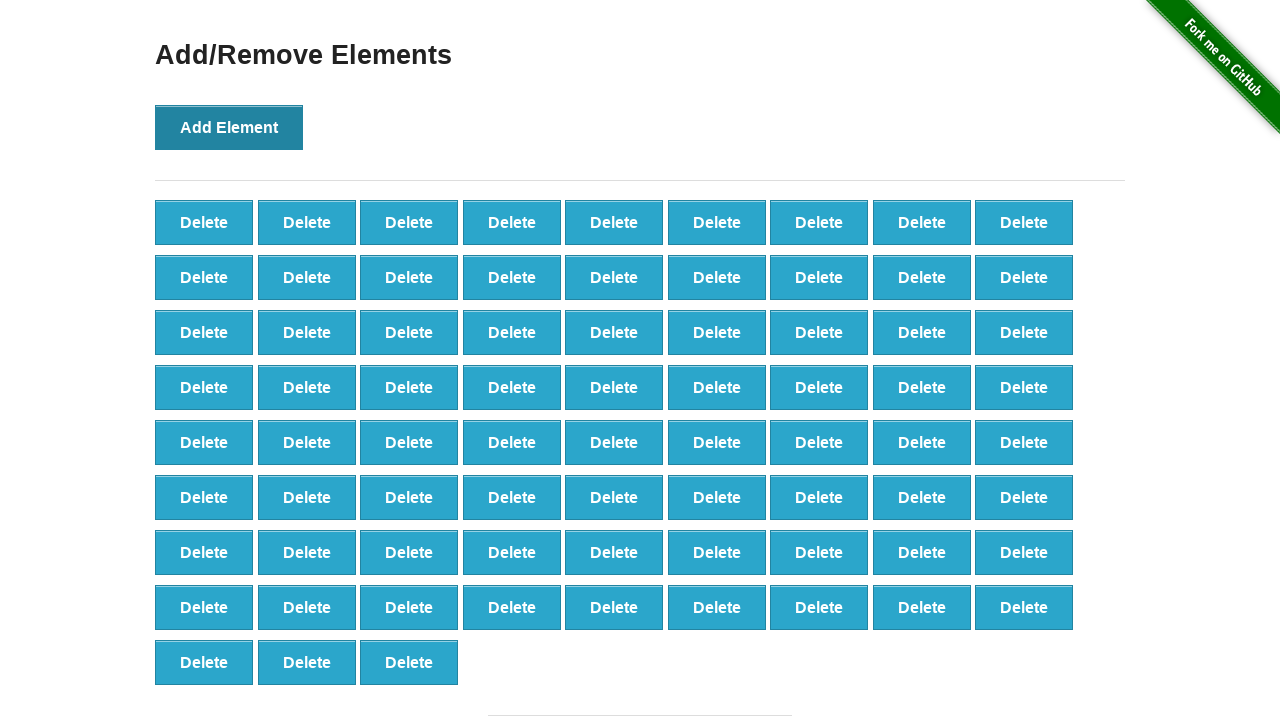

Clicked Add Element button (iteration 76/100) at (229, 127) on button[onclick='addElement()']
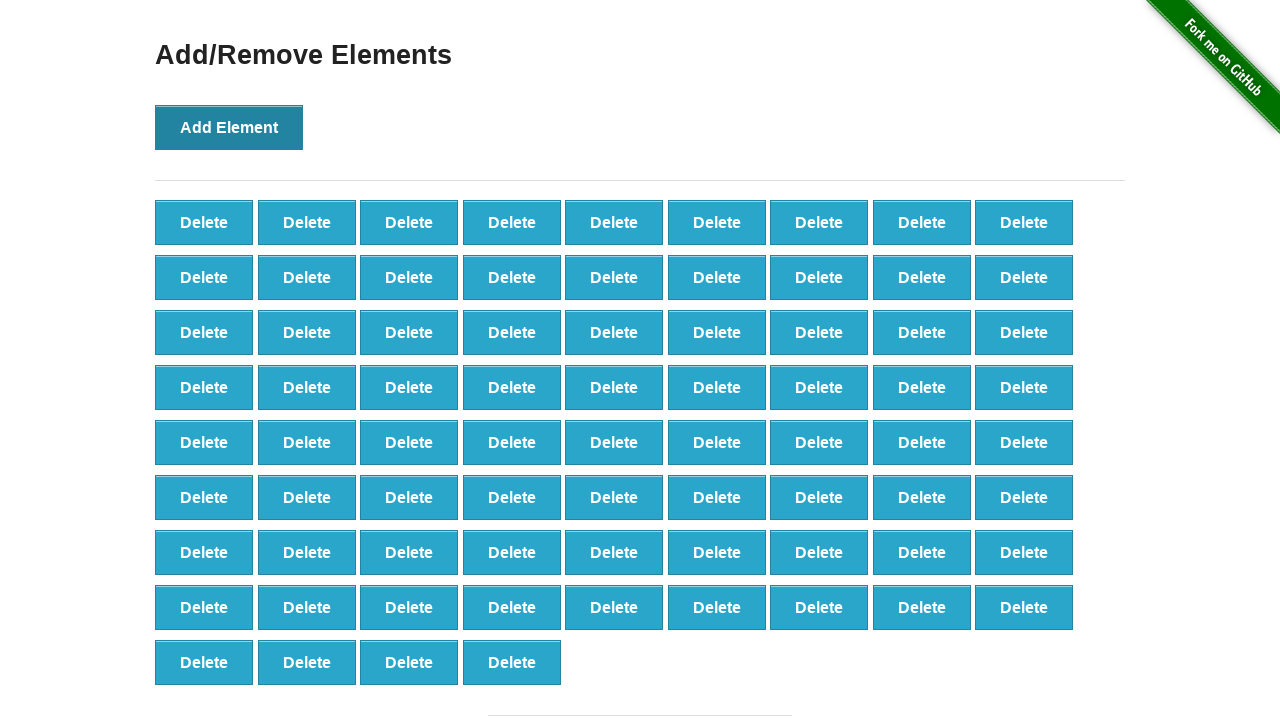

Clicked Add Element button (iteration 77/100) at (229, 127) on button[onclick='addElement()']
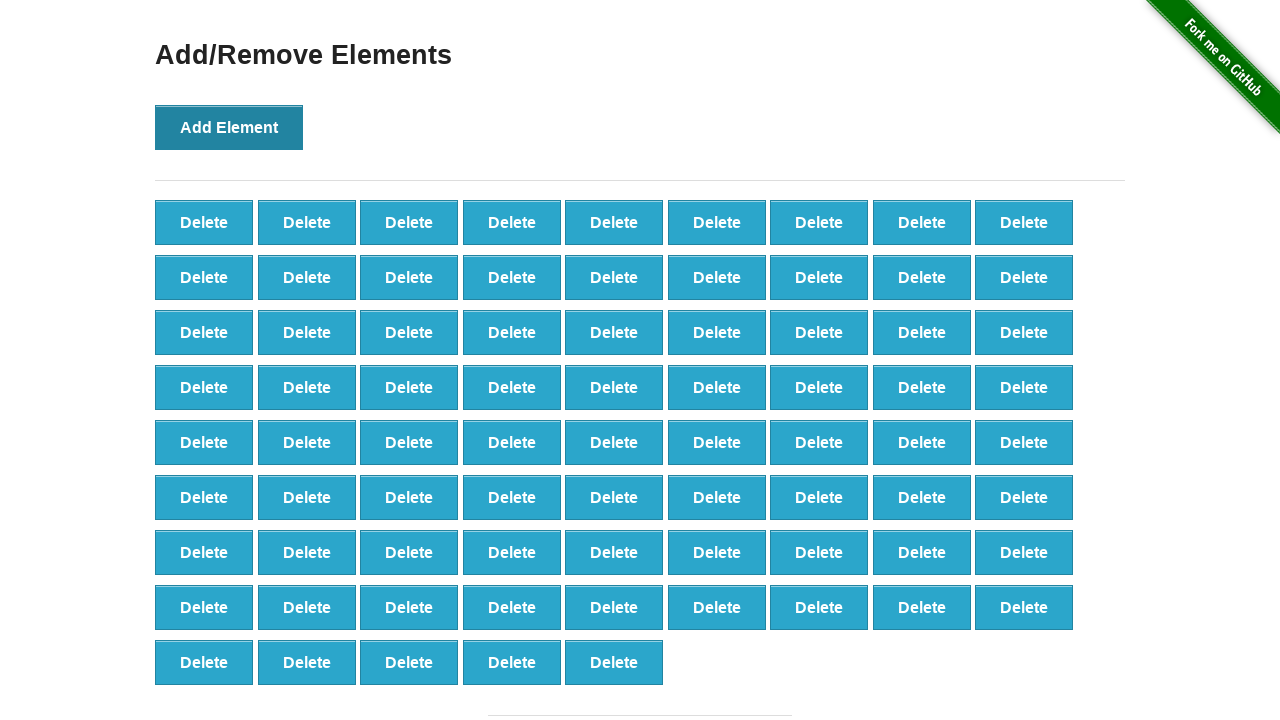

Clicked Add Element button (iteration 78/100) at (229, 127) on button[onclick='addElement()']
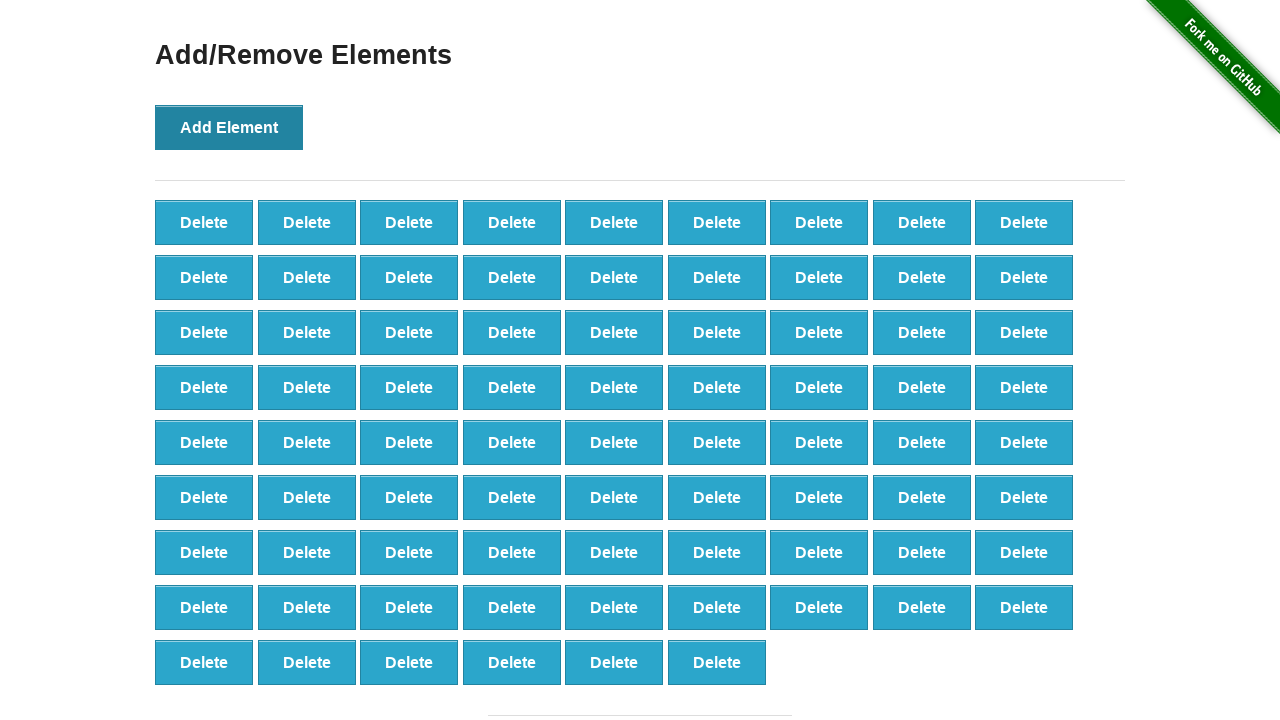

Clicked Add Element button (iteration 79/100) at (229, 127) on button[onclick='addElement()']
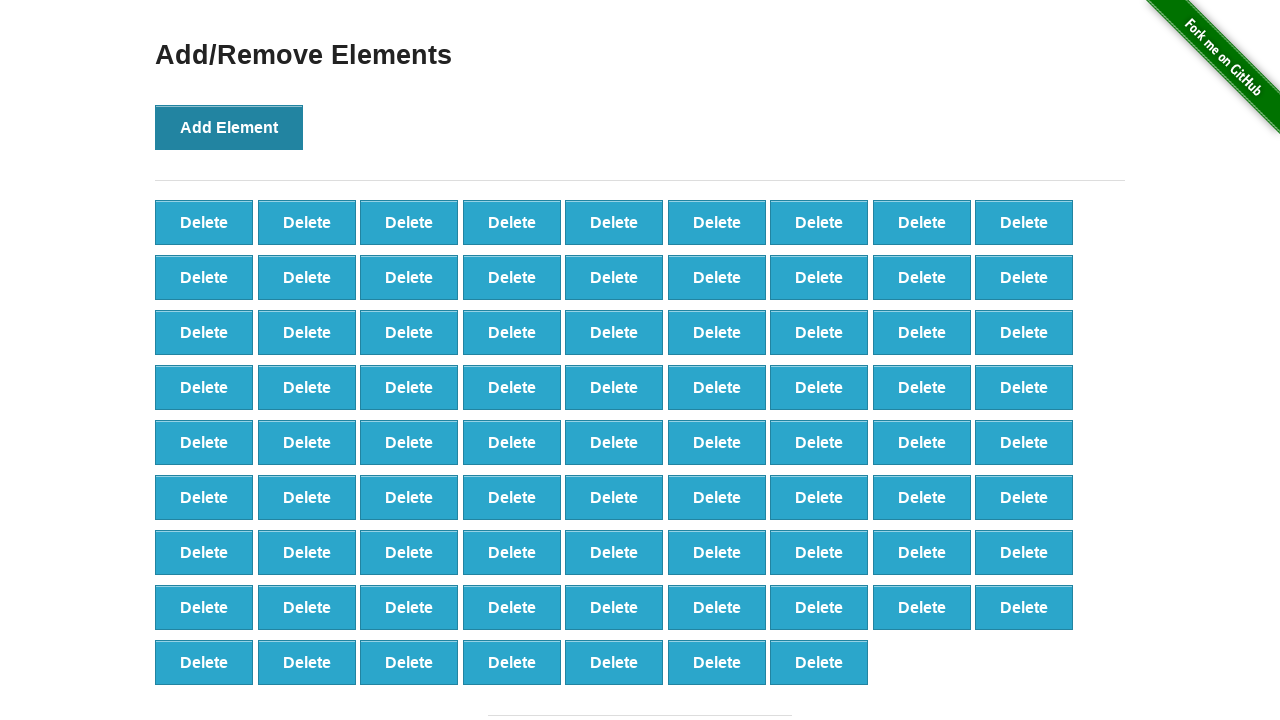

Clicked Add Element button (iteration 80/100) at (229, 127) on button[onclick='addElement()']
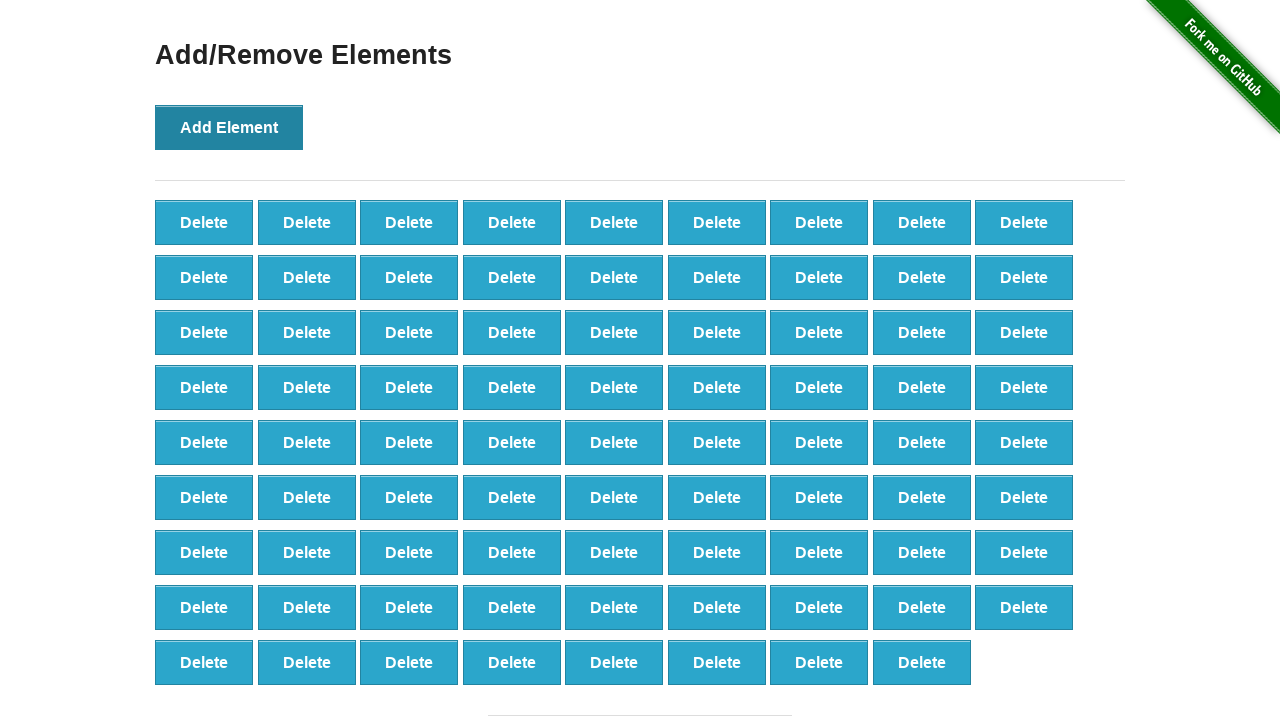

Clicked Add Element button (iteration 81/100) at (229, 127) on button[onclick='addElement()']
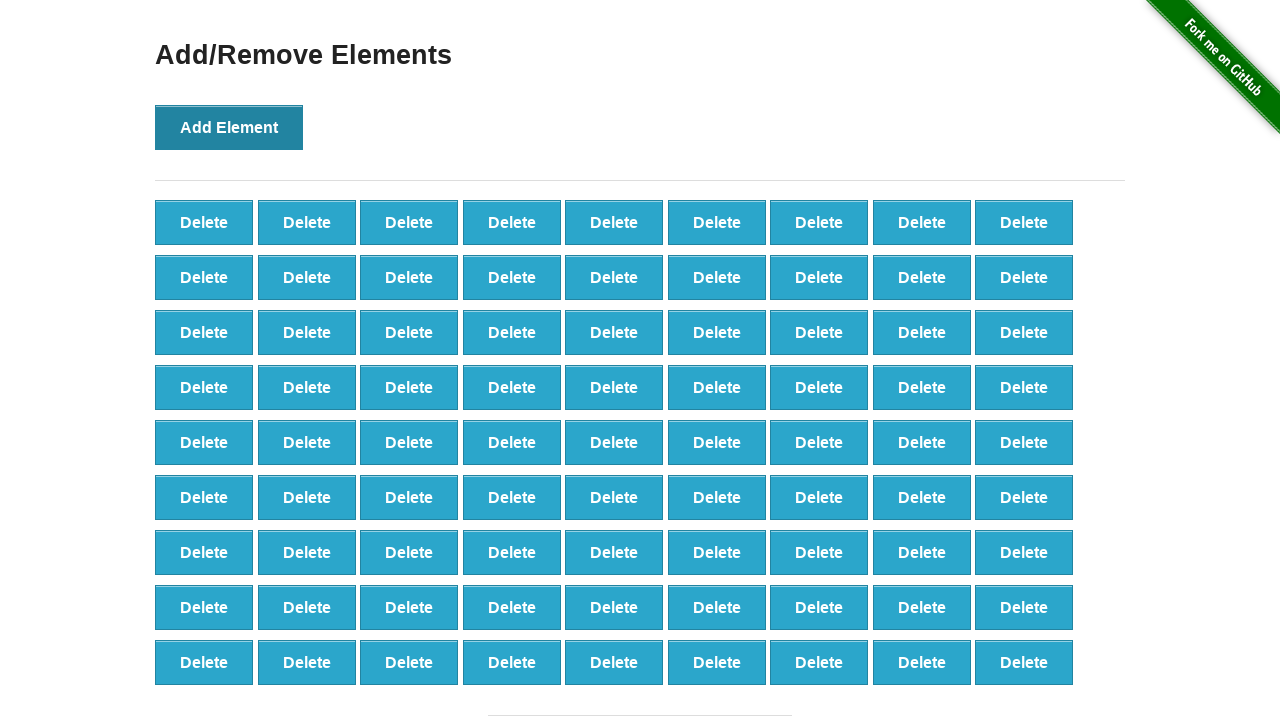

Clicked Add Element button (iteration 82/100) at (229, 127) on button[onclick='addElement()']
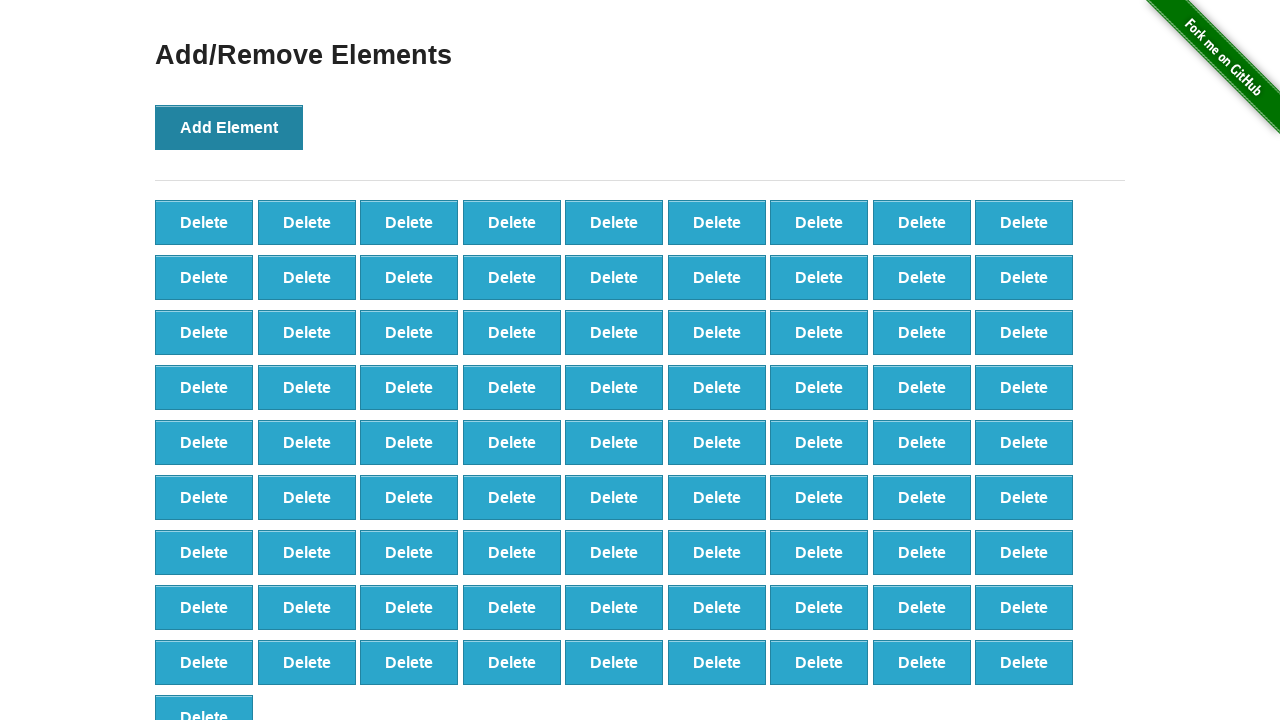

Clicked Add Element button (iteration 83/100) at (229, 127) on button[onclick='addElement()']
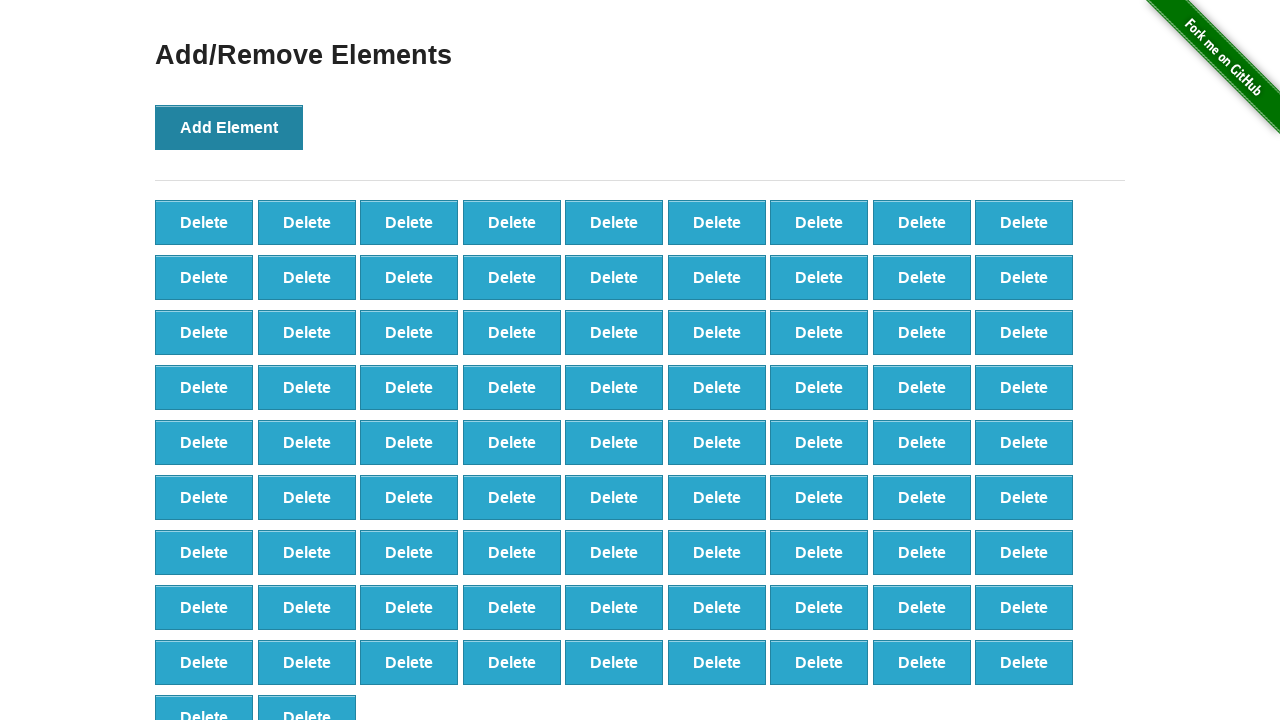

Clicked Add Element button (iteration 84/100) at (229, 127) on button[onclick='addElement()']
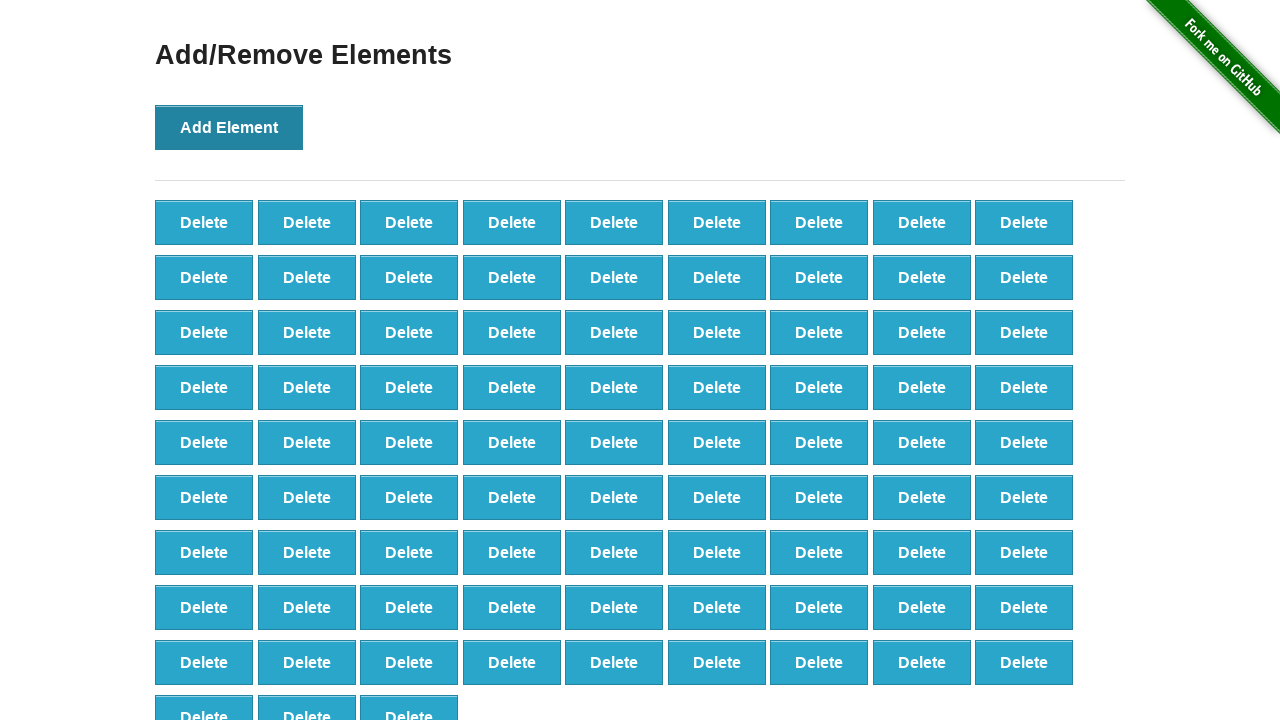

Clicked Add Element button (iteration 85/100) at (229, 127) on button[onclick='addElement()']
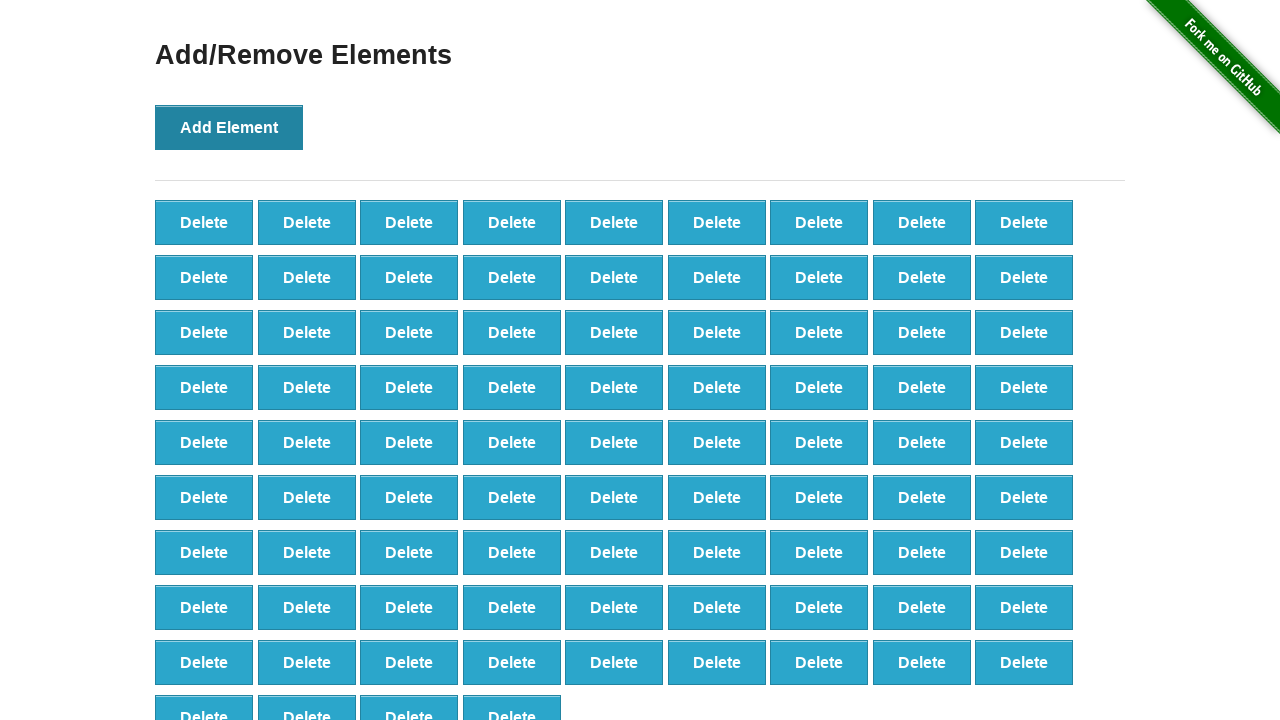

Clicked Add Element button (iteration 86/100) at (229, 127) on button[onclick='addElement()']
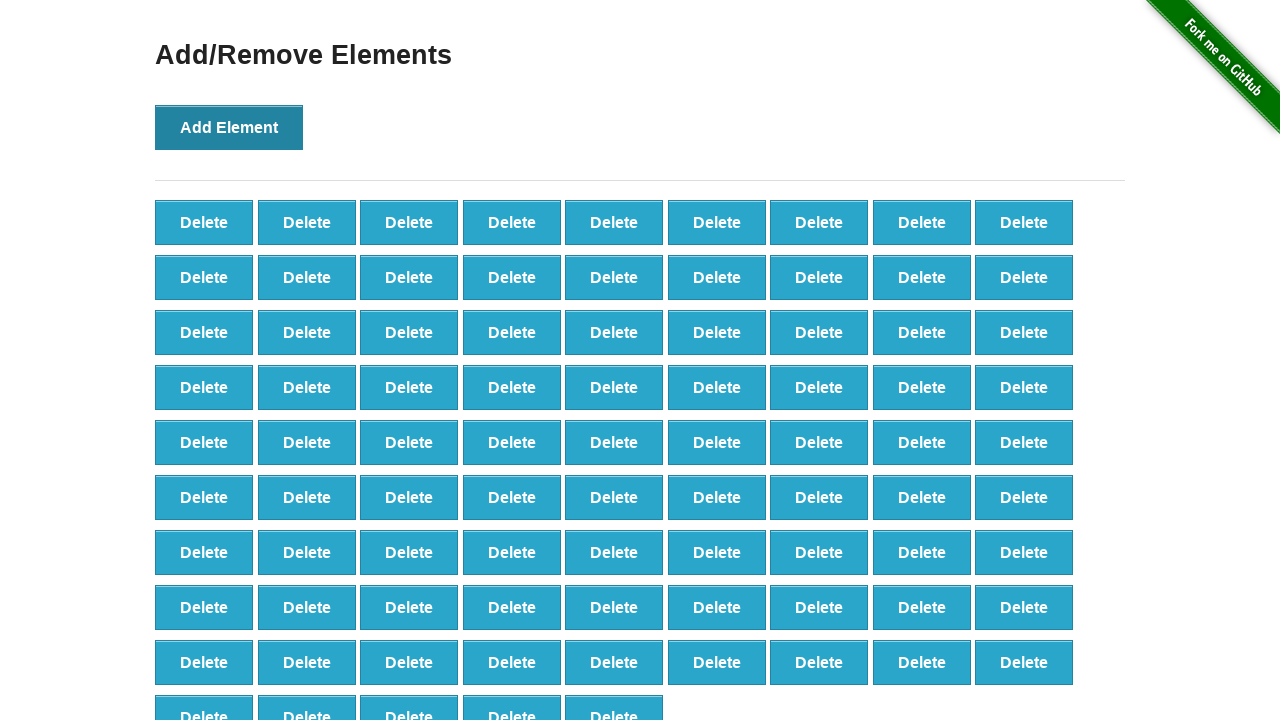

Clicked Add Element button (iteration 87/100) at (229, 127) on button[onclick='addElement()']
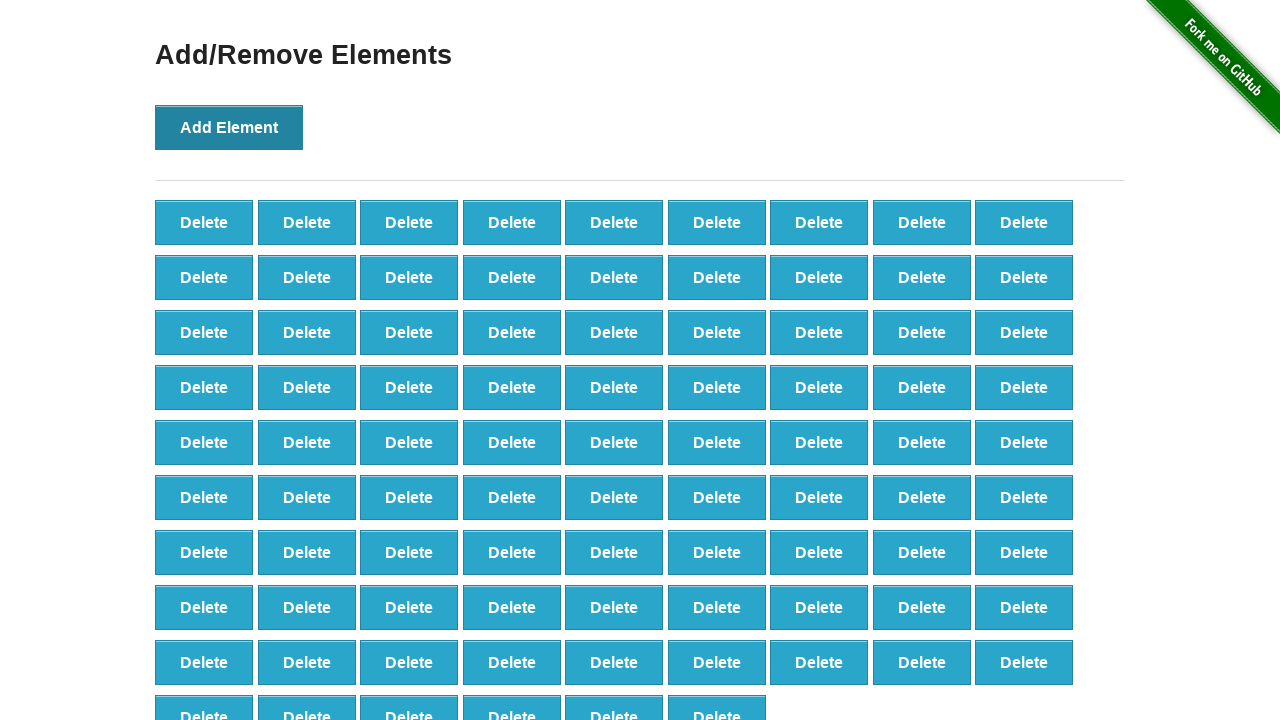

Clicked Add Element button (iteration 88/100) at (229, 127) on button[onclick='addElement()']
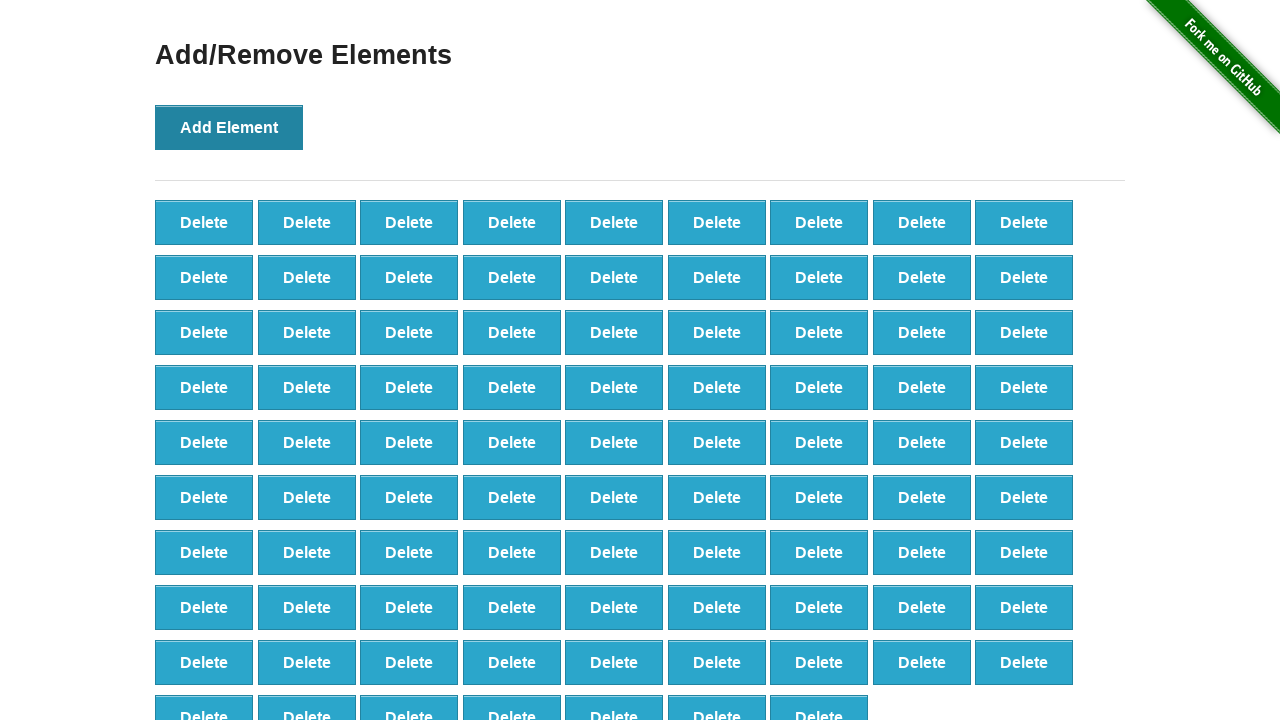

Clicked Add Element button (iteration 89/100) at (229, 127) on button[onclick='addElement()']
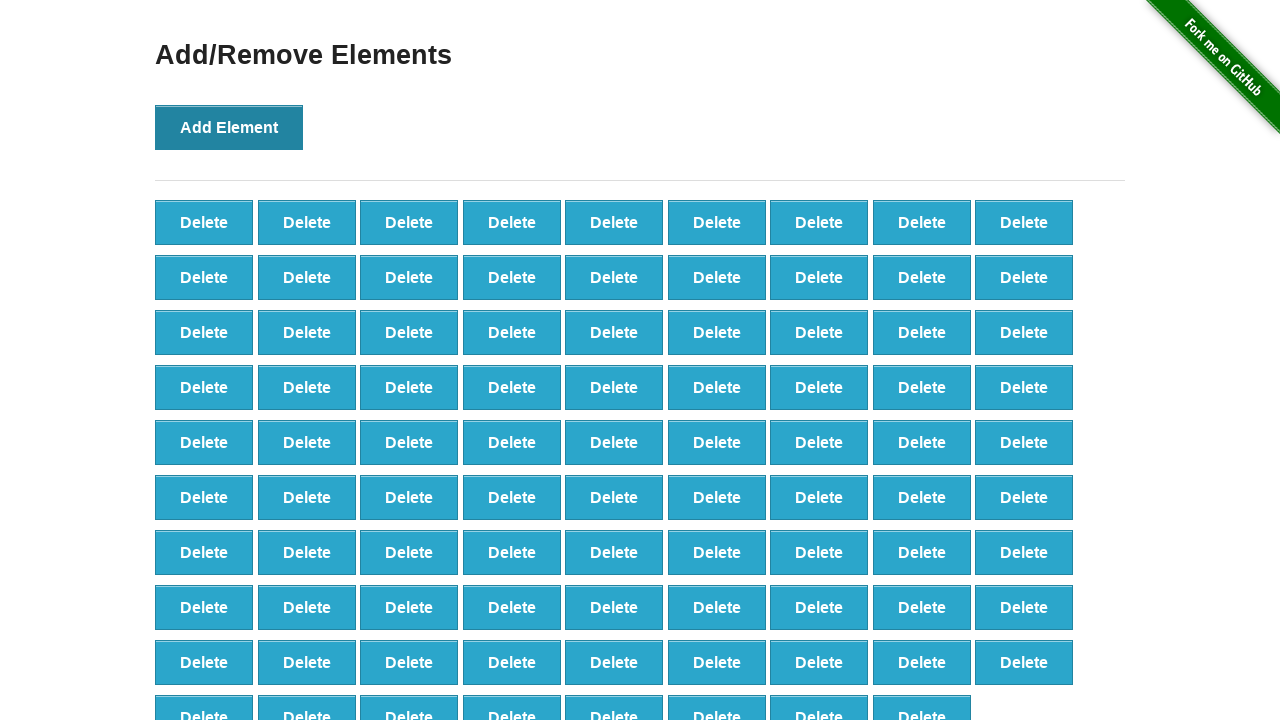

Clicked Add Element button (iteration 90/100) at (229, 127) on button[onclick='addElement()']
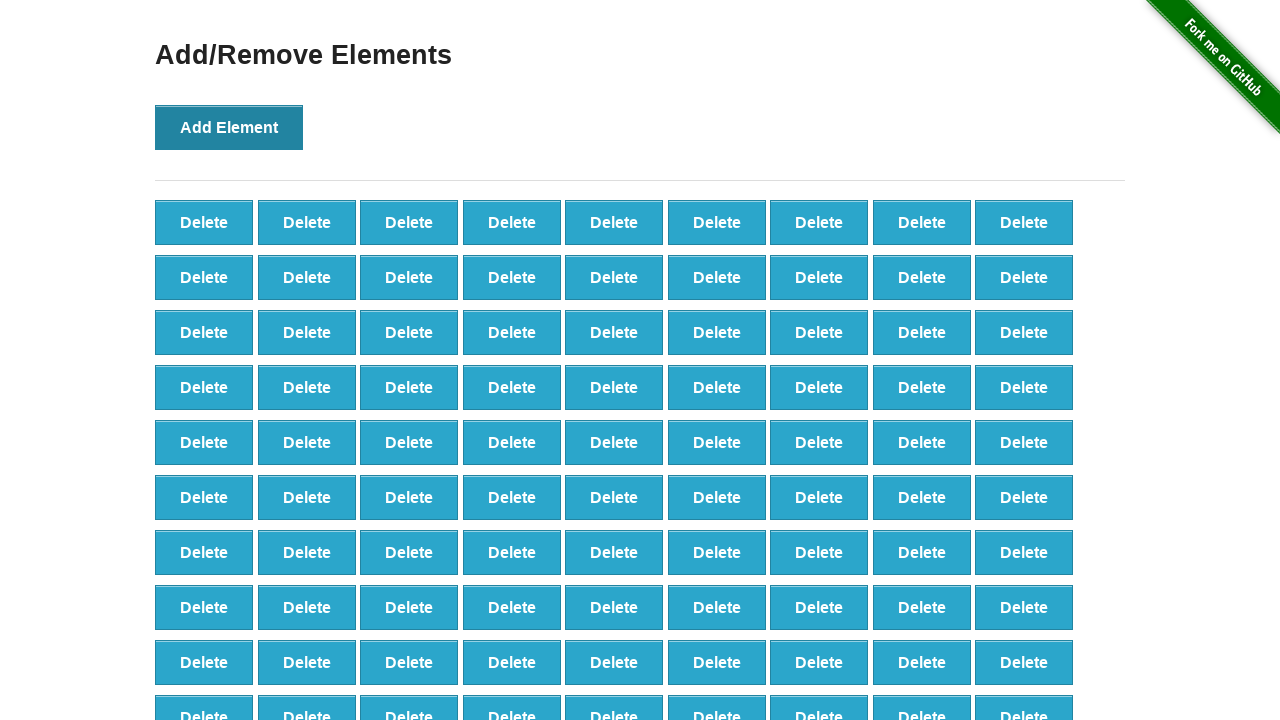

Clicked Add Element button (iteration 91/100) at (229, 127) on button[onclick='addElement()']
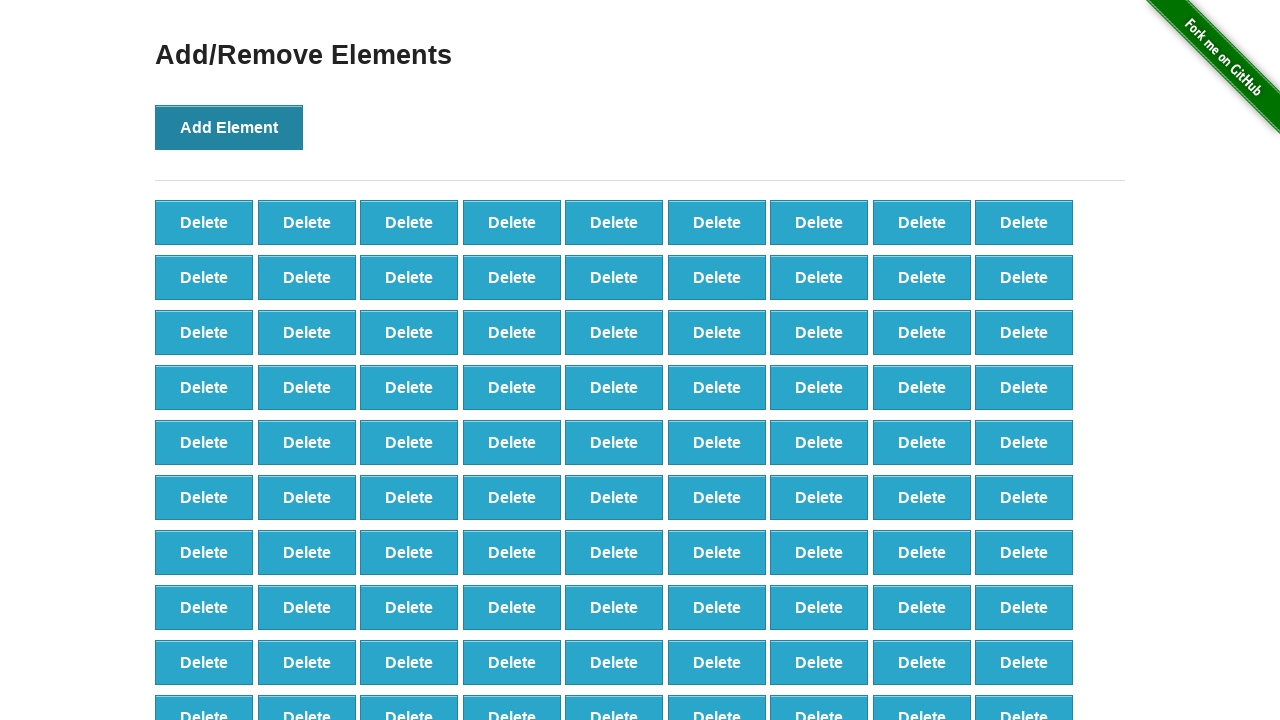

Clicked Add Element button (iteration 92/100) at (229, 127) on button[onclick='addElement()']
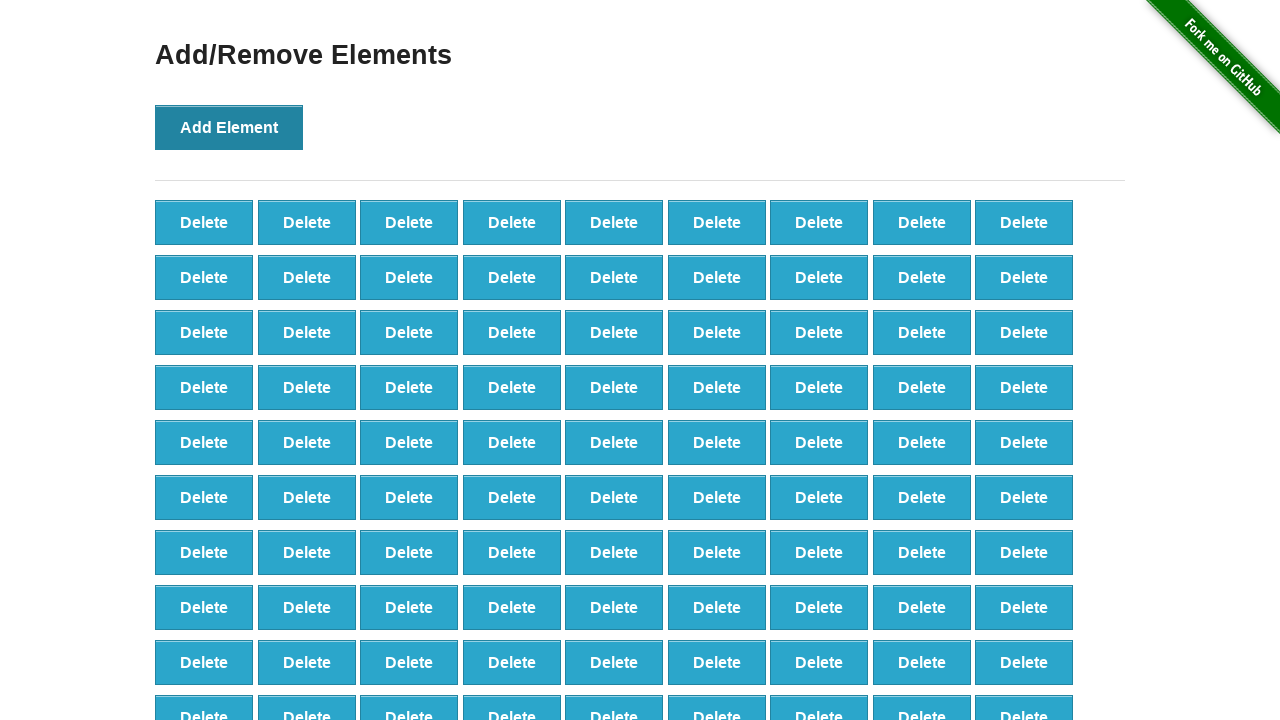

Clicked Add Element button (iteration 93/100) at (229, 127) on button[onclick='addElement()']
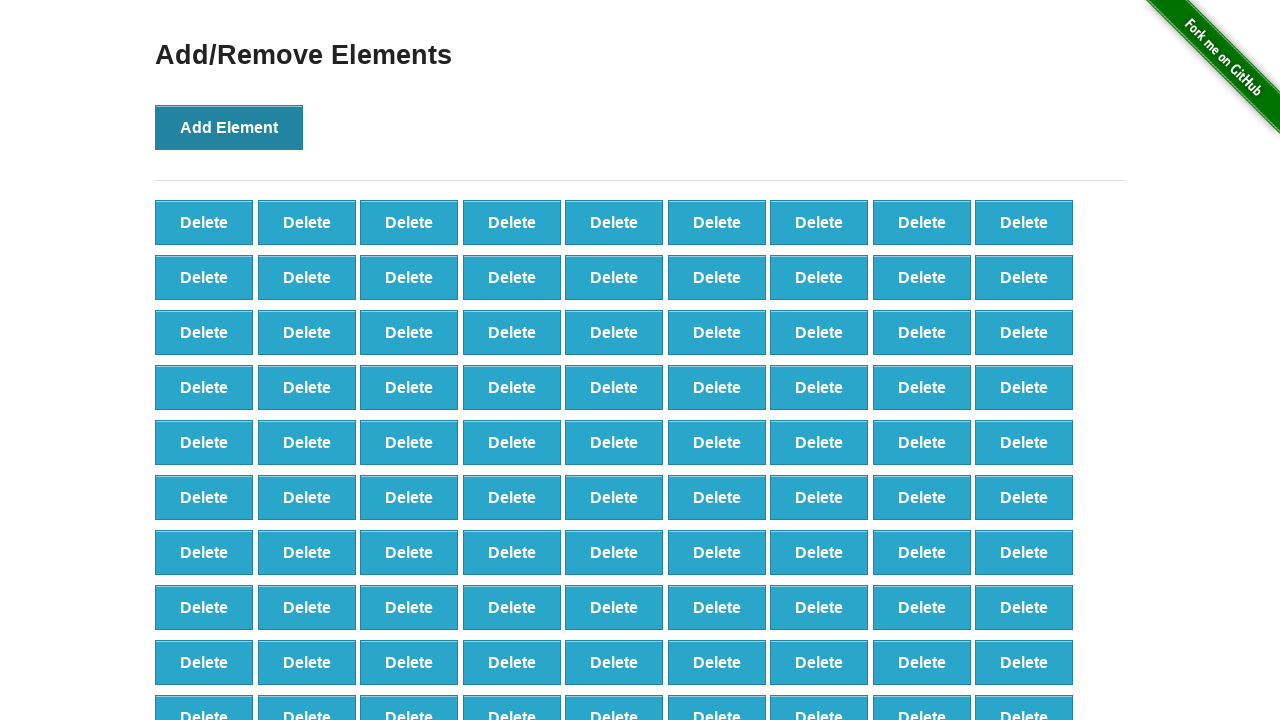

Clicked Add Element button (iteration 94/100) at (229, 127) on button[onclick='addElement()']
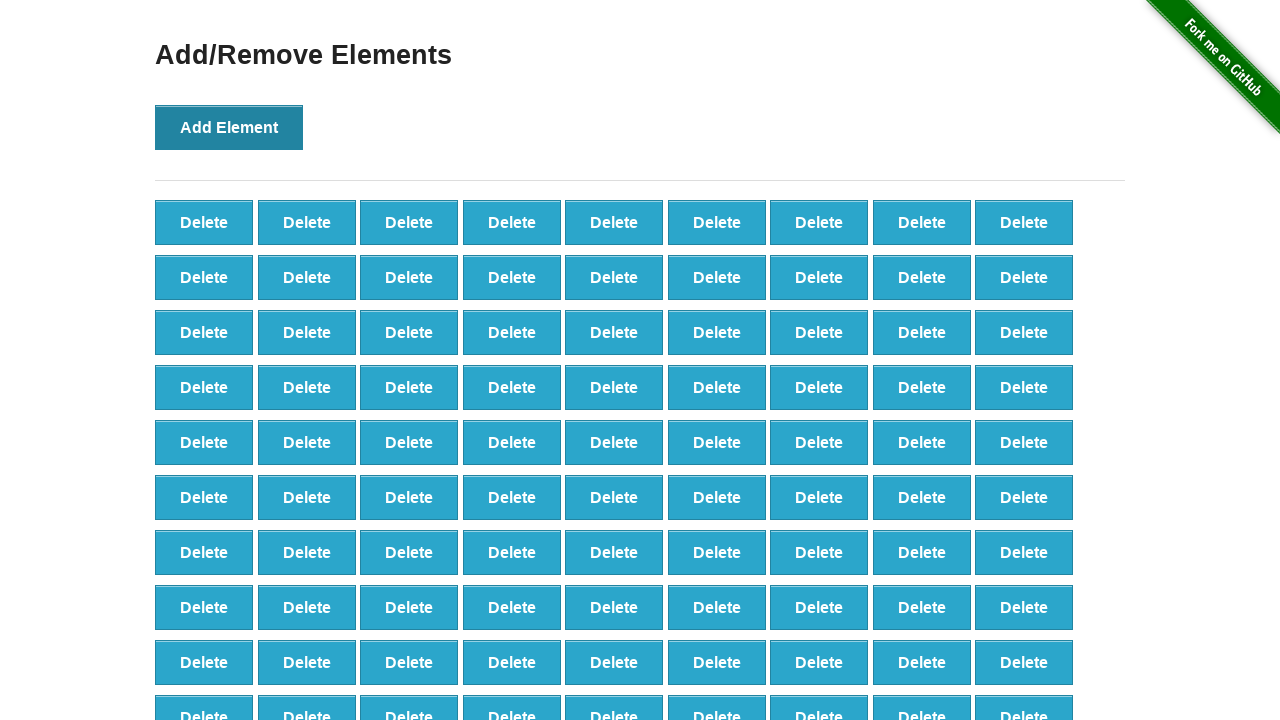

Clicked Add Element button (iteration 95/100) at (229, 127) on button[onclick='addElement()']
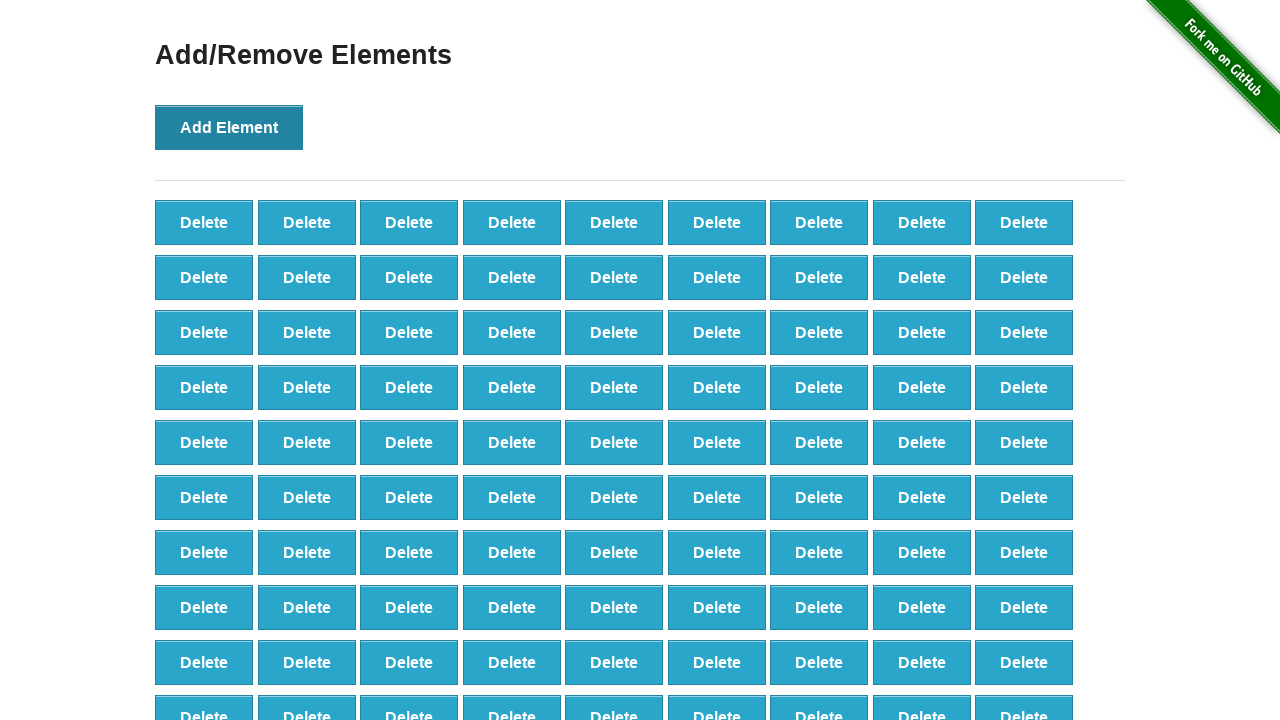

Clicked Add Element button (iteration 96/100) at (229, 127) on button[onclick='addElement()']
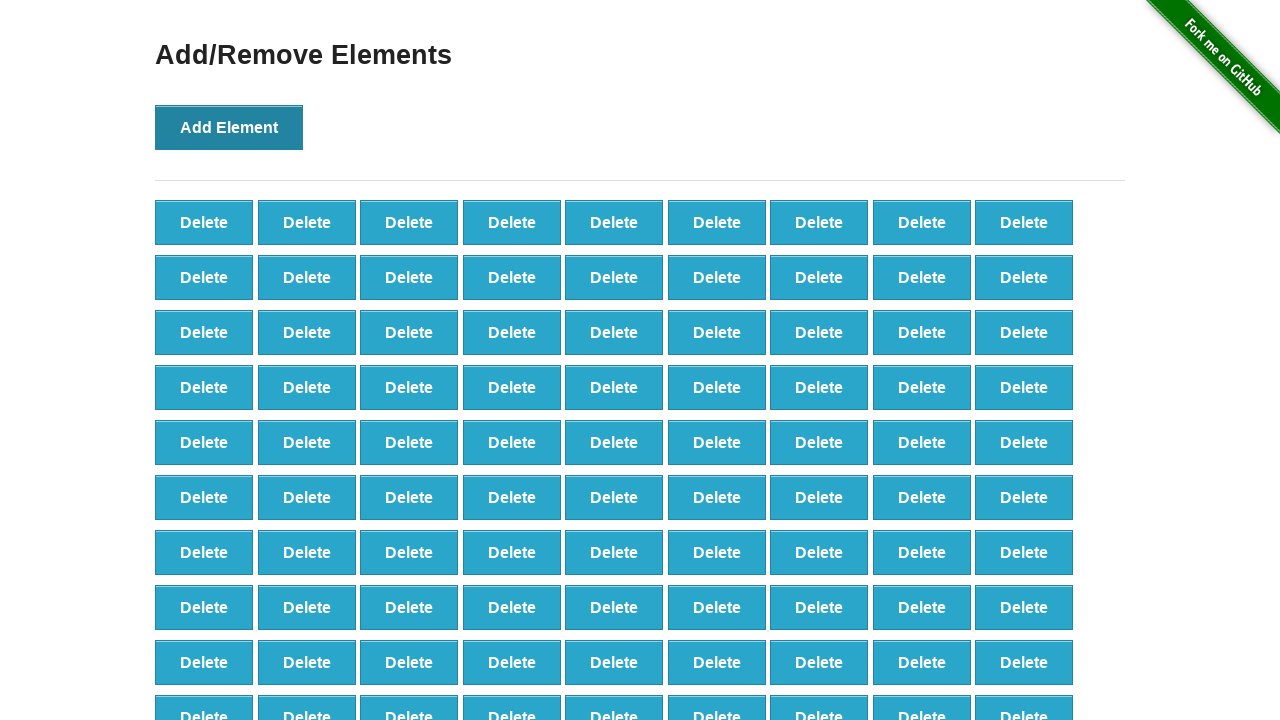

Clicked Add Element button (iteration 97/100) at (229, 127) on button[onclick='addElement()']
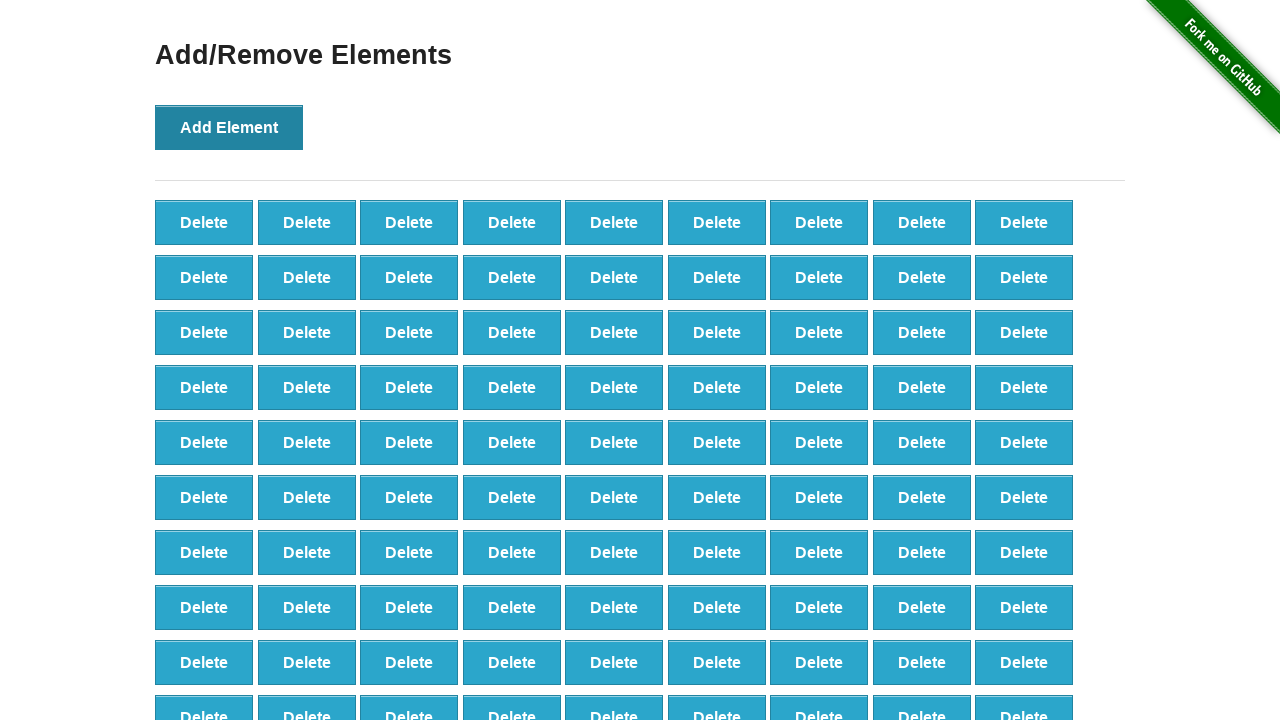

Clicked Add Element button (iteration 98/100) at (229, 127) on button[onclick='addElement()']
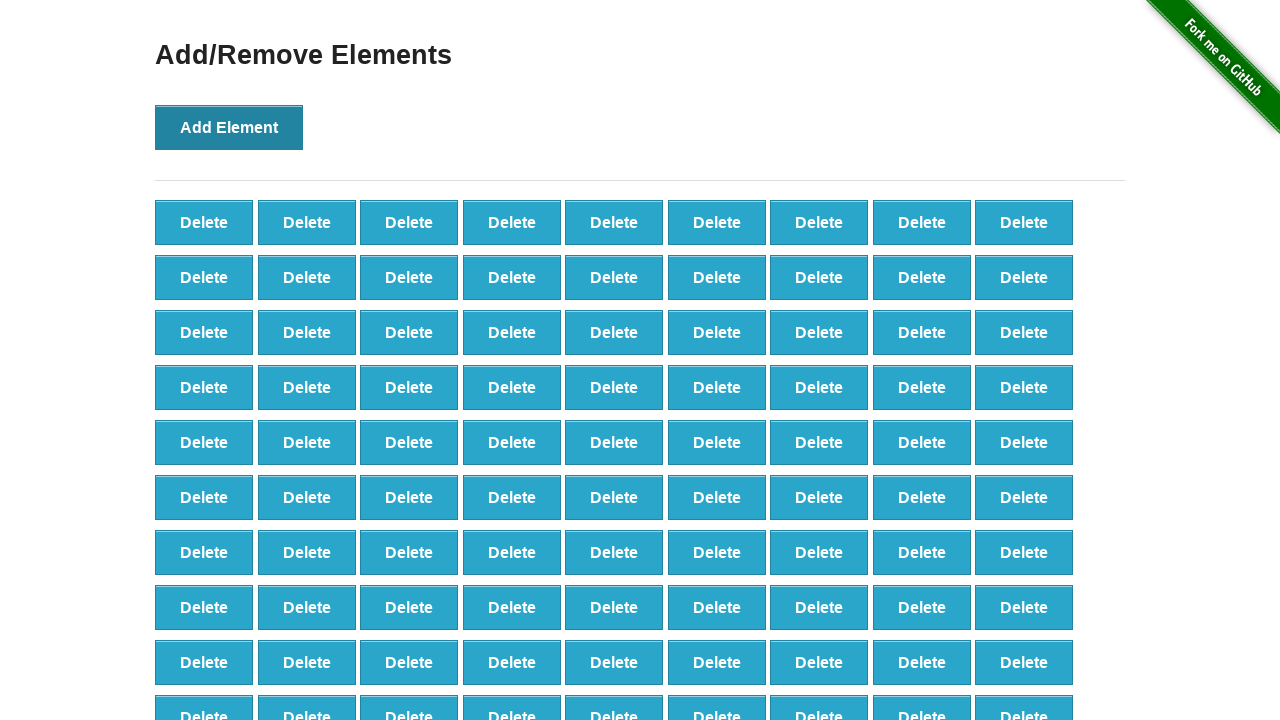

Clicked Add Element button (iteration 99/100) at (229, 127) on button[onclick='addElement()']
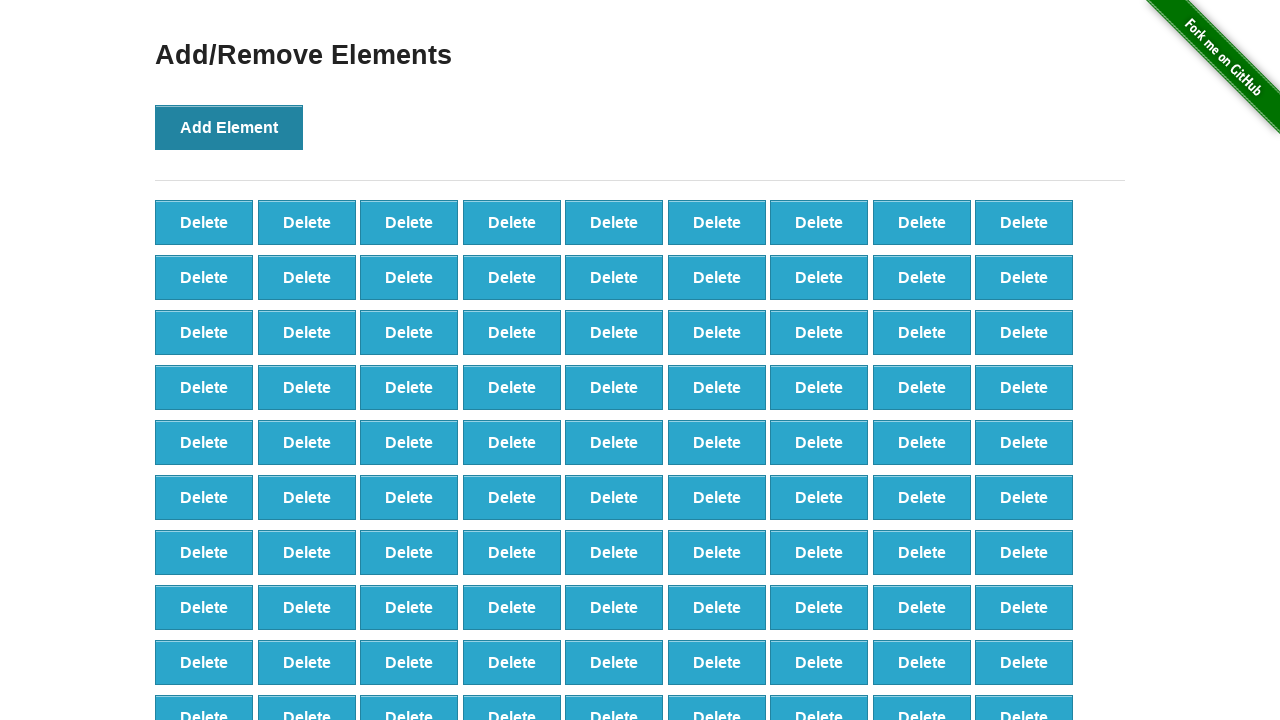

Clicked Add Element button (iteration 100/100) at (229, 127) on button[onclick='addElement()']
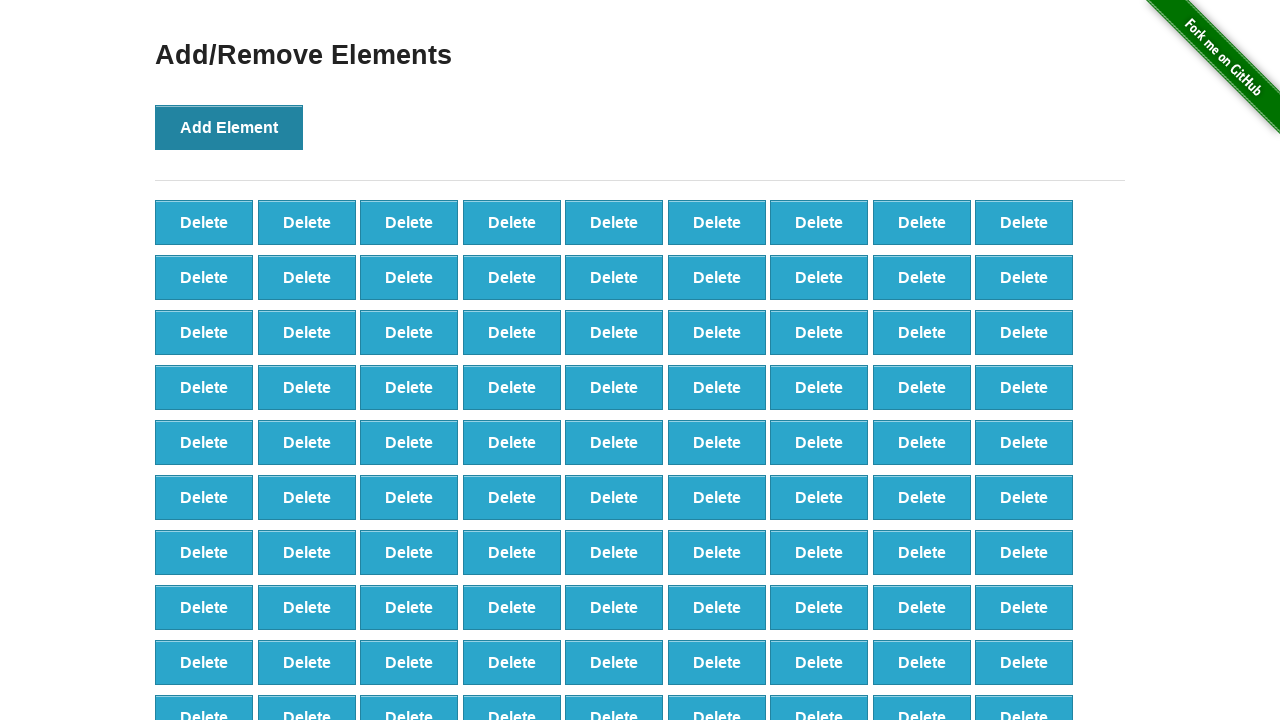

Verified 100 delete buttons were created
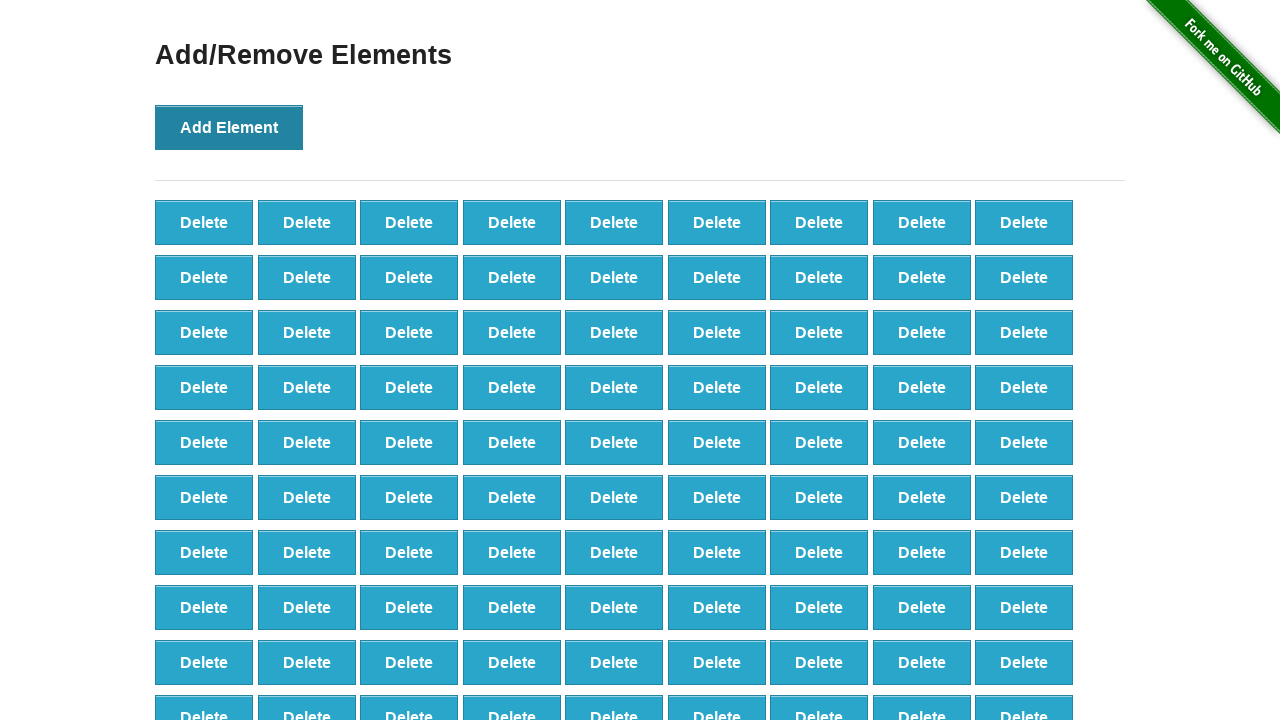

Clicked delete button (iteration 1/90) at (204, 222) on button[onclick='deleteElement()'] >> nth=0
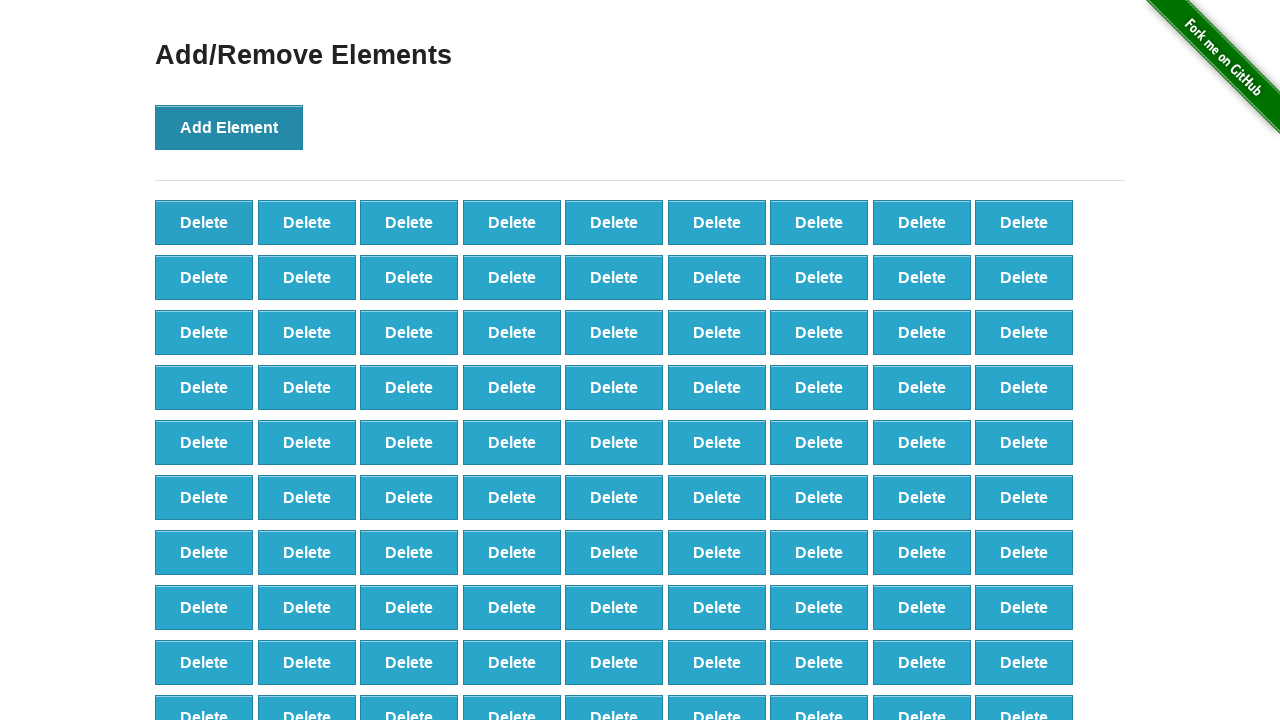

Clicked delete button (iteration 2/90) at (204, 222) on button[onclick='deleteElement()'] >> nth=0
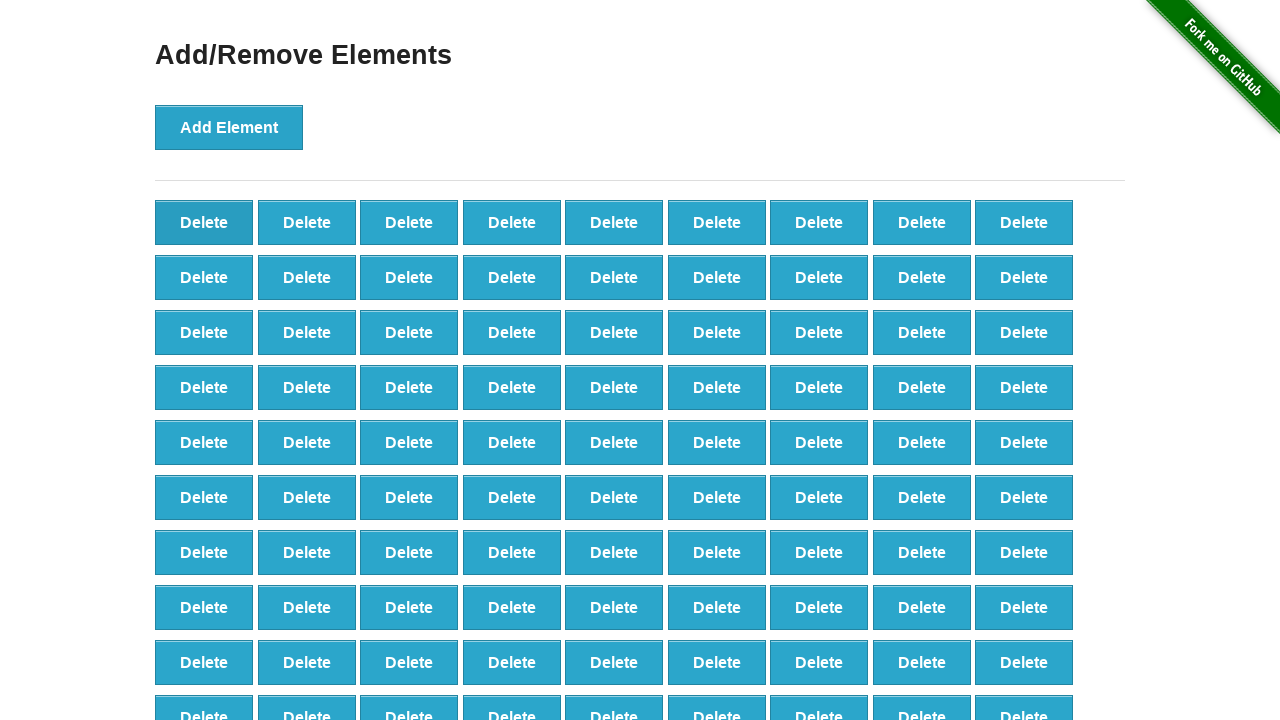

Clicked delete button (iteration 3/90) at (204, 222) on button[onclick='deleteElement()'] >> nth=0
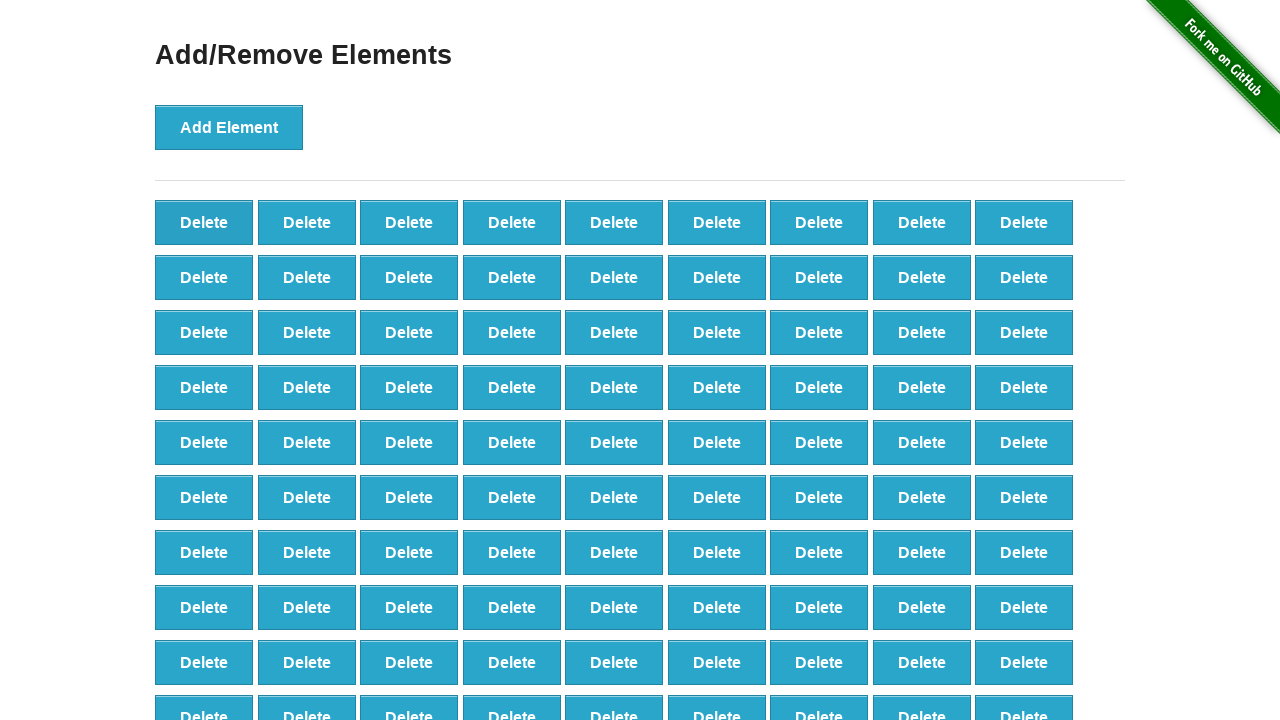

Clicked delete button (iteration 4/90) at (204, 222) on button[onclick='deleteElement()'] >> nth=0
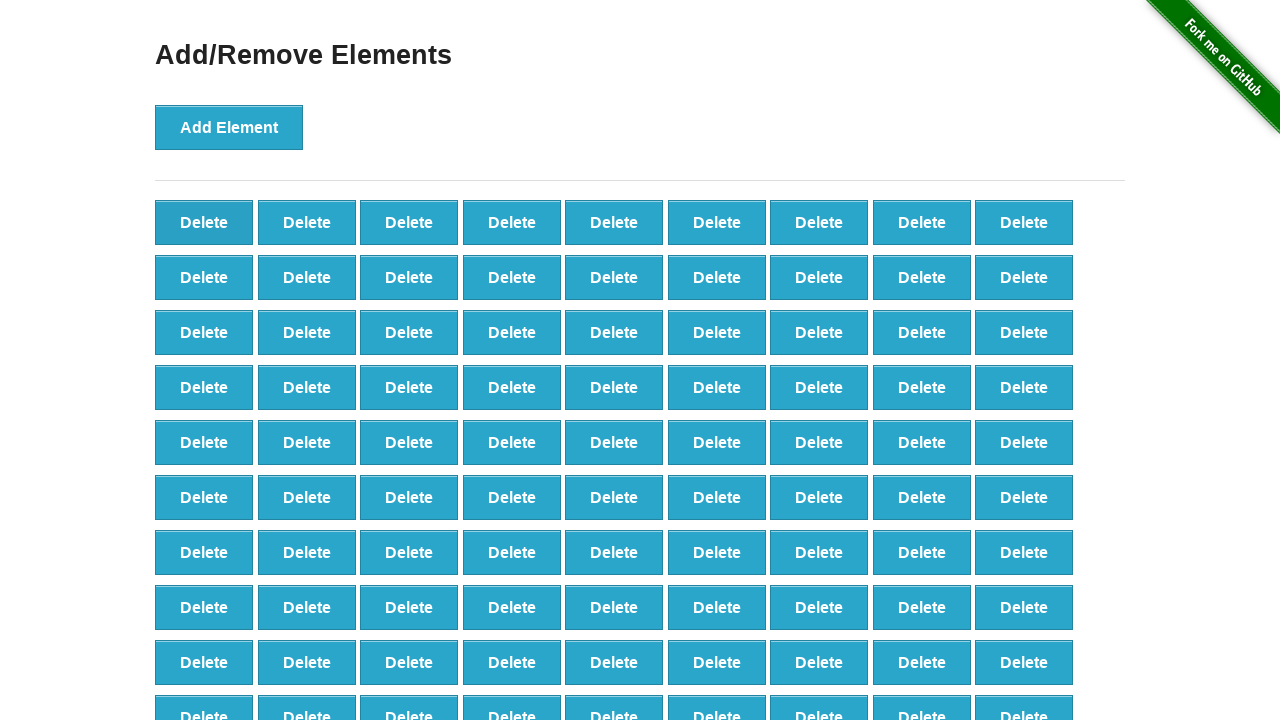

Clicked delete button (iteration 5/90) at (204, 222) on button[onclick='deleteElement()'] >> nth=0
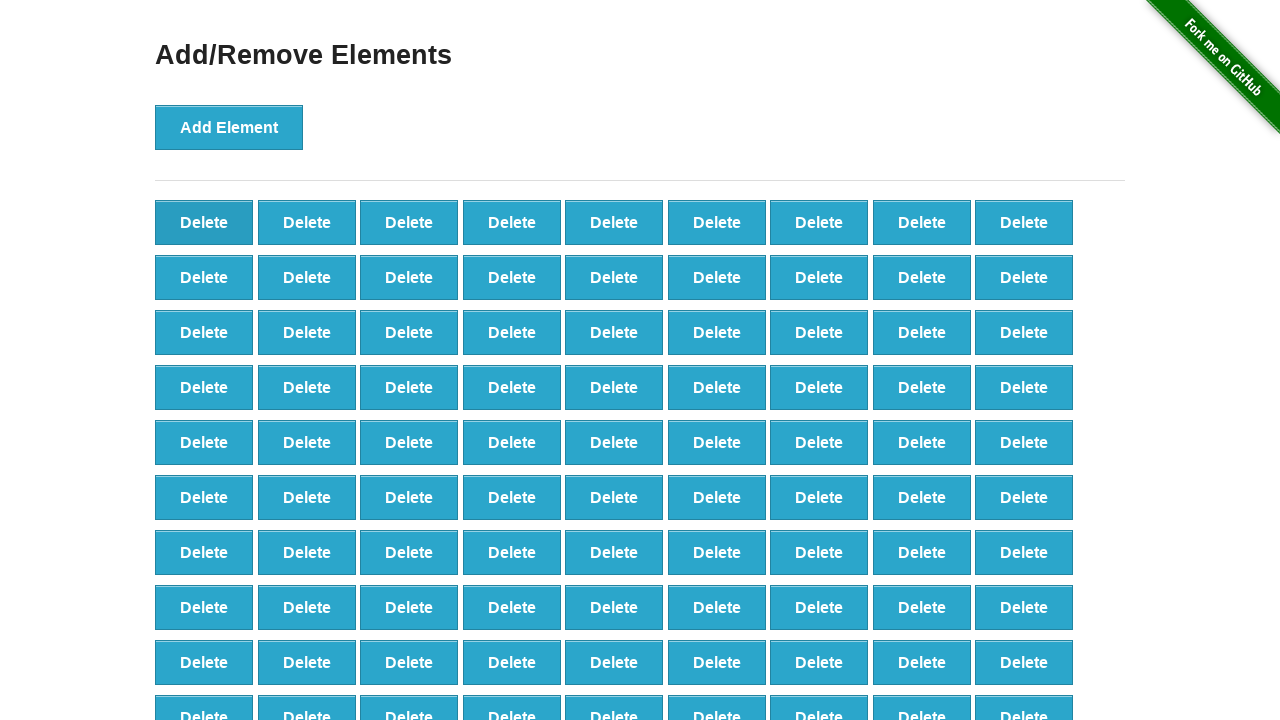

Clicked delete button (iteration 6/90) at (204, 222) on button[onclick='deleteElement()'] >> nth=0
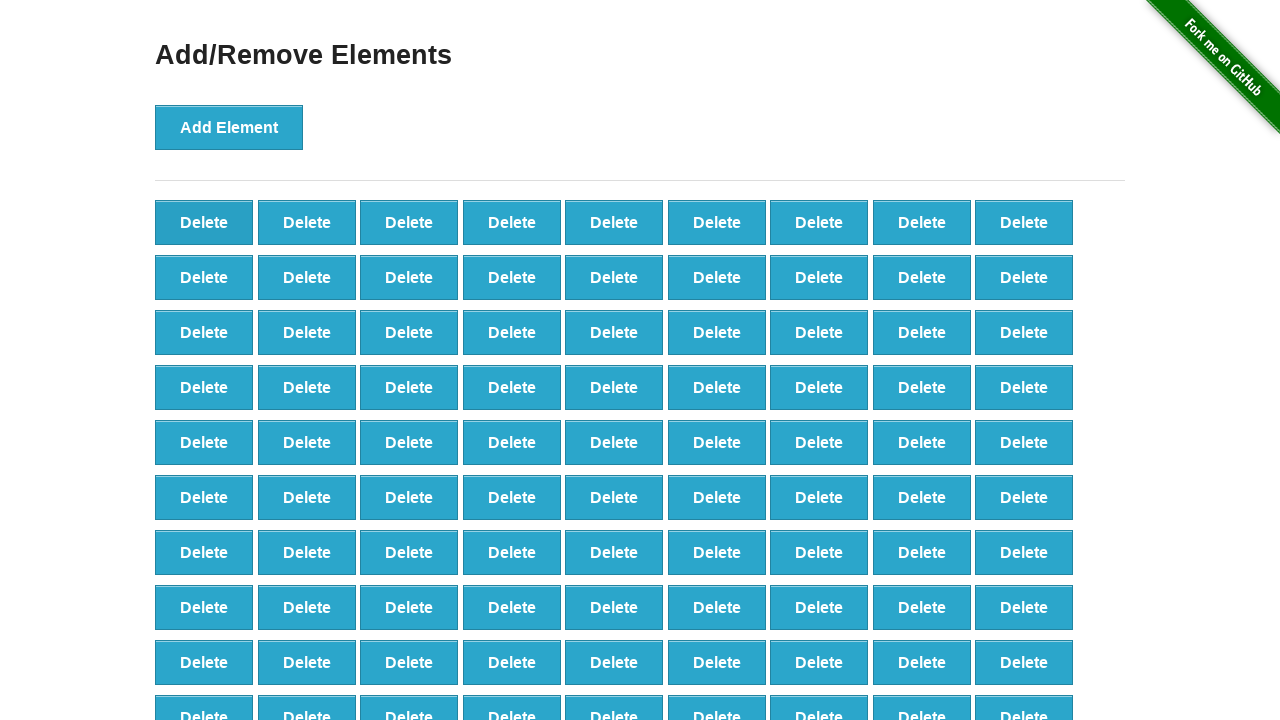

Clicked delete button (iteration 7/90) at (204, 222) on button[onclick='deleteElement()'] >> nth=0
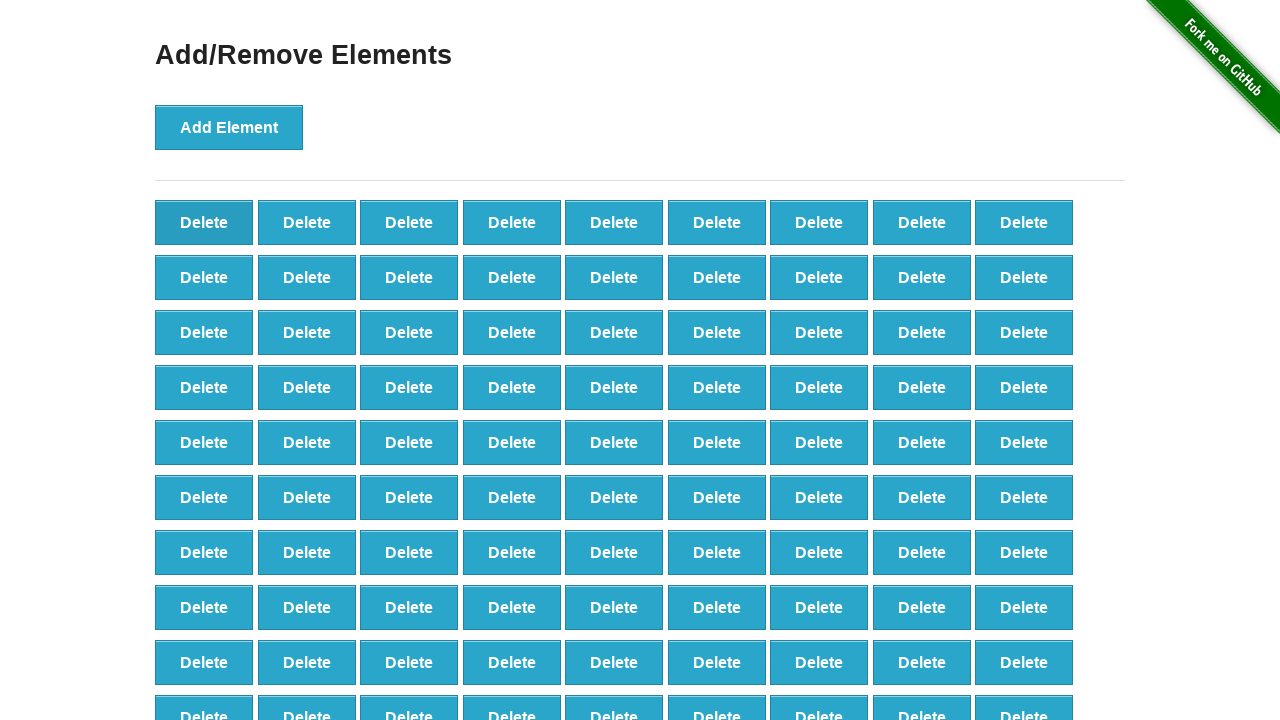

Clicked delete button (iteration 8/90) at (204, 222) on button[onclick='deleteElement()'] >> nth=0
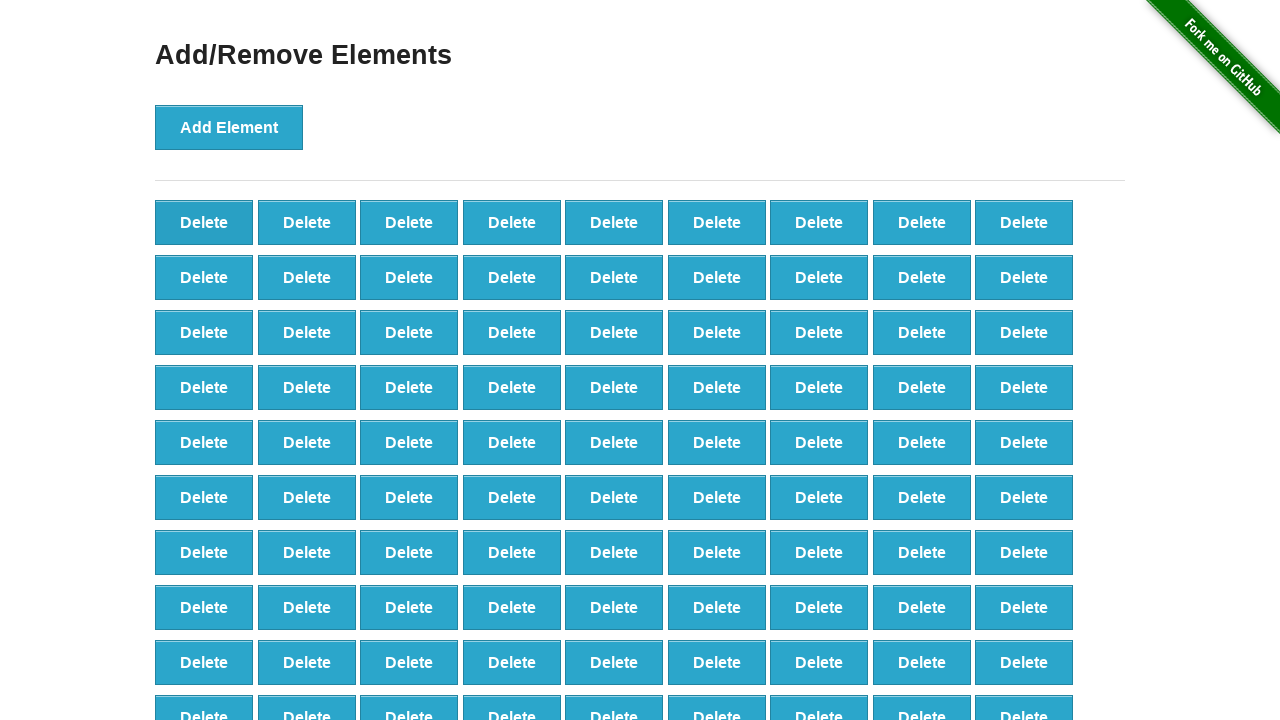

Clicked delete button (iteration 9/90) at (204, 222) on button[onclick='deleteElement()'] >> nth=0
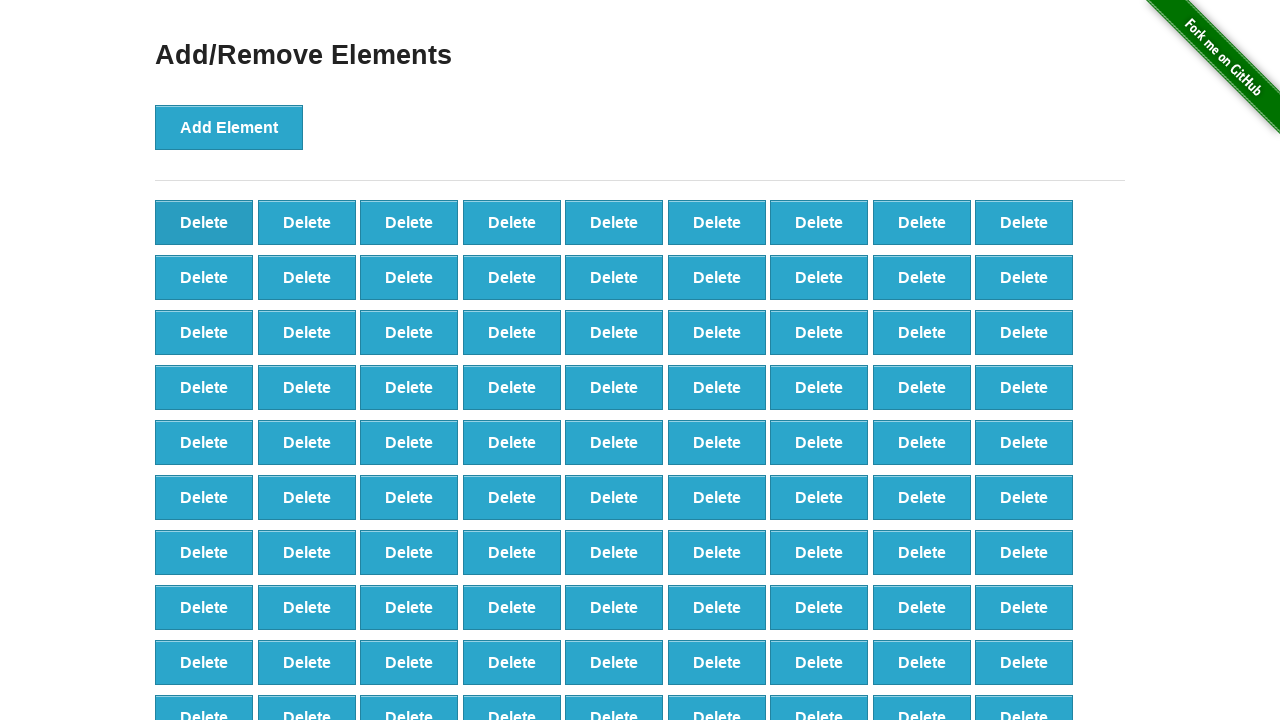

Clicked delete button (iteration 10/90) at (204, 222) on button[onclick='deleteElement()'] >> nth=0
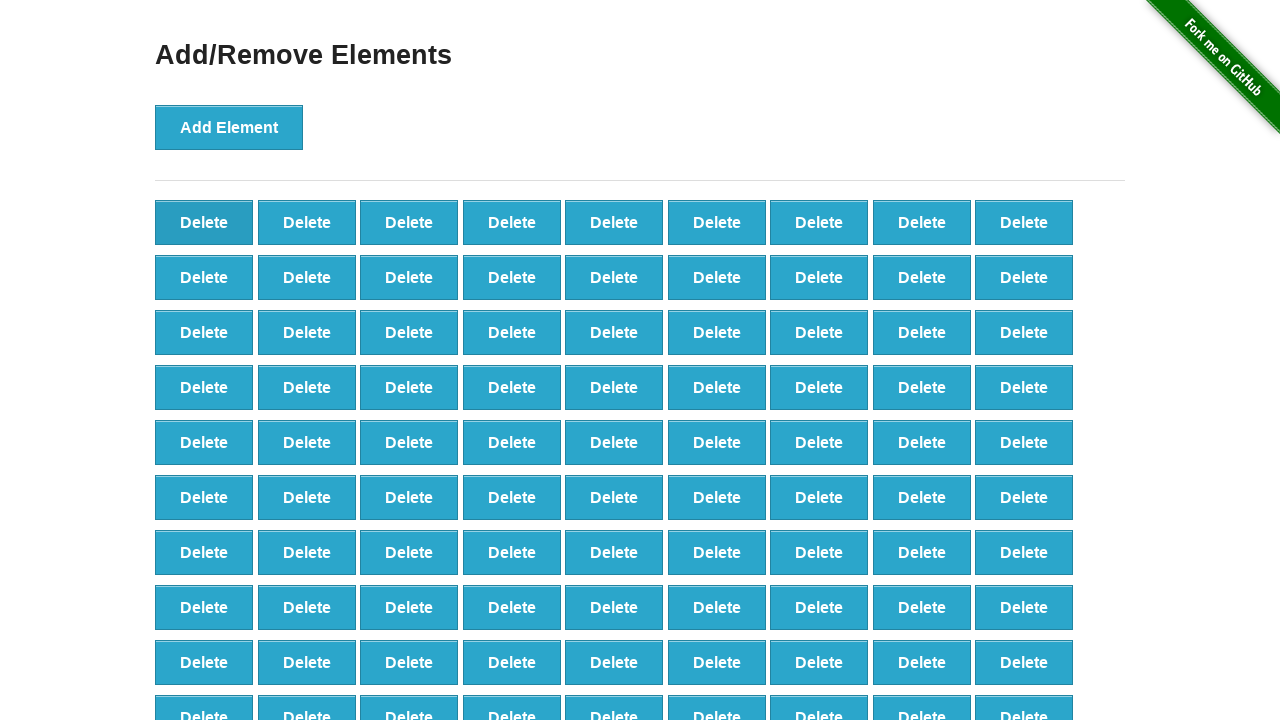

Clicked delete button (iteration 11/90) at (204, 222) on button[onclick='deleteElement()'] >> nth=0
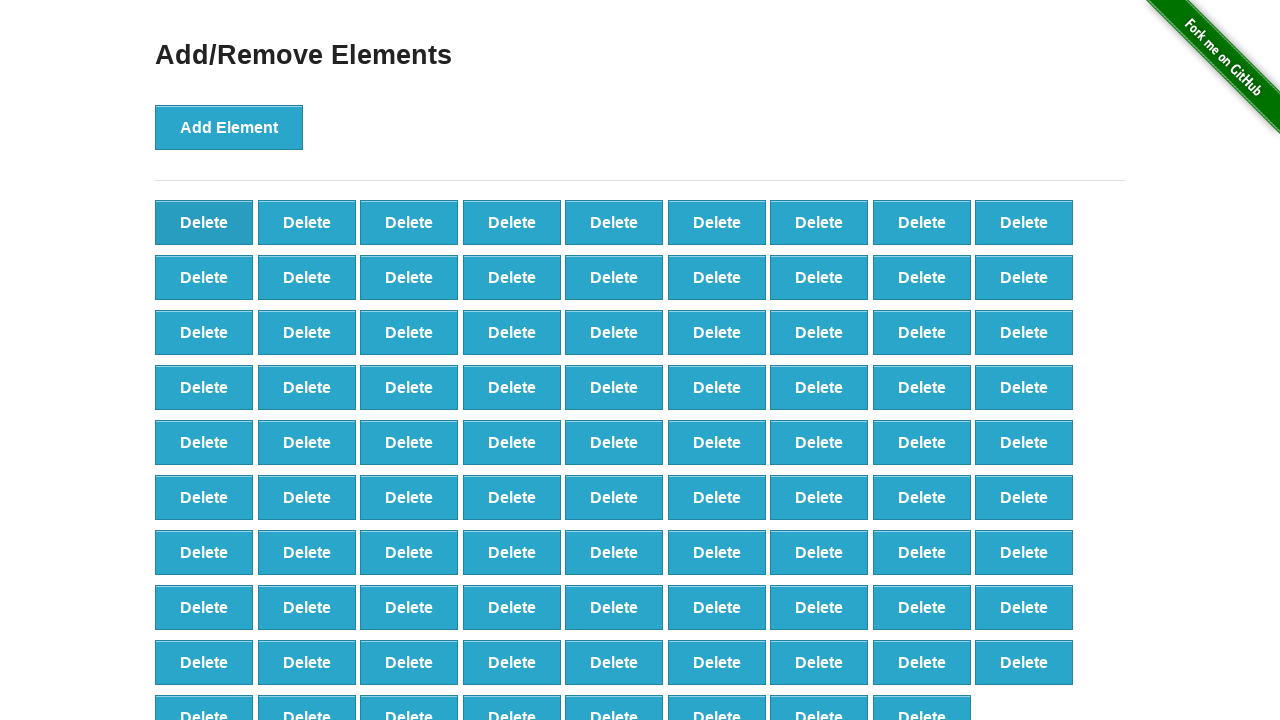

Clicked delete button (iteration 12/90) at (204, 222) on button[onclick='deleteElement()'] >> nth=0
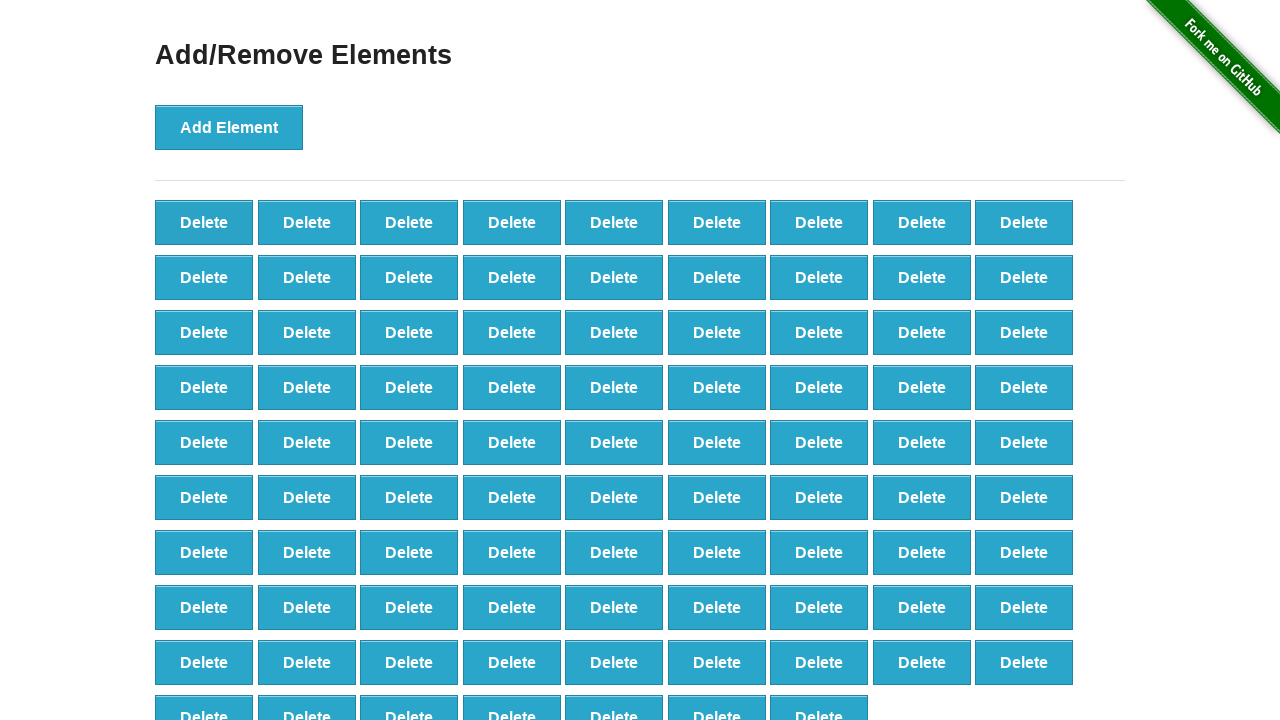

Clicked delete button (iteration 13/90) at (204, 222) on button[onclick='deleteElement()'] >> nth=0
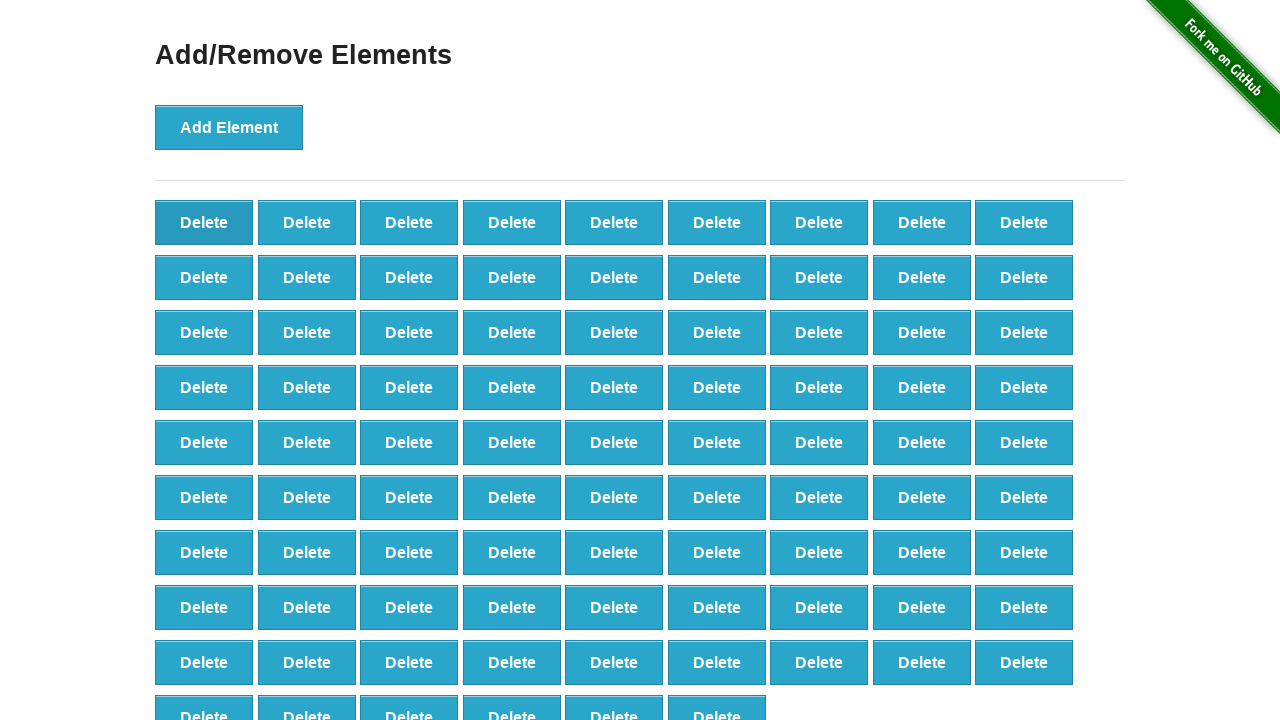

Clicked delete button (iteration 14/90) at (204, 222) on button[onclick='deleteElement()'] >> nth=0
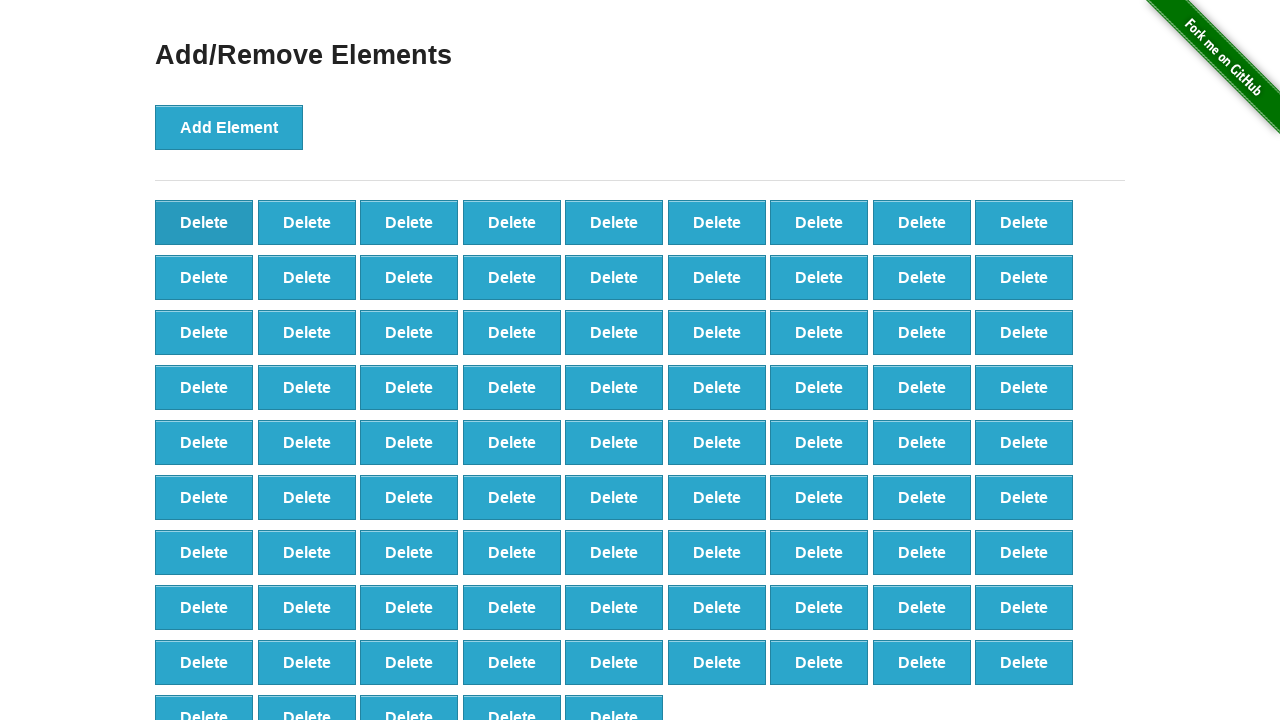

Clicked delete button (iteration 15/90) at (204, 222) on button[onclick='deleteElement()'] >> nth=0
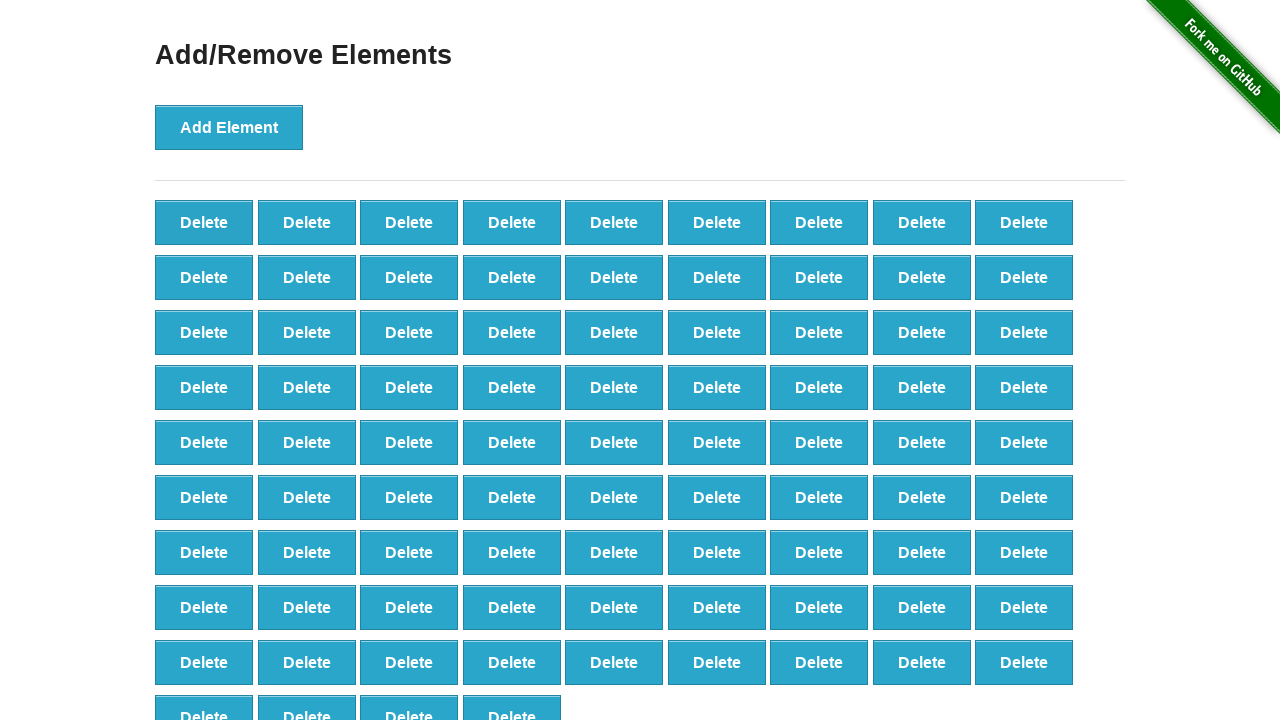

Clicked delete button (iteration 16/90) at (204, 222) on button[onclick='deleteElement()'] >> nth=0
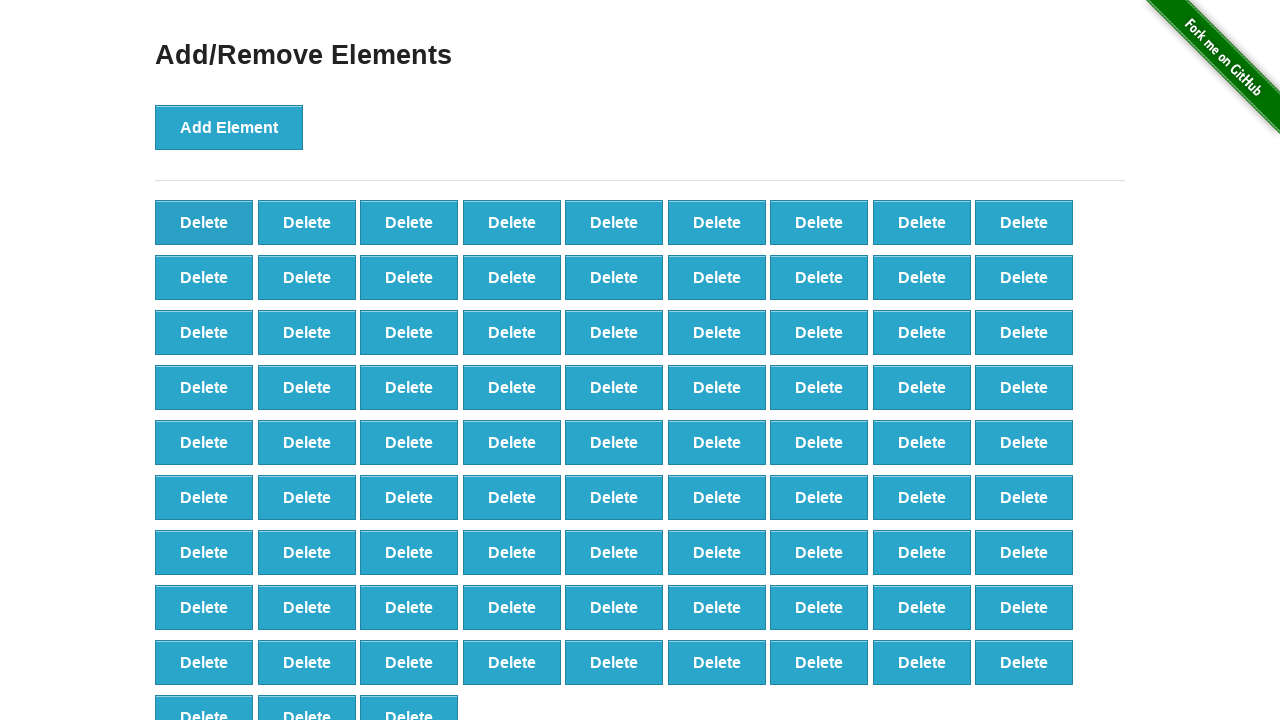

Clicked delete button (iteration 17/90) at (204, 222) on button[onclick='deleteElement()'] >> nth=0
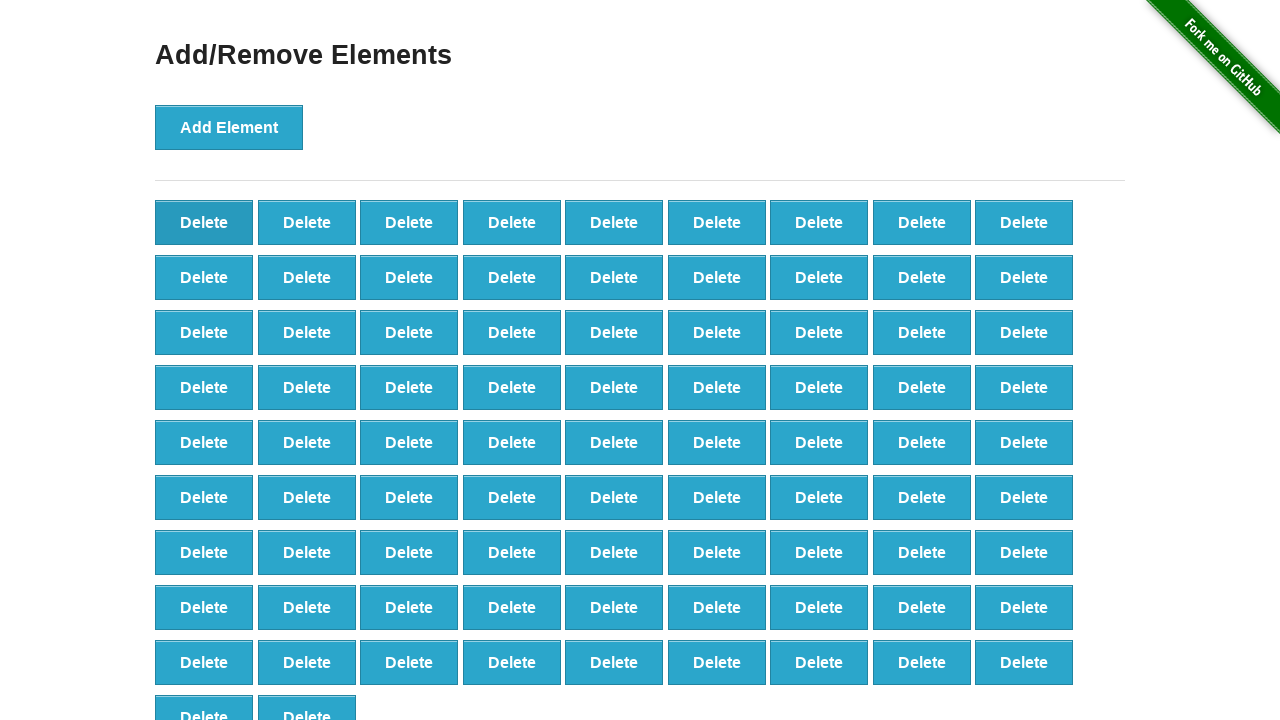

Clicked delete button (iteration 18/90) at (204, 222) on button[onclick='deleteElement()'] >> nth=0
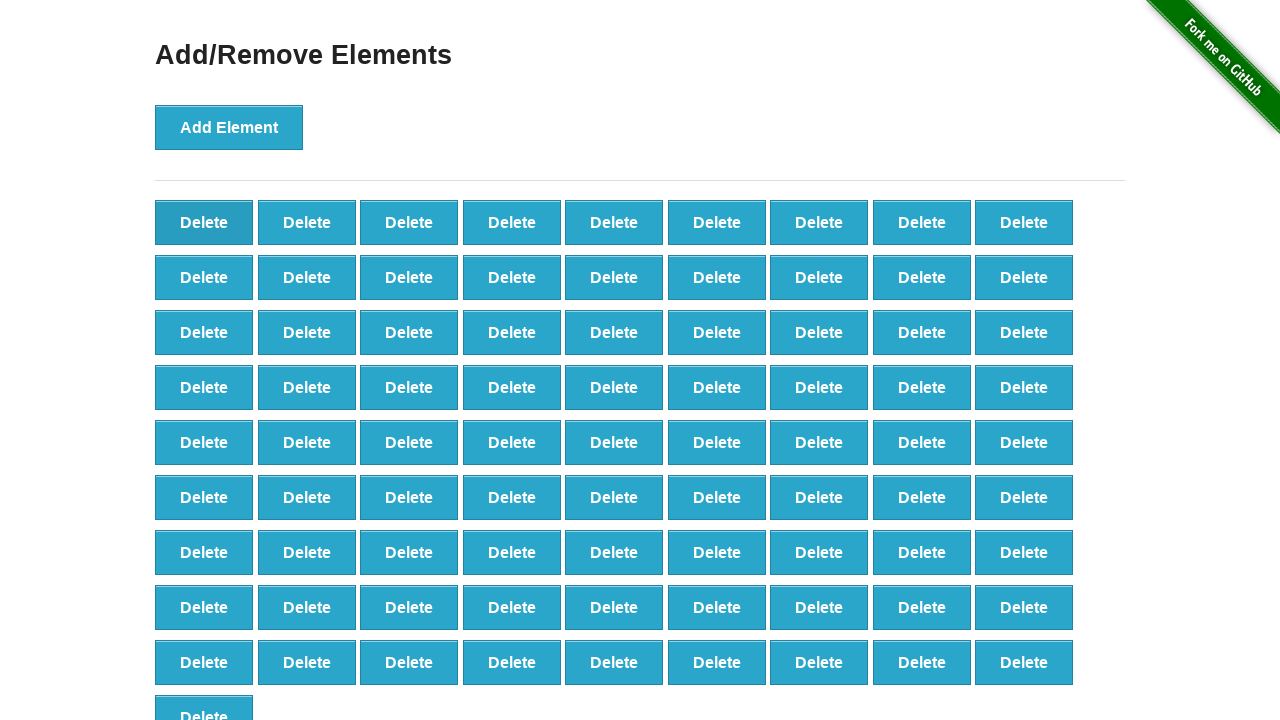

Clicked delete button (iteration 19/90) at (204, 222) on button[onclick='deleteElement()'] >> nth=0
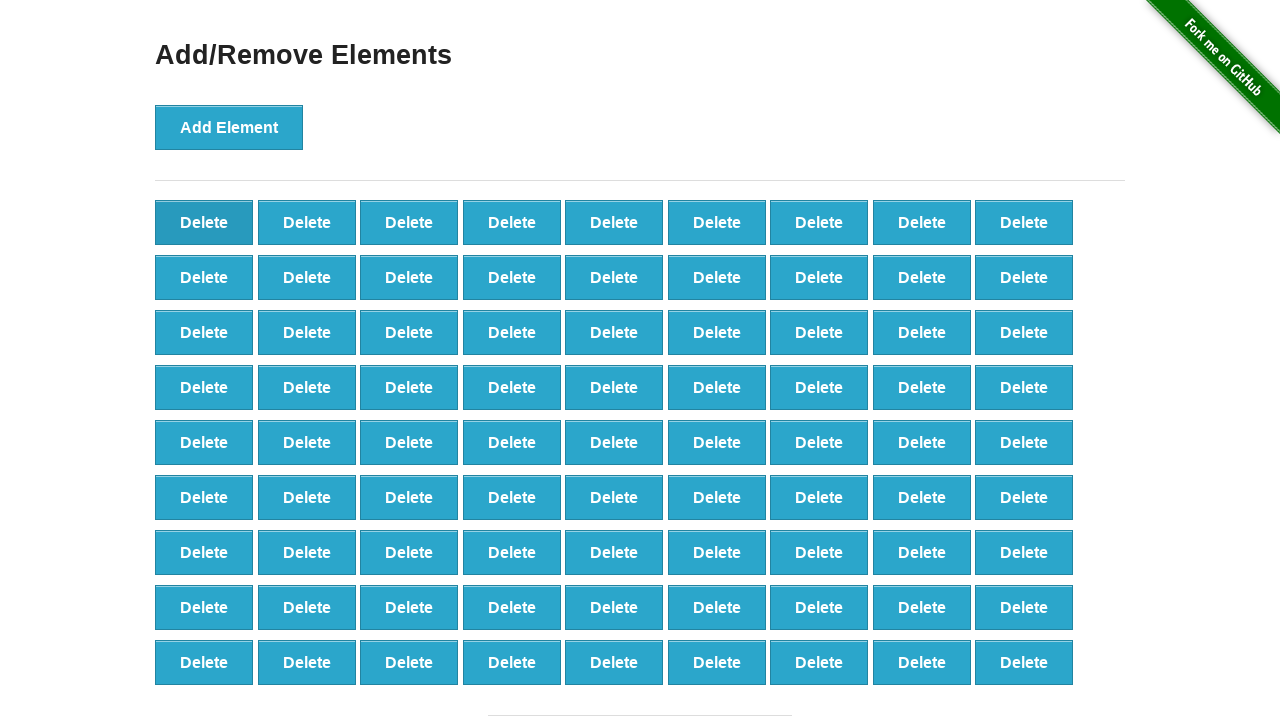

Clicked delete button (iteration 20/90) at (204, 222) on button[onclick='deleteElement()'] >> nth=0
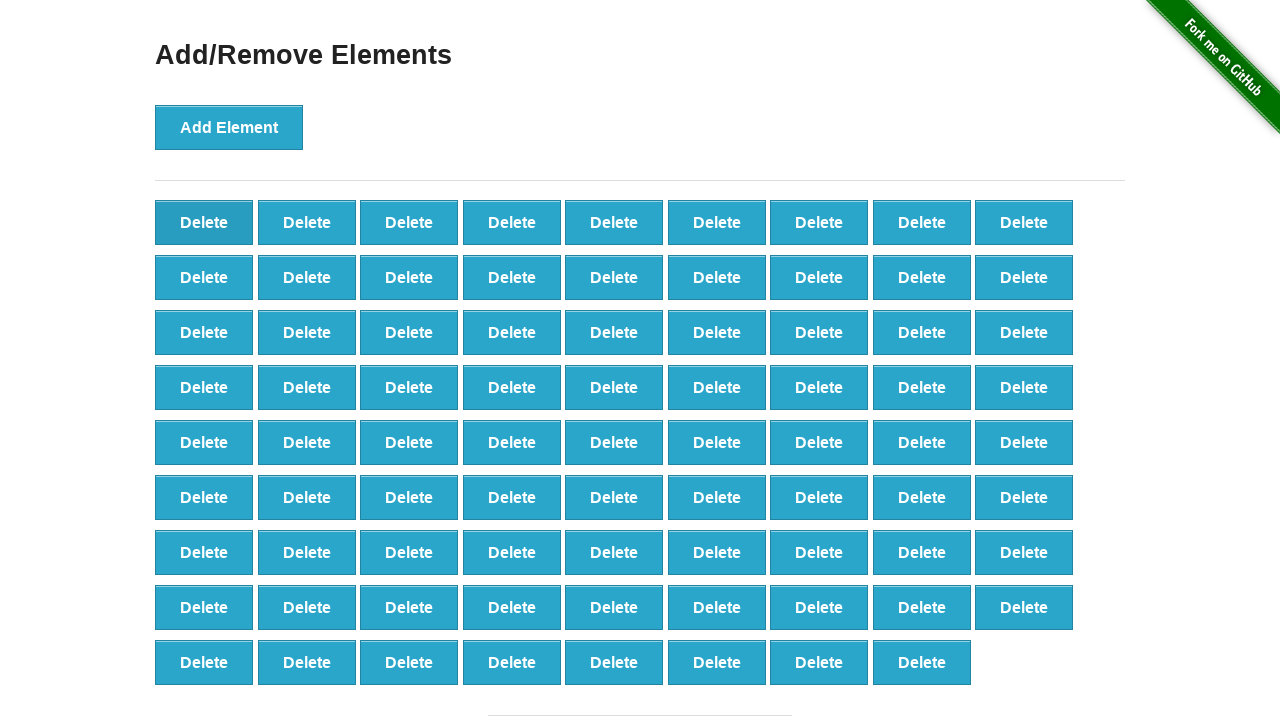

Clicked delete button (iteration 21/90) at (204, 222) on button[onclick='deleteElement()'] >> nth=0
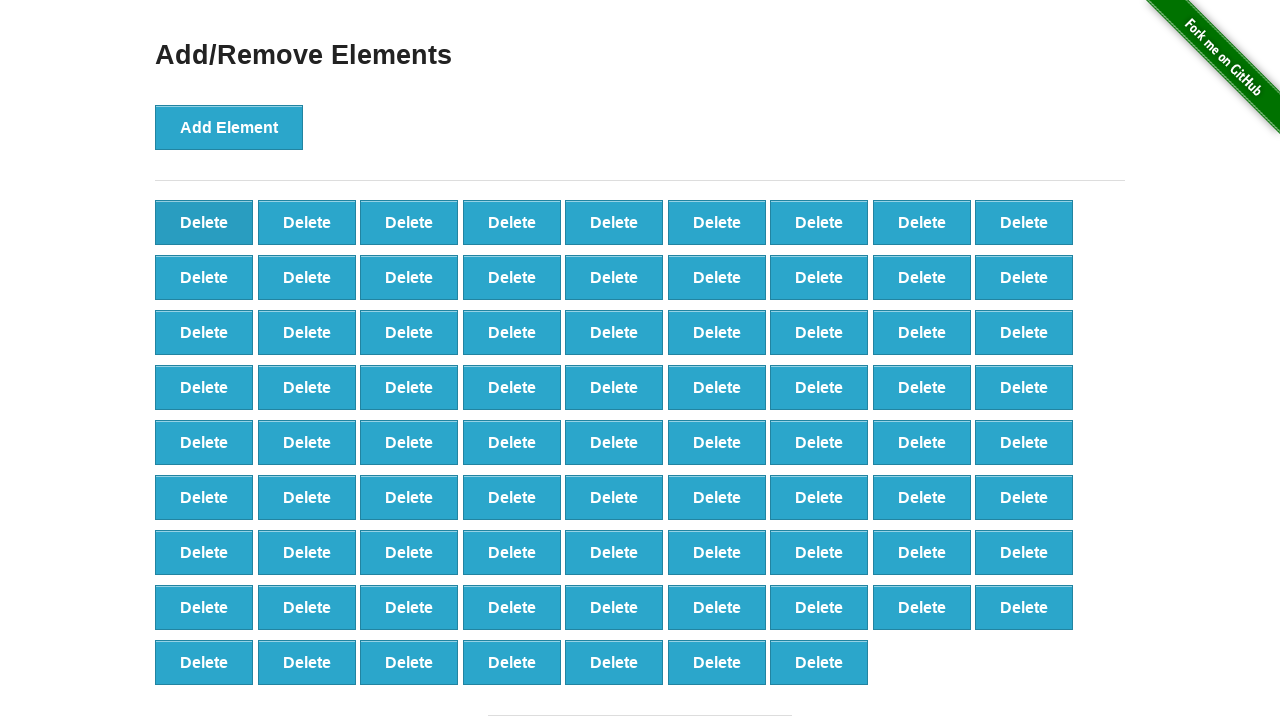

Clicked delete button (iteration 22/90) at (204, 222) on button[onclick='deleteElement()'] >> nth=0
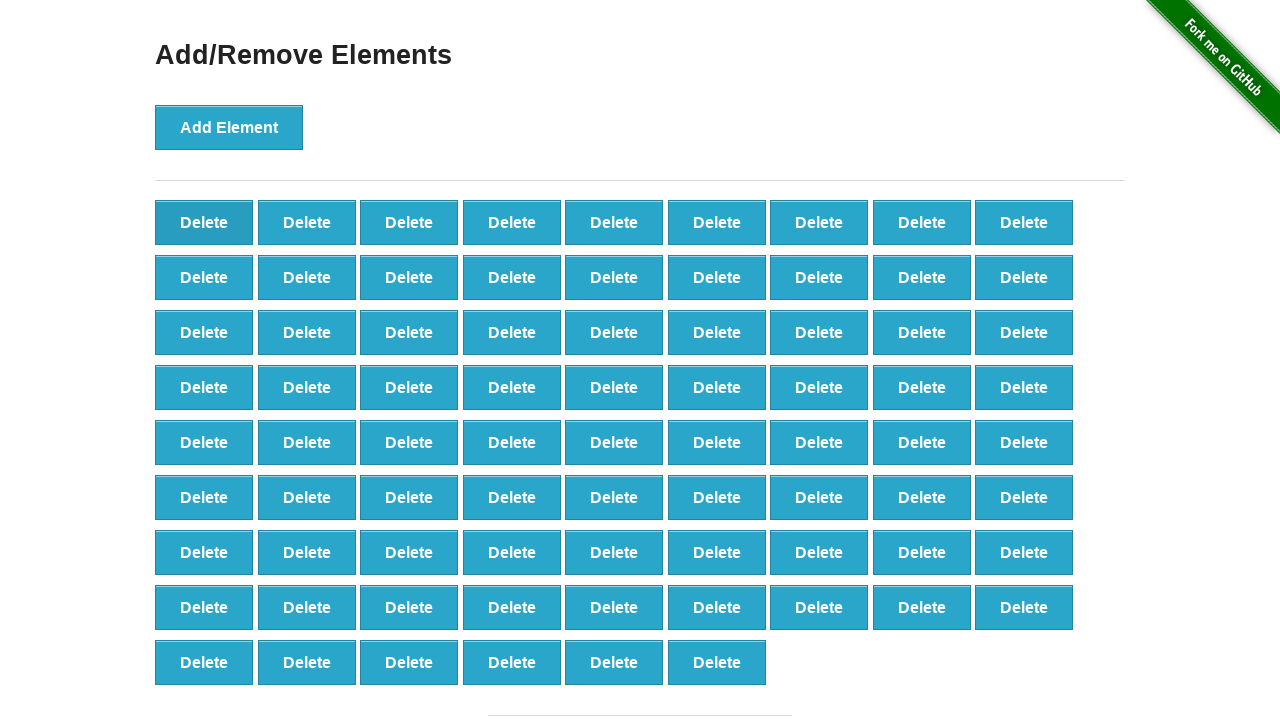

Clicked delete button (iteration 23/90) at (204, 222) on button[onclick='deleteElement()'] >> nth=0
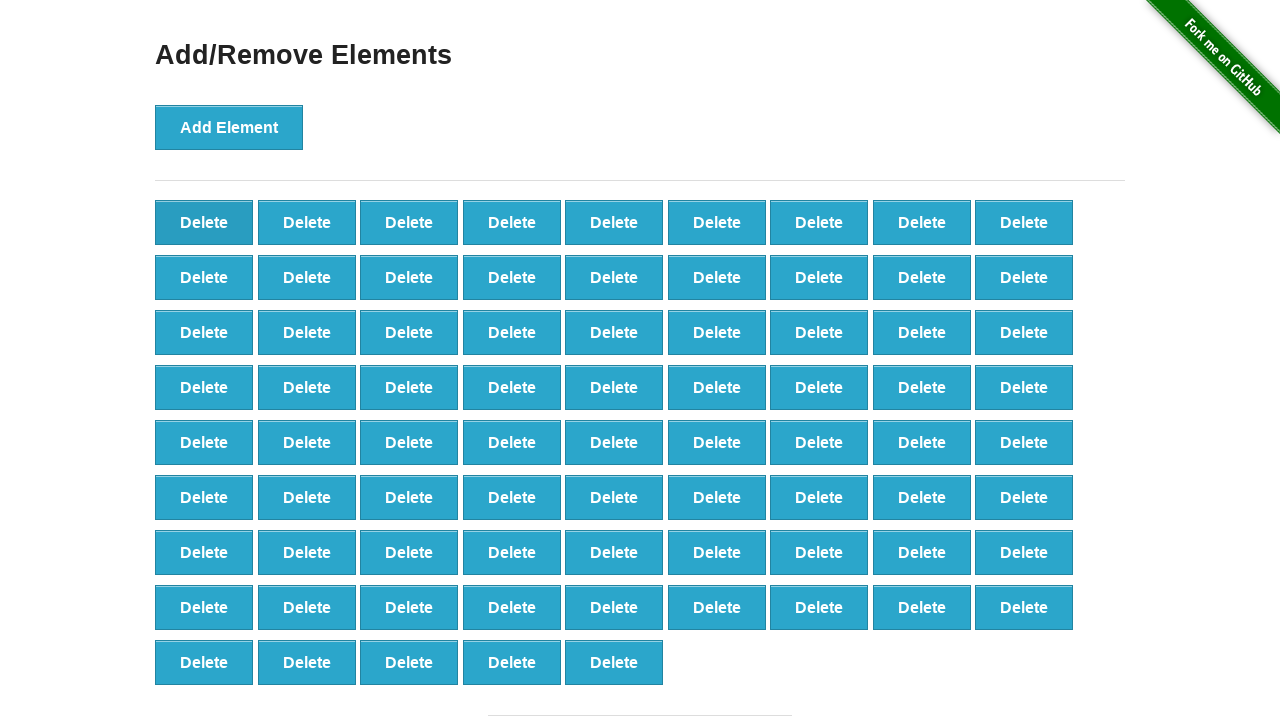

Clicked delete button (iteration 24/90) at (204, 222) on button[onclick='deleteElement()'] >> nth=0
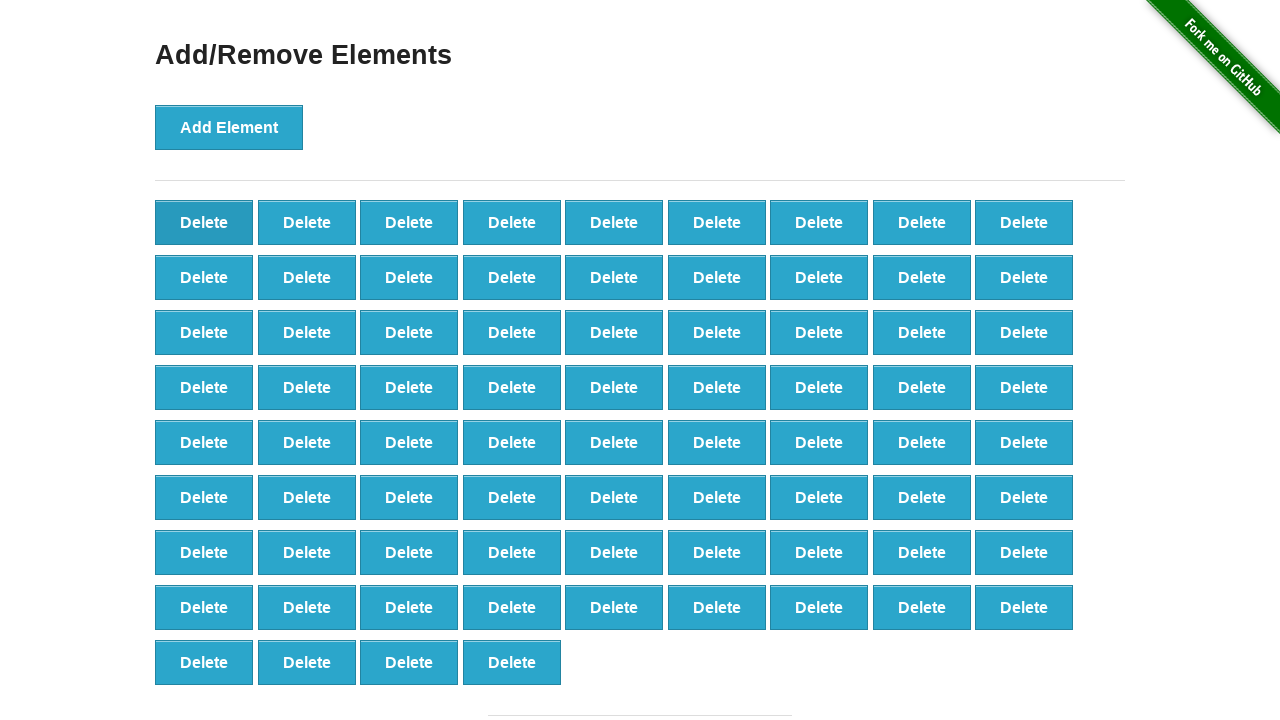

Clicked delete button (iteration 25/90) at (204, 222) on button[onclick='deleteElement()'] >> nth=0
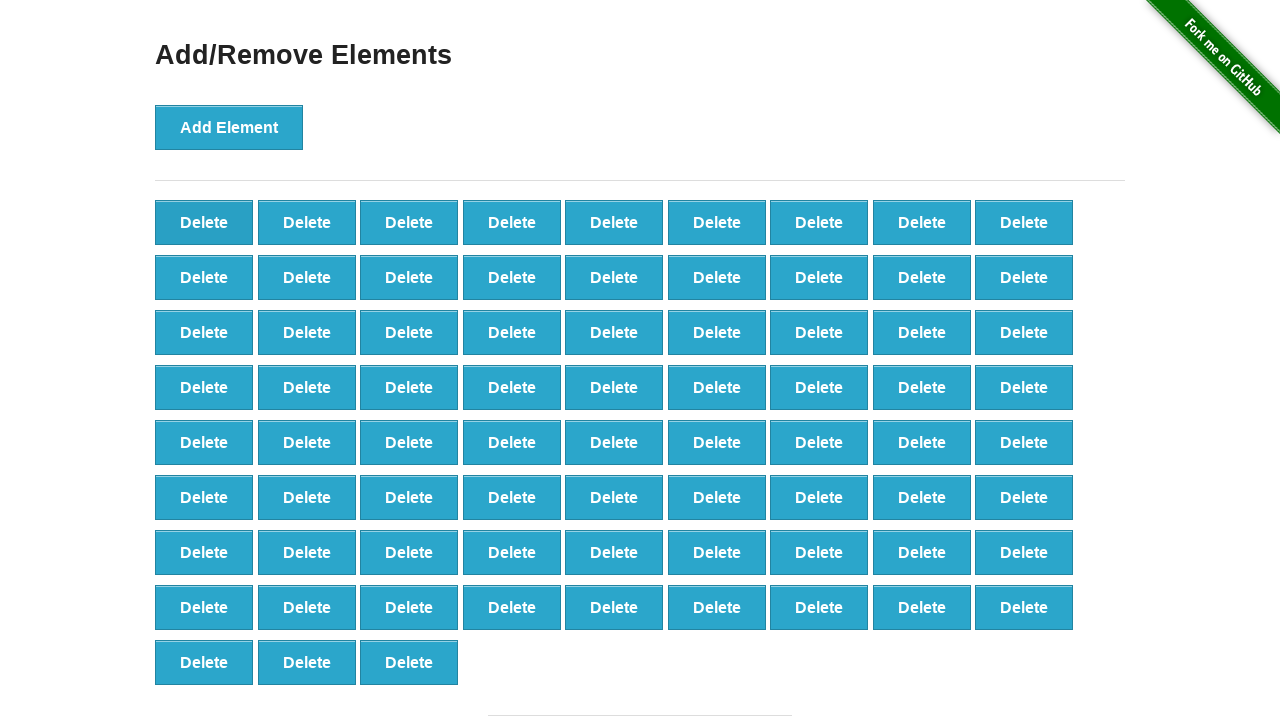

Clicked delete button (iteration 26/90) at (204, 222) on button[onclick='deleteElement()'] >> nth=0
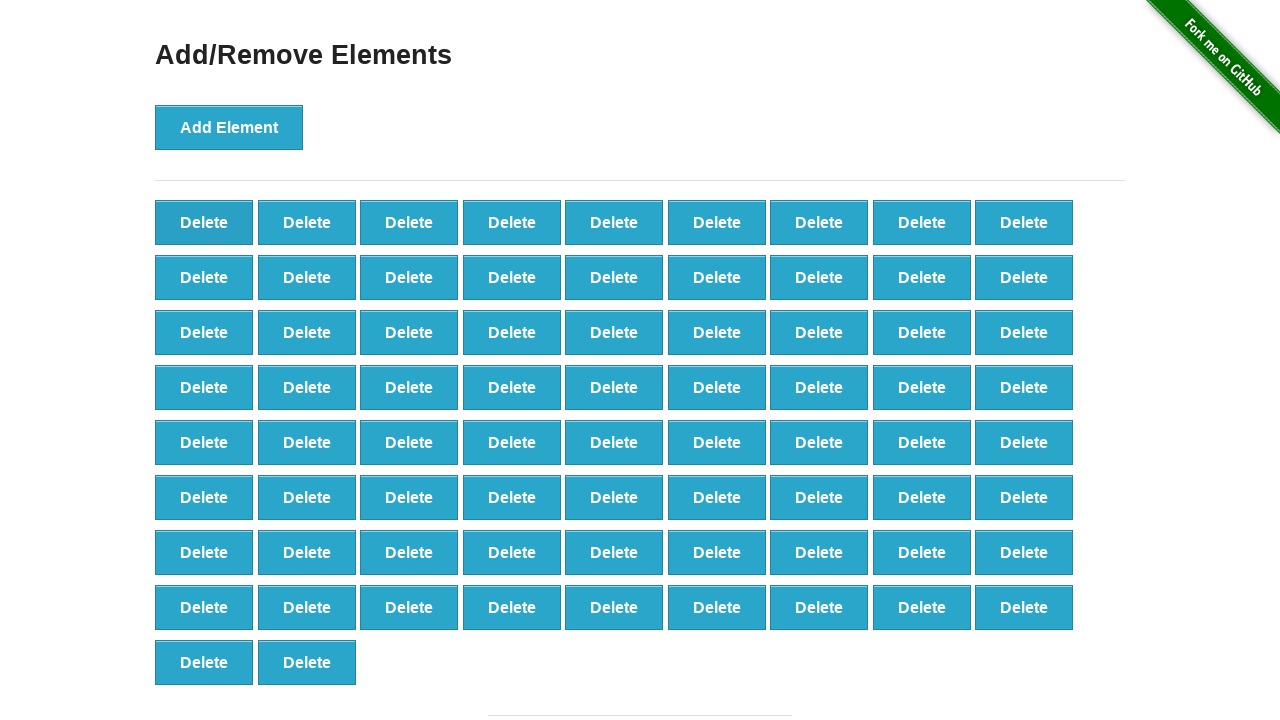

Clicked delete button (iteration 27/90) at (204, 222) on button[onclick='deleteElement()'] >> nth=0
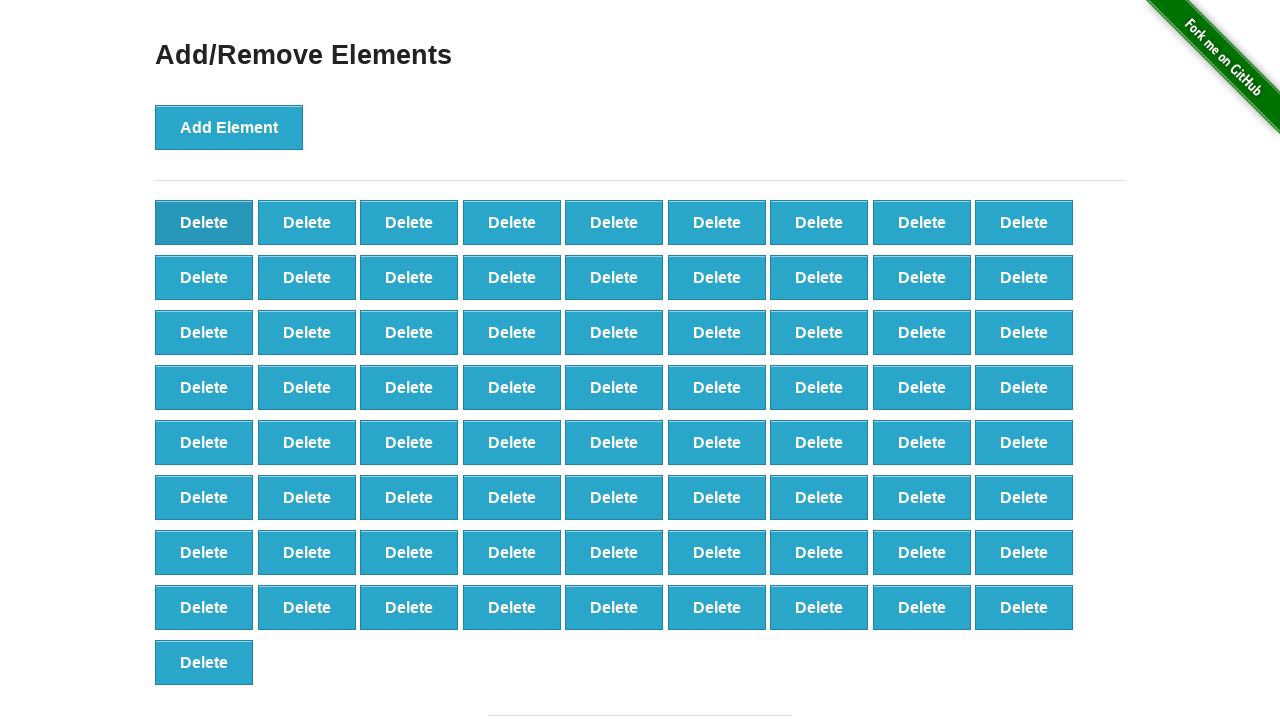

Clicked delete button (iteration 28/90) at (204, 222) on button[onclick='deleteElement()'] >> nth=0
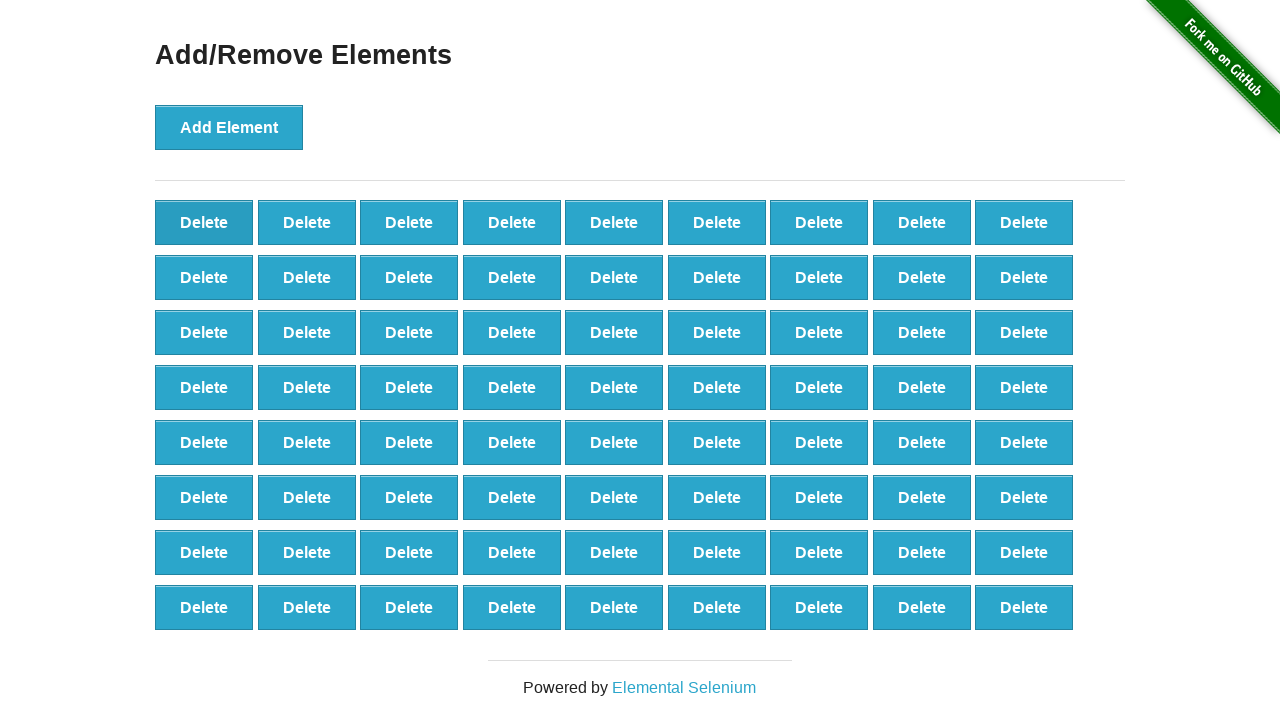

Clicked delete button (iteration 29/90) at (204, 222) on button[onclick='deleteElement()'] >> nth=0
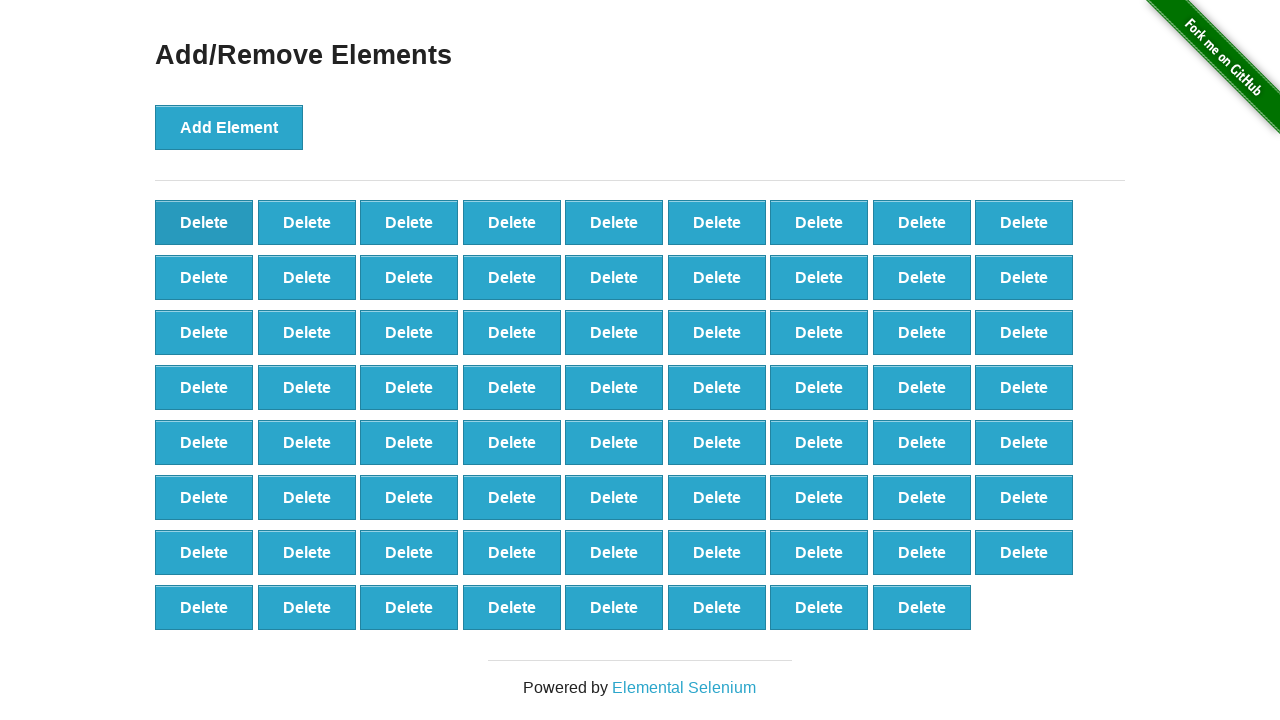

Clicked delete button (iteration 30/90) at (204, 222) on button[onclick='deleteElement()'] >> nth=0
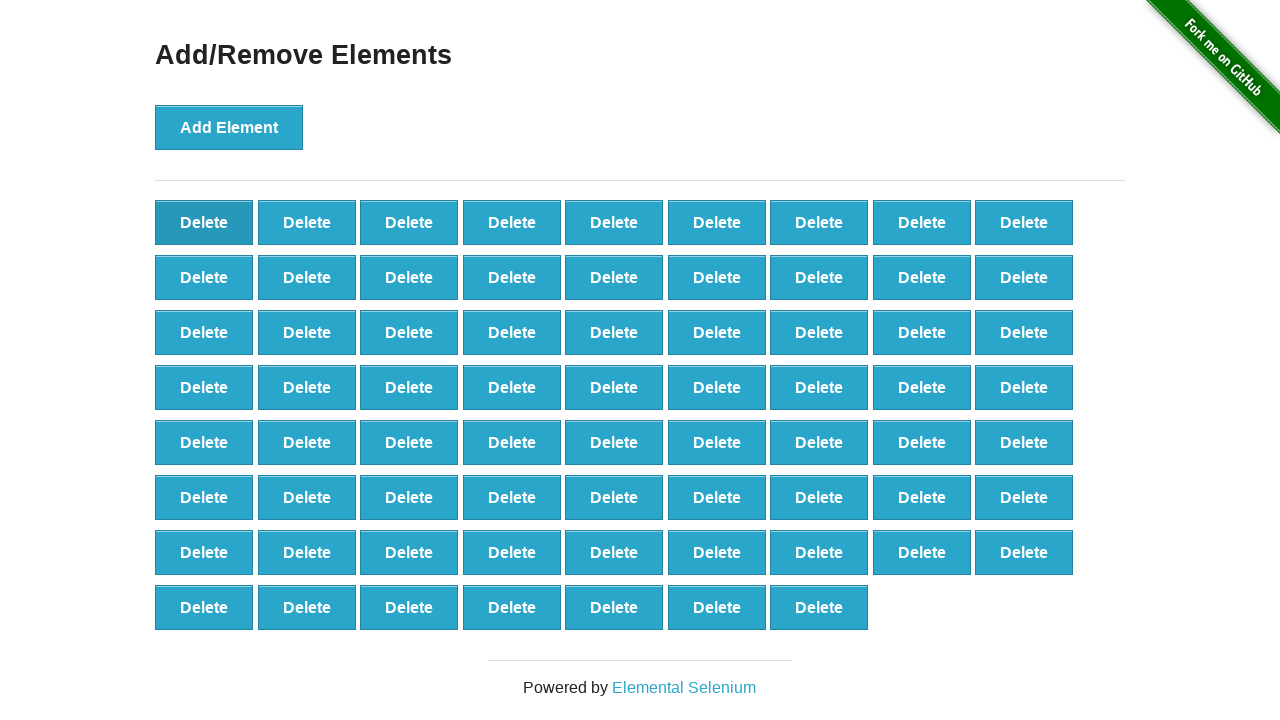

Clicked delete button (iteration 31/90) at (204, 222) on button[onclick='deleteElement()'] >> nth=0
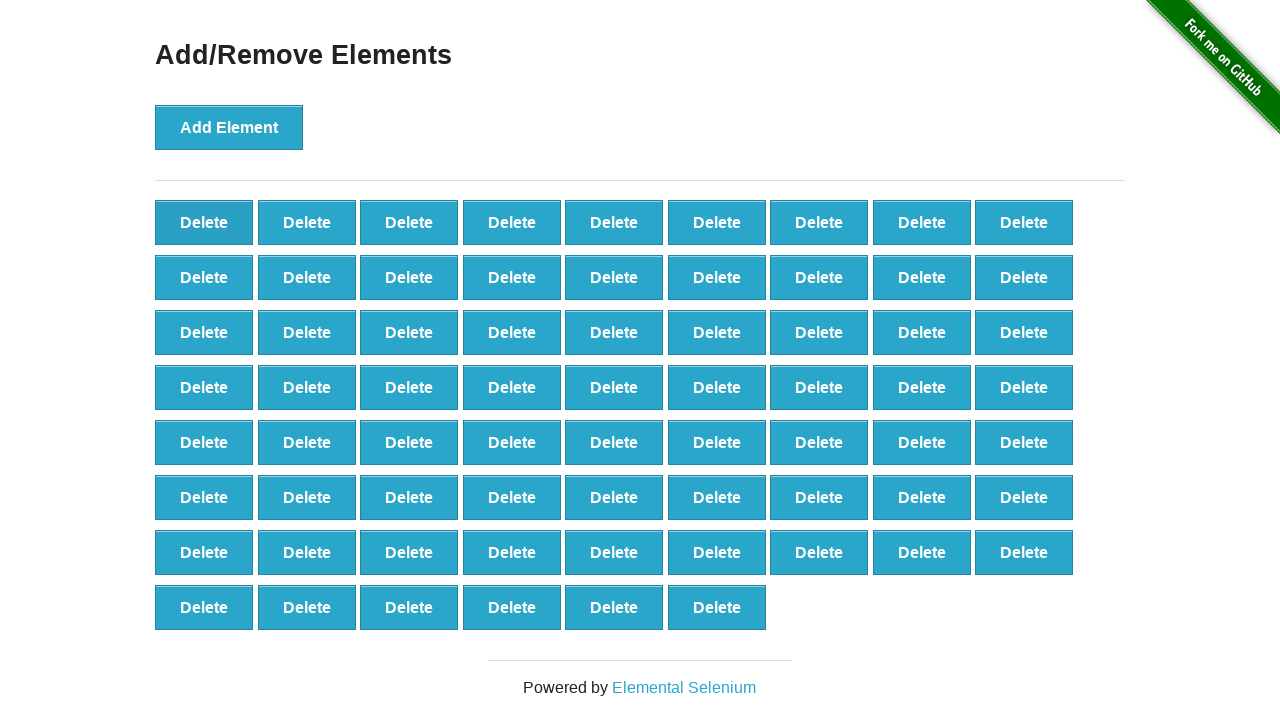

Clicked delete button (iteration 32/90) at (204, 222) on button[onclick='deleteElement()'] >> nth=0
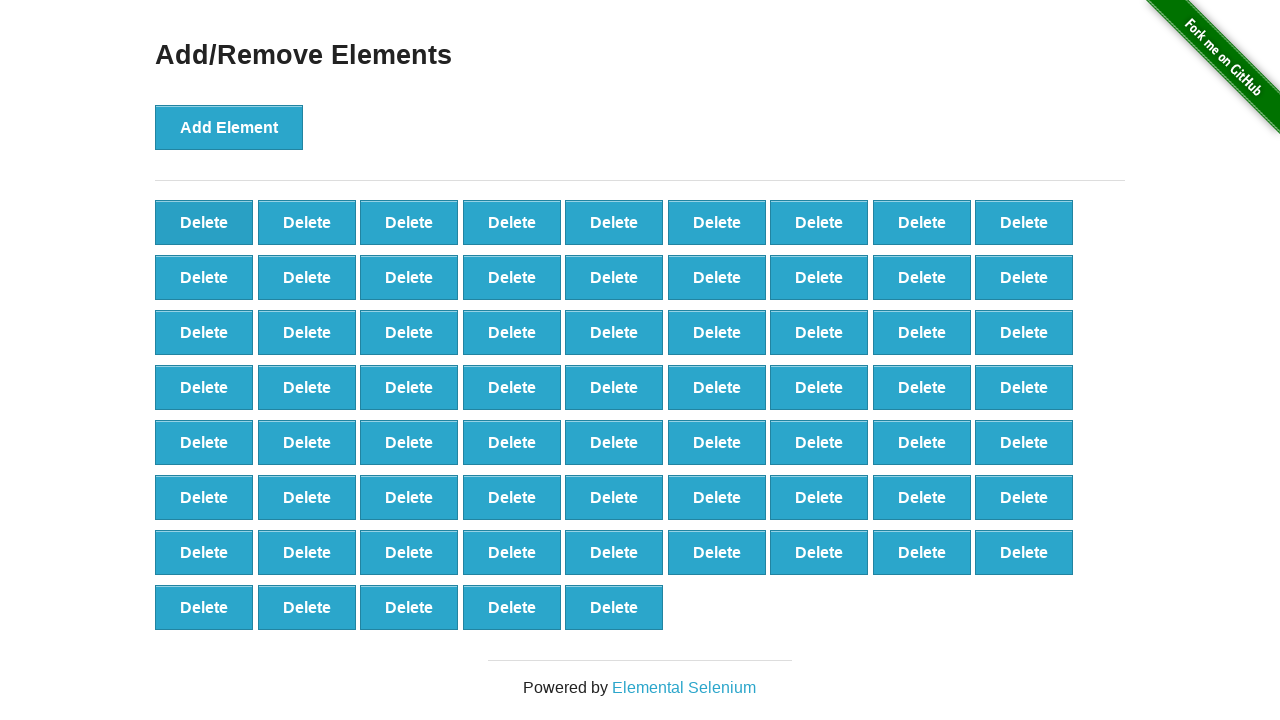

Clicked delete button (iteration 33/90) at (204, 222) on button[onclick='deleteElement()'] >> nth=0
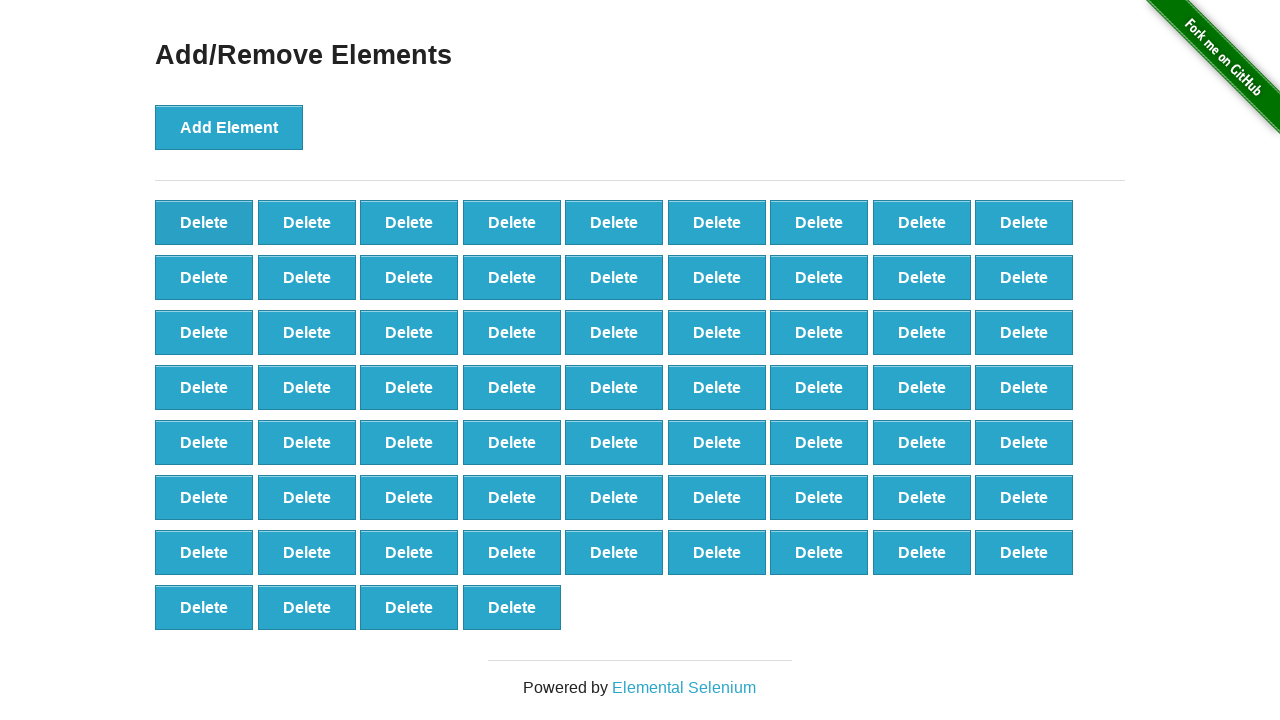

Clicked delete button (iteration 34/90) at (204, 222) on button[onclick='deleteElement()'] >> nth=0
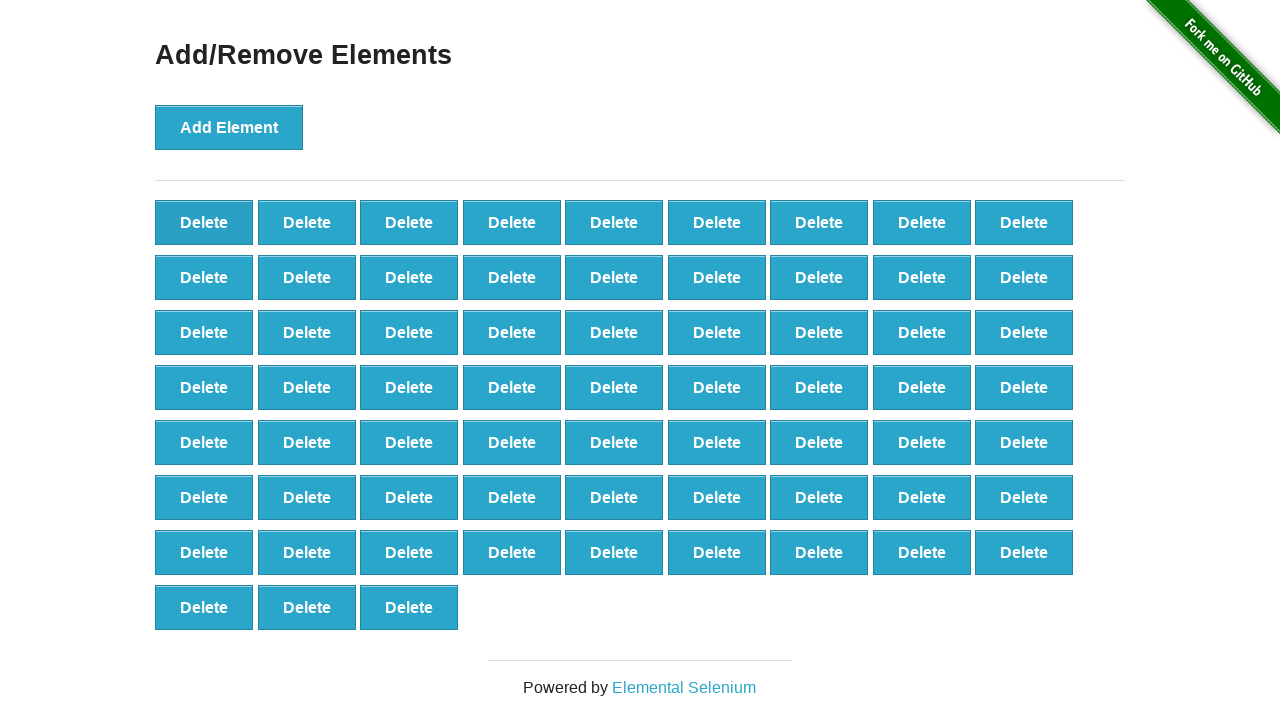

Clicked delete button (iteration 35/90) at (204, 222) on button[onclick='deleteElement()'] >> nth=0
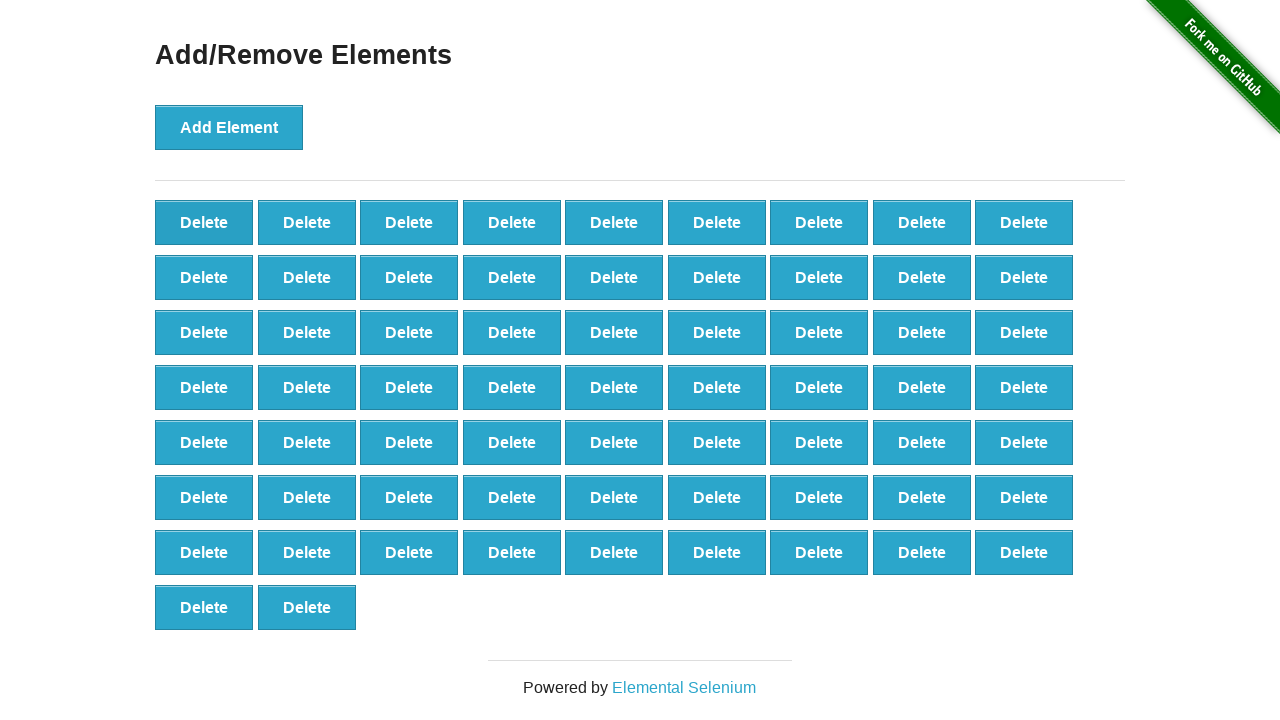

Clicked delete button (iteration 36/90) at (204, 222) on button[onclick='deleteElement()'] >> nth=0
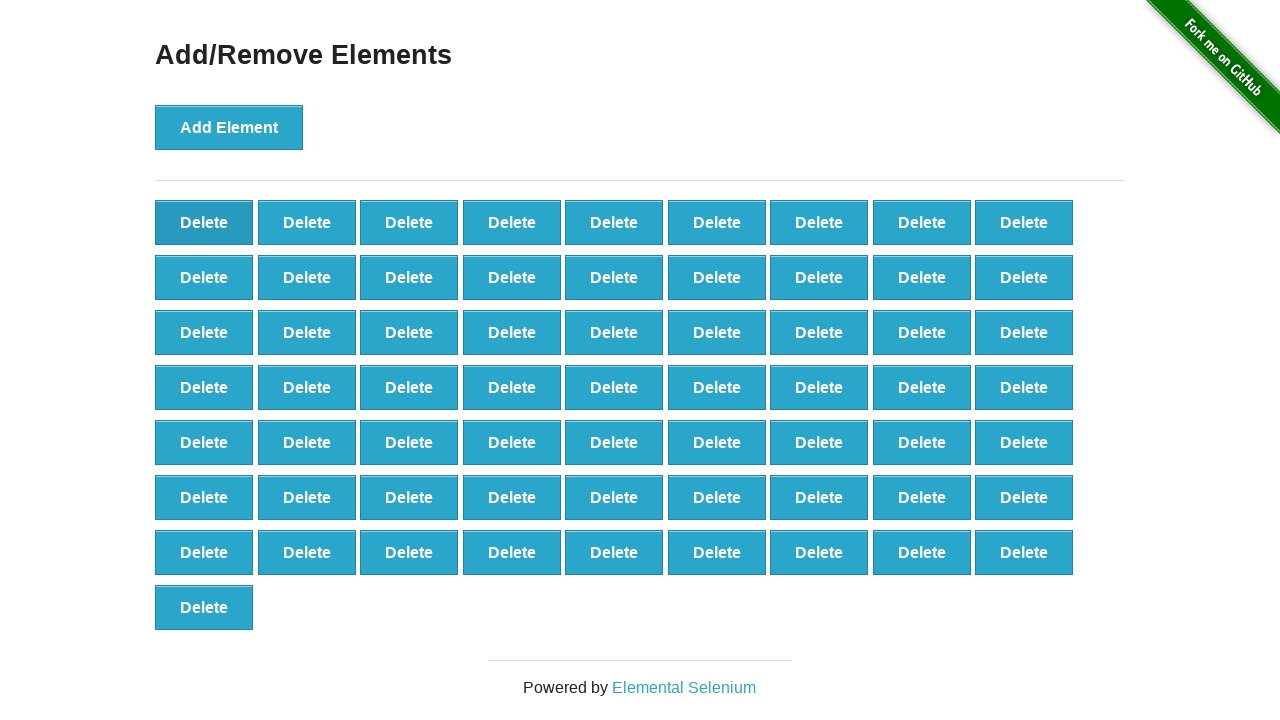

Clicked delete button (iteration 37/90) at (204, 222) on button[onclick='deleteElement()'] >> nth=0
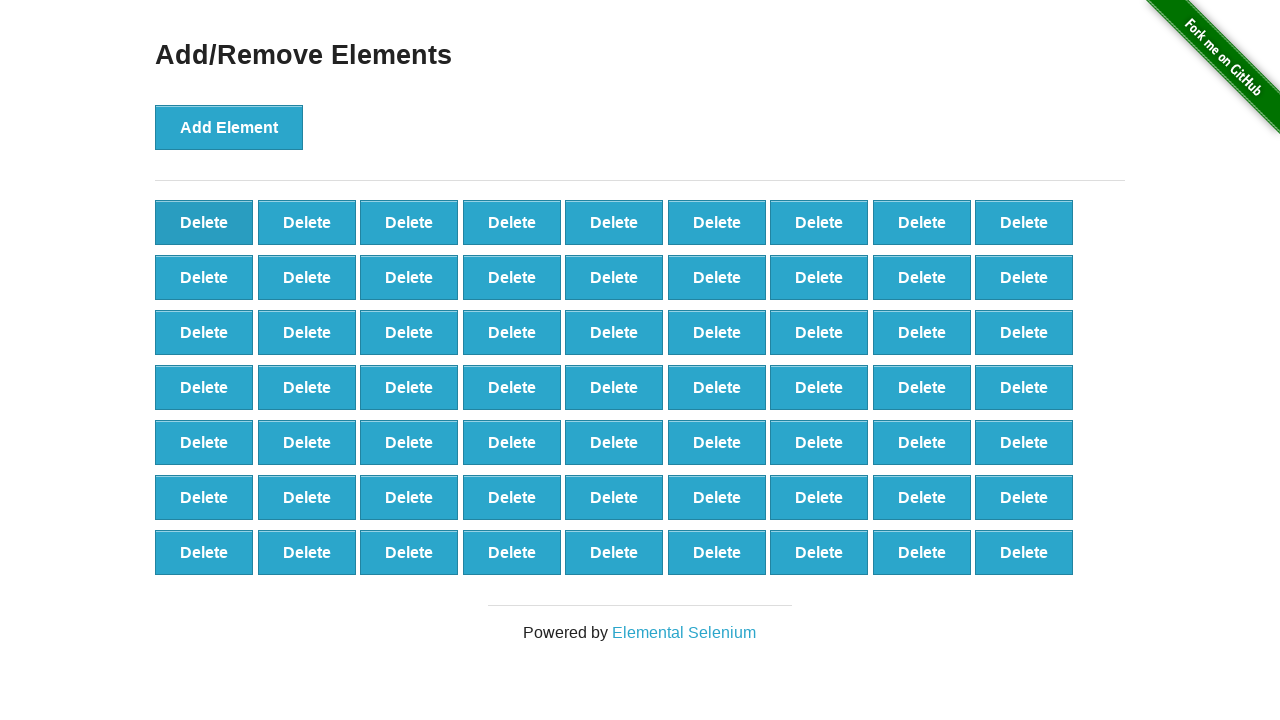

Clicked delete button (iteration 38/90) at (204, 222) on button[onclick='deleteElement()'] >> nth=0
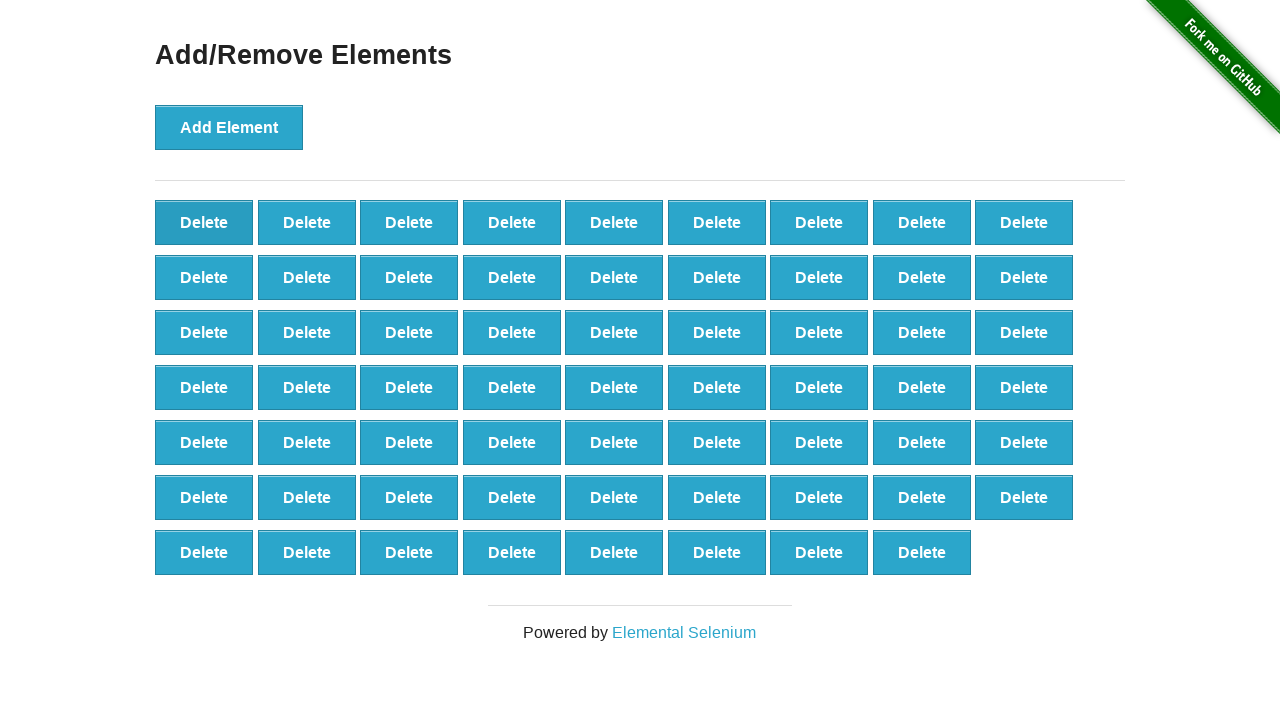

Clicked delete button (iteration 39/90) at (204, 222) on button[onclick='deleteElement()'] >> nth=0
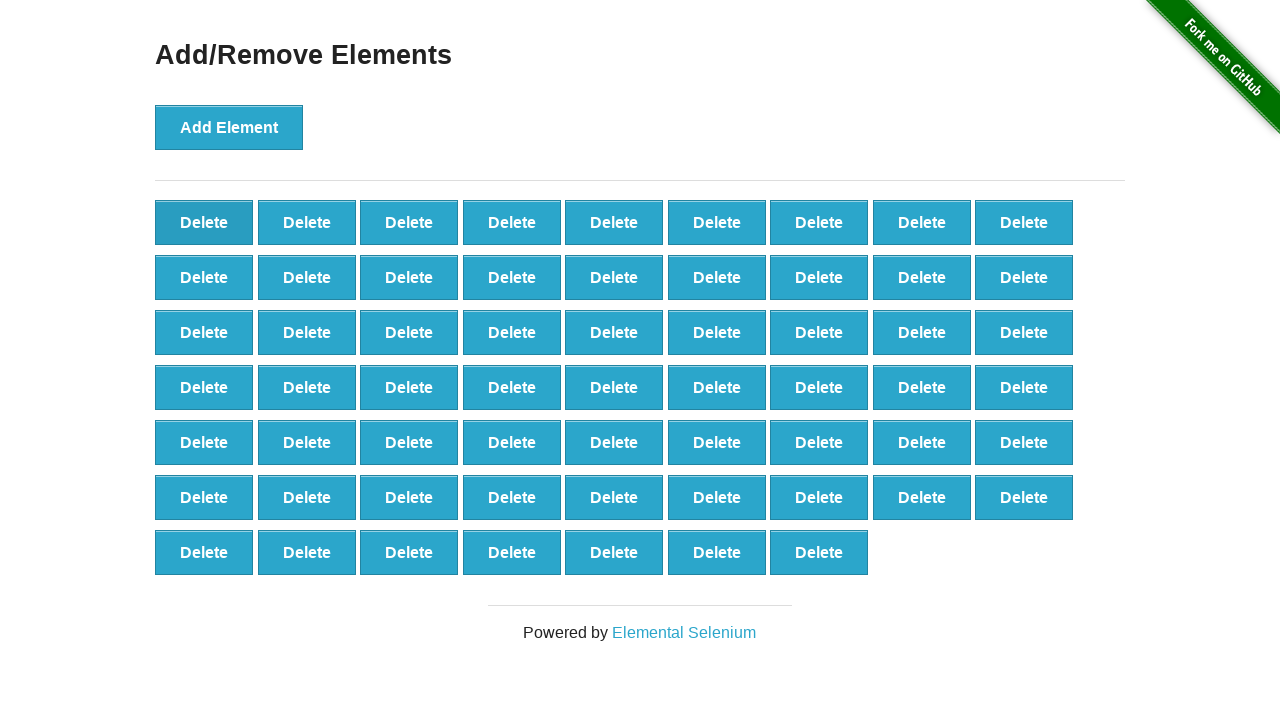

Clicked delete button (iteration 40/90) at (204, 222) on button[onclick='deleteElement()'] >> nth=0
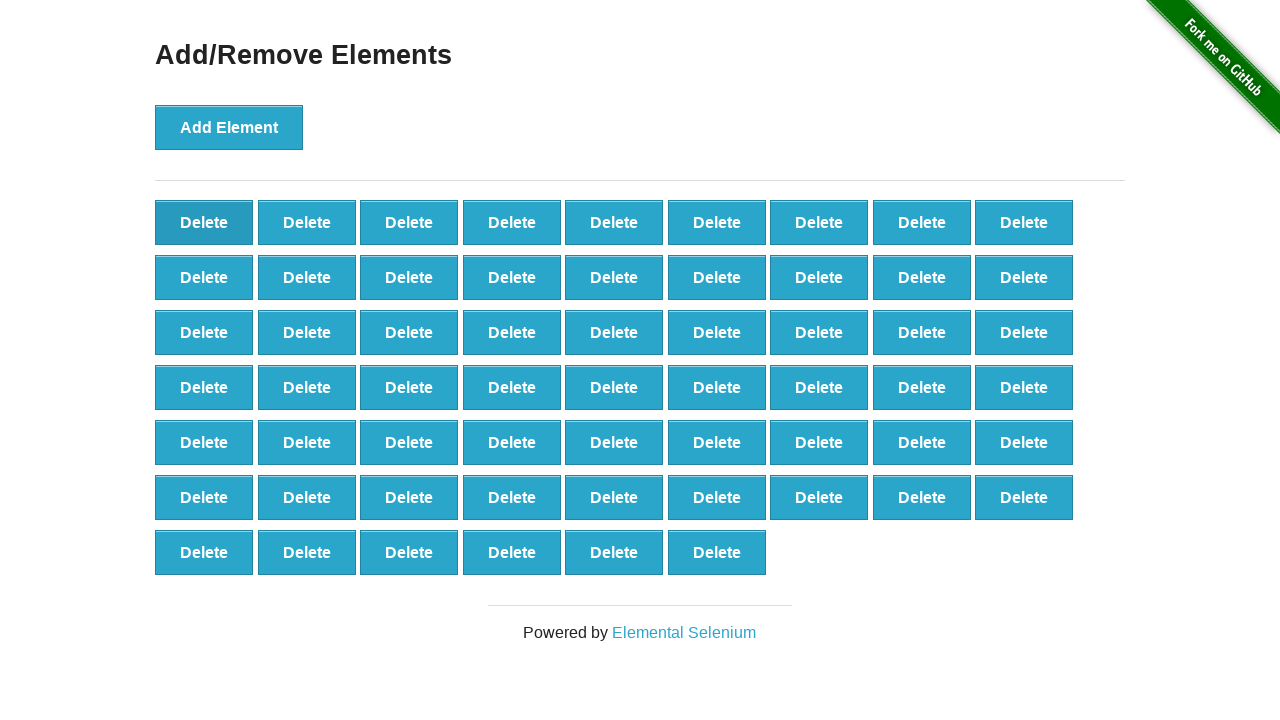

Clicked delete button (iteration 41/90) at (204, 222) on button[onclick='deleteElement()'] >> nth=0
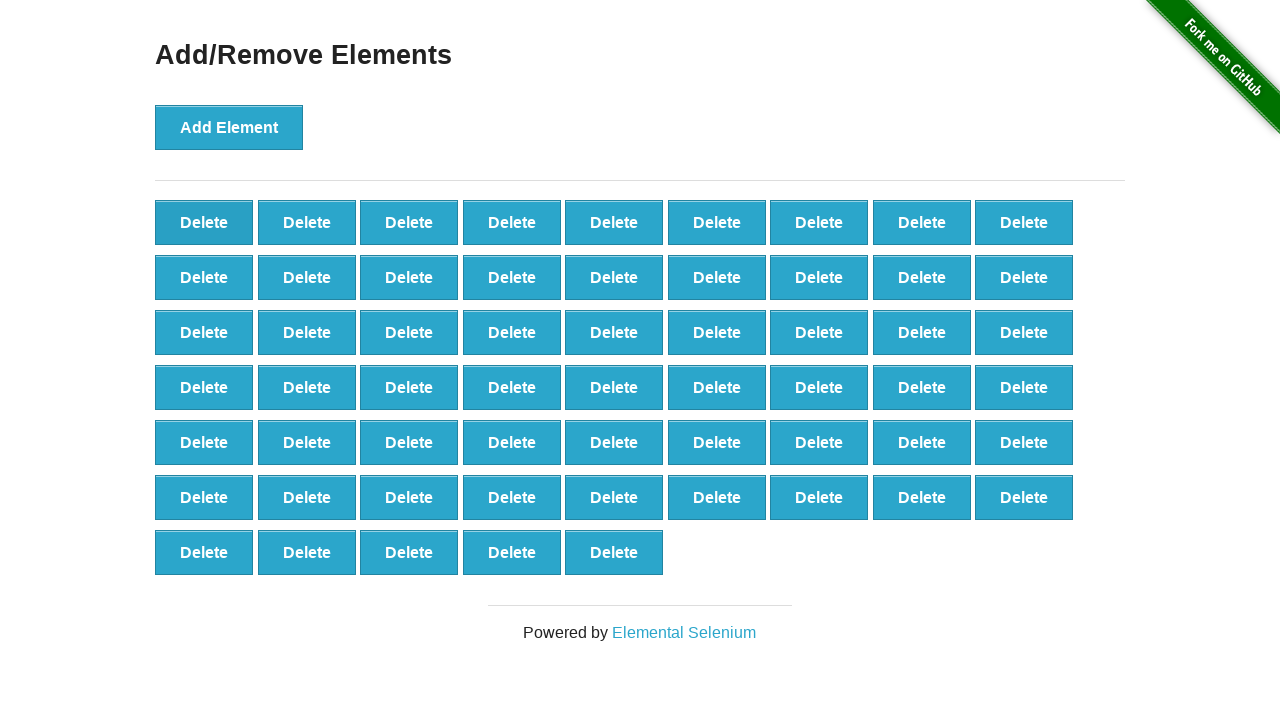

Clicked delete button (iteration 42/90) at (204, 222) on button[onclick='deleteElement()'] >> nth=0
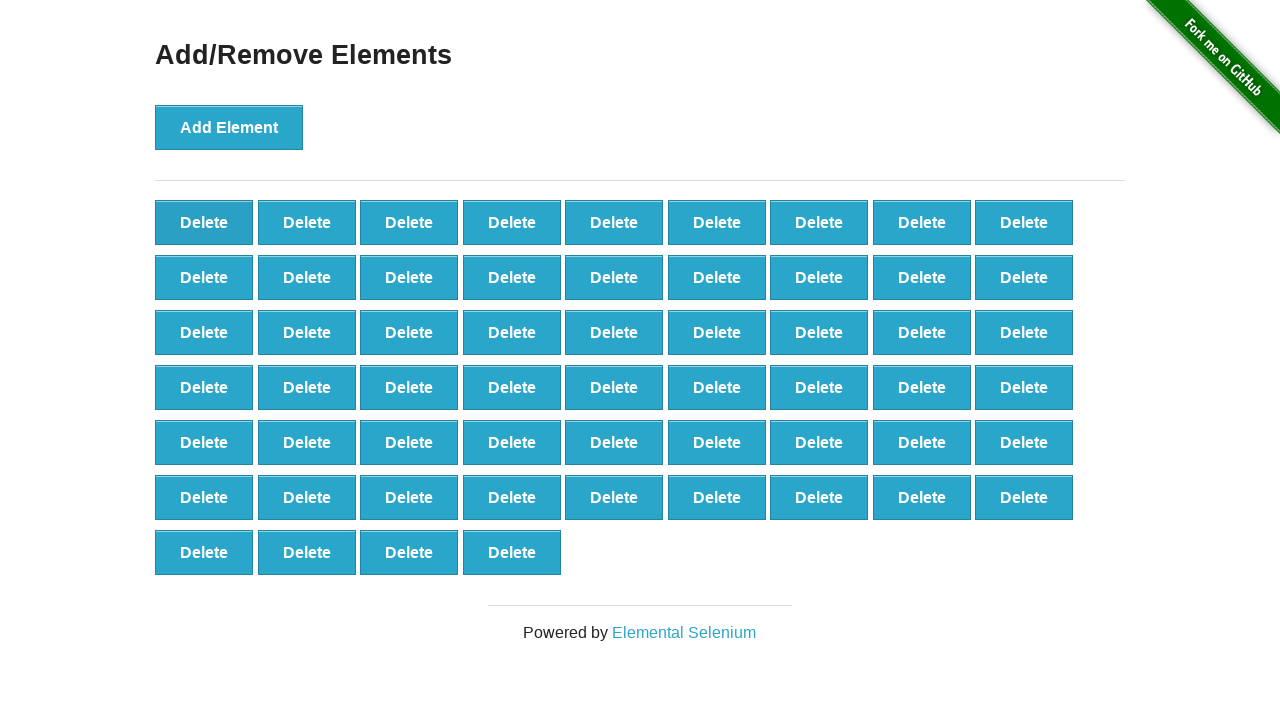

Clicked delete button (iteration 43/90) at (204, 222) on button[onclick='deleteElement()'] >> nth=0
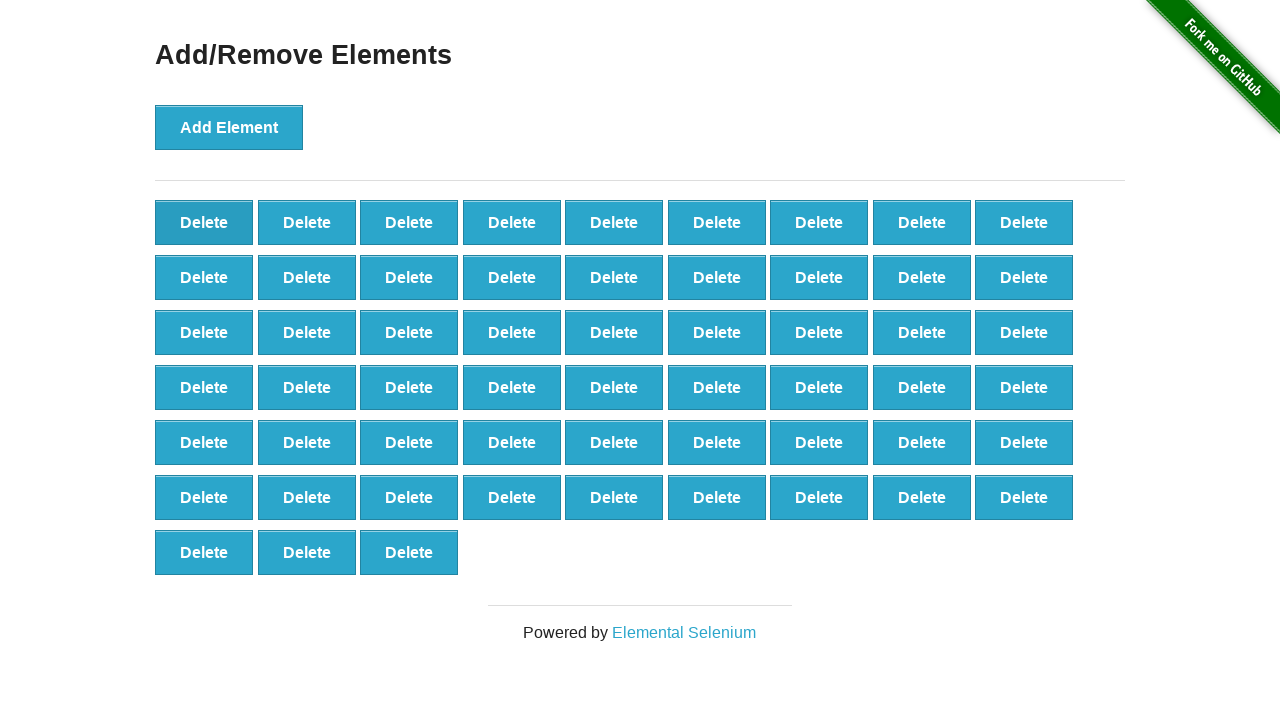

Clicked delete button (iteration 44/90) at (204, 222) on button[onclick='deleteElement()'] >> nth=0
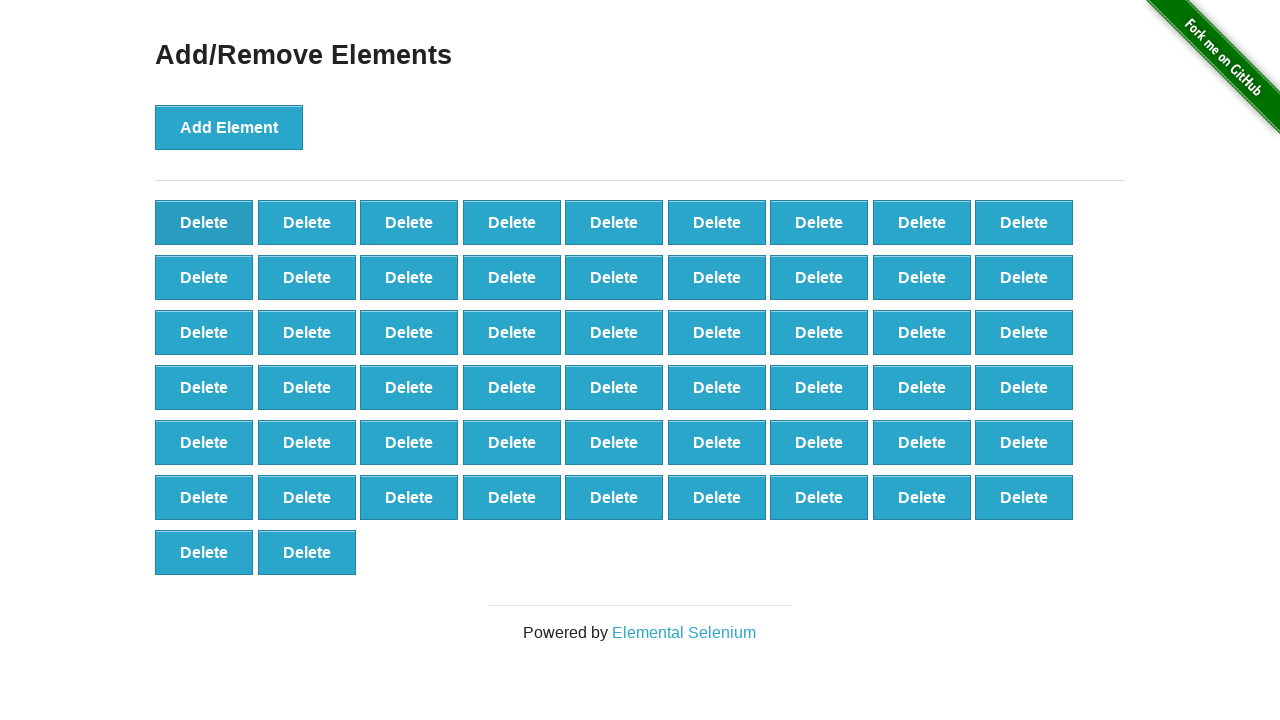

Clicked delete button (iteration 45/90) at (204, 222) on button[onclick='deleteElement()'] >> nth=0
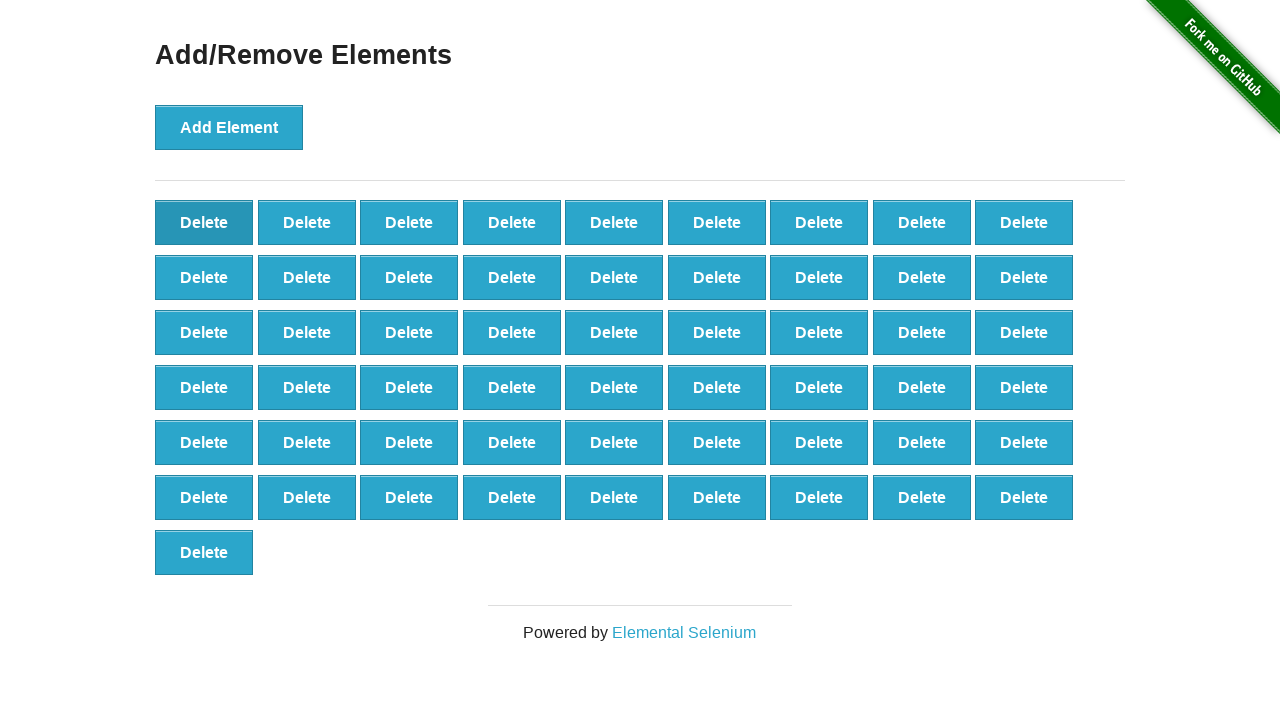

Clicked delete button (iteration 46/90) at (204, 222) on button[onclick='deleteElement()'] >> nth=0
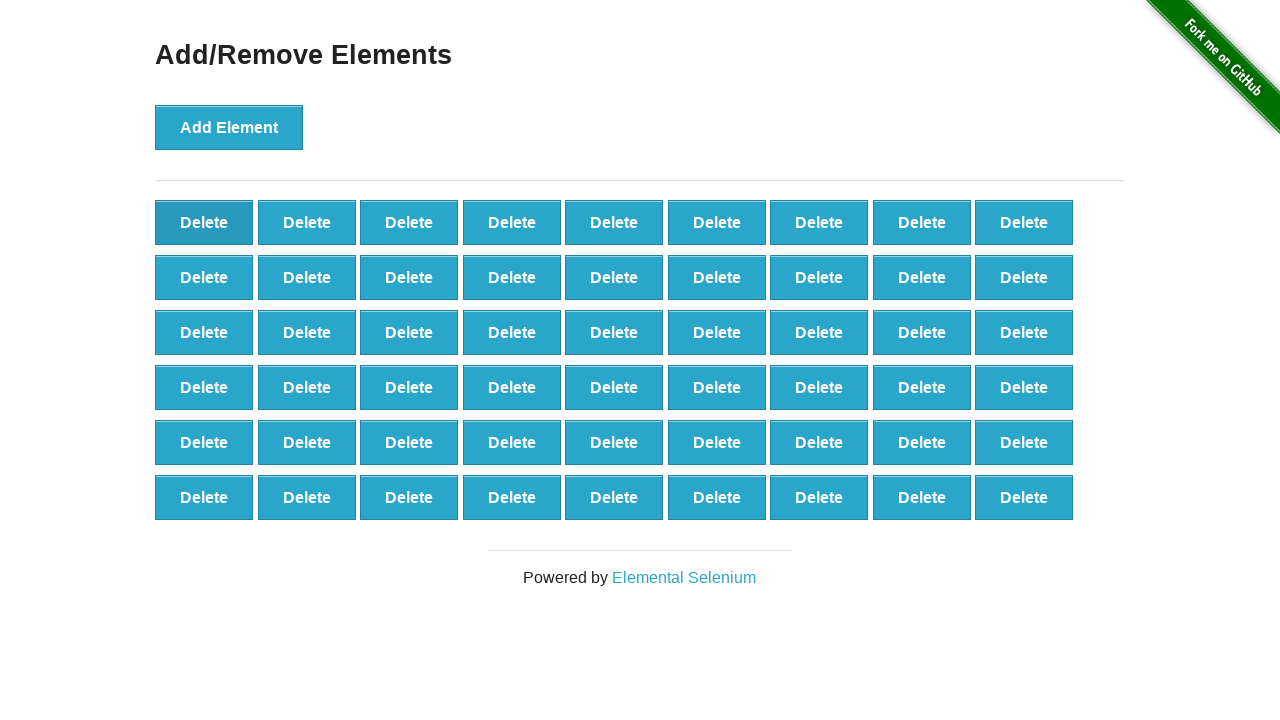

Clicked delete button (iteration 47/90) at (204, 222) on button[onclick='deleteElement()'] >> nth=0
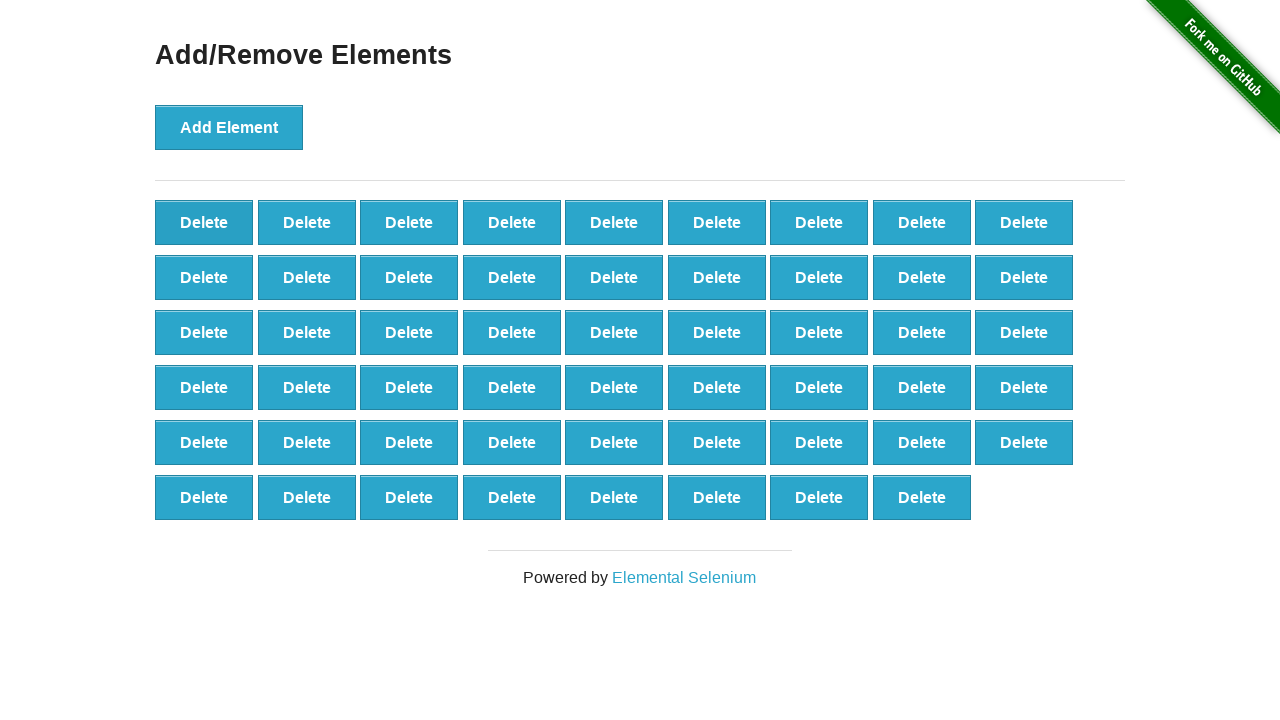

Clicked delete button (iteration 48/90) at (204, 222) on button[onclick='deleteElement()'] >> nth=0
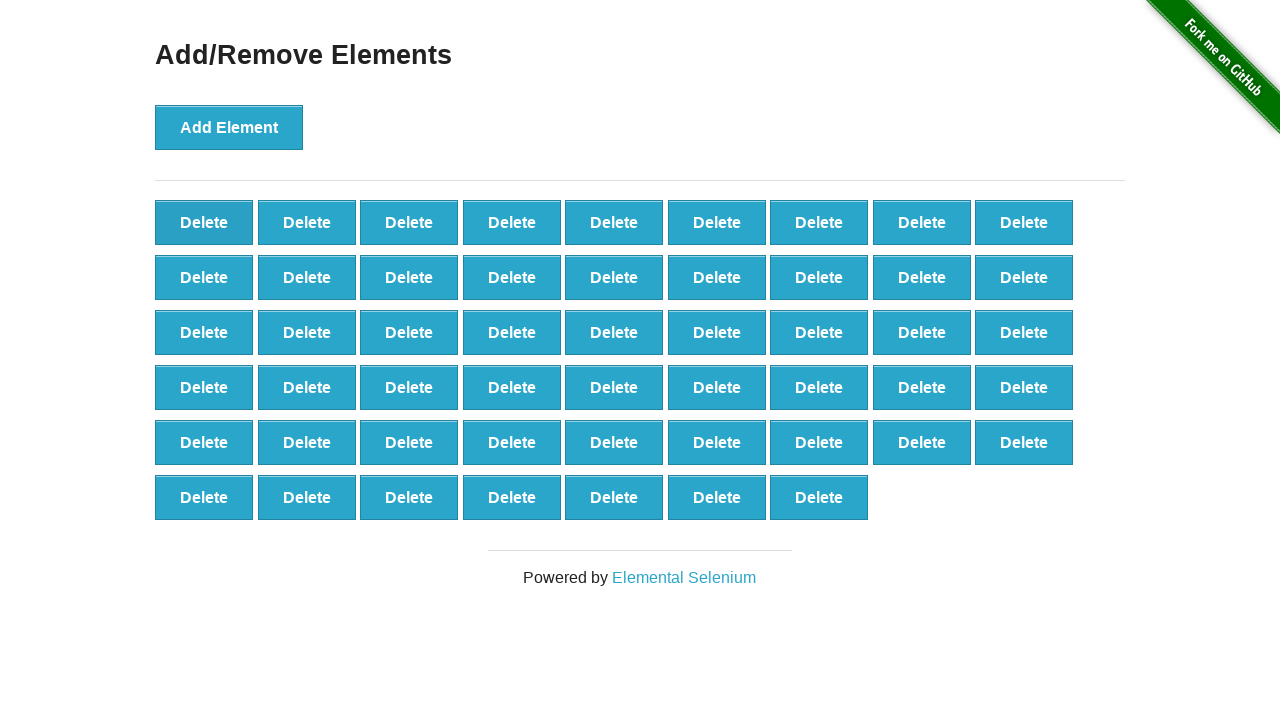

Clicked delete button (iteration 49/90) at (204, 222) on button[onclick='deleteElement()'] >> nth=0
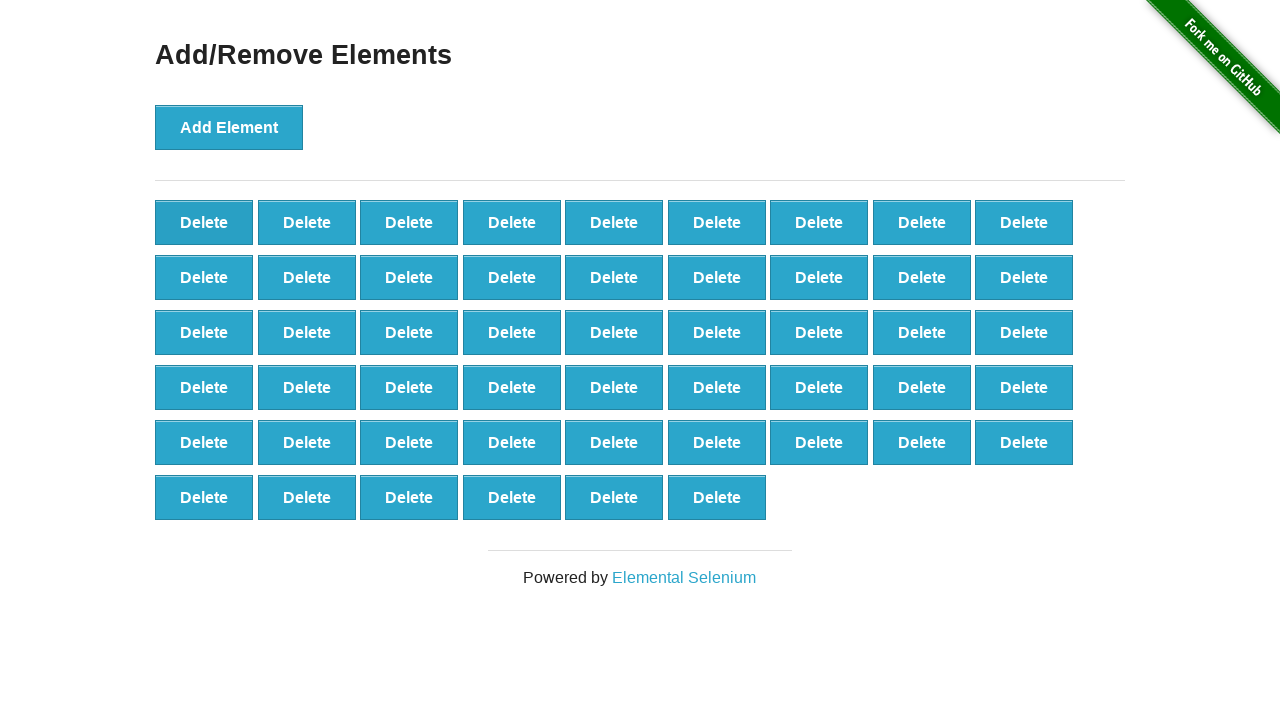

Clicked delete button (iteration 50/90) at (204, 222) on button[onclick='deleteElement()'] >> nth=0
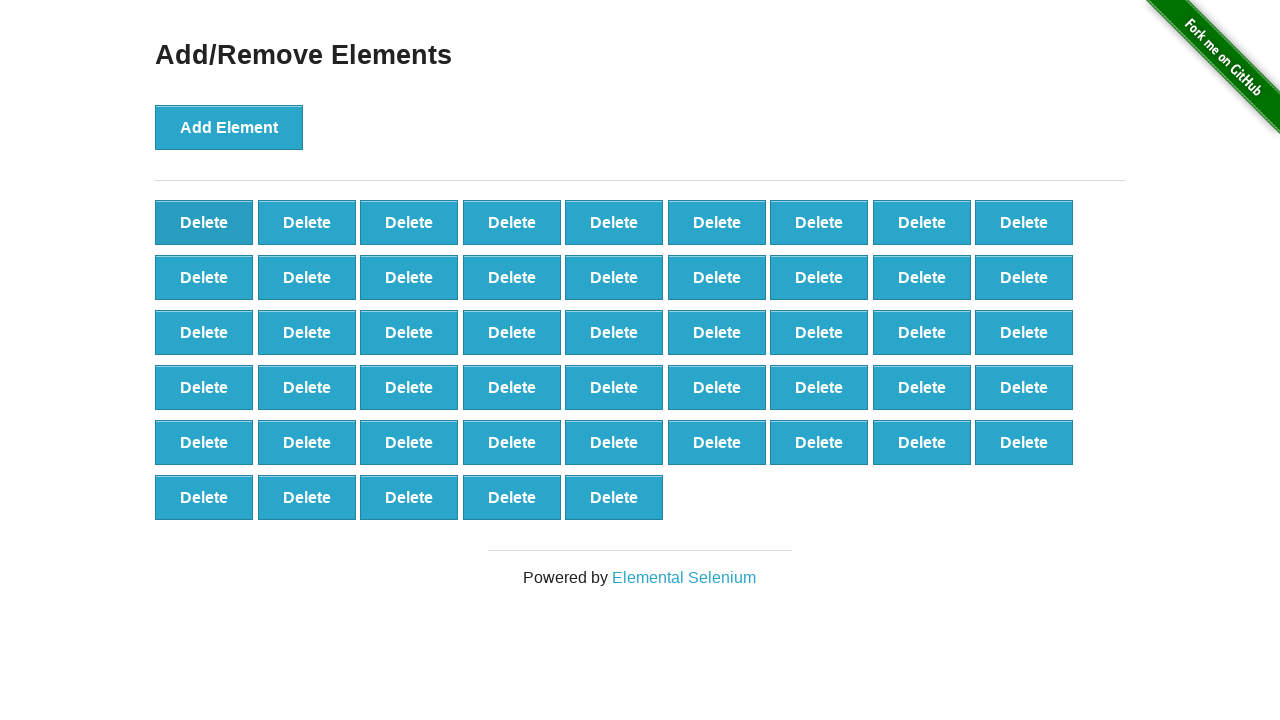

Clicked delete button (iteration 51/90) at (204, 222) on button[onclick='deleteElement()'] >> nth=0
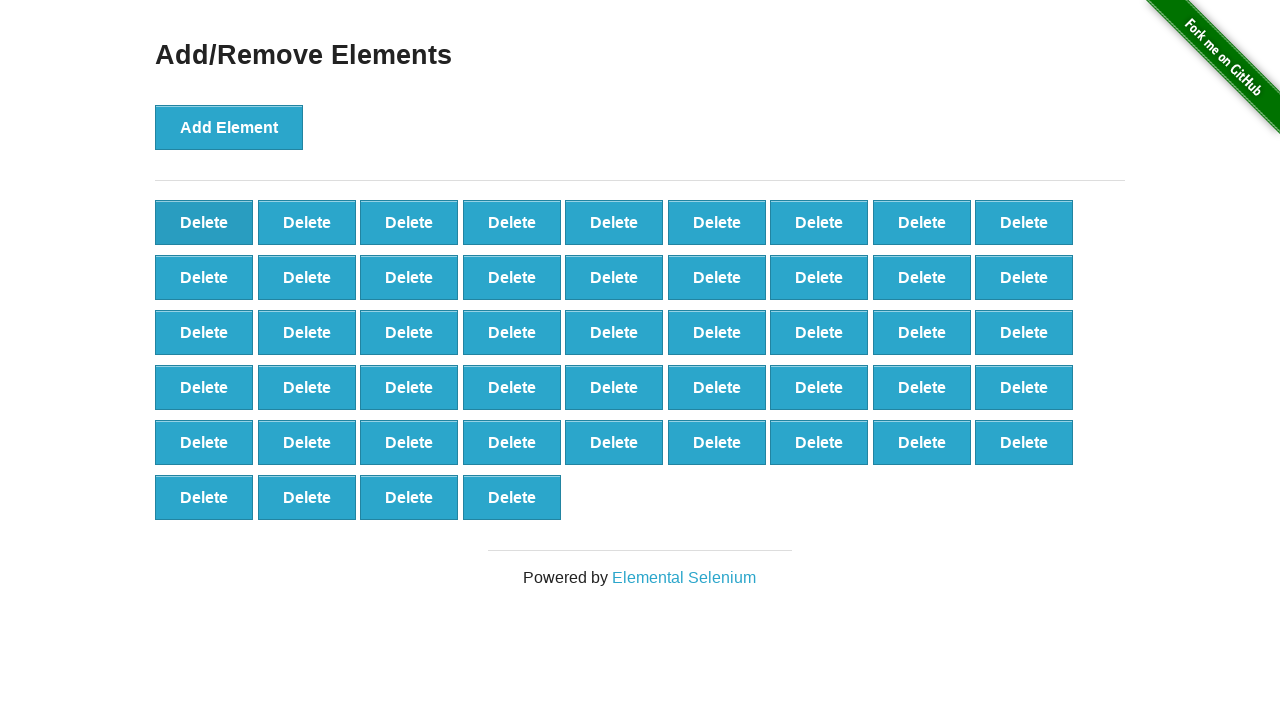

Clicked delete button (iteration 52/90) at (204, 222) on button[onclick='deleteElement()'] >> nth=0
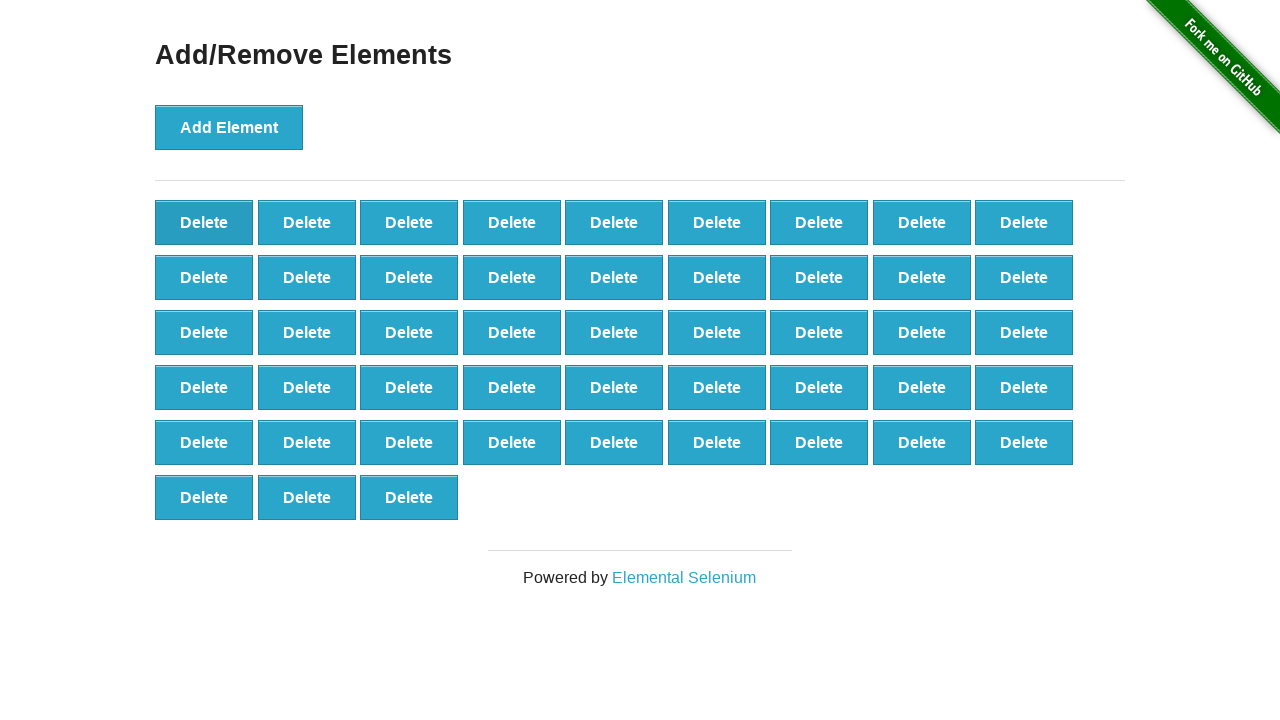

Clicked delete button (iteration 53/90) at (204, 222) on button[onclick='deleteElement()'] >> nth=0
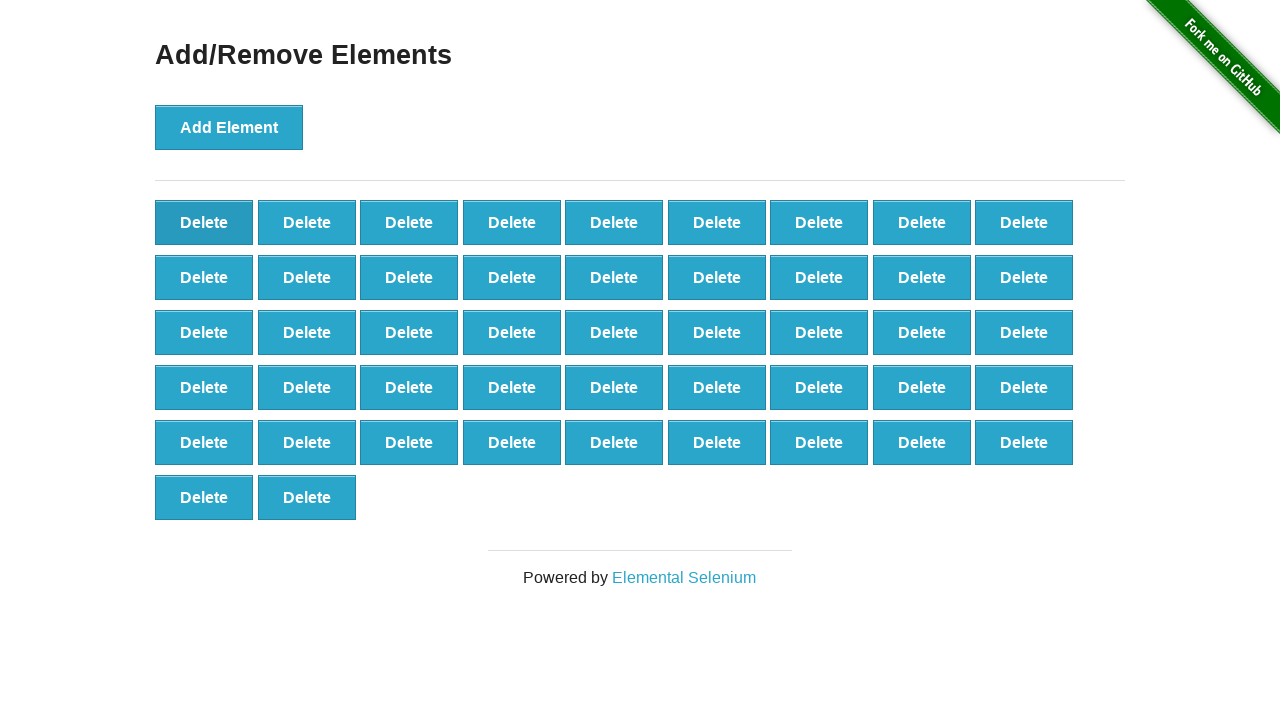

Clicked delete button (iteration 54/90) at (204, 222) on button[onclick='deleteElement()'] >> nth=0
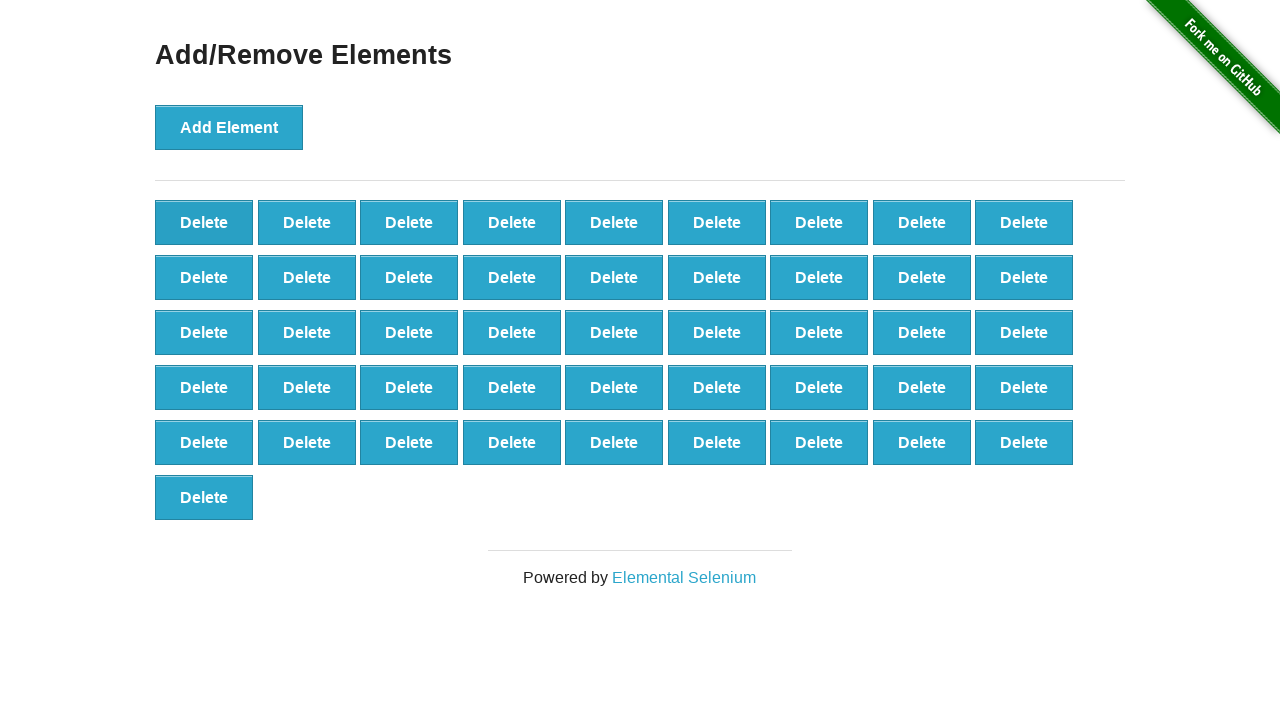

Clicked delete button (iteration 55/90) at (204, 222) on button[onclick='deleteElement()'] >> nth=0
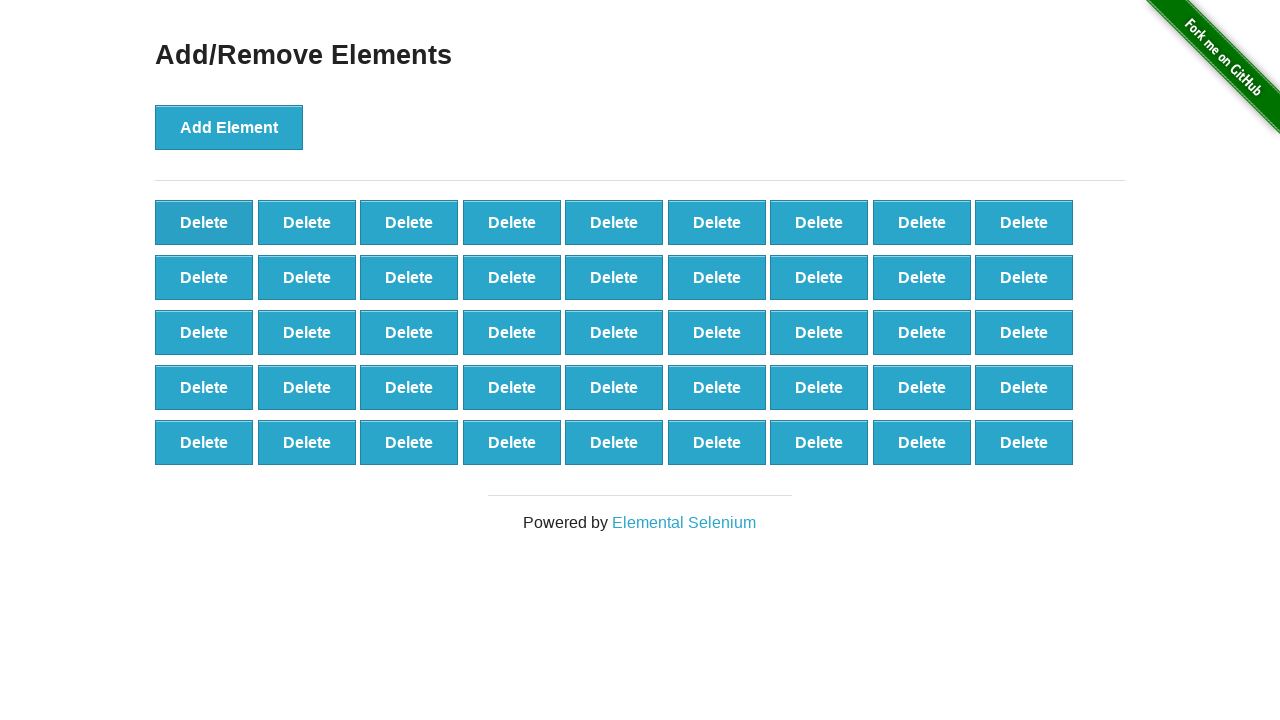

Clicked delete button (iteration 56/90) at (204, 222) on button[onclick='deleteElement()'] >> nth=0
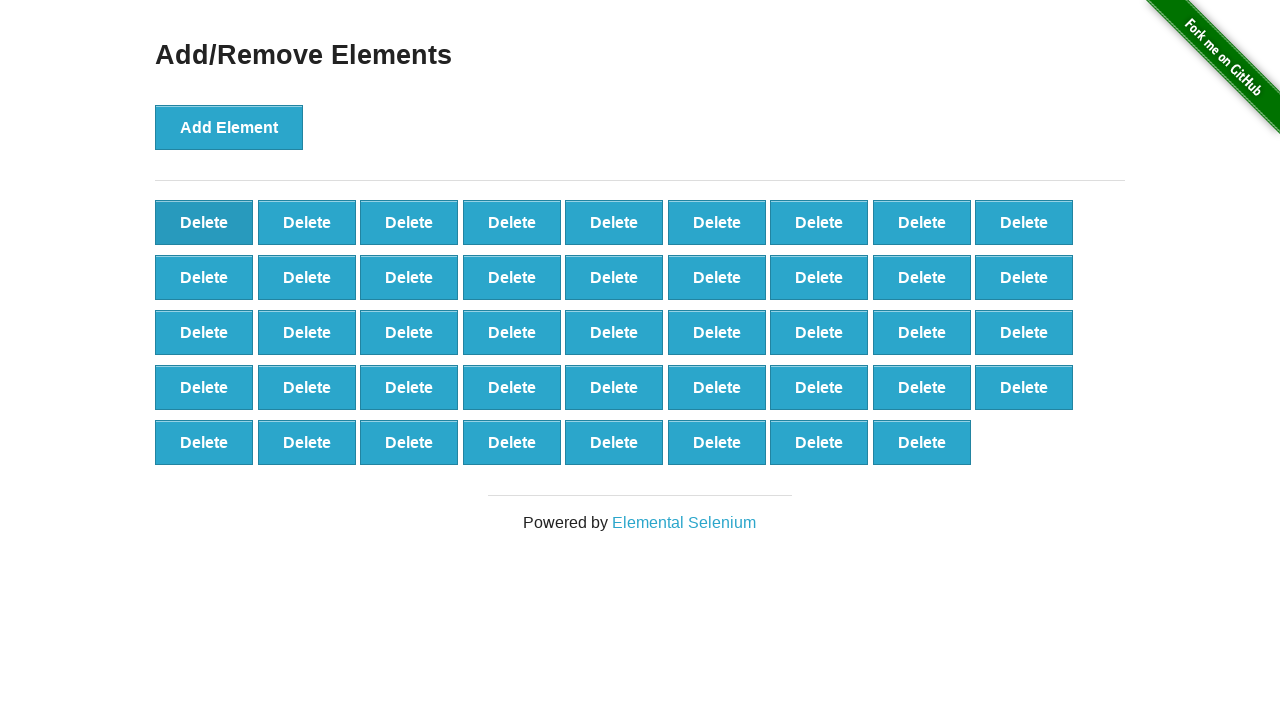

Clicked delete button (iteration 57/90) at (204, 222) on button[onclick='deleteElement()'] >> nth=0
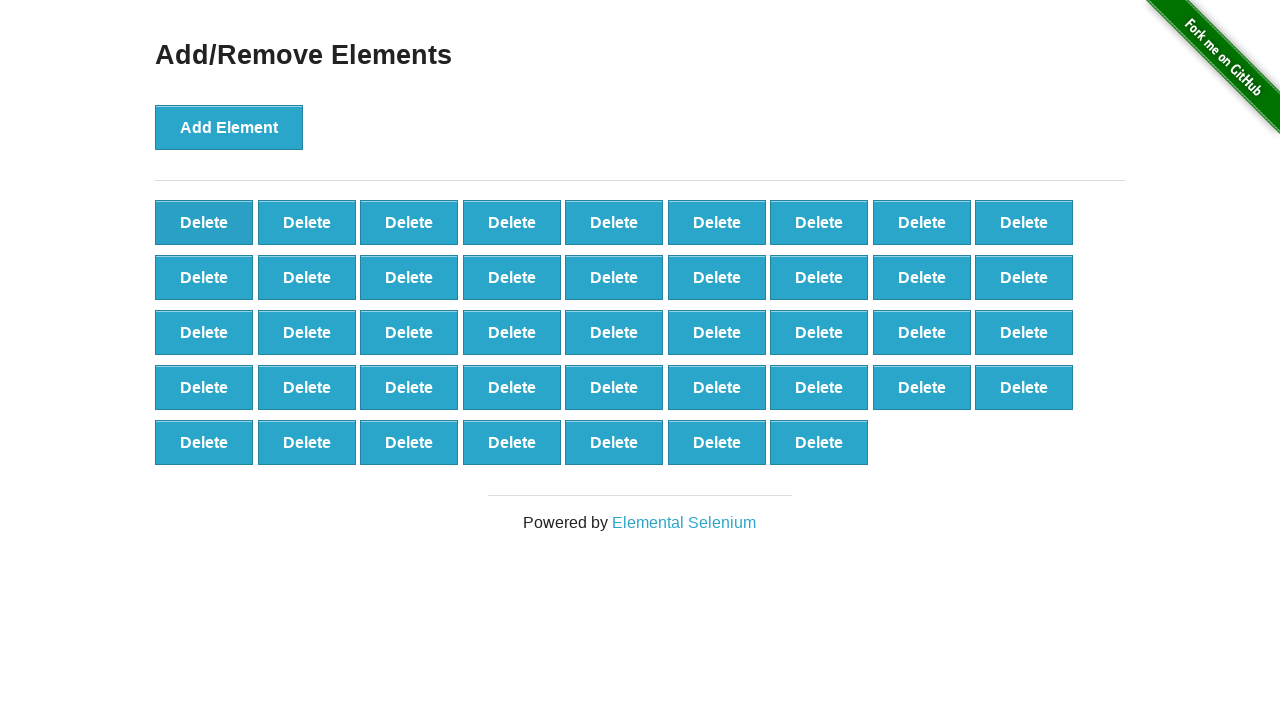

Clicked delete button (iteration 58/90) at (204, 222) on button[onclick='deleteElement()'] >> nth=0
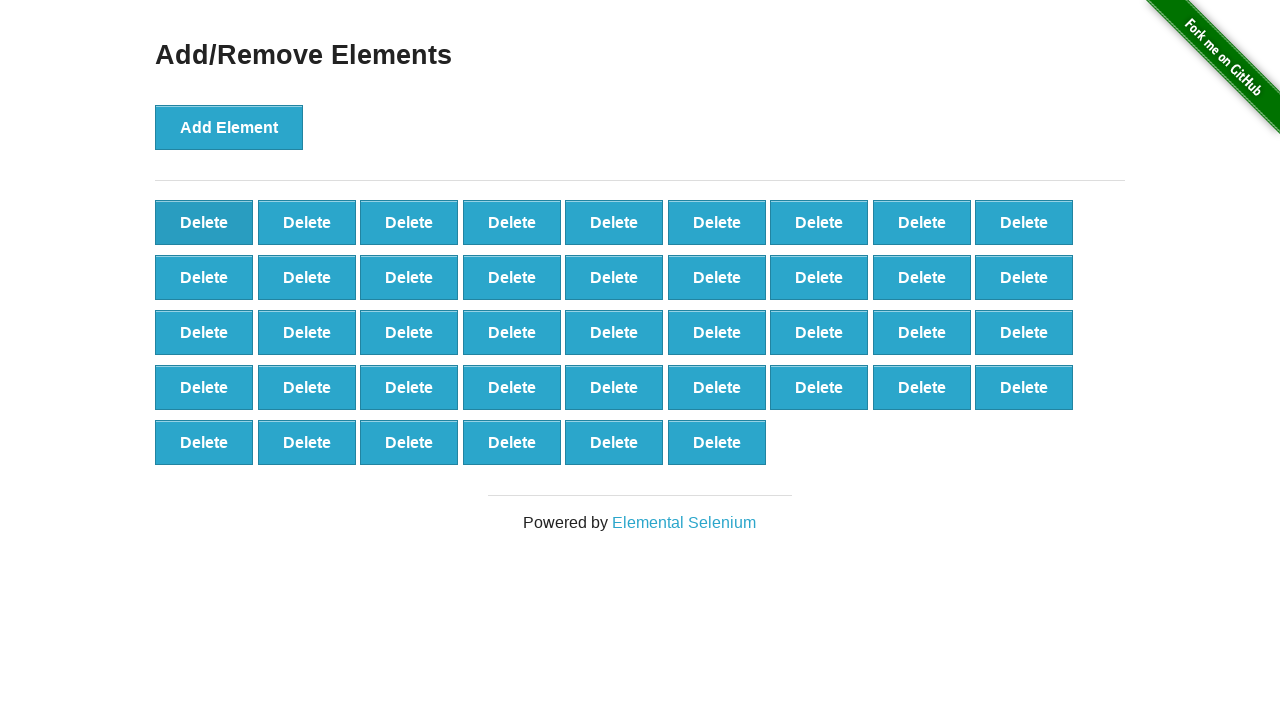

Clicked delete button (iteration 59/90) at (204, 222) on button[onclick='deleteElement()'] >> nth=0
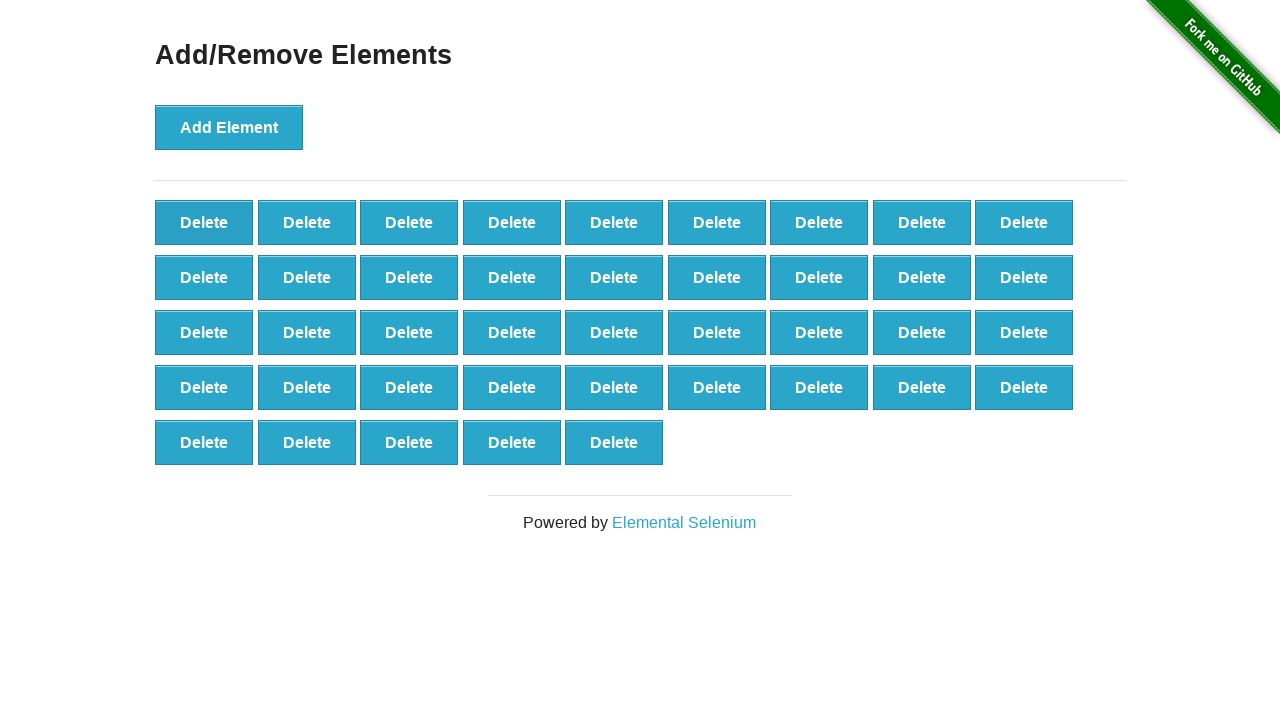

Clicked delete button (iteration 60/90) at (204, 222) on button[onclick='deleteElement()'] >> nth=0
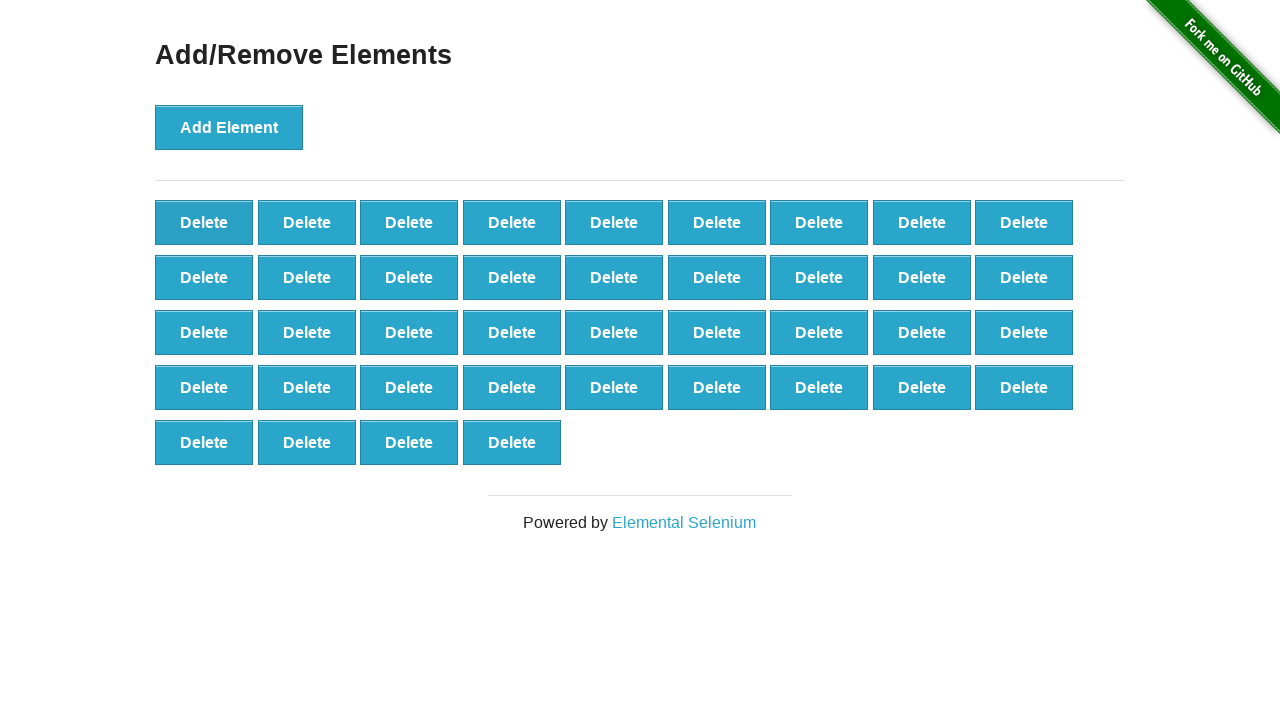

Clicked delete button (iteration 61/90) at (204, 222) on button[onclick='deleteElement()'] >> nth=0
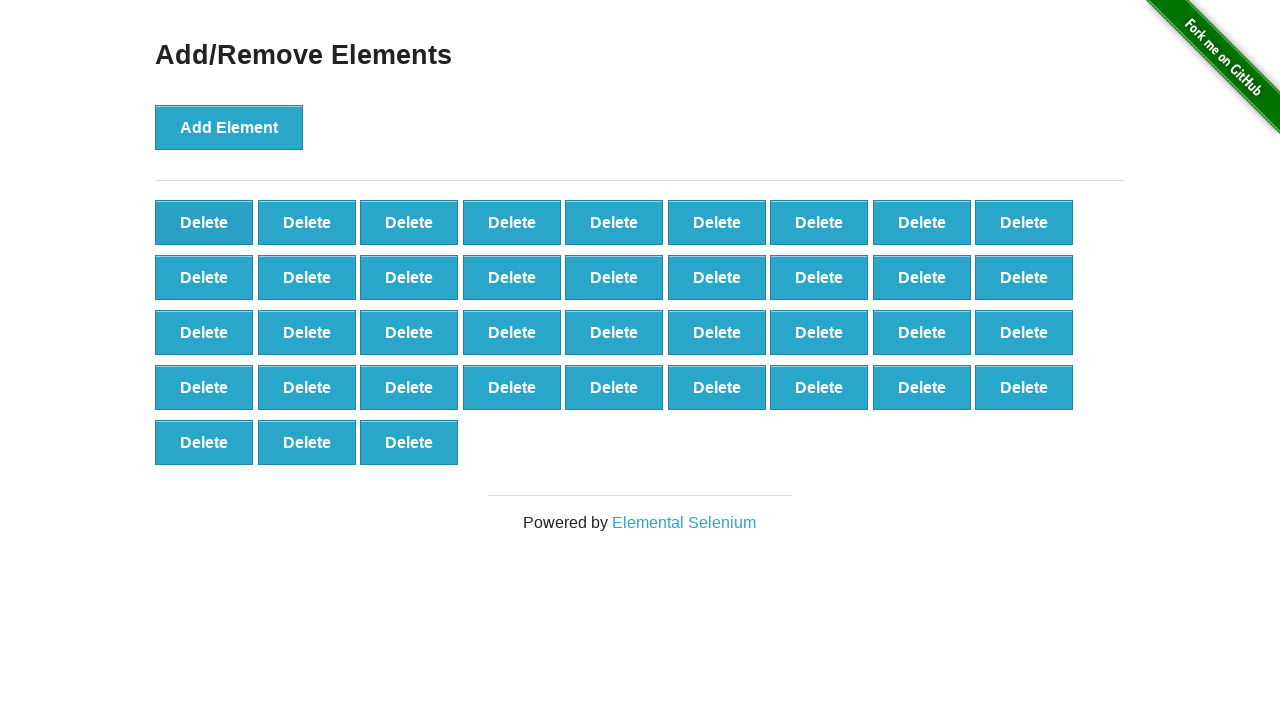

Clicked delete button (iteration 62/90) at (204, 222) on button[onclick='deleteElement()'] >> nth=0
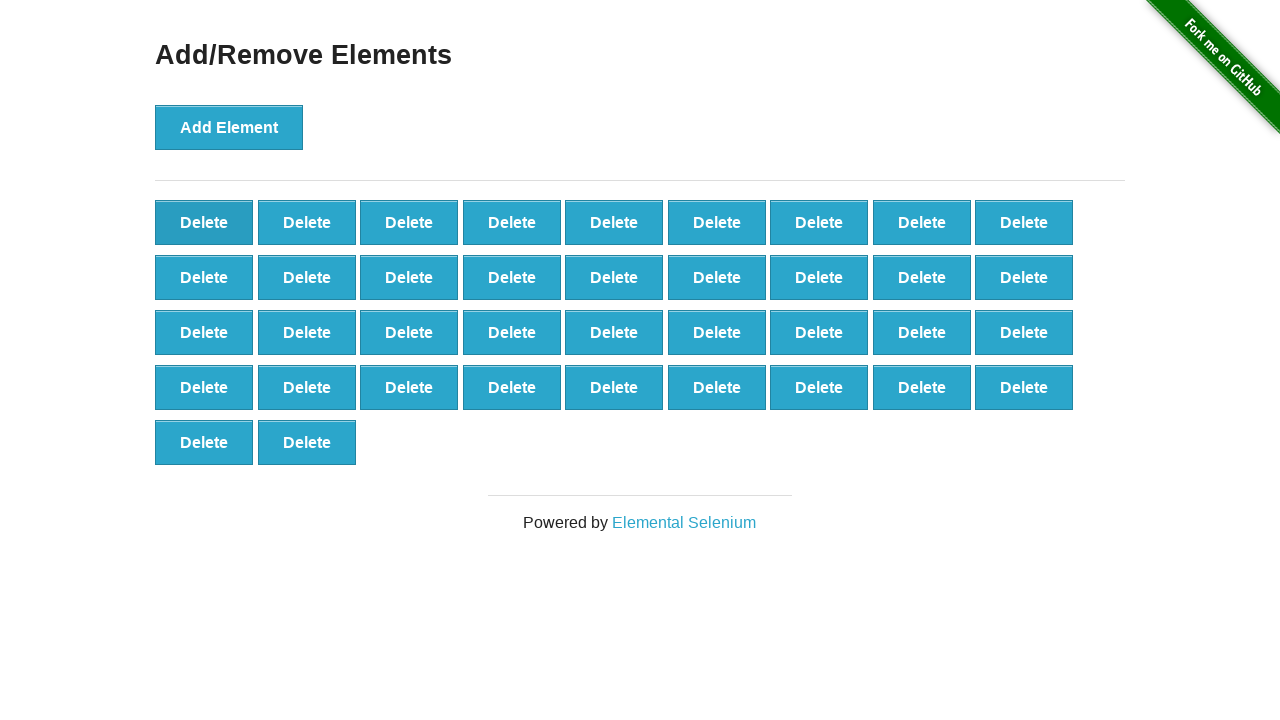

Clicked delete button (iteration 63/90) at (204, 222) on button[onclick='deleteElement()'] >> nth=0
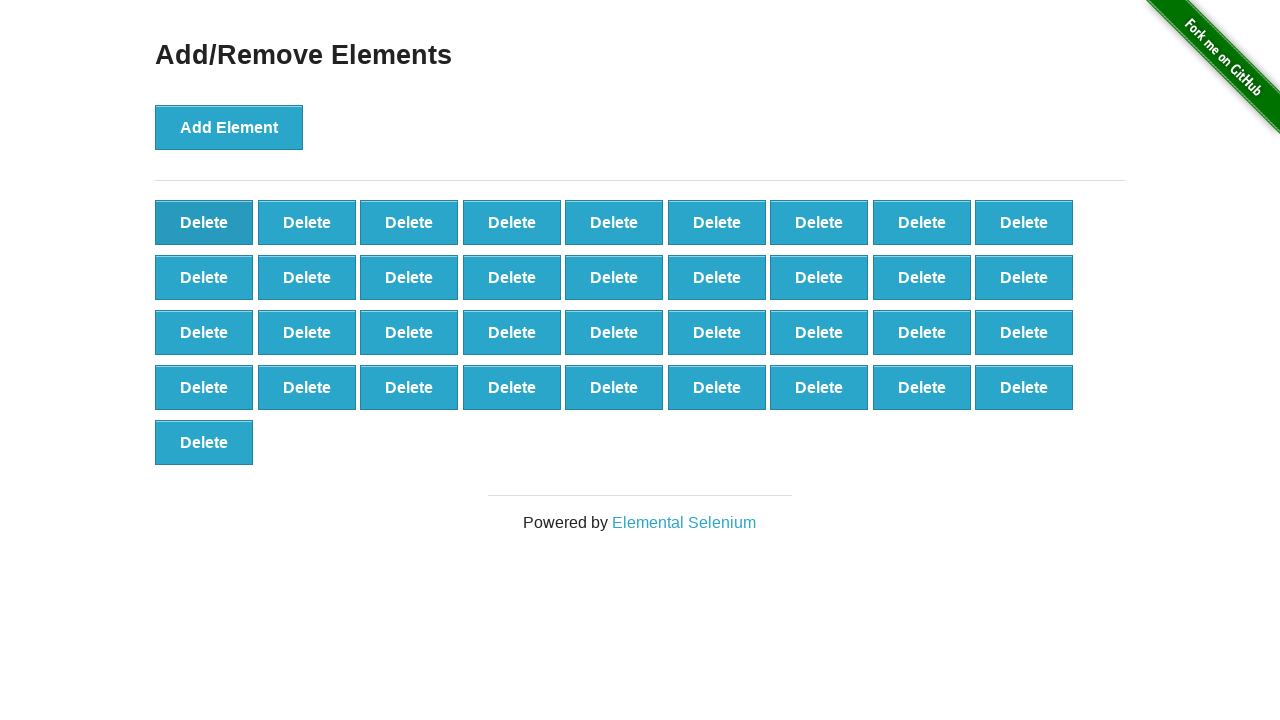

Clicked delete button (iteration 64/90) at (204, 222) on button[onclick='deleteElement()'] >> nth=0
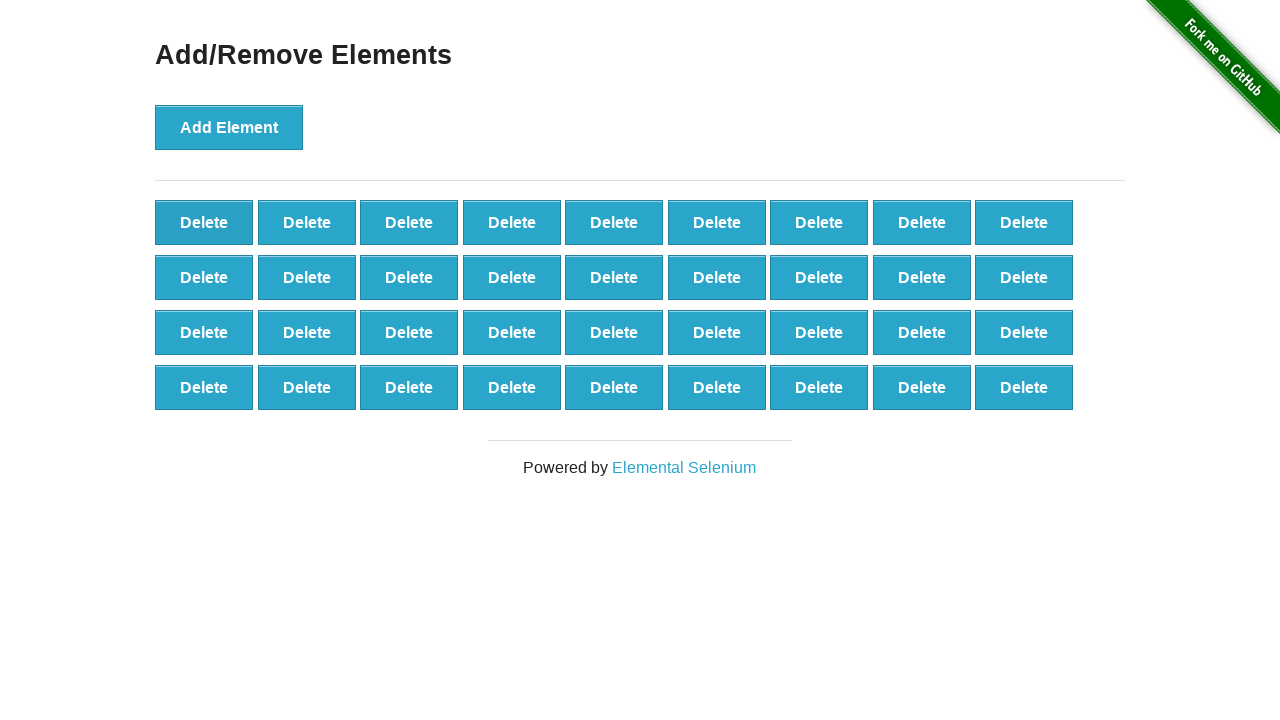

Clicked delete button (iteration 65/90) at (204, 222) on button[onclick='deleteElement()'] >> nth=0
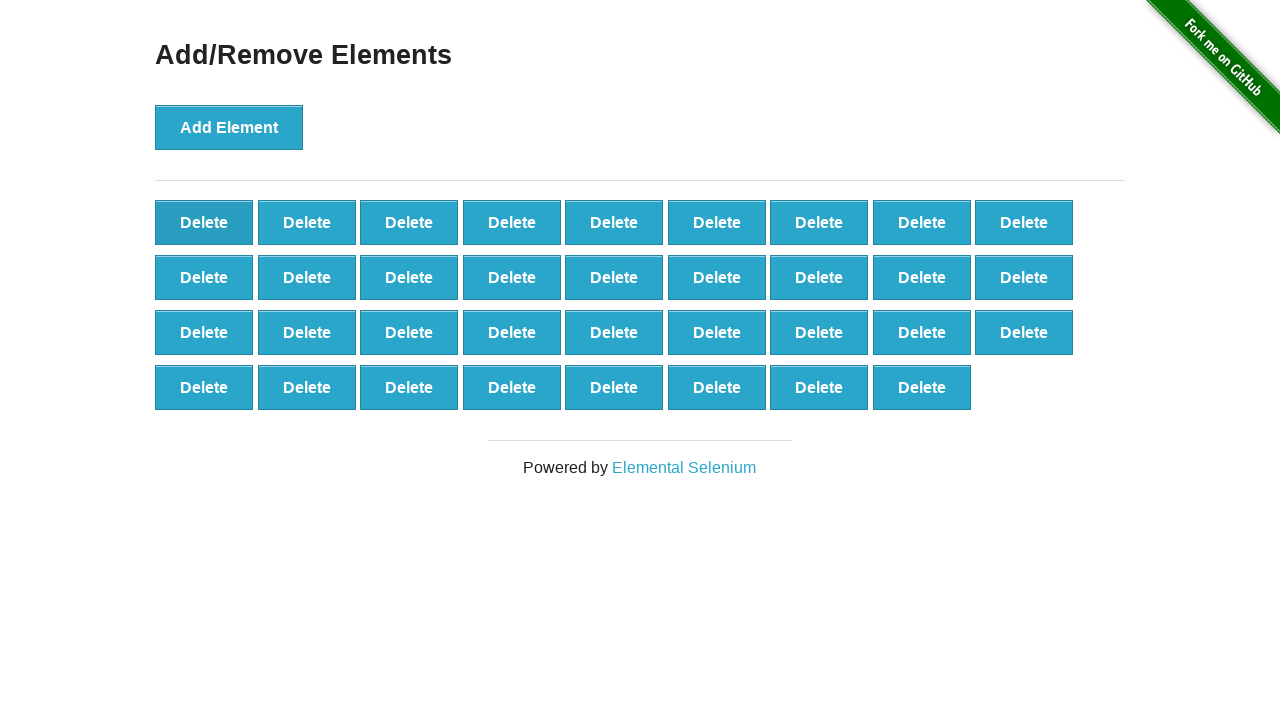

Clicked delete button (iteration 66/90) at (204, 222) on button[onclick='deleteElement()'] >> nth=0
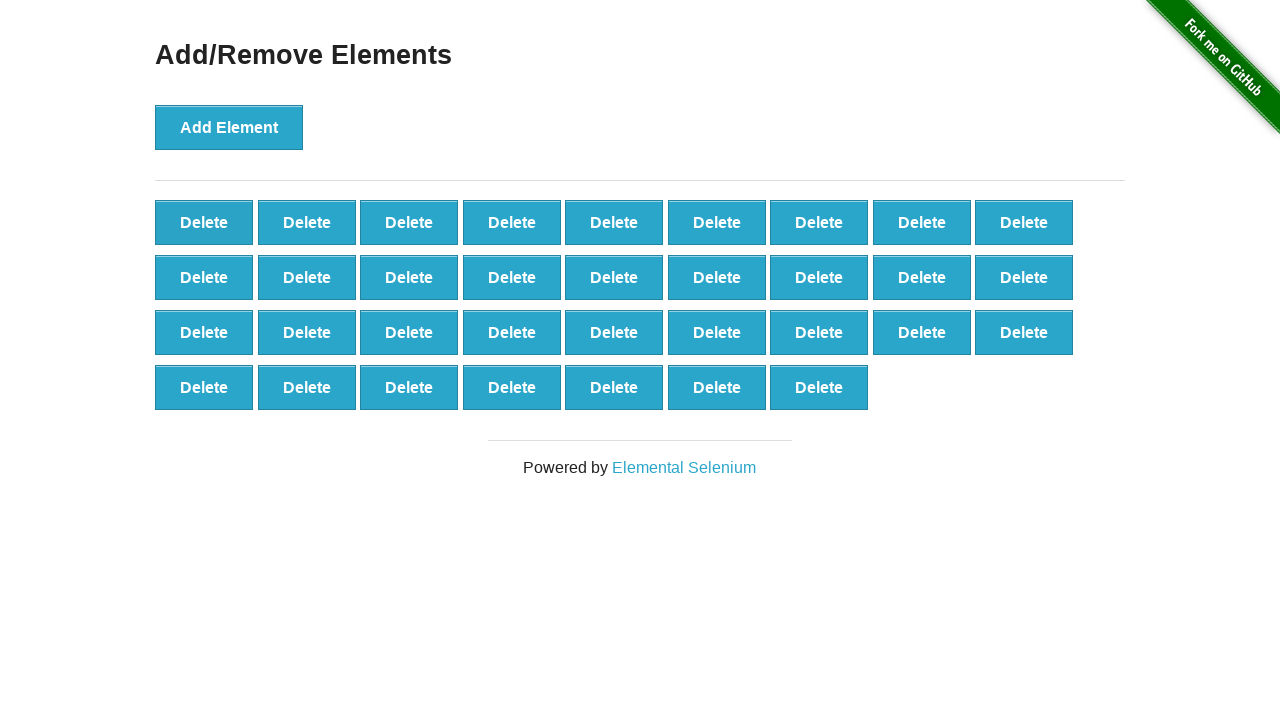

Clicked delete button (iteration 67/90) at (204, 222) on button[onclick='deleteElement()'] >> nth=0
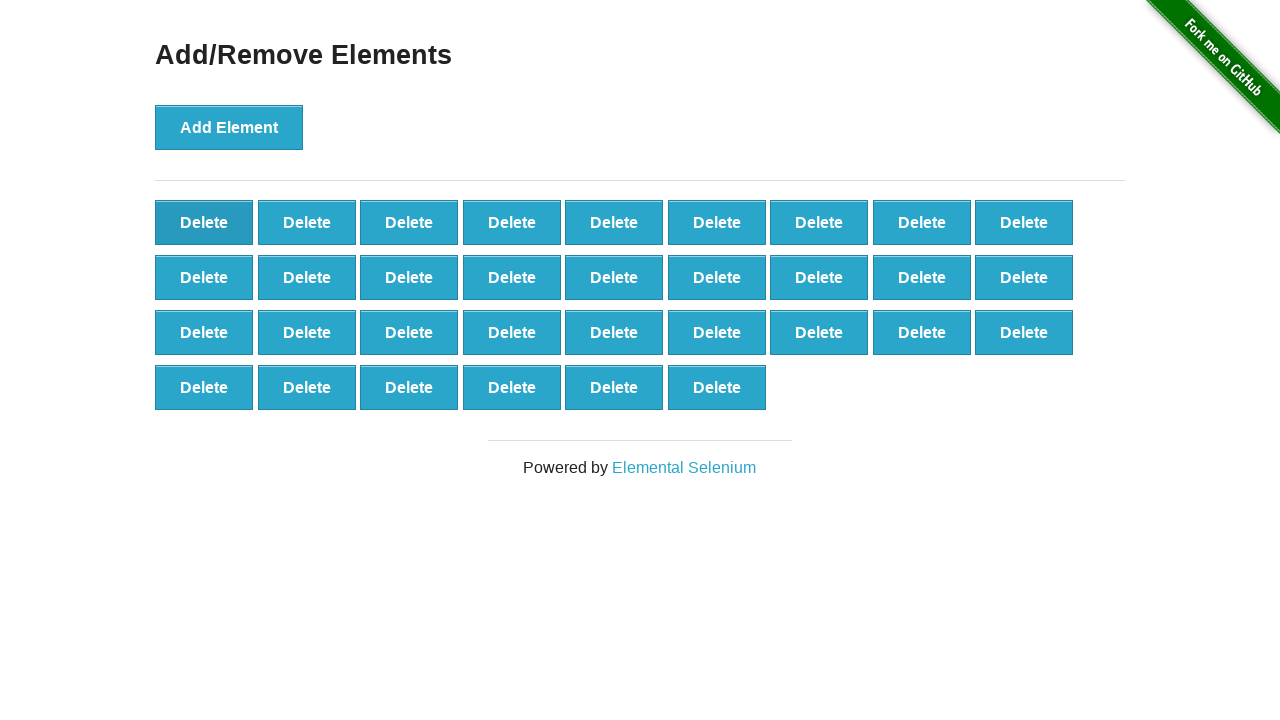

Clicked delete button (iteration 68/90) at (204, 222) on button[onclick='deleteElement()'] >> nth=0
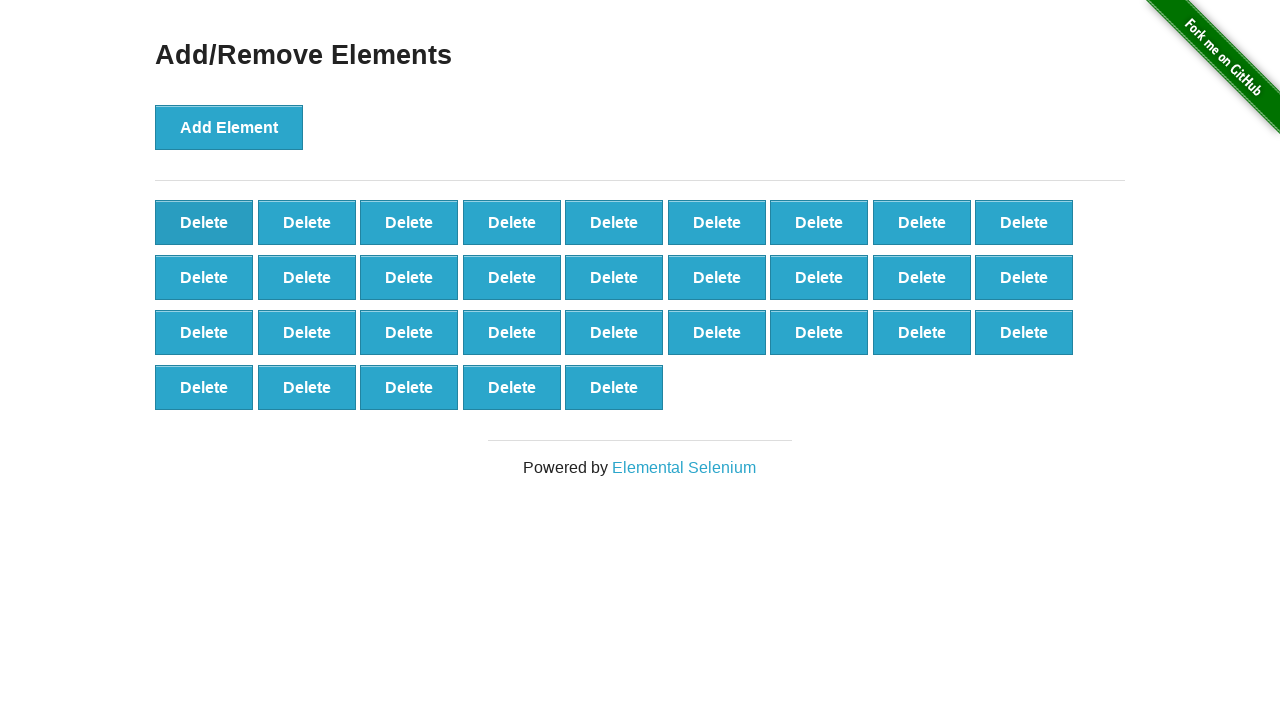

Clicked delete button (iteration 69/90) at (204, 222) on button[onclick='deleteElement()'] >> nth=0
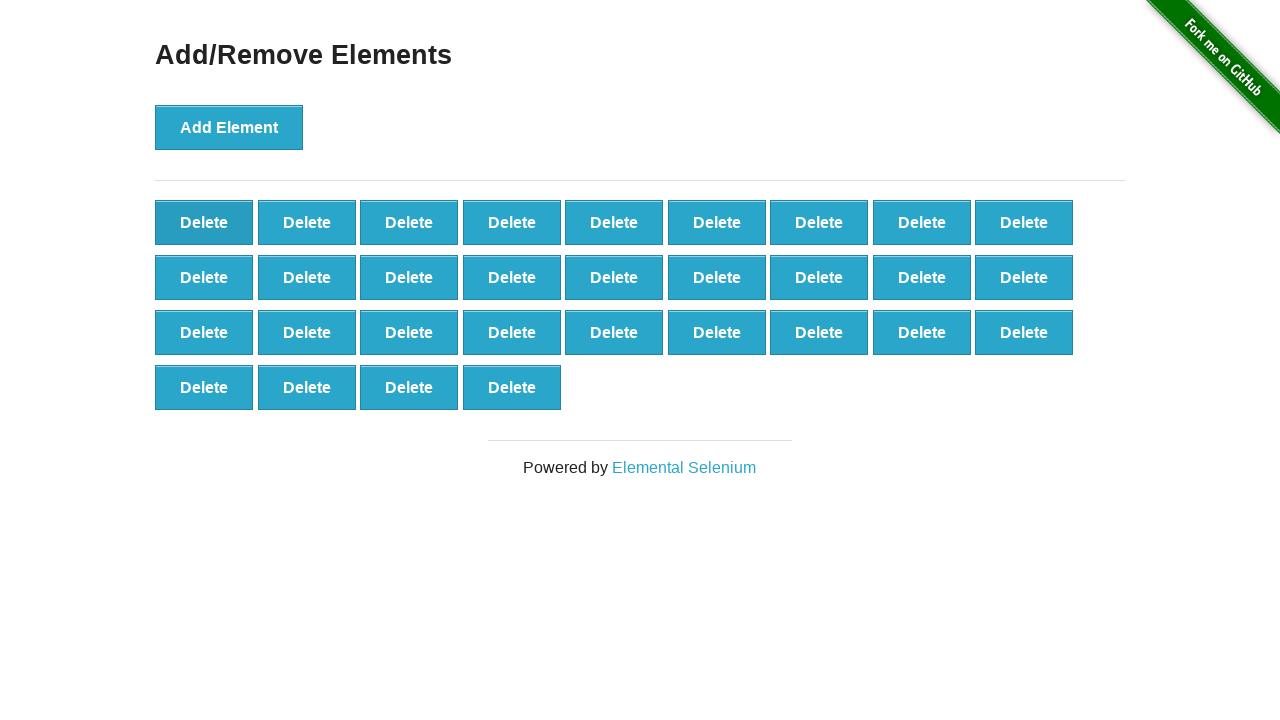

Clicked delete button (iteration 70/90) at (204, 222) on button[onclick='deleteElement()'] >> nth=0
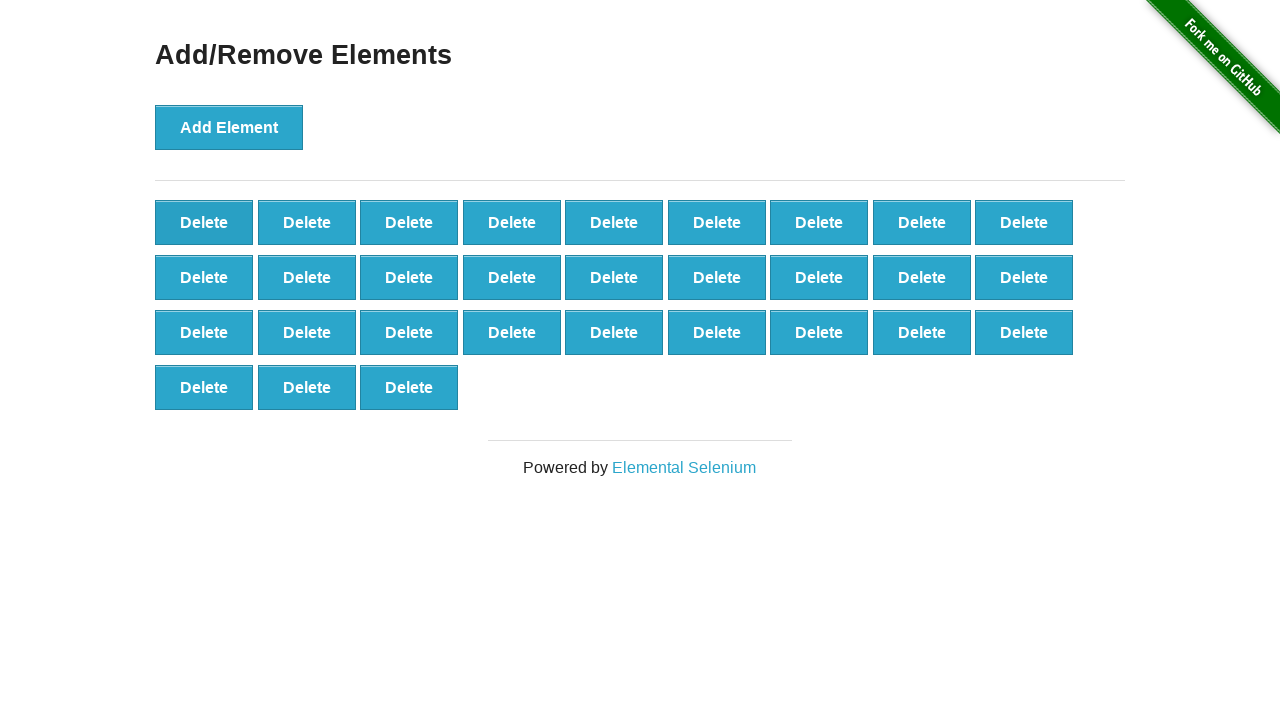

Clicked delete button (iteration 71/90) at (204, 222) on button[onclick='deleteElement()'] >> nth=0
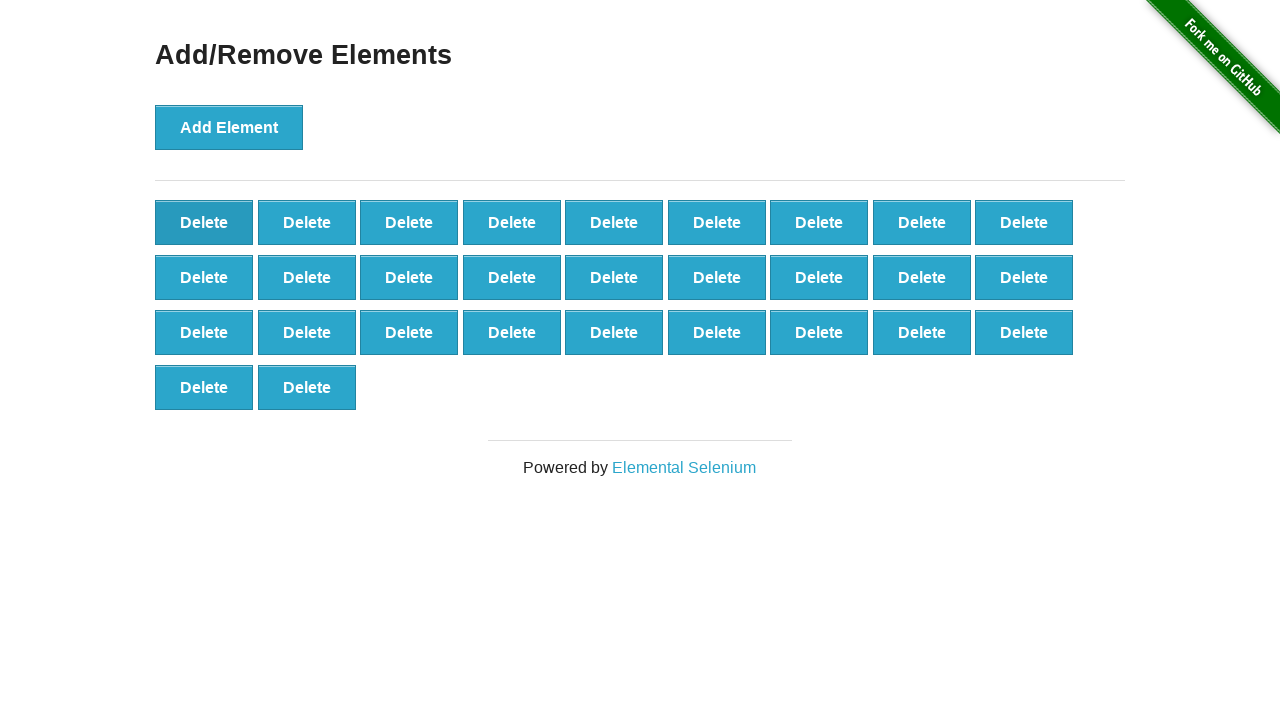

Clicked delete button (iteration 72/90) at (204, 222) on button[onclick='deleteElement()'] >> nth=0
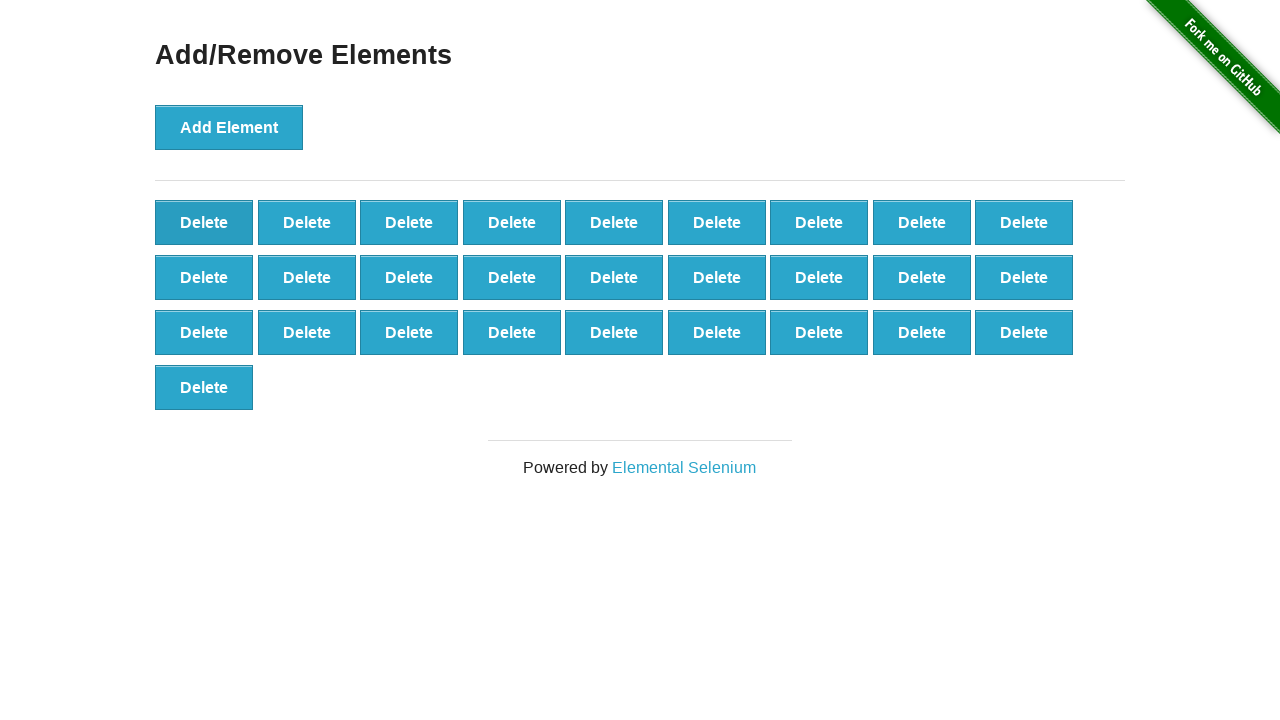

Clicked delete button (iteration 73/90) at (204, 222) on button[onclick='deleteElement()'] >> nth=0
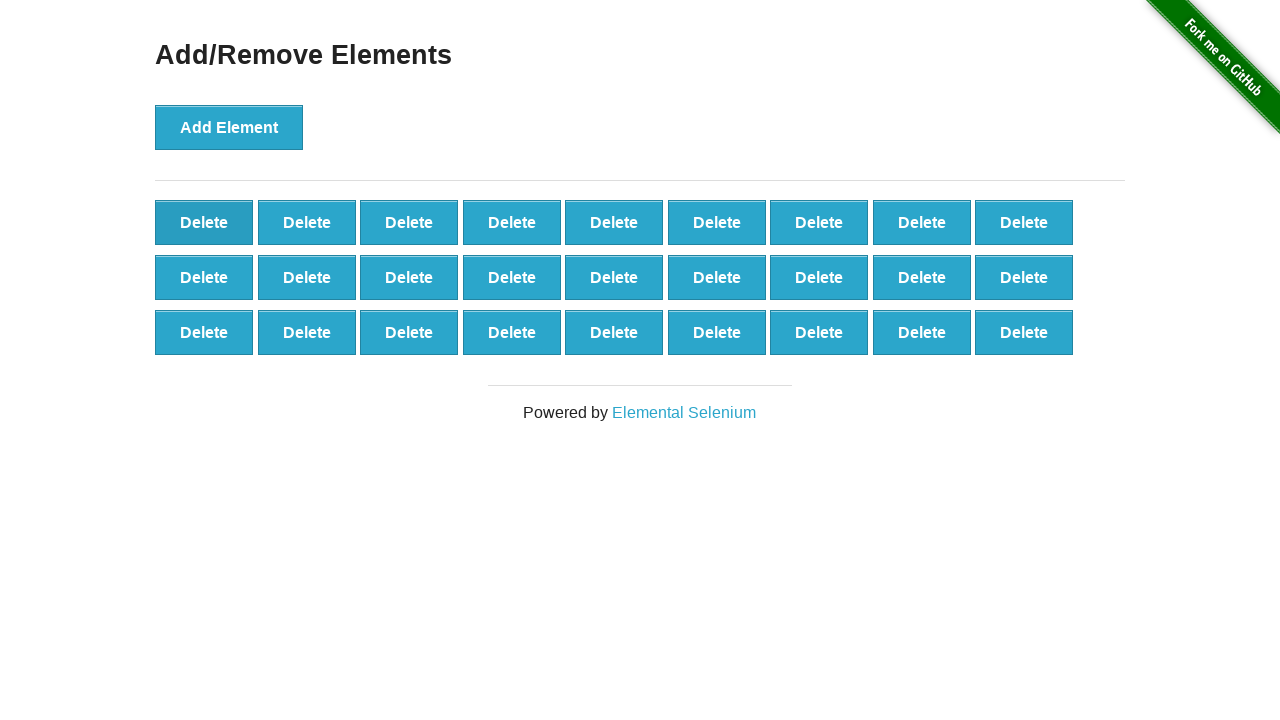

Clicked delete button (iteration 74/90) at (204, 222) on button[onclick='deleteElement()'] >> nth=0
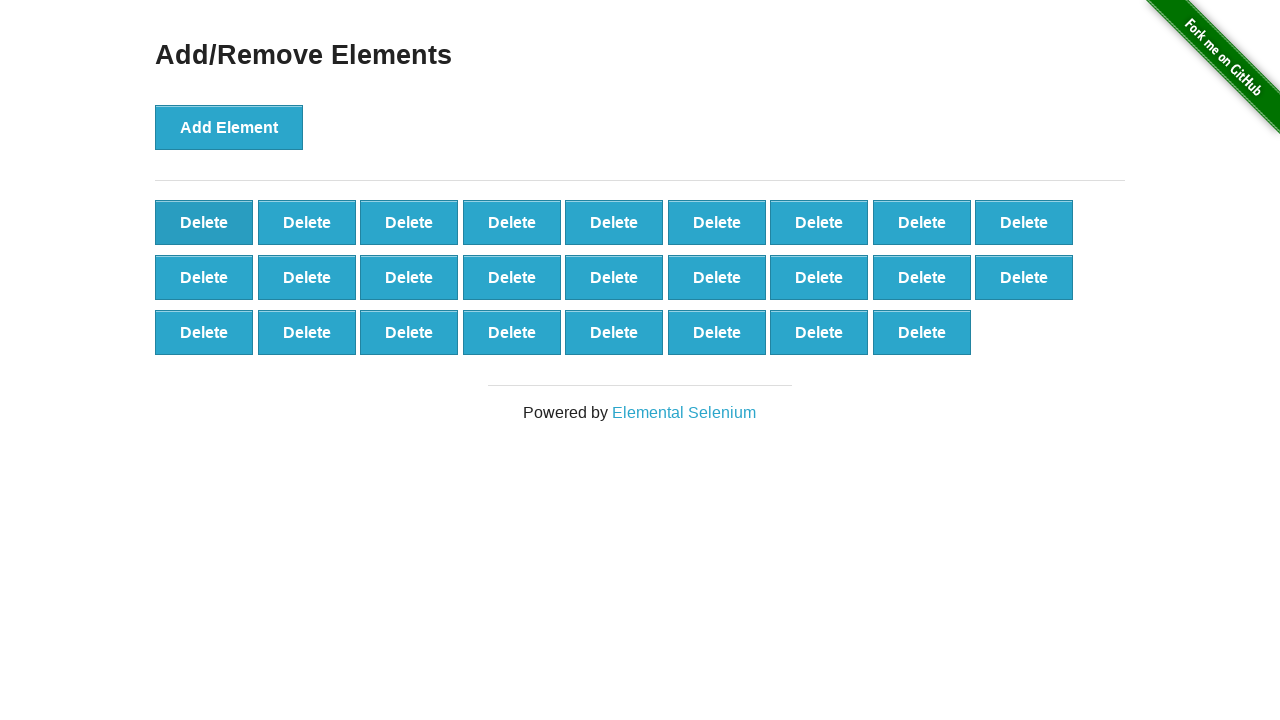

Clicked delete button (iteration 75/90) at (204, 222) on button[onclick='deleteElement()'] >> nth=0
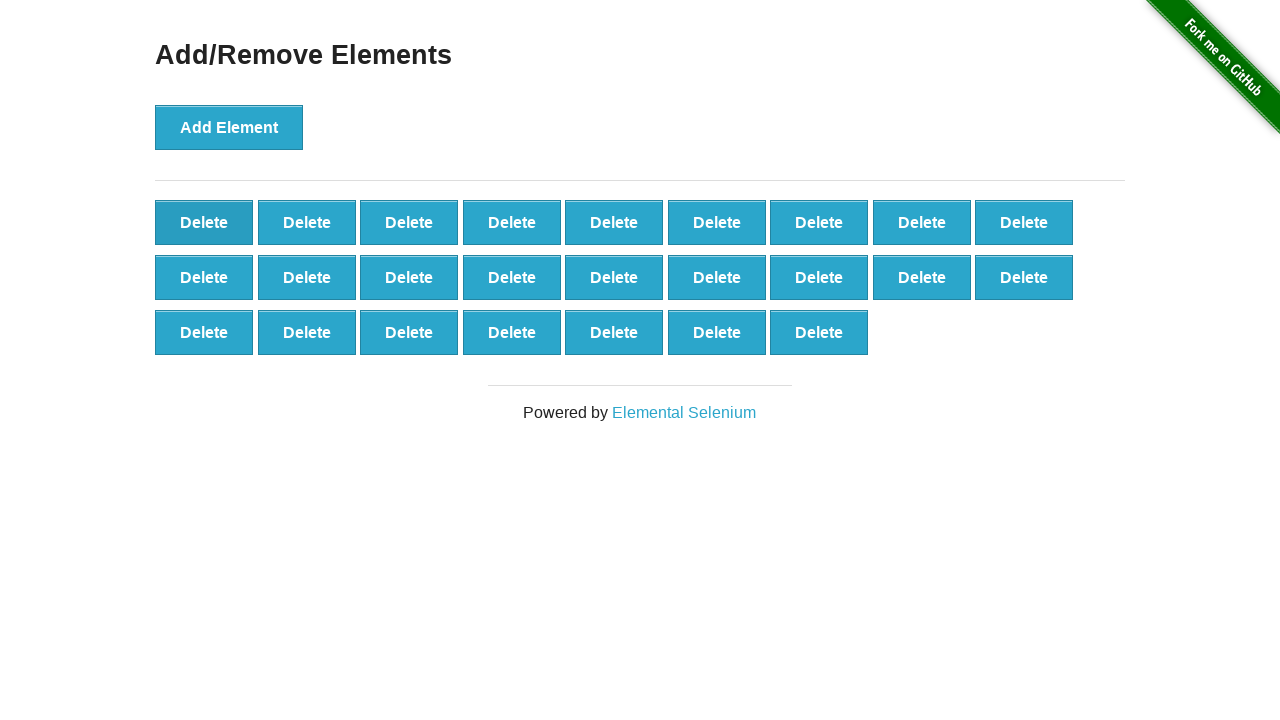

Clicked delete button (iteration 76/90) at (204, 222) on button[onclick='deleteElement()'] >> nth=0
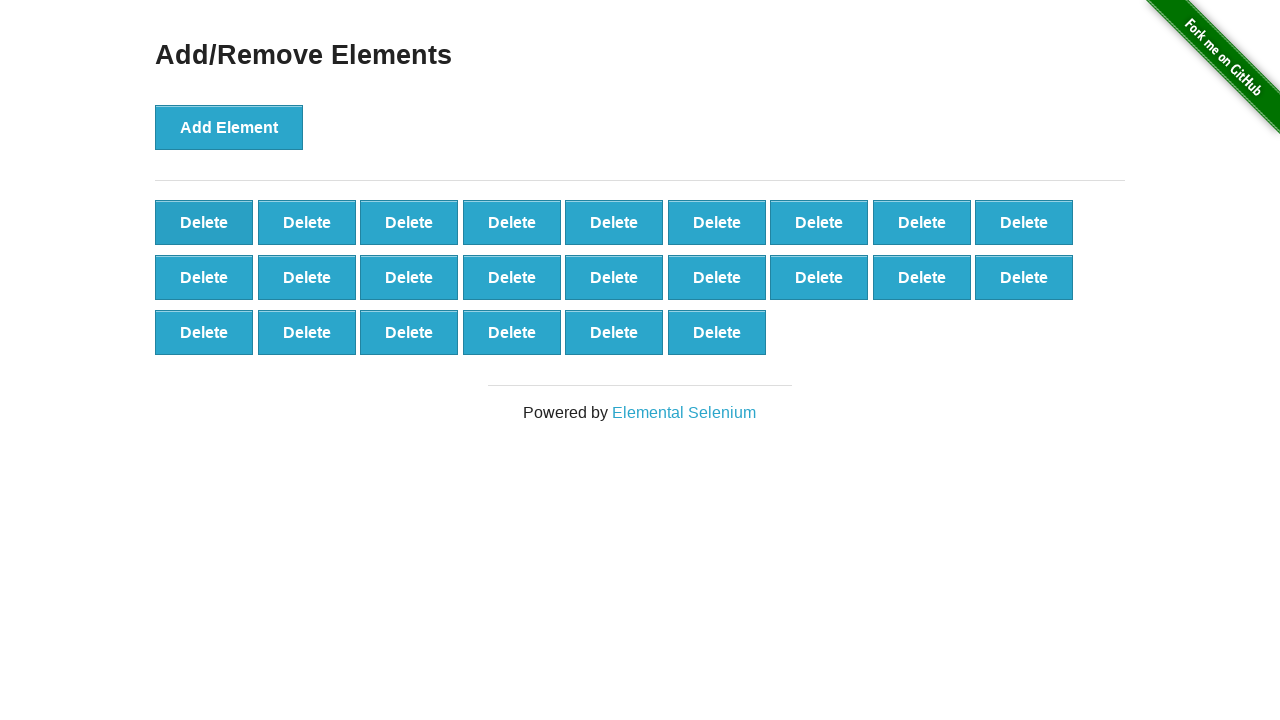

Clicked delete button (iteration 77/90) at (204, 222) on button[onclick='deleteElement()'] >> nth=0
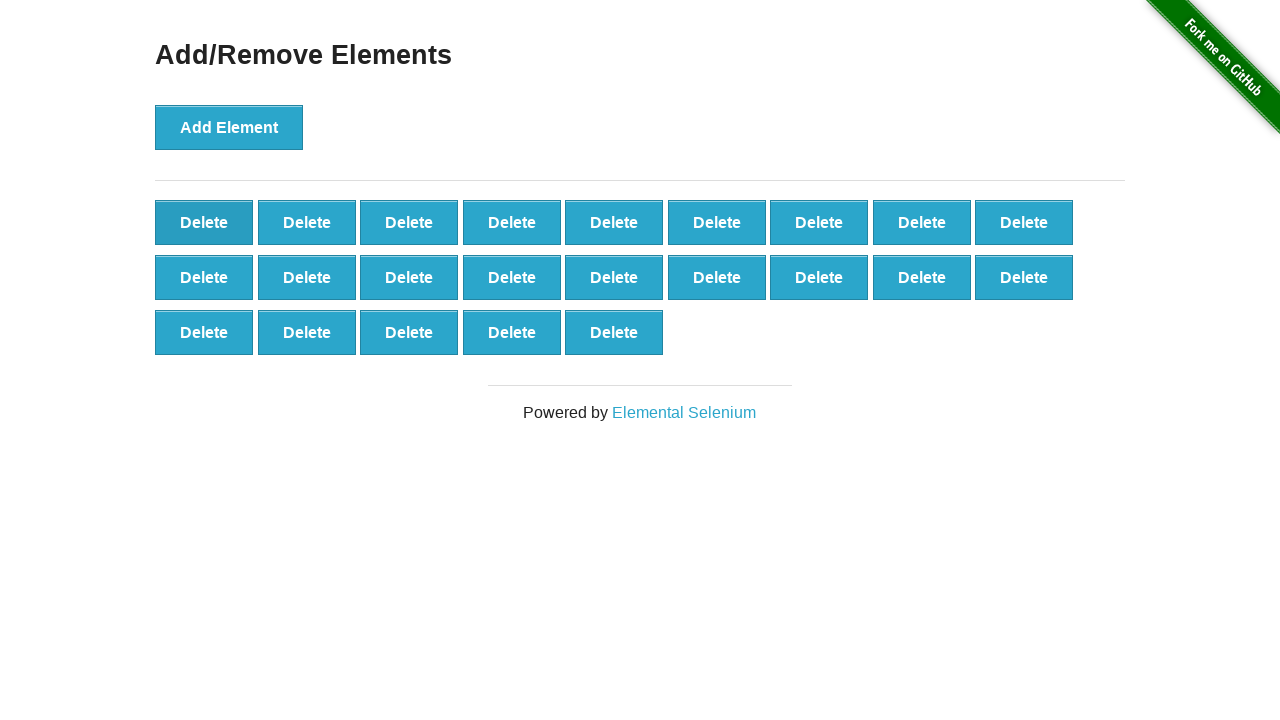

Clicked delete button (iteration 78/90) at (204, 222) on button[onclick='deleteElement()'] >> nth=0
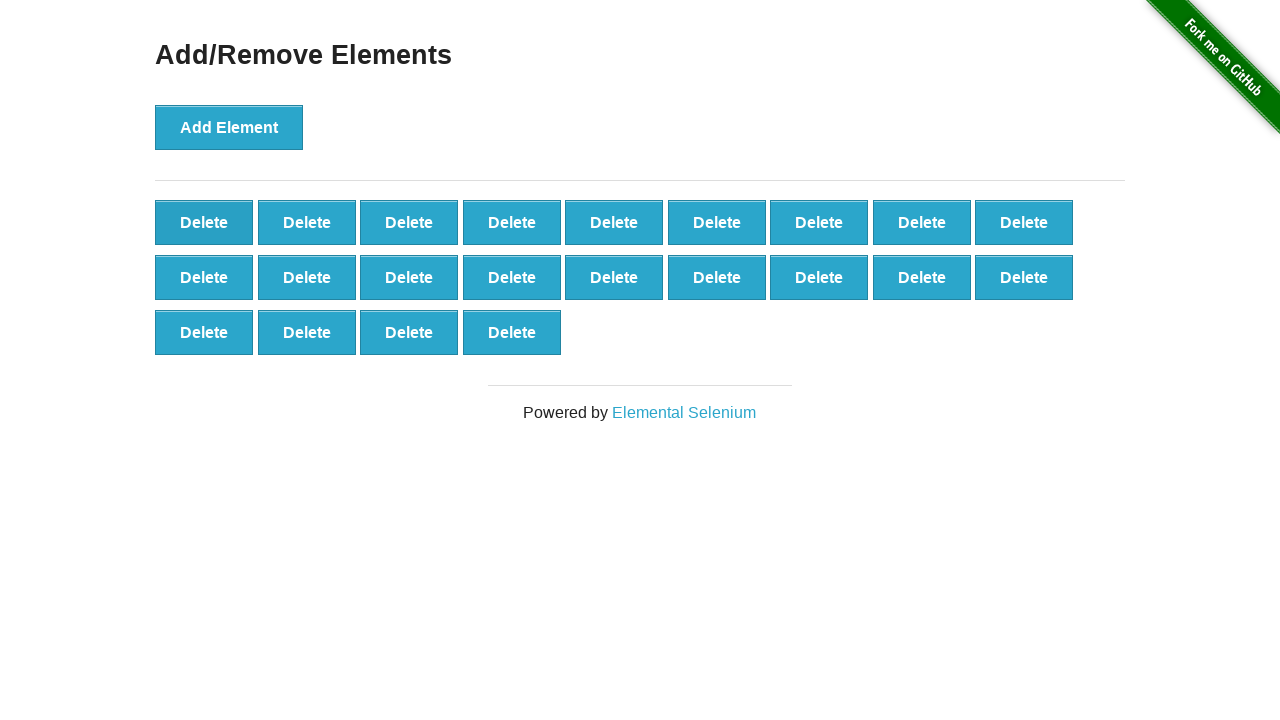

Clicked delete button (iteration 79/90) at (204, 222) on button[onclick='deleteElement()'] >> nth=0
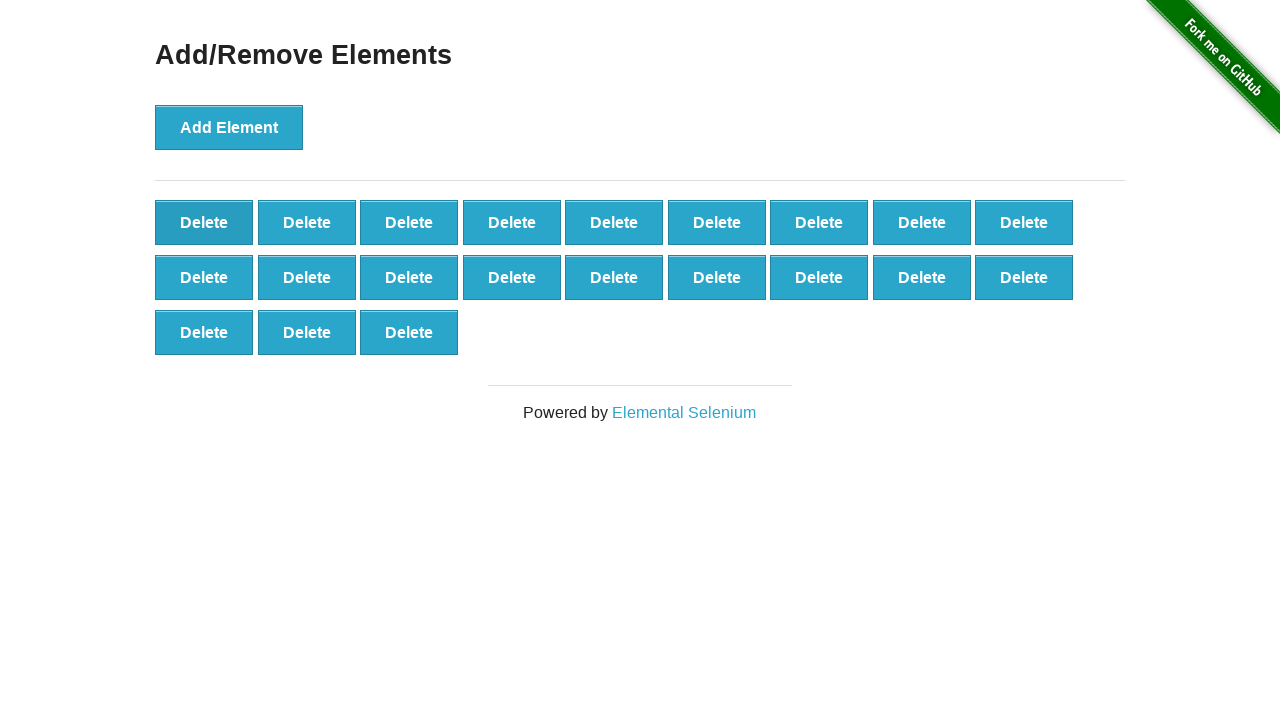

Clicked delete button (iteration 80/90) at (204, 222) on button[onclick='deleteElement()'] >> nth=0
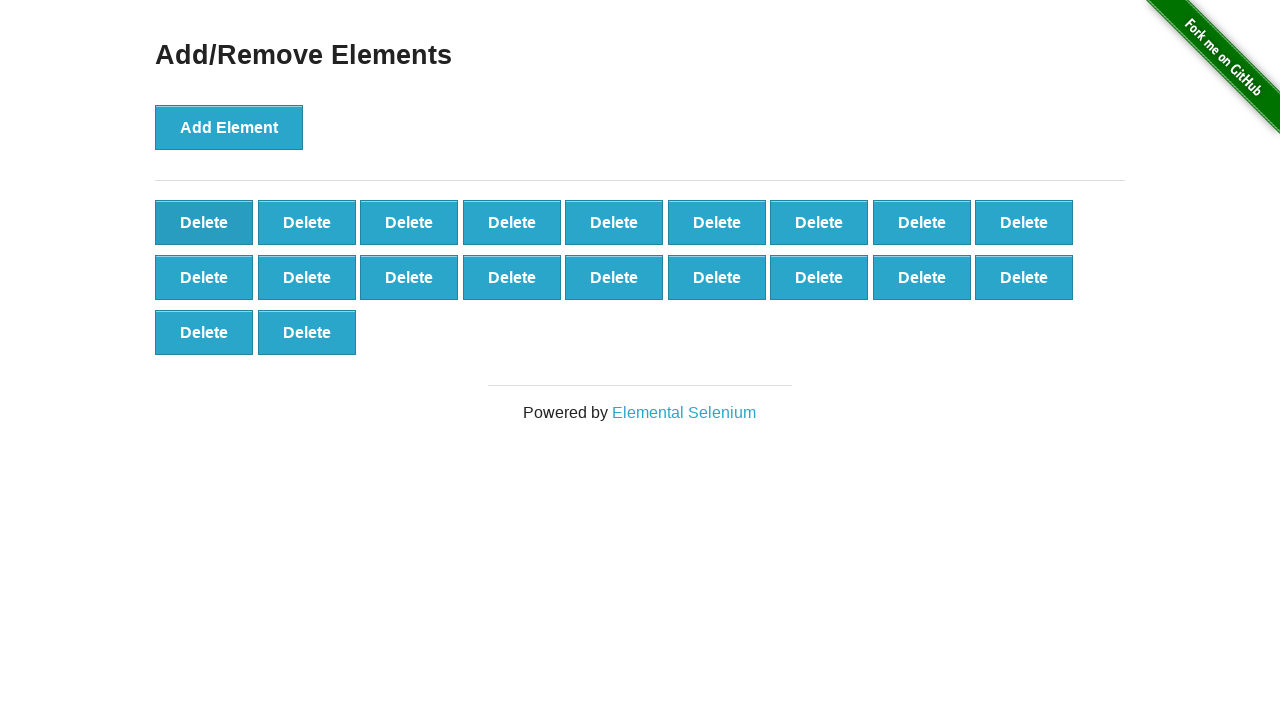

Clicked delete button (iteration 81/90) at (204, 222) on button[onclick='deleteElement()'] >> nth=0
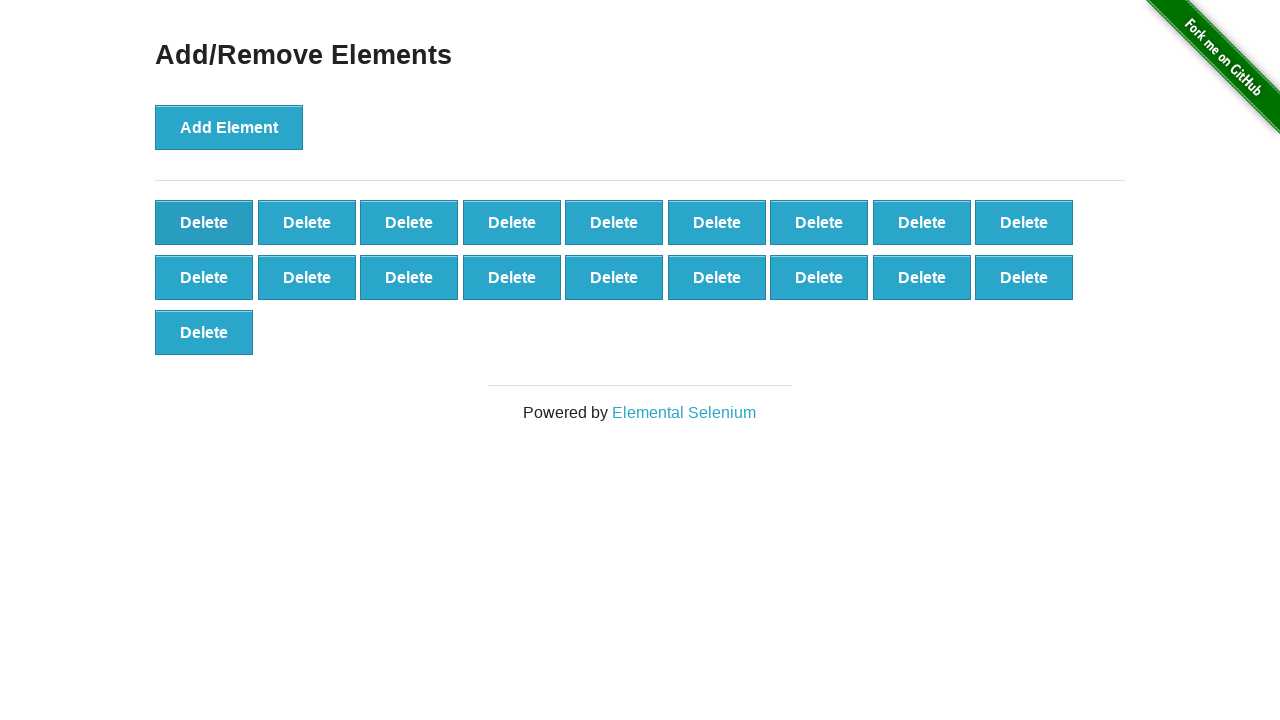

Clicked delete button (iteration 82/90) at (204, 222) on button[onclick='deleteElement()'] >> nth=0
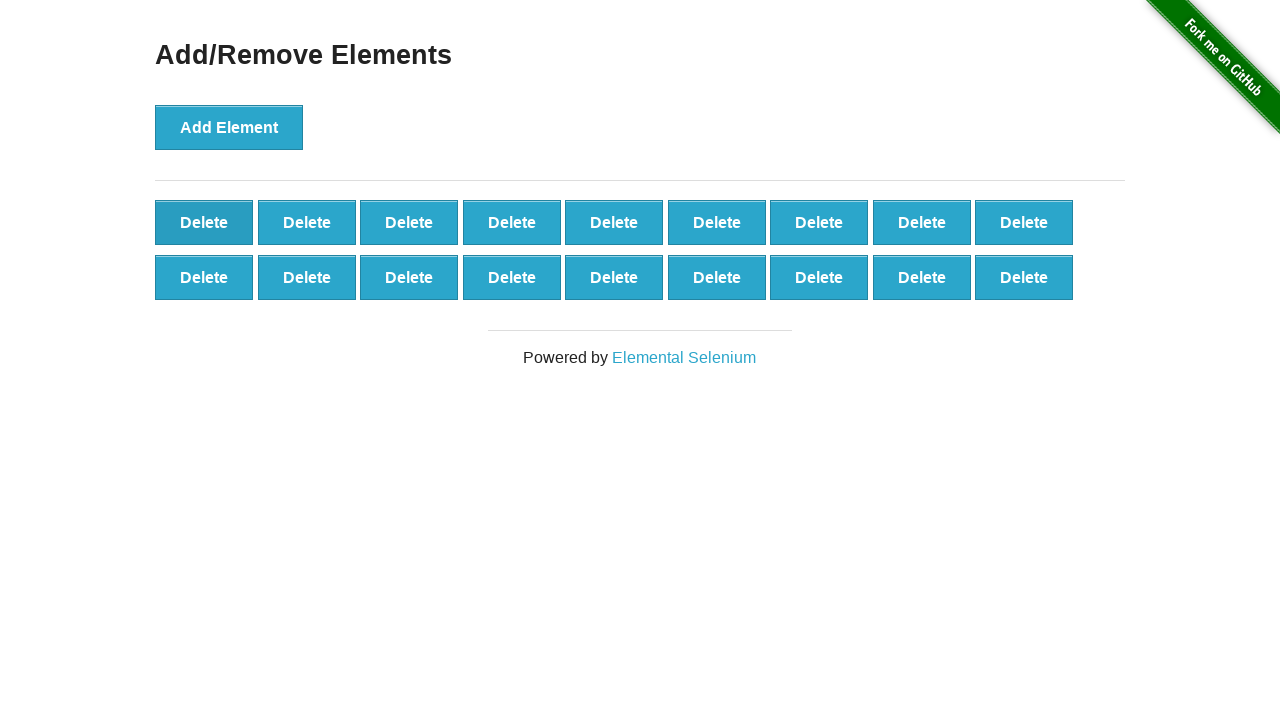

Clicked delete button (iteration 83/90) at (204, 222) on button[onclick='deleteElement()'] >> nth=0
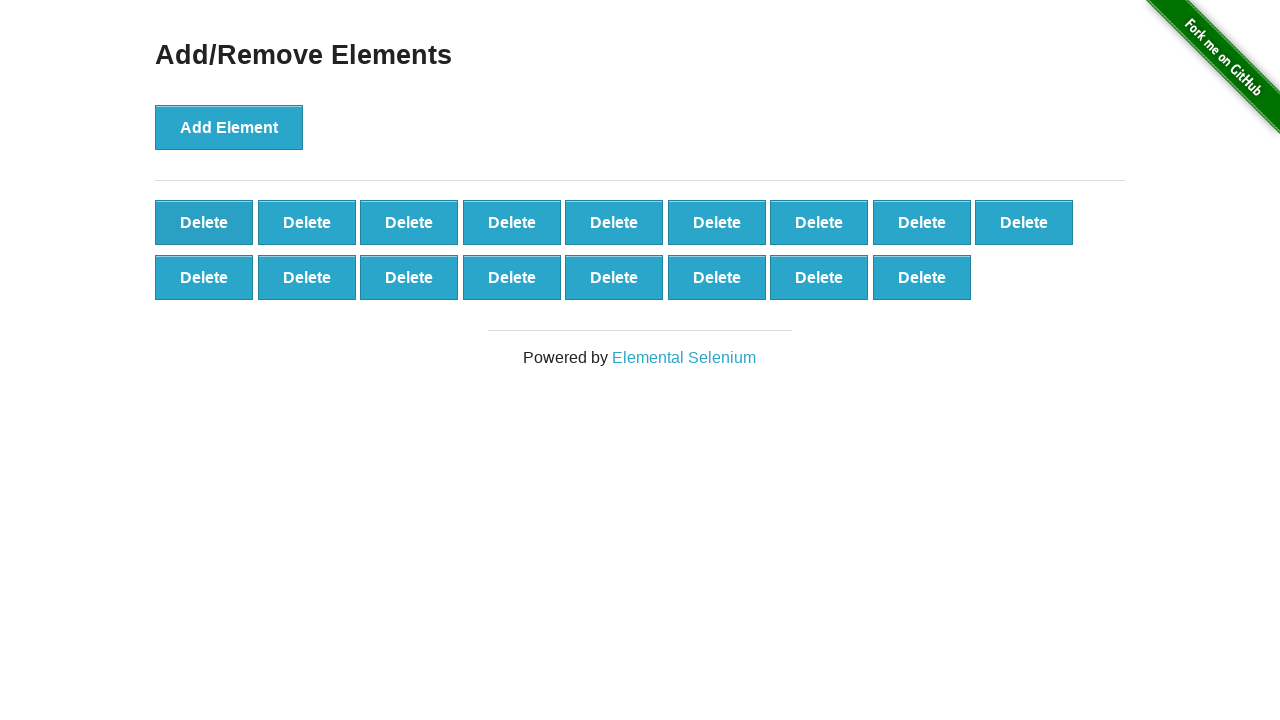

Clicked delete button (iteration 84/90) at (204, 222) on button[onclick='deleteElement()'] >> nth=0
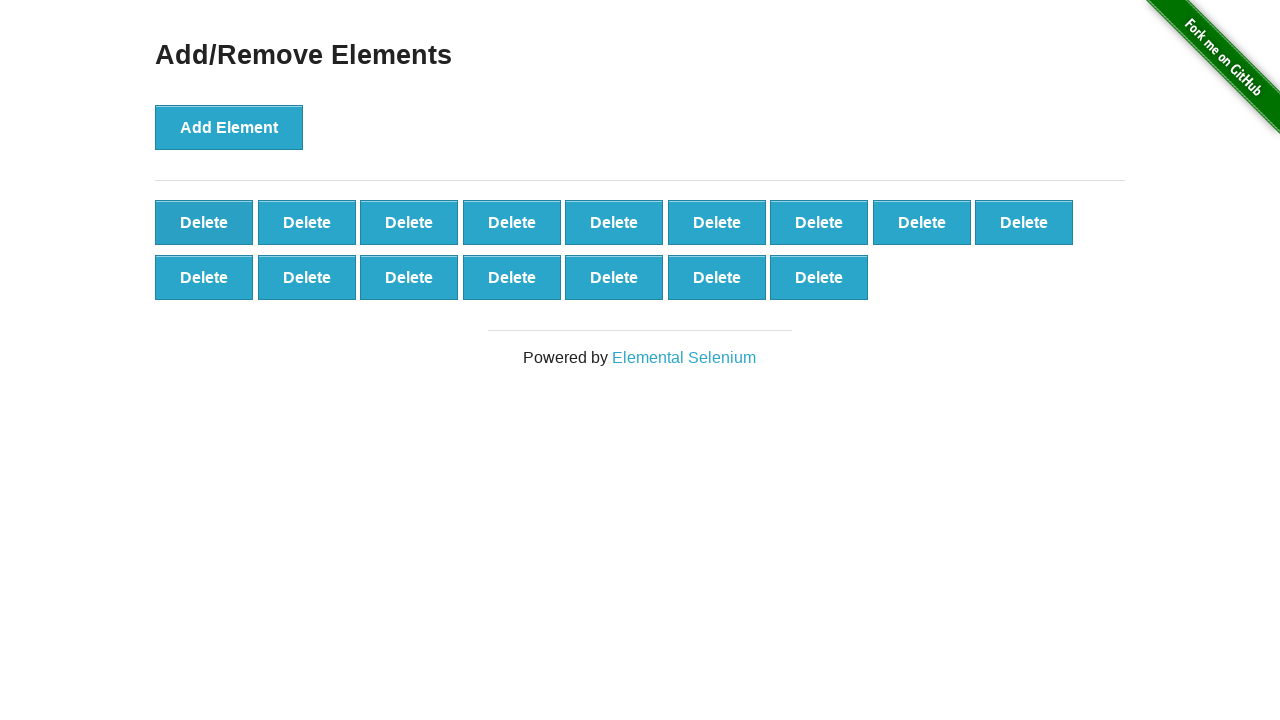

Clicked delete button (iteration 85/90) at (204, 222) on button[onclick='deleteElement()'] >> nth=0
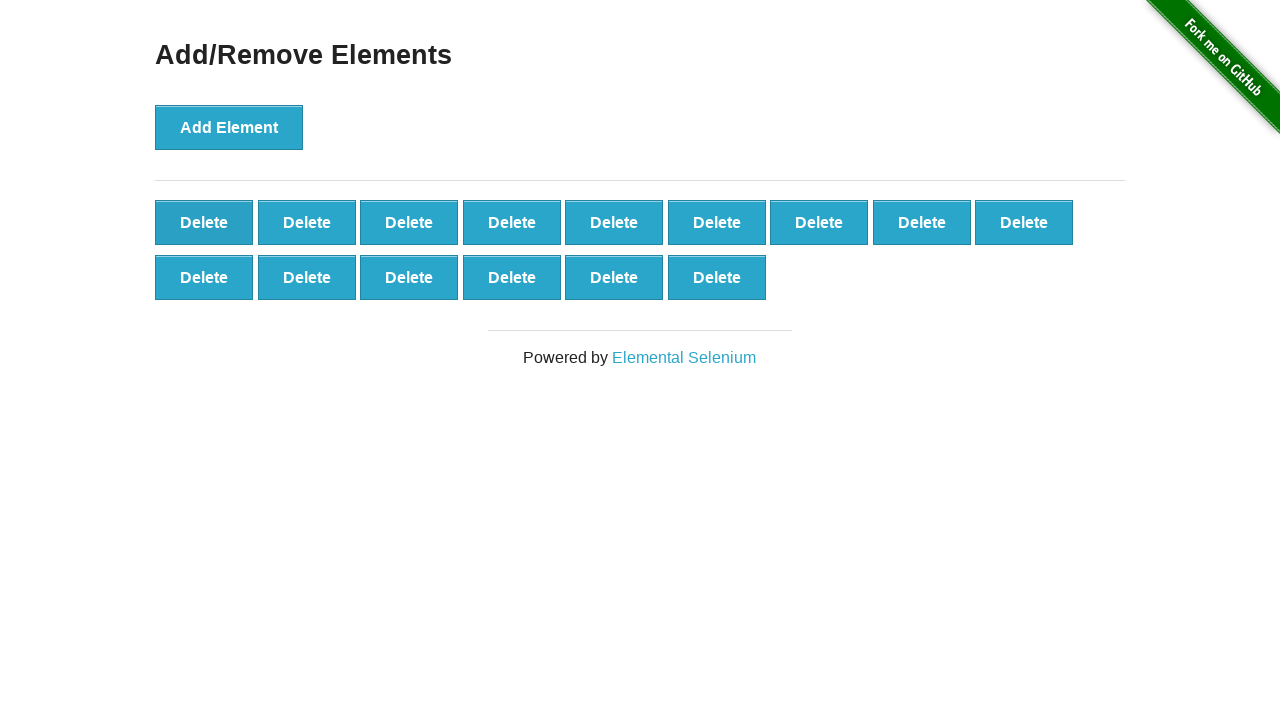

Clicked delete button (iteration 86/90) at (204, 222) on button[onclick='deleteElement()'] >> nth=0
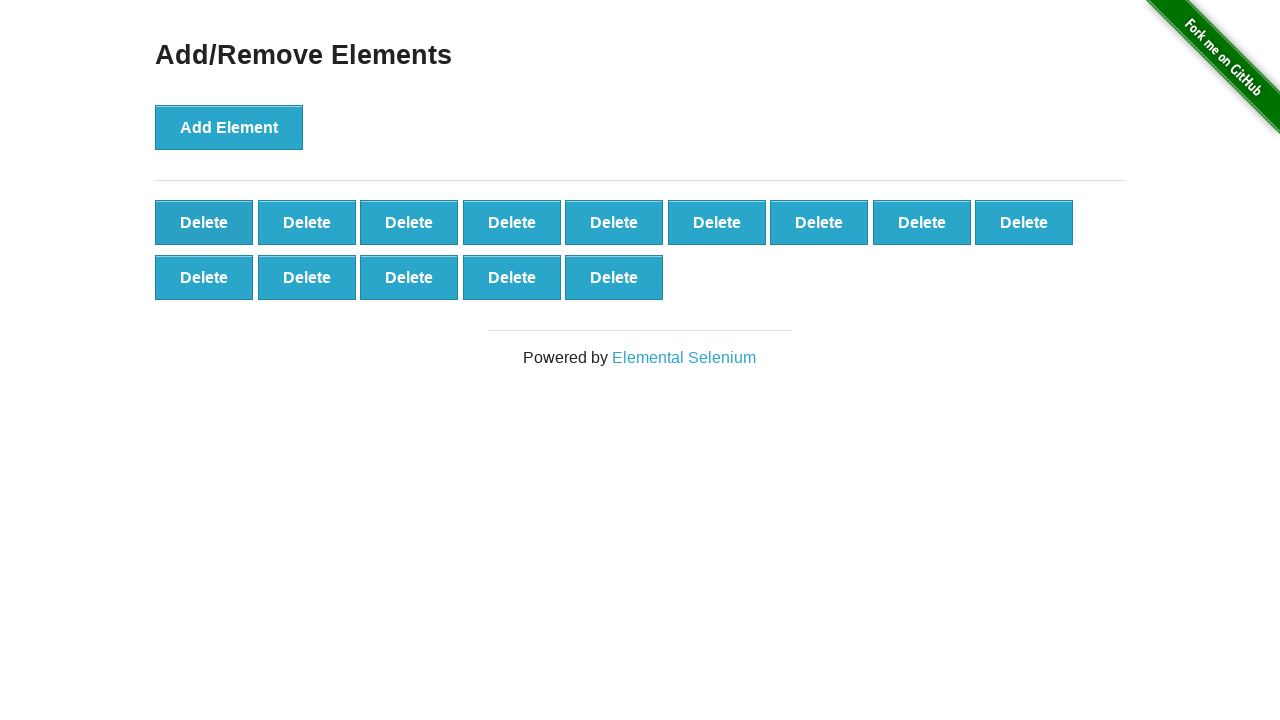

Clicked delete button (iteration 87/90) at (204, 222) on button[onclick='deleteElement()'] >> nth=0
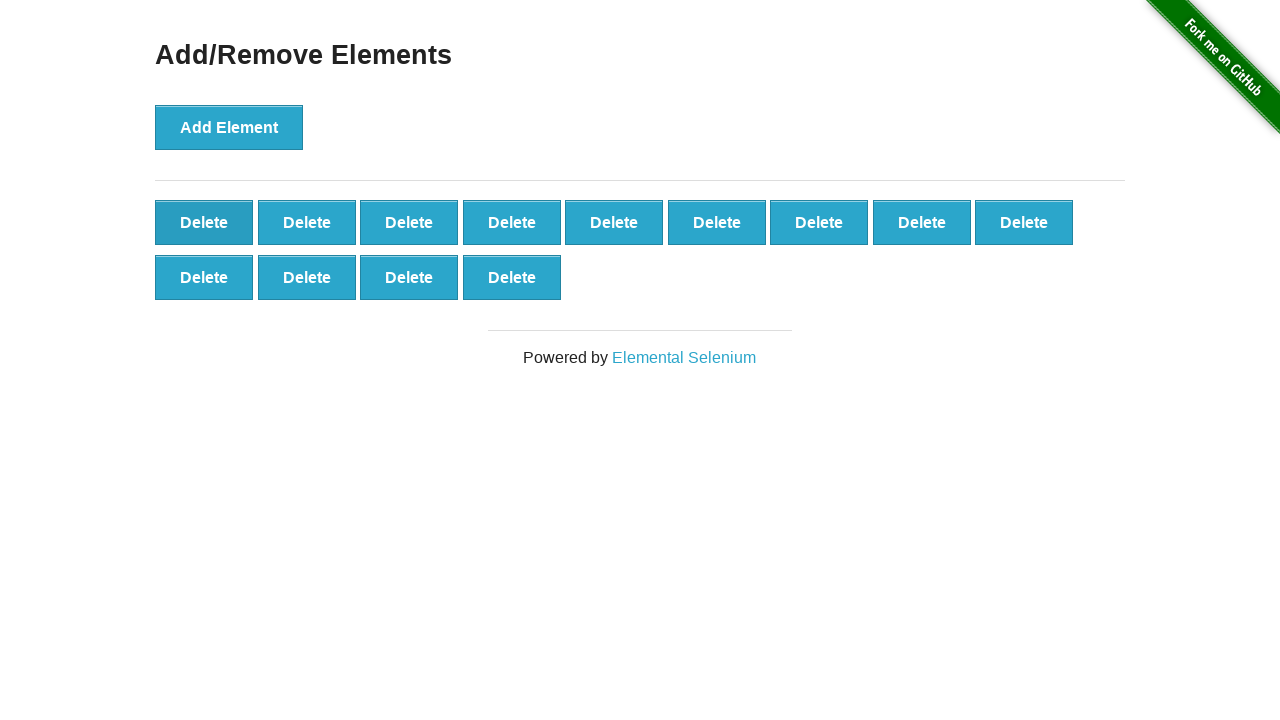

Clicked delete button (iteration 88/90) at (204, 222) on button[onclick='deleteElement()'] >> nth=0
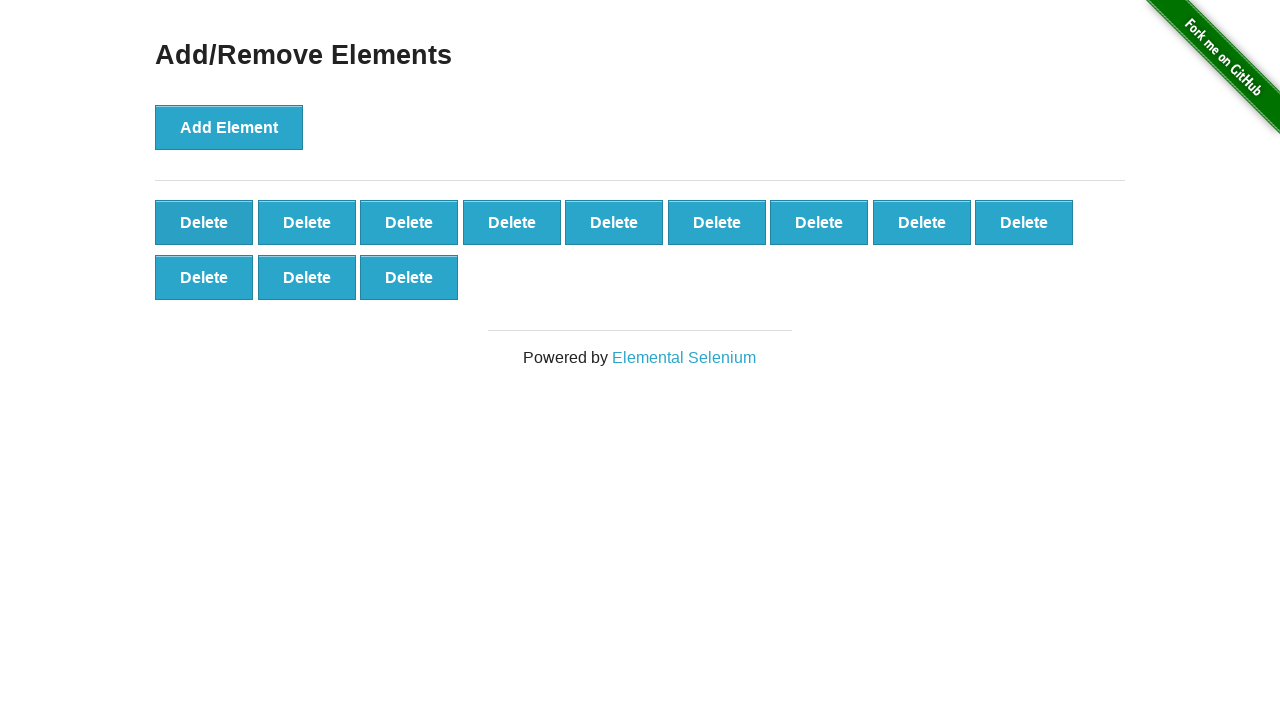

Clicked delete button (iteration 89/90) at (204, 222) on button[onclick='deleteElement()'] >> nth=0
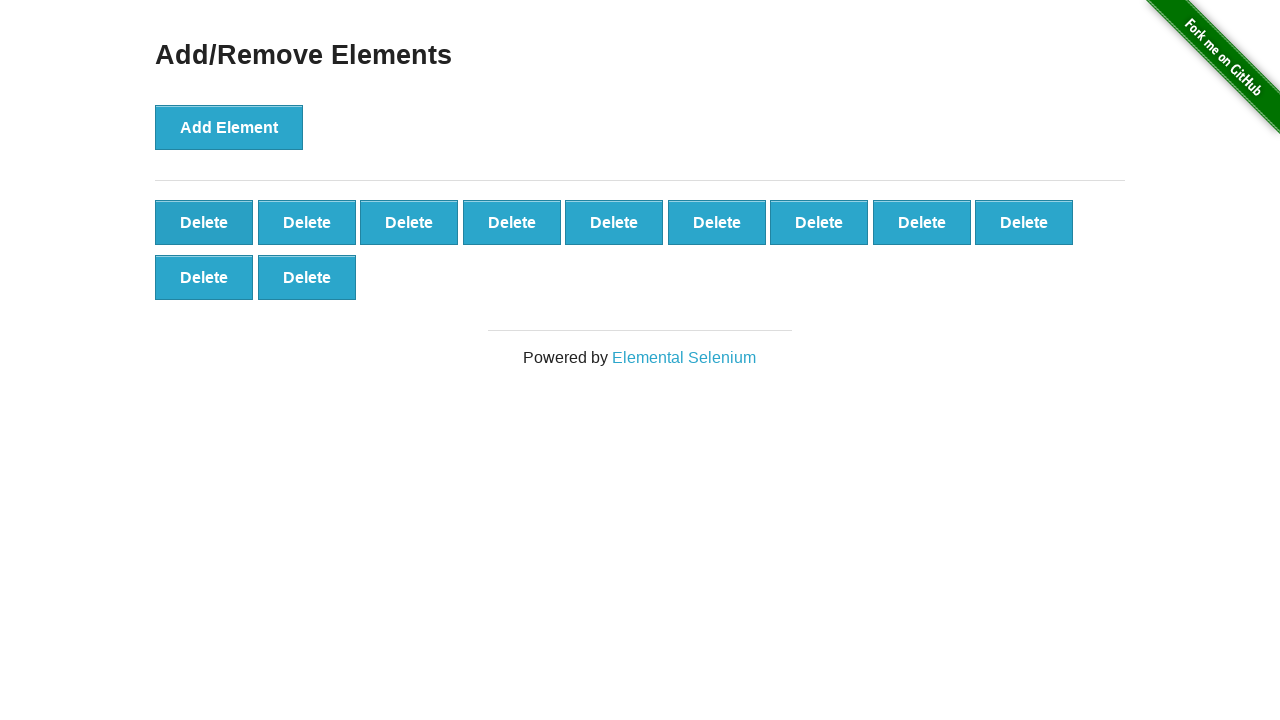

Clicked delete button (iteration 90/90) at (204, 222) on button[onclick='deleteElement()'] >> nth=0
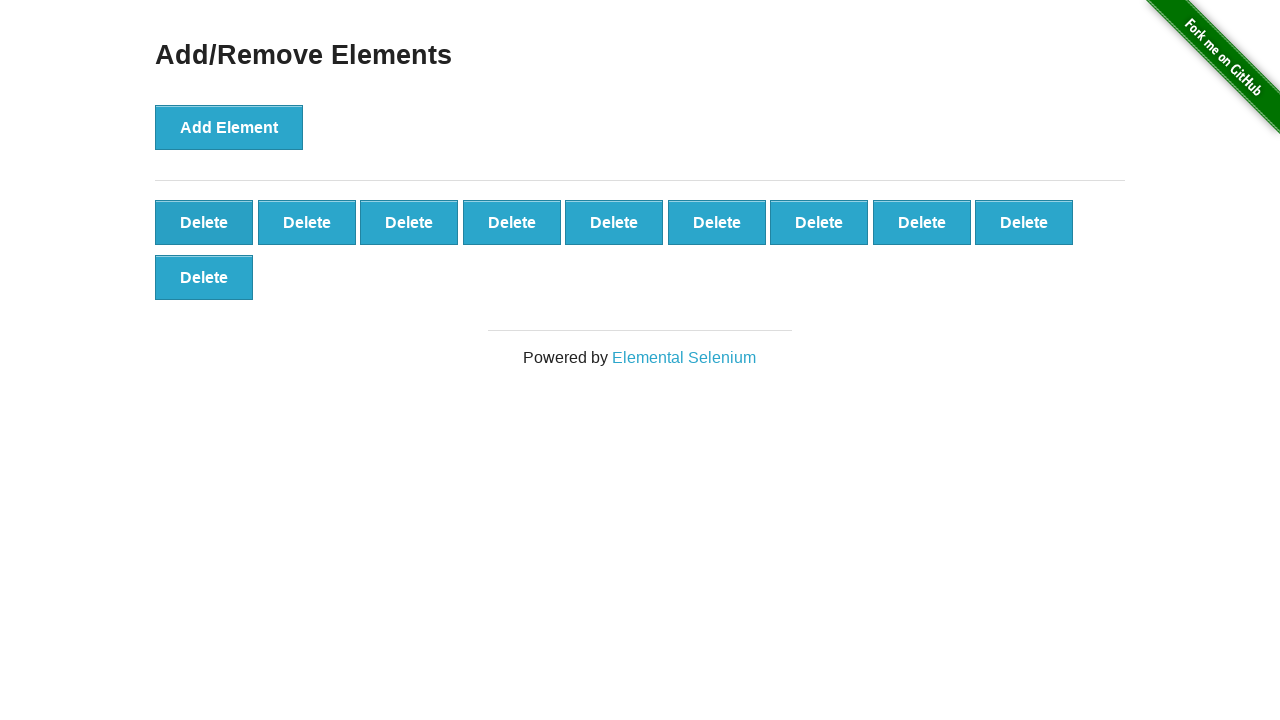

Verified 10 delete buttons remain after deleting 90
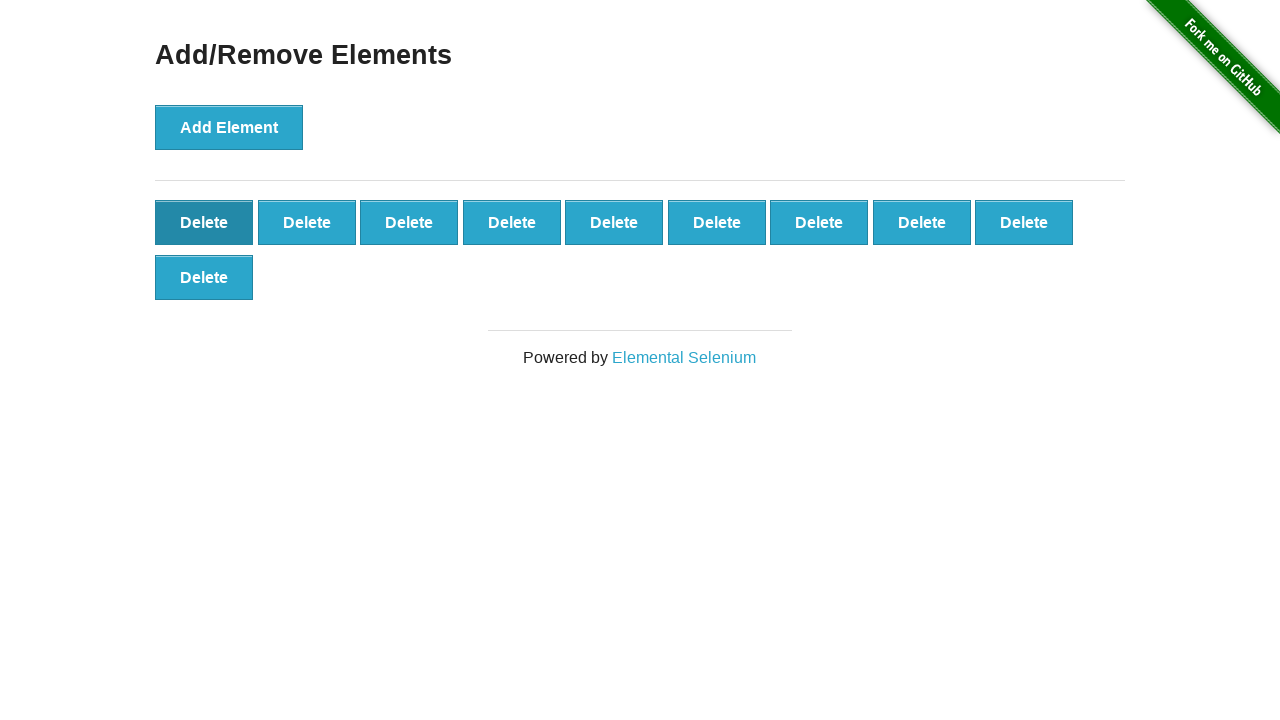

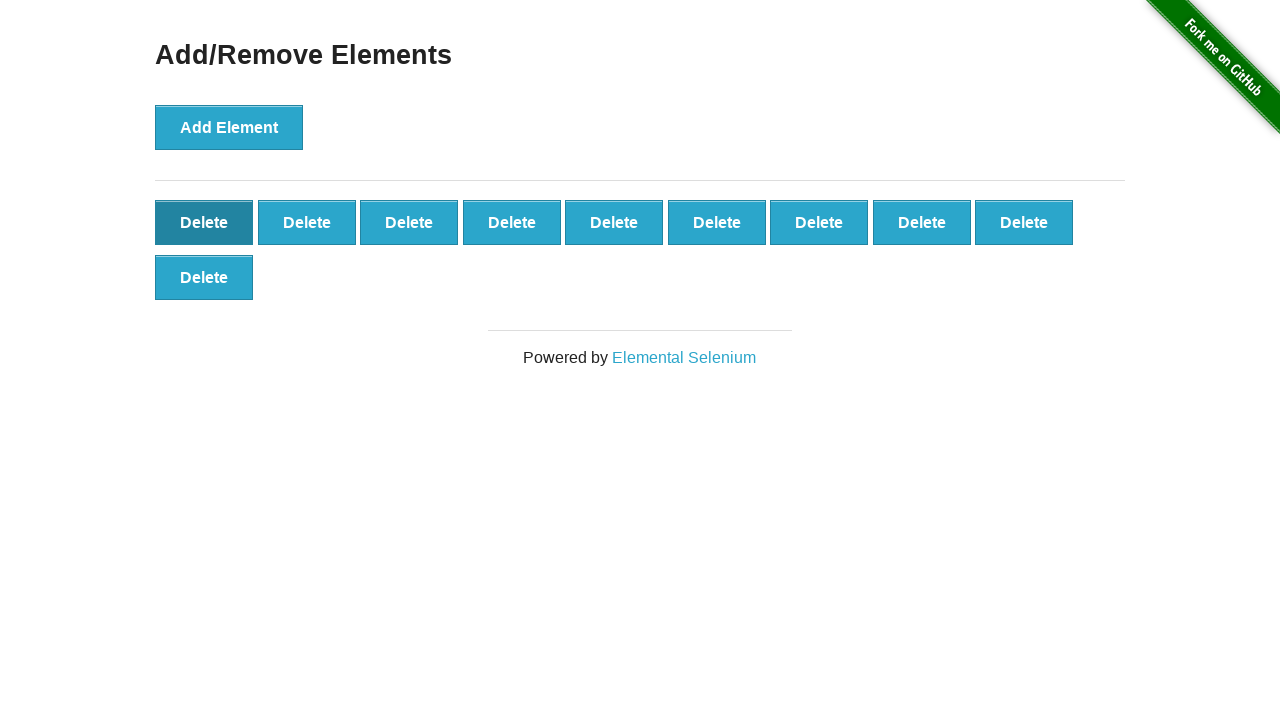